Tests date picker widget by clicking through the calendar to select July 4, 2007 and verifying the date is entered correctly

Starting URL: https://kristinek.github.io/site/examples/actions

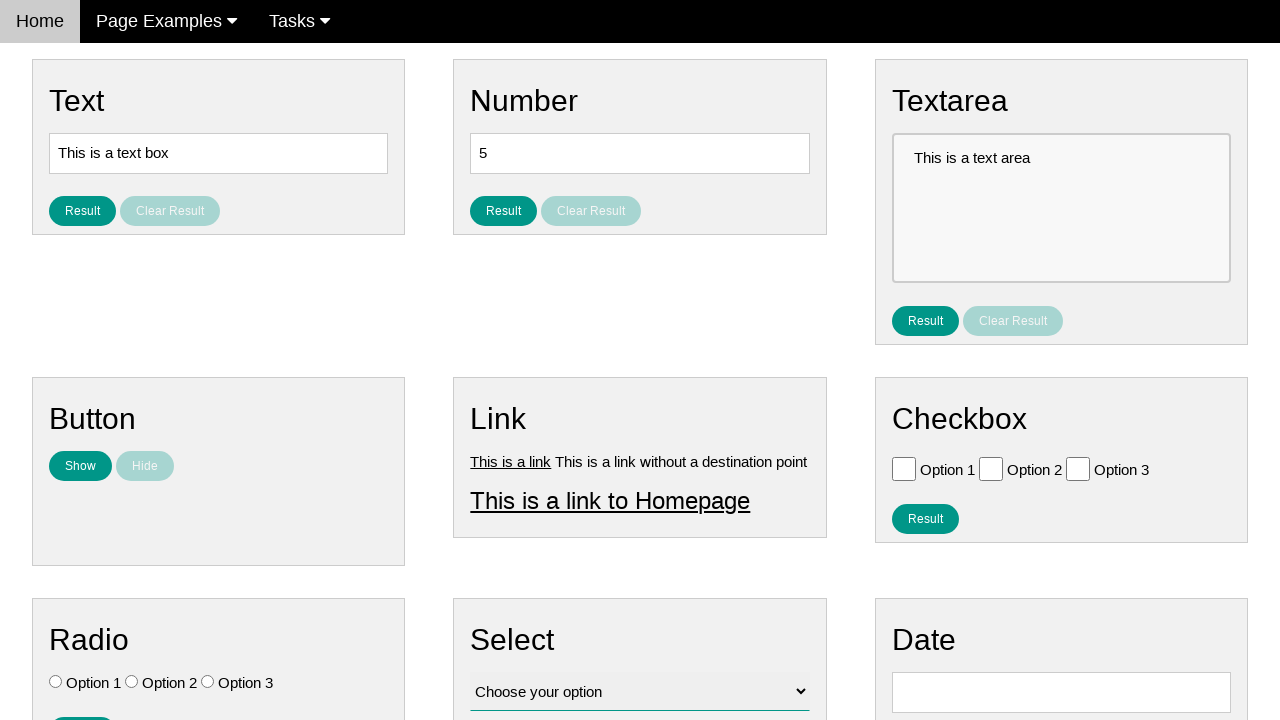

Clicked on date input field to open calendar widget at (1061, 692) on #vfb-8
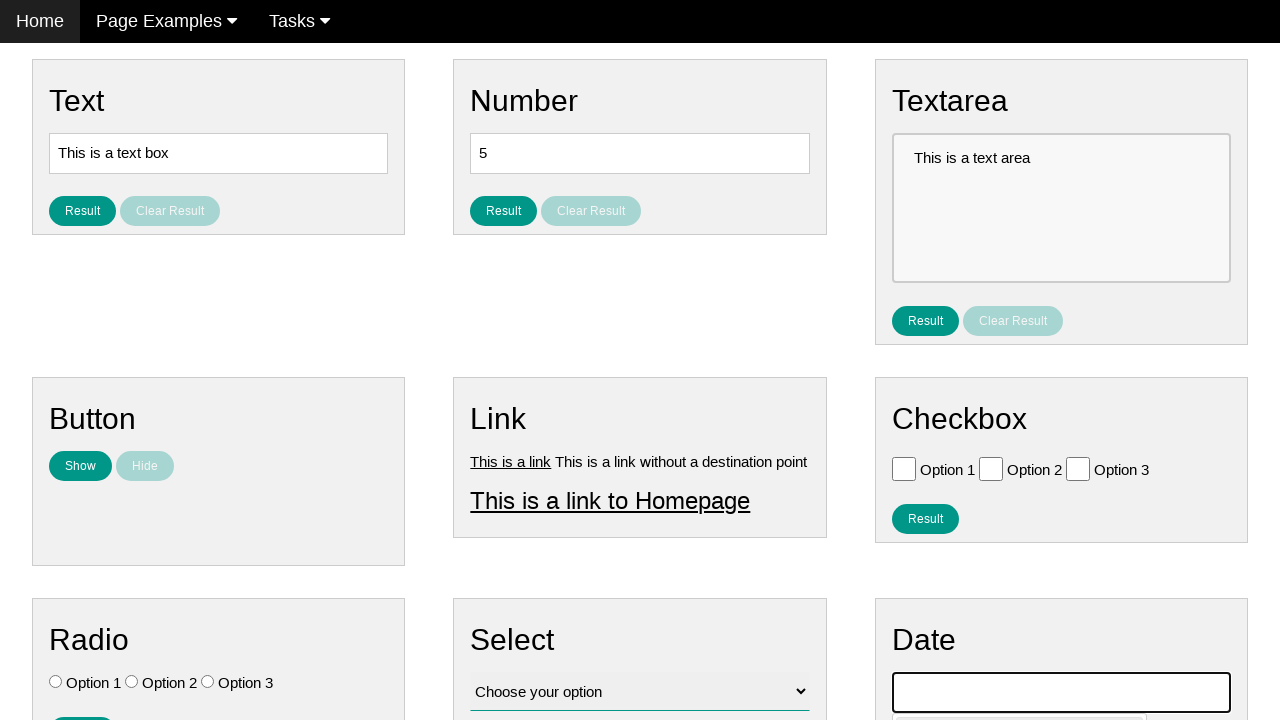

Clicked previous month button (iteration 1 of 159 to reach July 2007) at (912, 408) on .ui-datepicker-prev
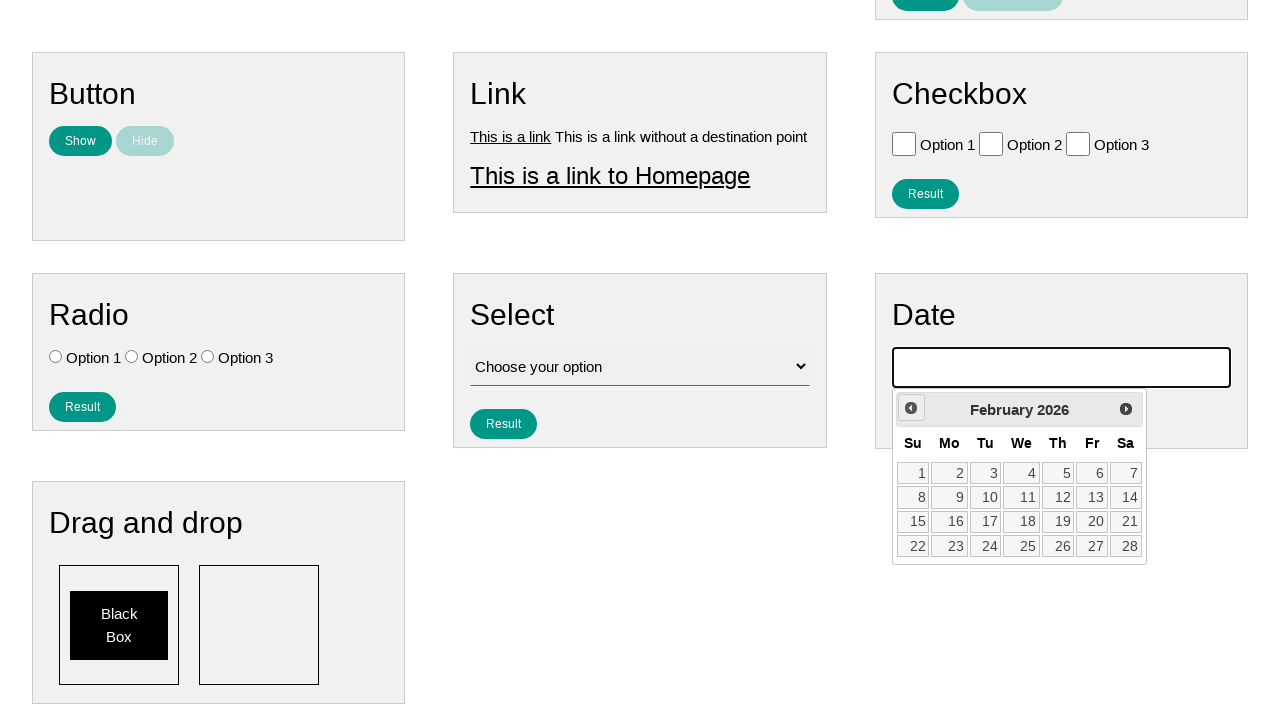

Clicked previous month button (iteration 2 of 159 to reach July 2007) at (911, 408) on .ui-datepicker-prev
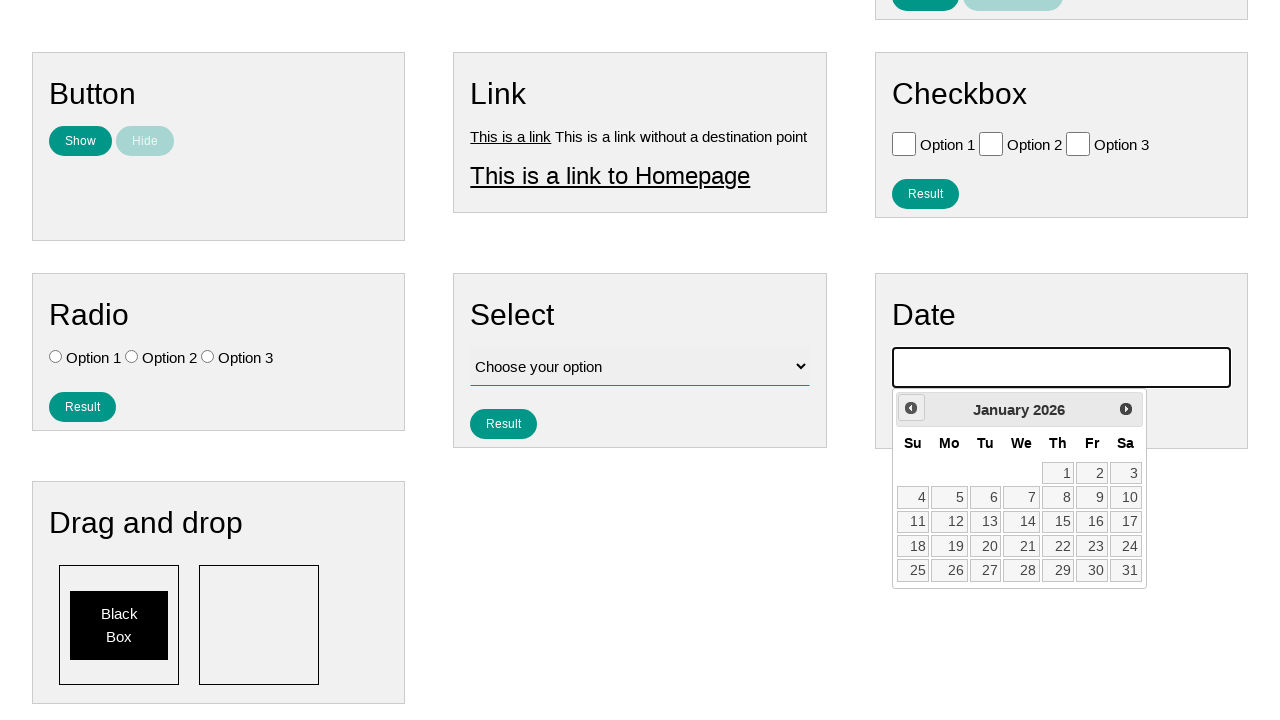

Clicked previous month button (iteration 3 of 159 to reach July 2007) at (911, 408) on .ui-datepicker-prev
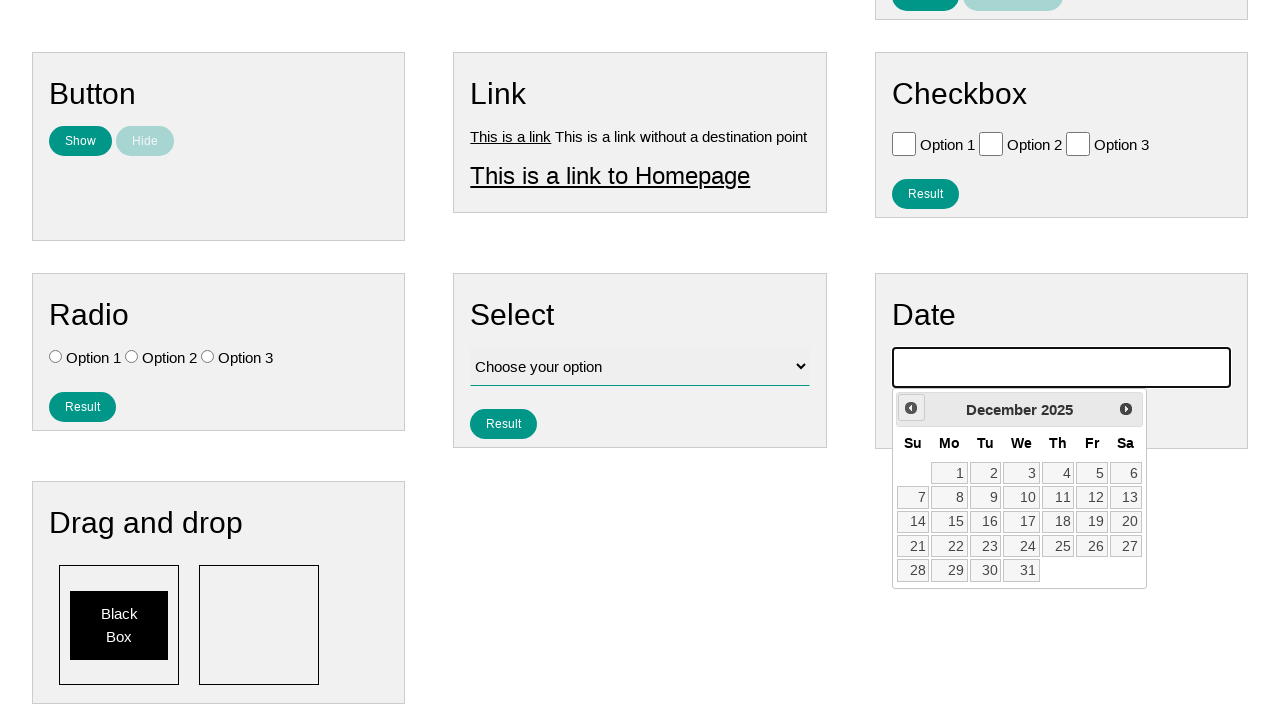

Clicked previous month button (iteration 4 of 159 to reach July 2007) at (911, 408) on .ui-datepicker-prev
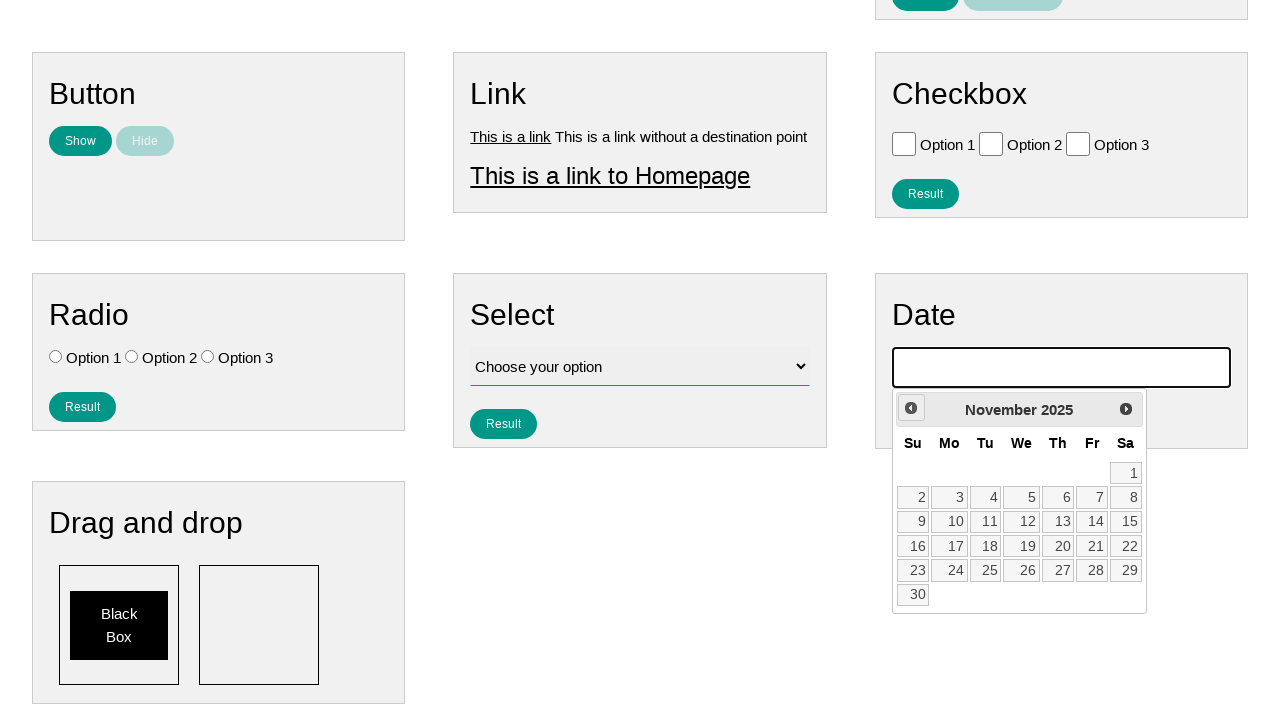

Clicked previous month button (iteration 5 of 159 to reach July 2007) at (911, 408) on .ui-datepicker-prev
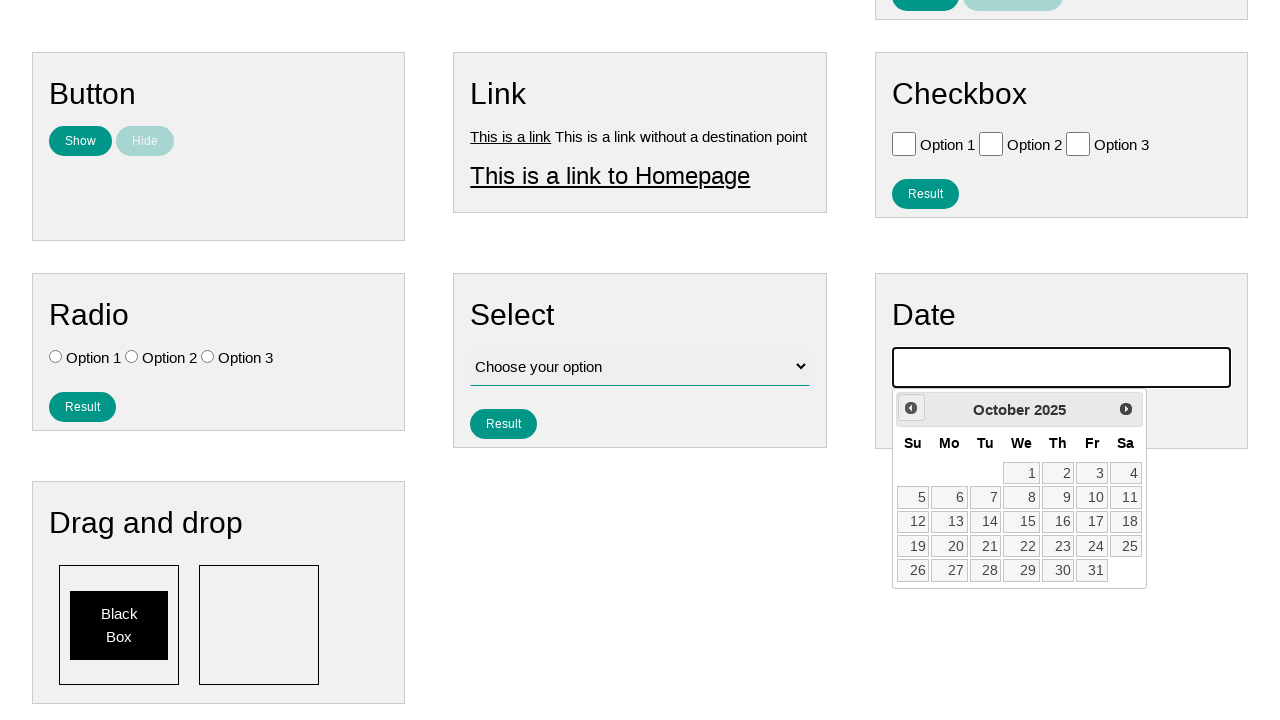

Clicked previous month button (iteration 6 of 159 to reach July 2007) at (911, 408) on .ui-datepicker-prev
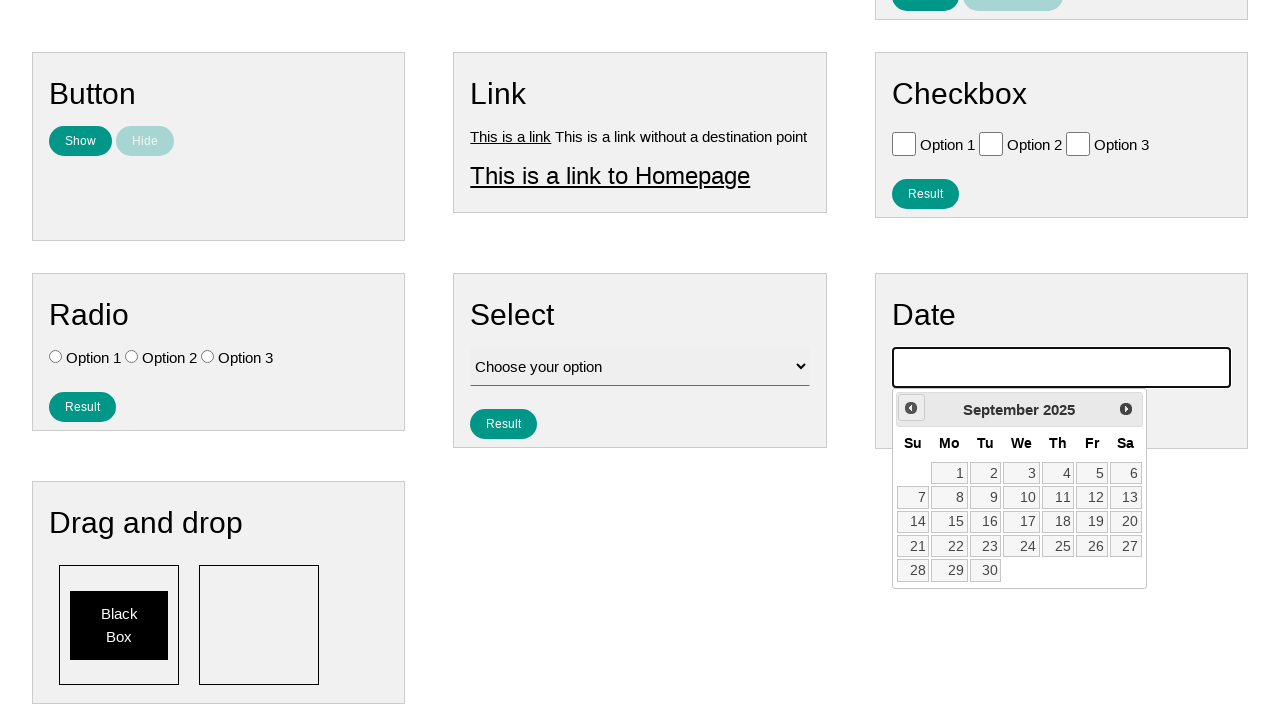

Clicked previous month button (iteration 7 of 159 to reach July 2007) at (911, 408) on .ui-datepicker-prev
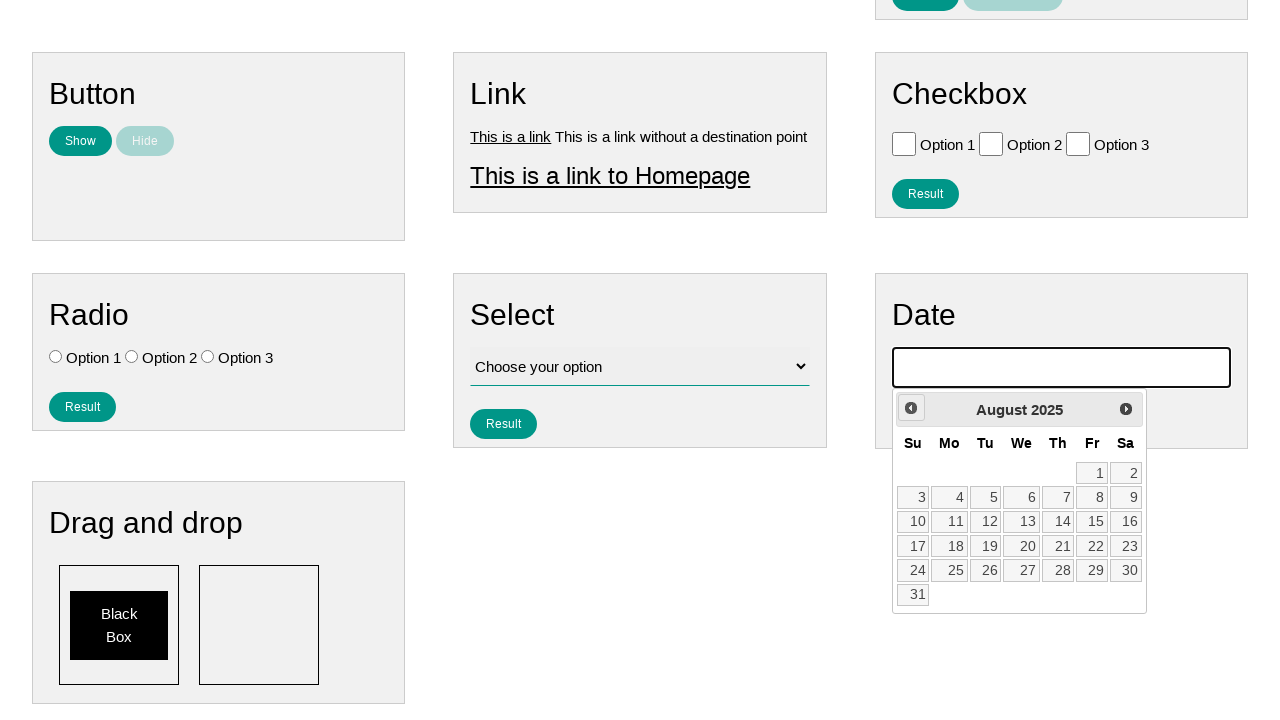

Clicked previous month button (iteration 8 of 159 to reach July 2007) at (911, 408) on .ui-datepicker-prev
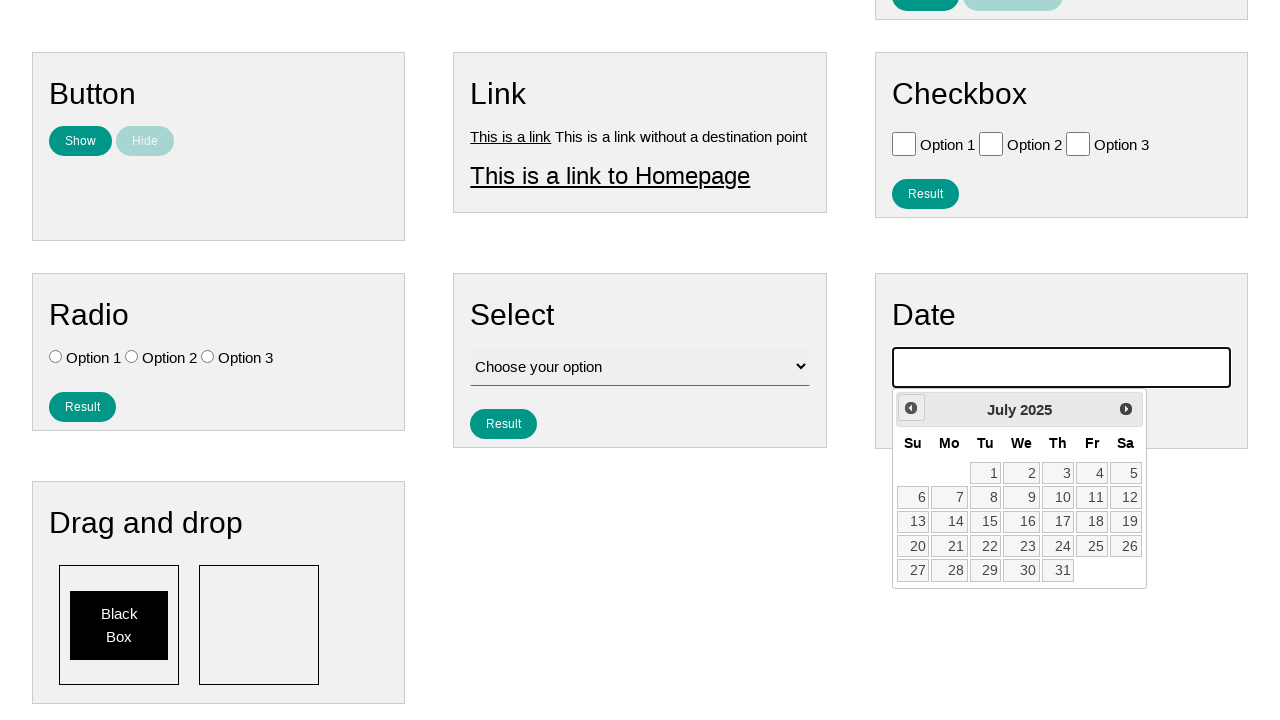

Clicked previous month button (iteration 9 of 159 to reach July 2007) at (911, 408) on .ui-datepicker-prev
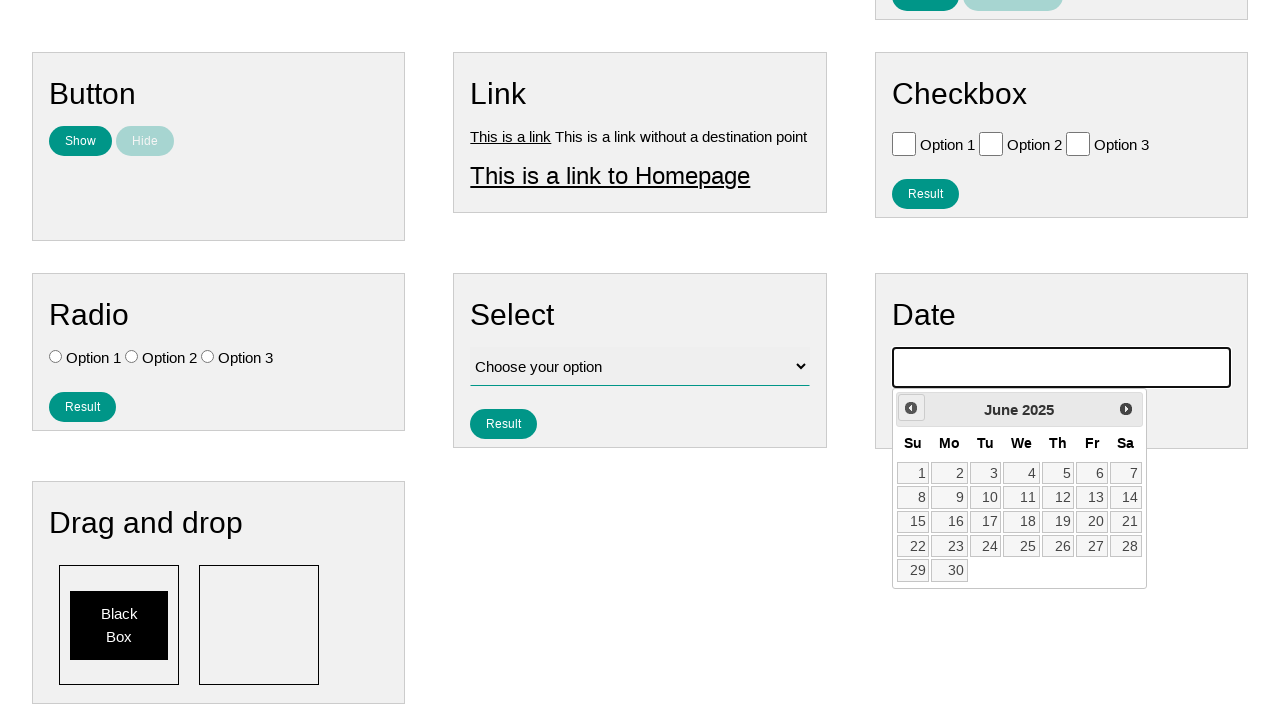

Clicked previous month button (iteration 10 of 159 to reach July 2007) at (911, 408) on .ui-datepicker-prev
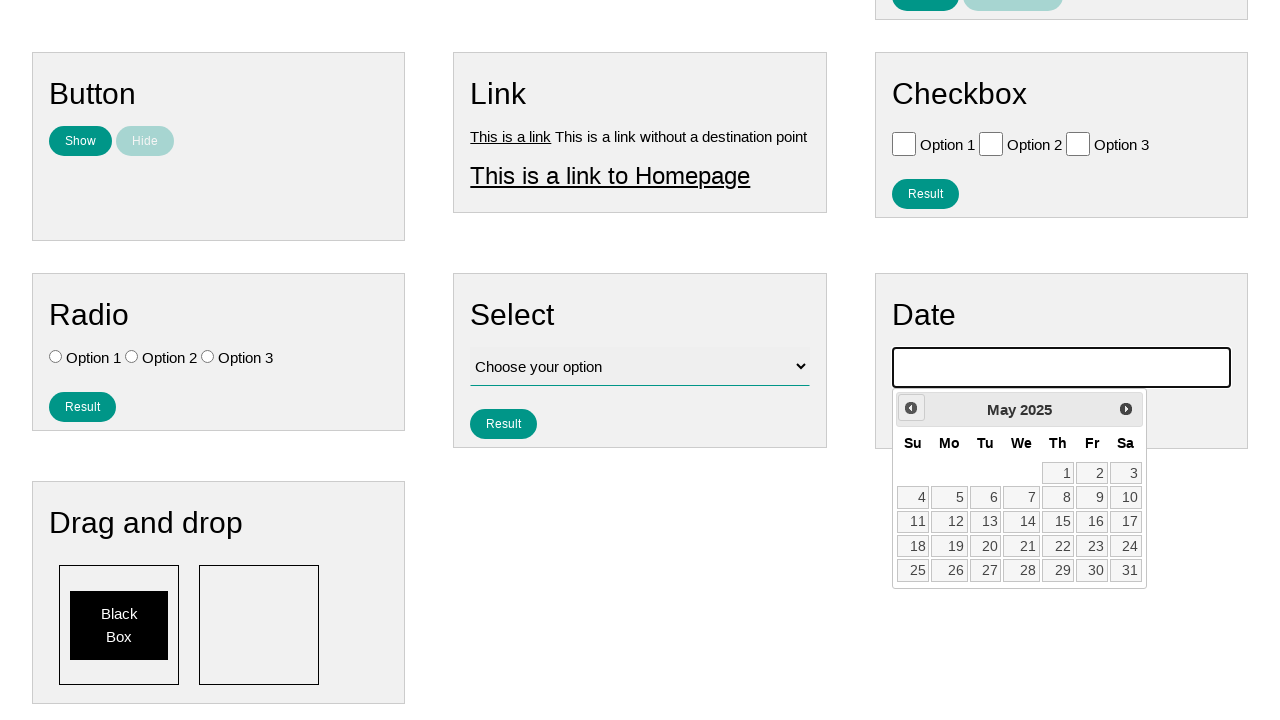

Clicked previous month button (iteration 11 of 159 to reach July 2007) at (911, 408) on .ui-datepicker-prev
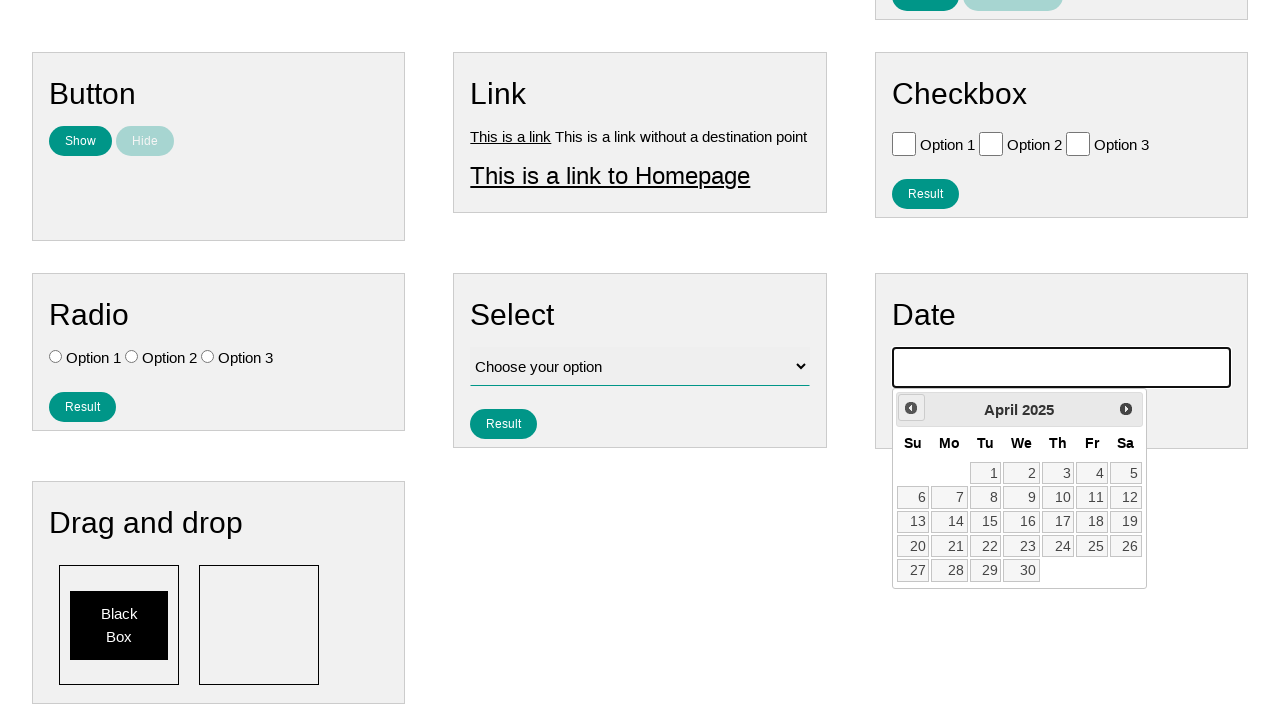

Clicked previous month button (iteration 12 of 159 to reach July 2007) at (911, 408) on .ui-datepicker-prev
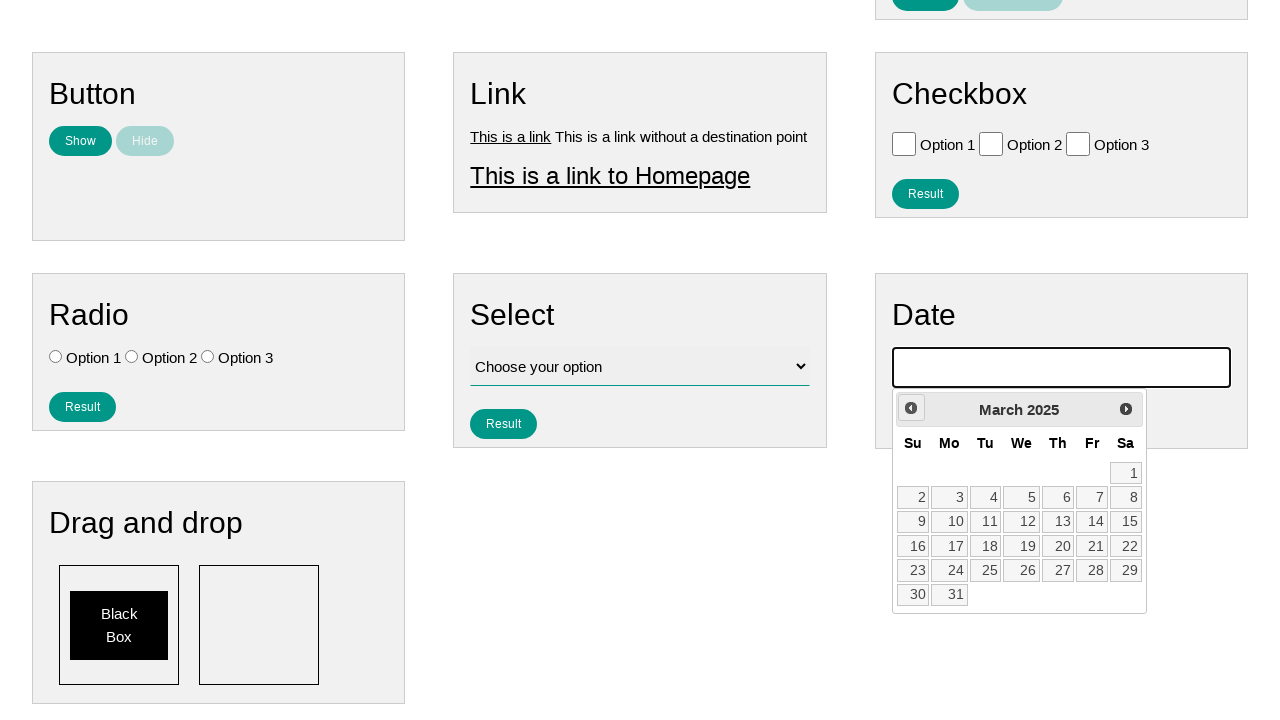

Clicked previous month button (iteration 13 of 159 to reach July 2007) at (911, 408) on .ui-datepicker-prev
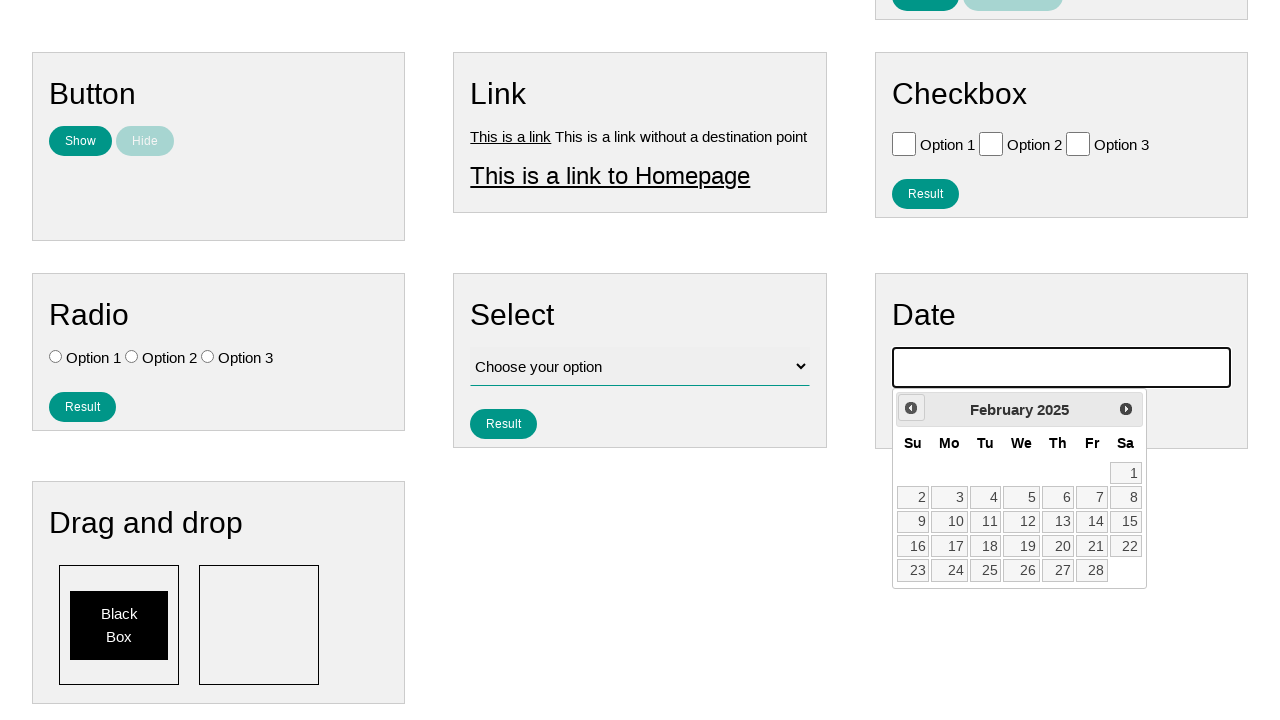

Clicked previous month button (iteration 14 of 159 to reach July 2007) at (911, 408) on .ui-datepicker-prev
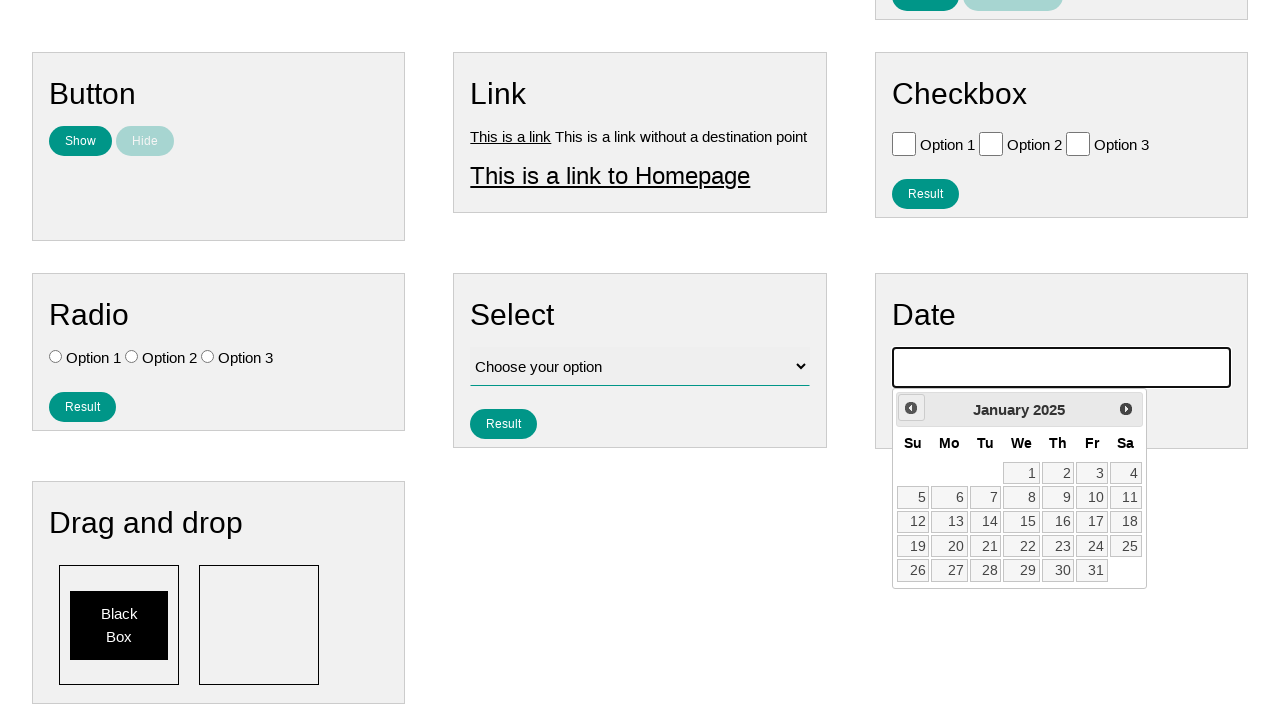

Clicked previous month button (iteration 15 of 159 to reach July 2007) at (911, 408) on .ui-datepicker-prev
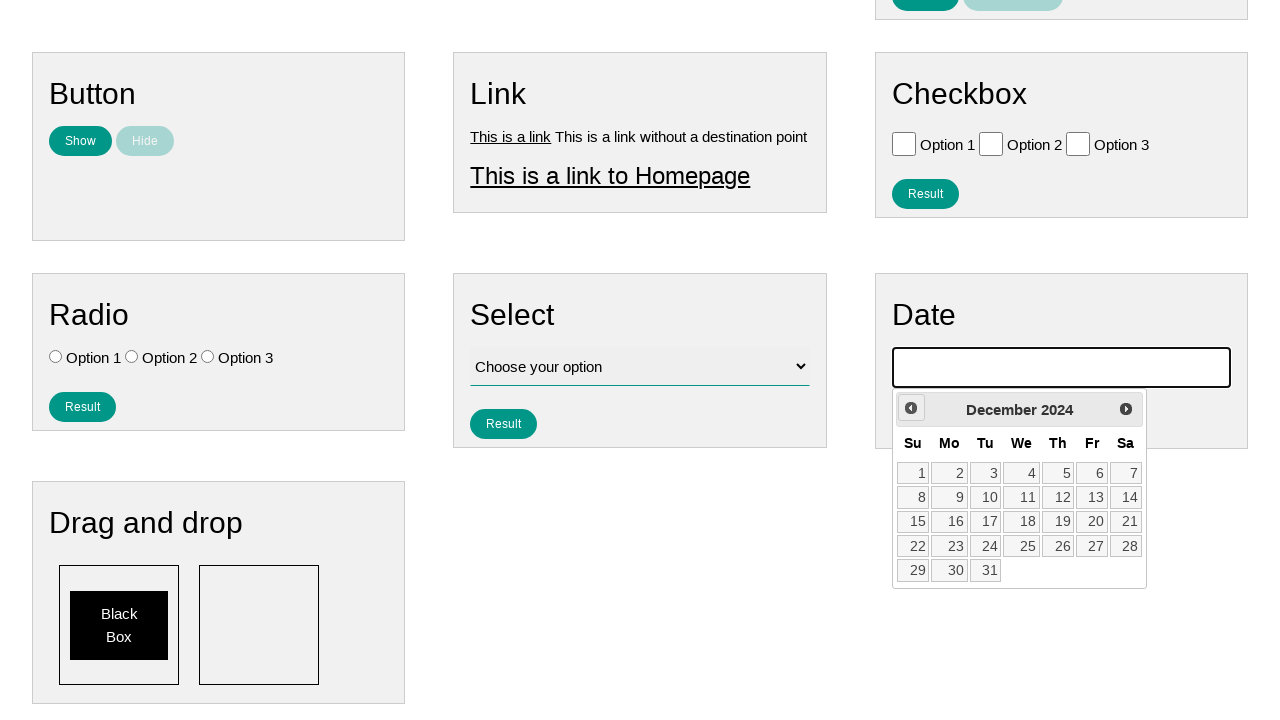

Clicked previous month button (iteration 16 of 159 to reach July 2007) at (911, 408) on .ui-datepicker-prev
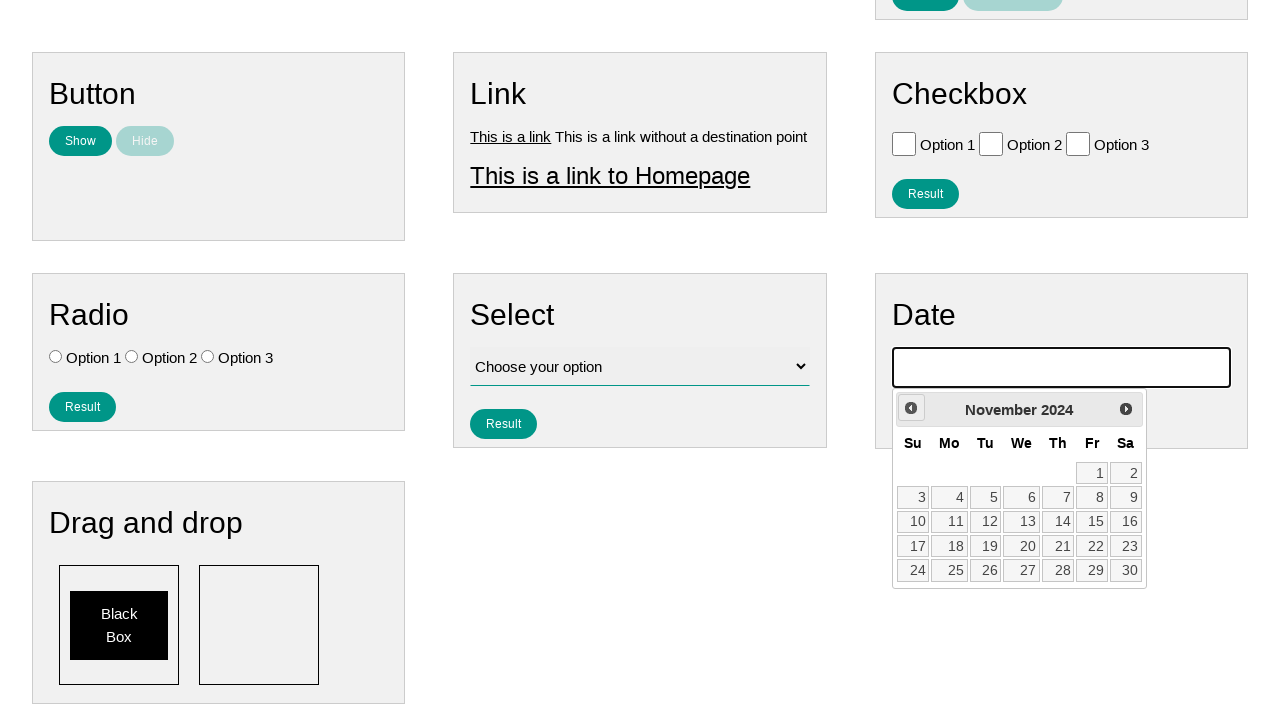

Clicked previous month button (iteration 17 of 159 to reach July 2007) at (911, 408) on .ui-datepicker-prev
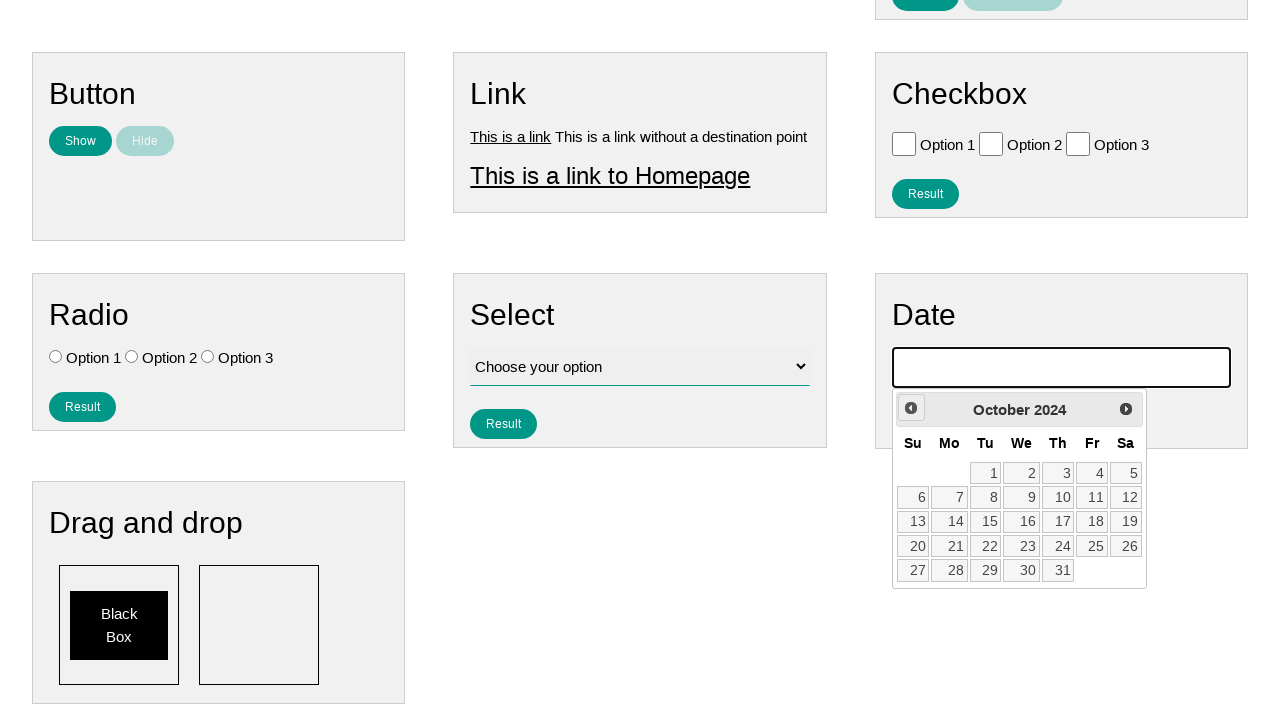

Clicked previous month button (iteration 18 of 159 to reach July 2007) at (911, 408) on .ui-datepicker-prev
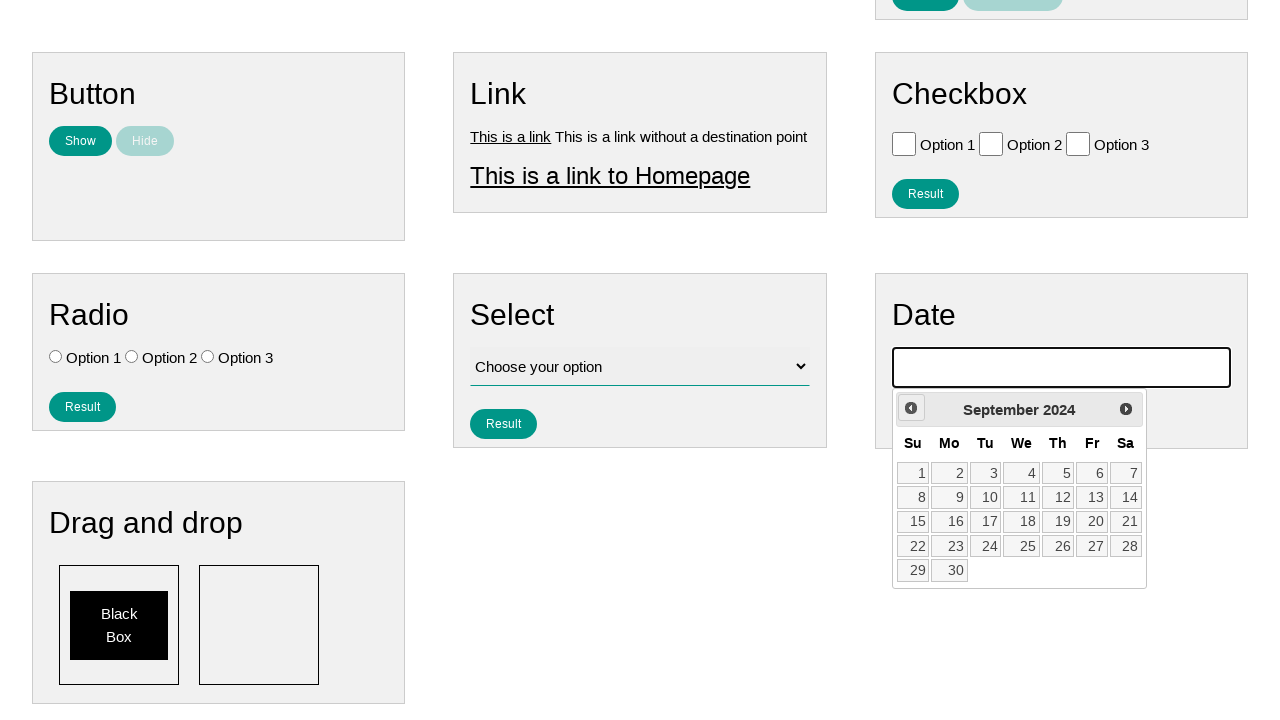

Clicked previous month button (iteration 19 of 159 to reach July 2007) at (911, 408) on .ui-datepicker-prev
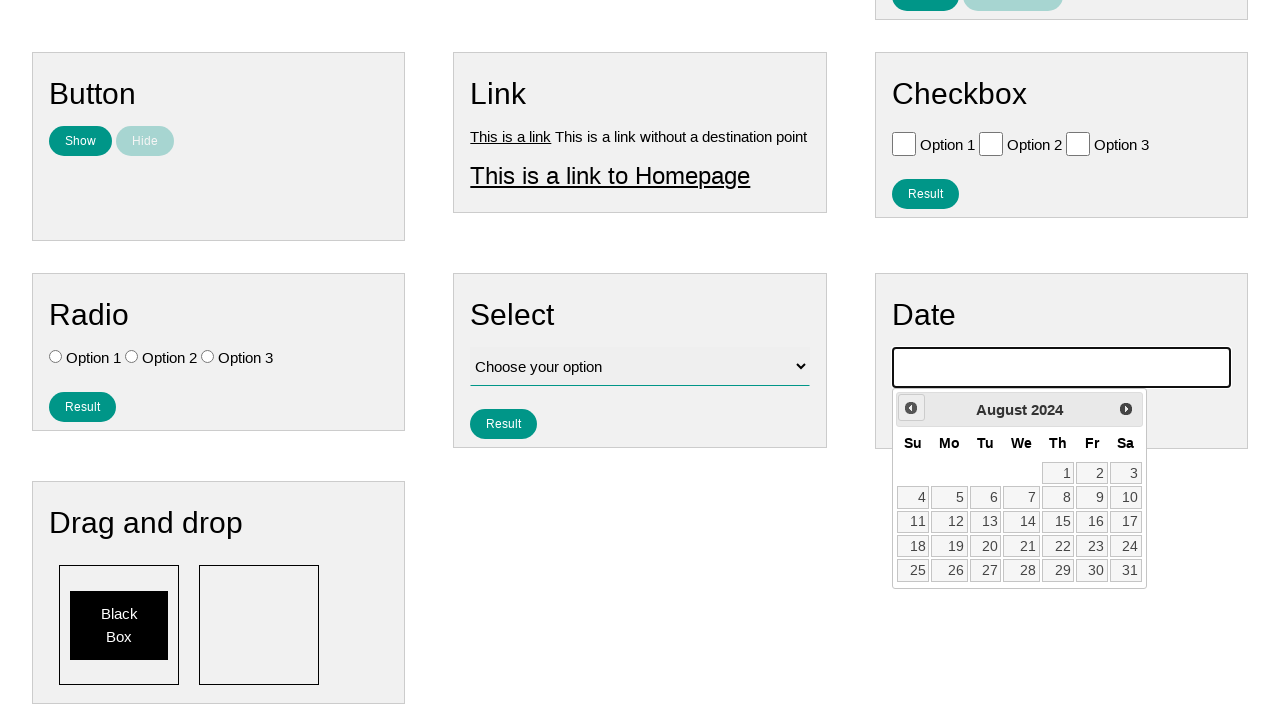

Clicked previous month button (iteration 20 of 159 to reach July 2007) at (911, 408) on .ui-datepicker-prev
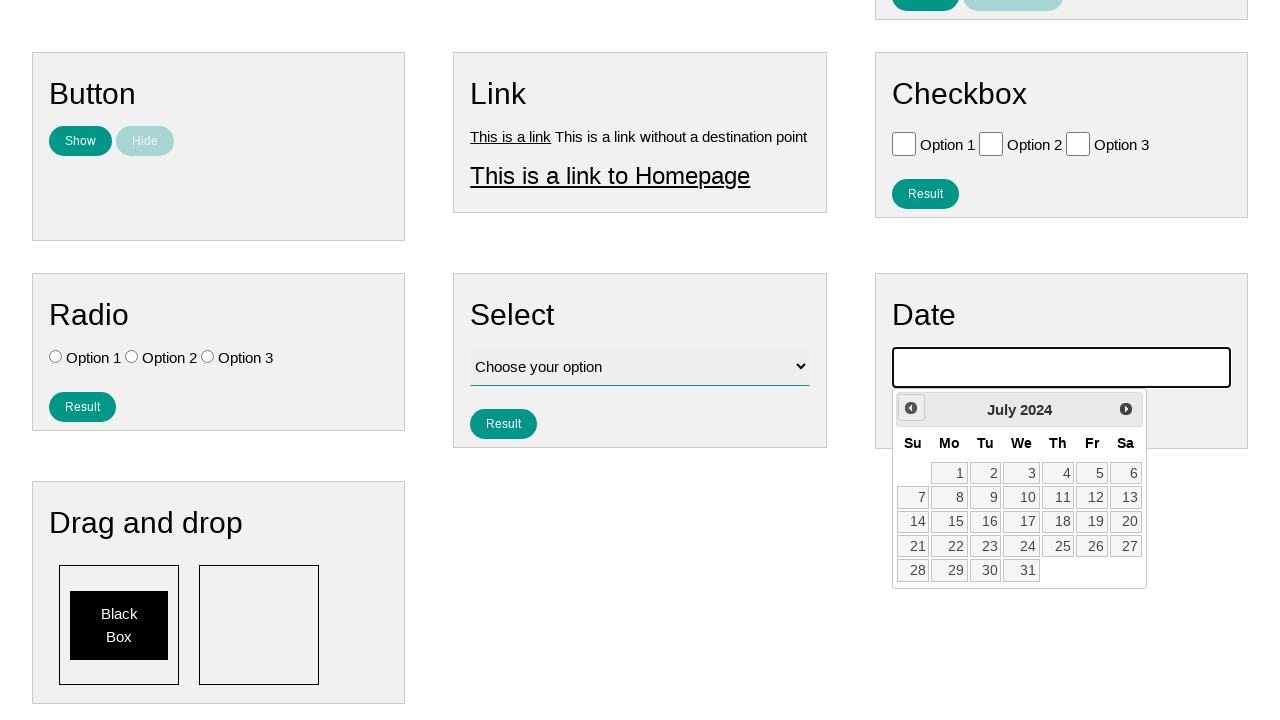

Clicked previous month button (iteration 21 of 159 to reach July 2007) at (911, 408) on .ui-datepicker-prev
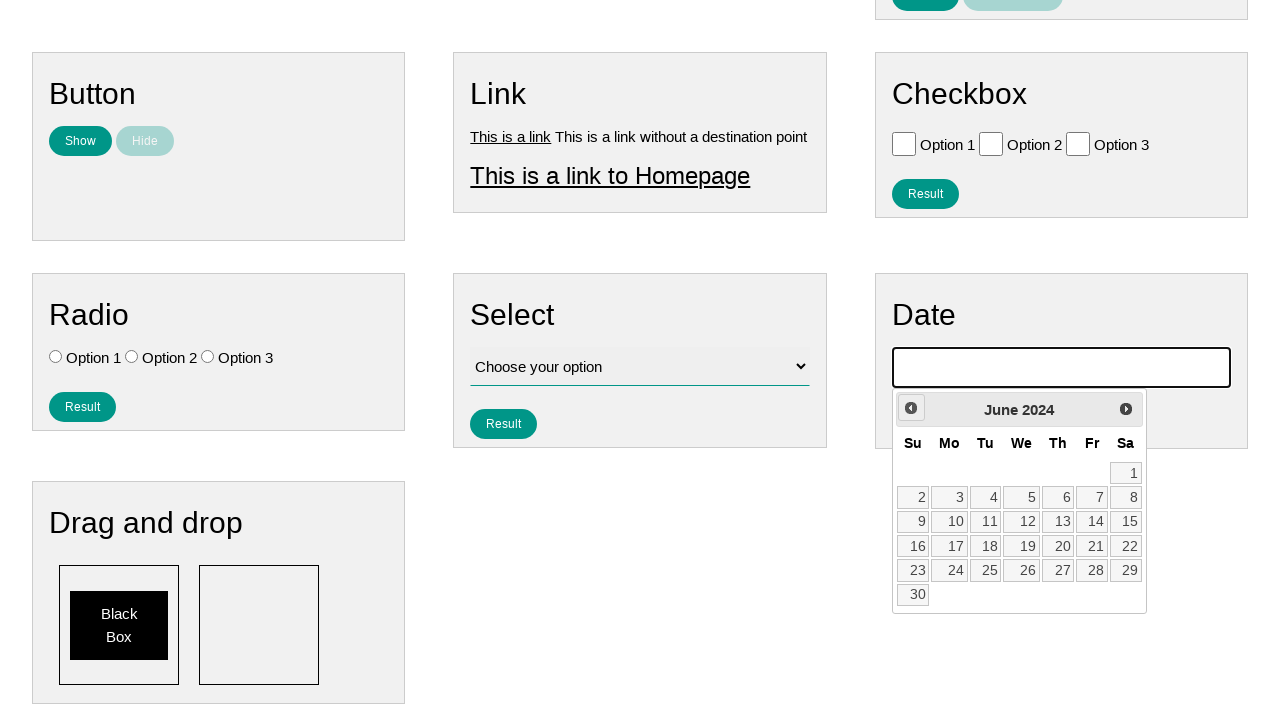

Clicked previous month button (iteration 22 of 159 to reach July 2007) at (911, 408) on .ui-datepicker-prev
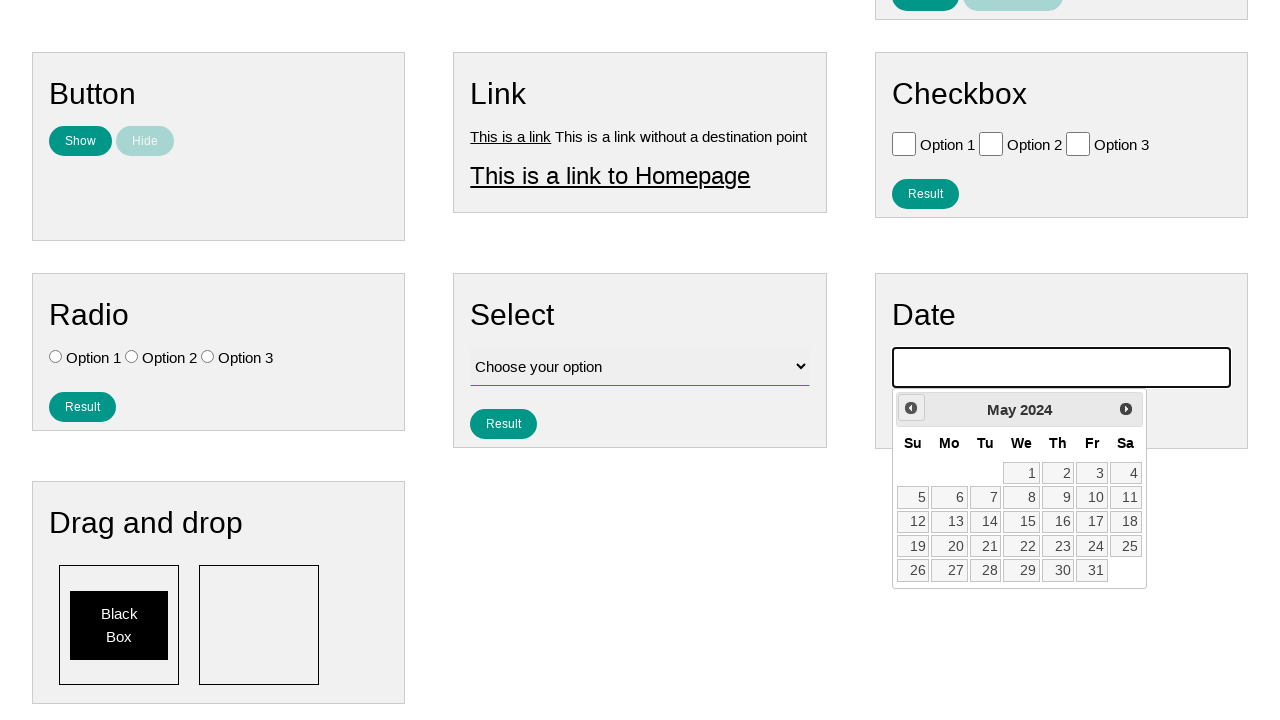

Clicked previous month button (iteration 23 of 159 to reach July 2007) at (911, 408) on .ui-datepicker-prev
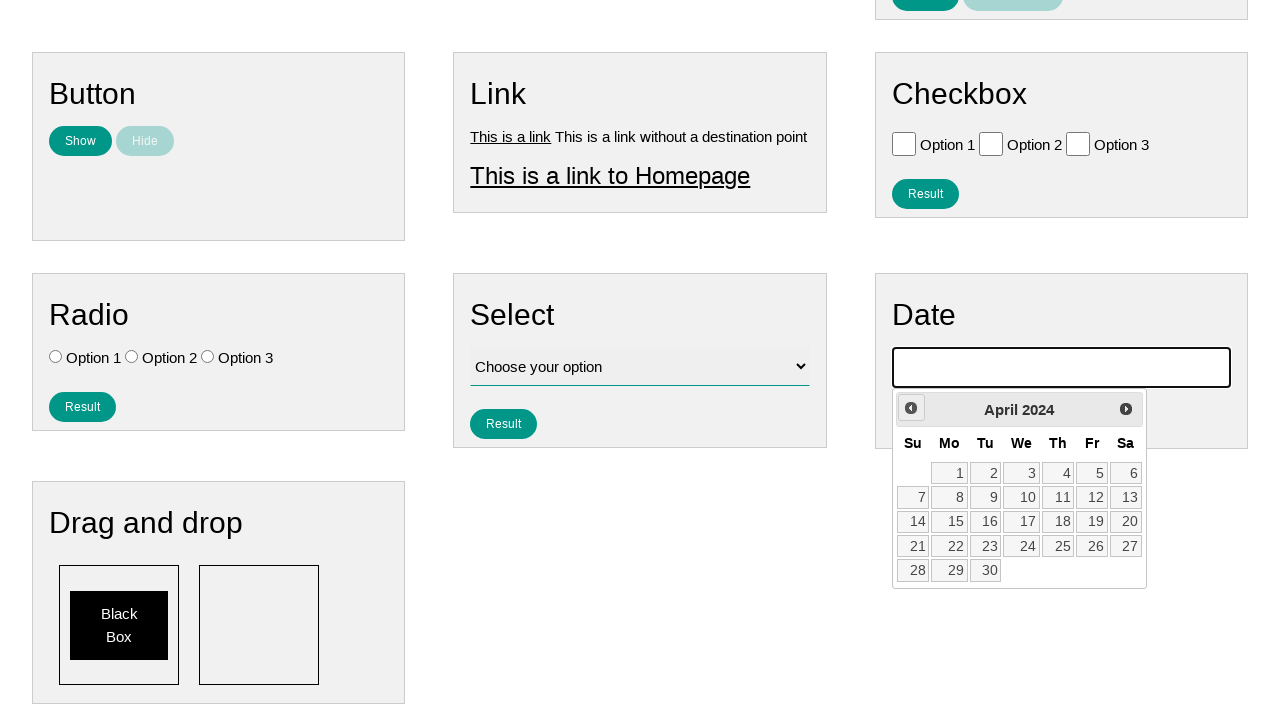

Clicked previous month button (iteration 24 of 159 to reach July 2007) at (911, 408) on .ui-datepicker-prev
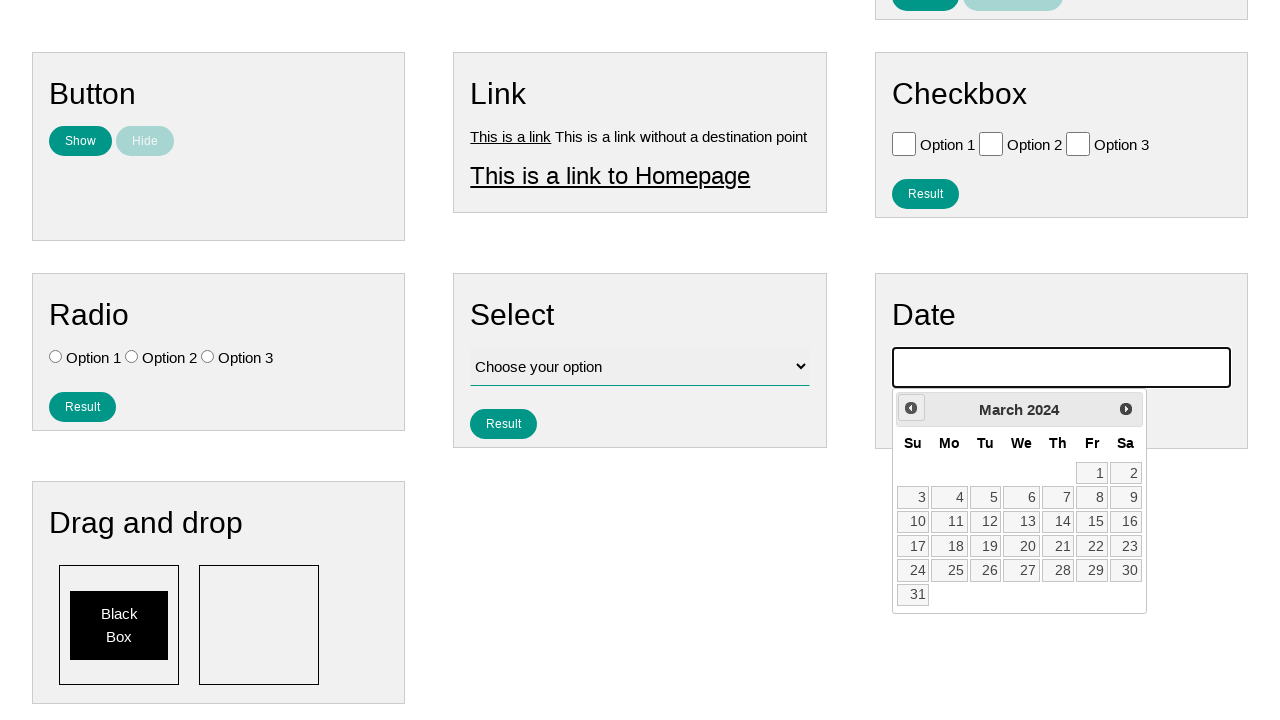

Clicked previous month button (iteration 25 of 159 to reach July 2007) at (911, 408) on .ui-datepicker-prev
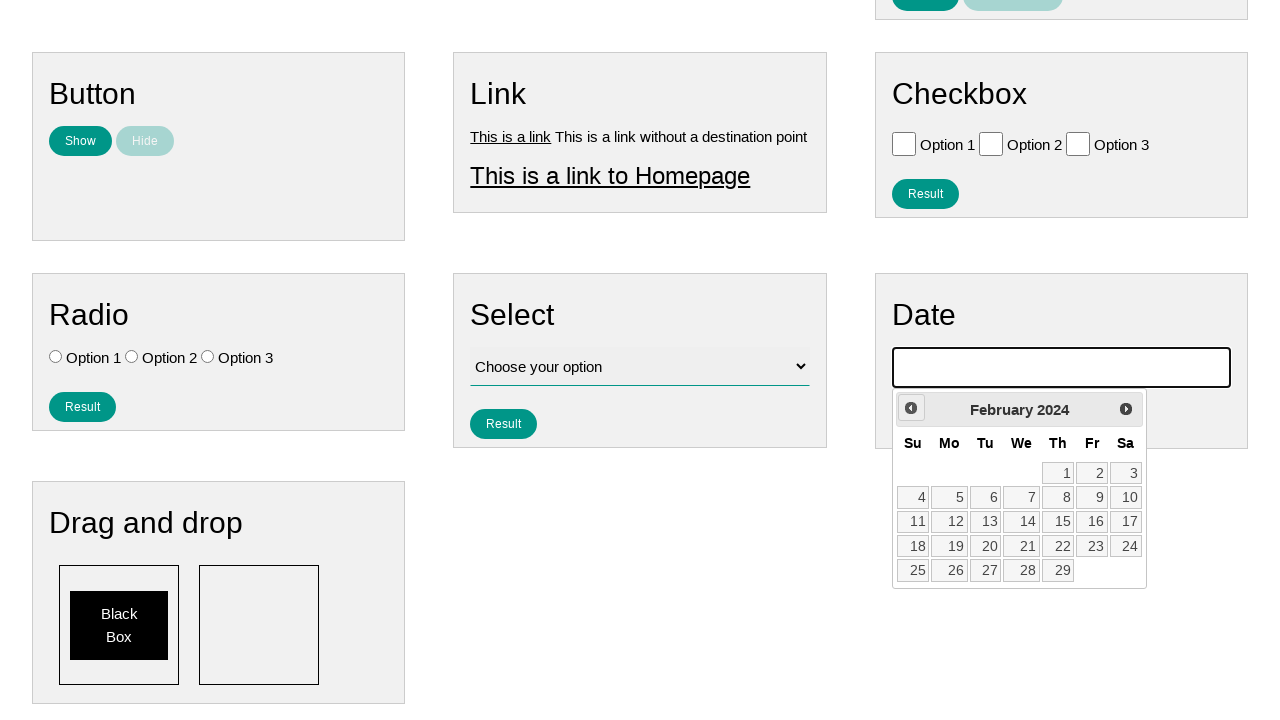

Clicked previous month button (iteration 26 of 159 to reach July 2007) at (911, 408) on .ui-datepicker-prev
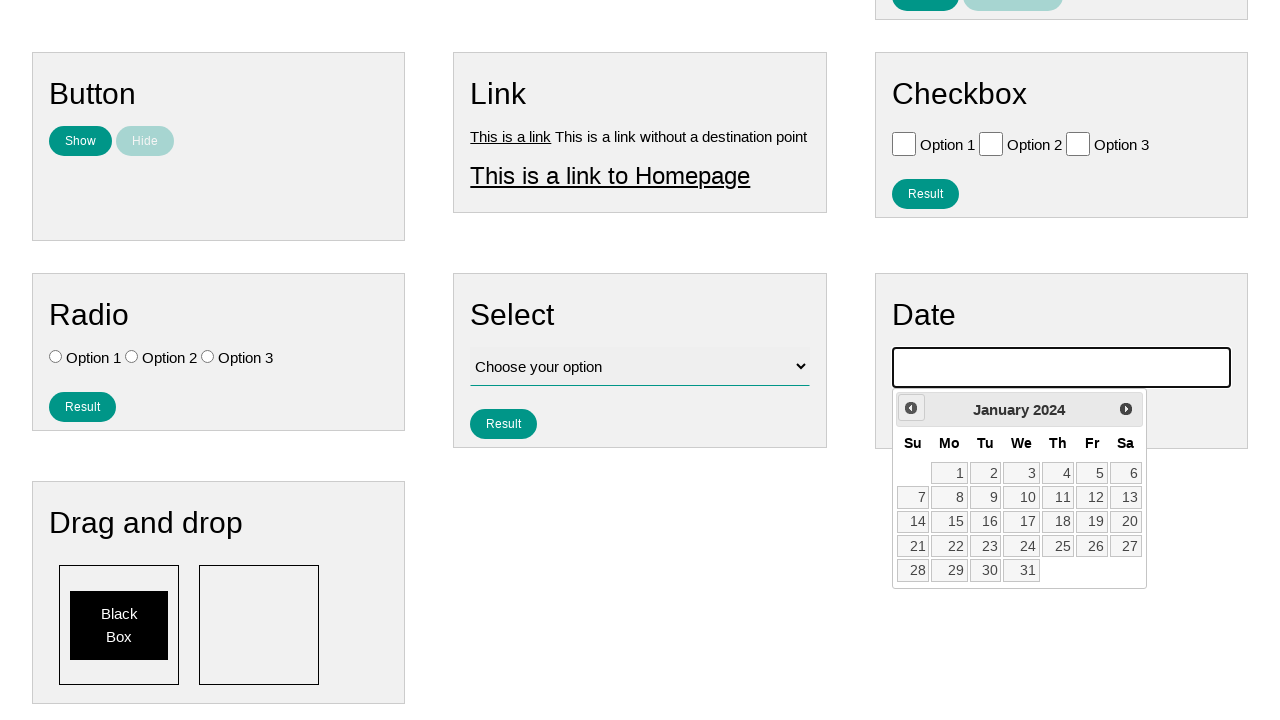

Clicked previous month button (iteration 27 of 159 to reach July 2007) at (911, 408) on .ui-datepicker-prev
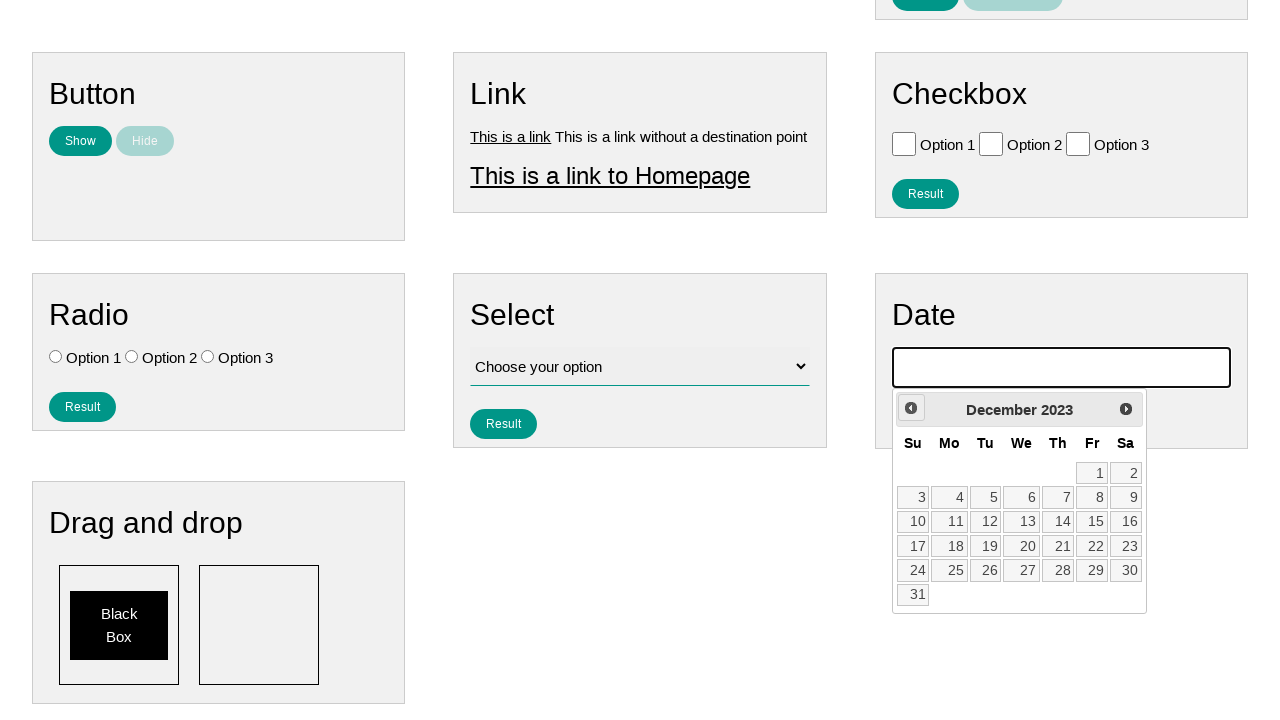

Clicked previous month button (iteration 28 of 159 to reach July 2007) at (911, 408) on .ui-datepicker-prev
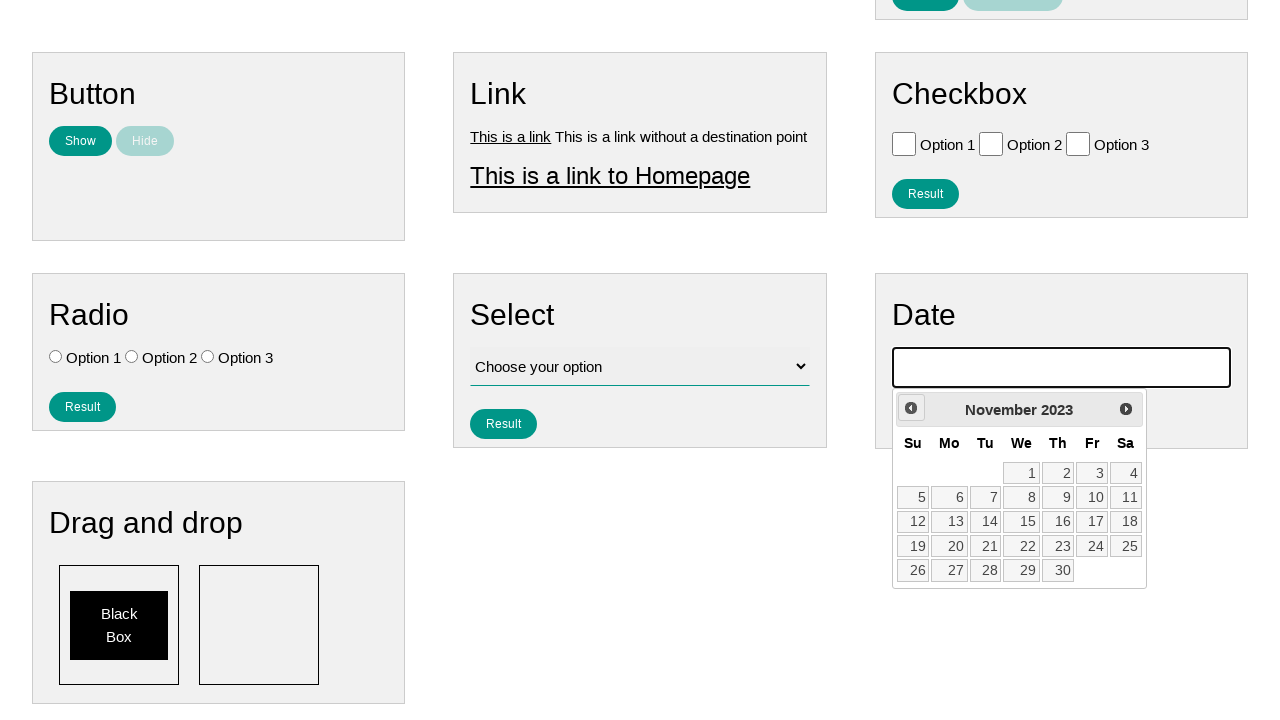

Clicked previous month button (iteration 29 of 159 to reach July 2007) at (911, 408) on .ui-datepicker-prev
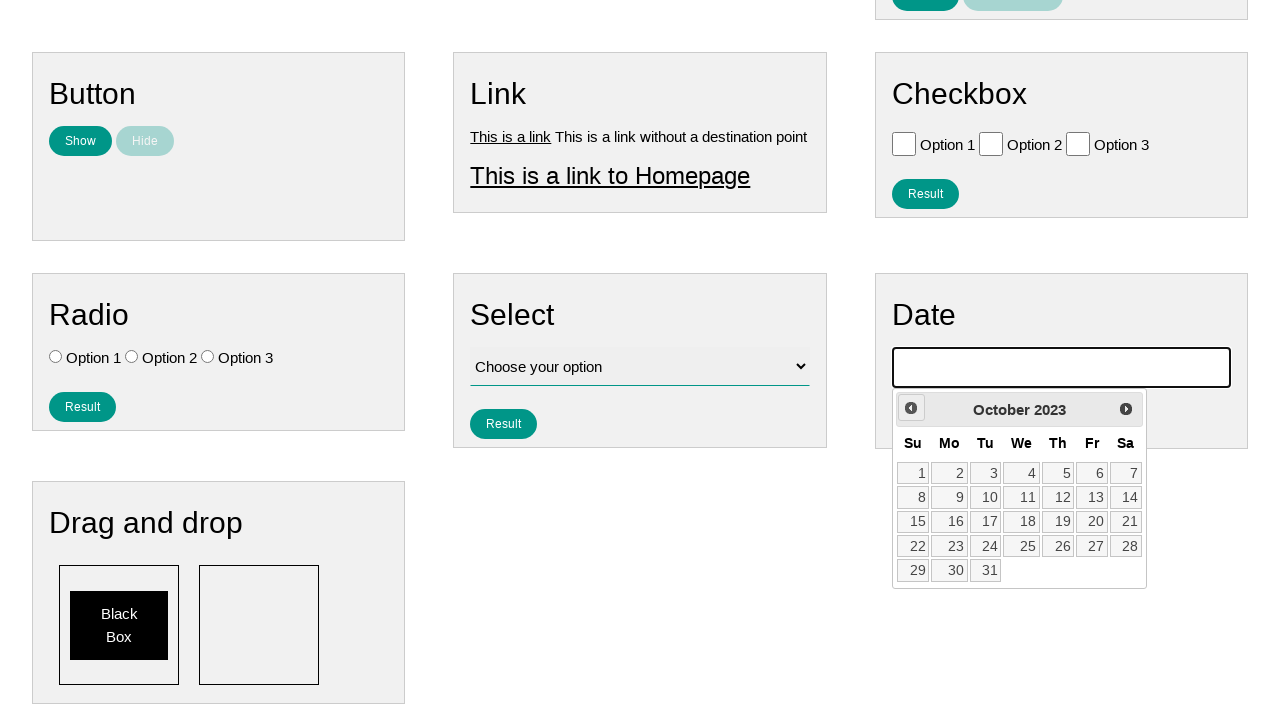

Clicked previous month button (iteration 30 of 159 to reach July 2007) at (911, 408) on .ui-datepicker-prev
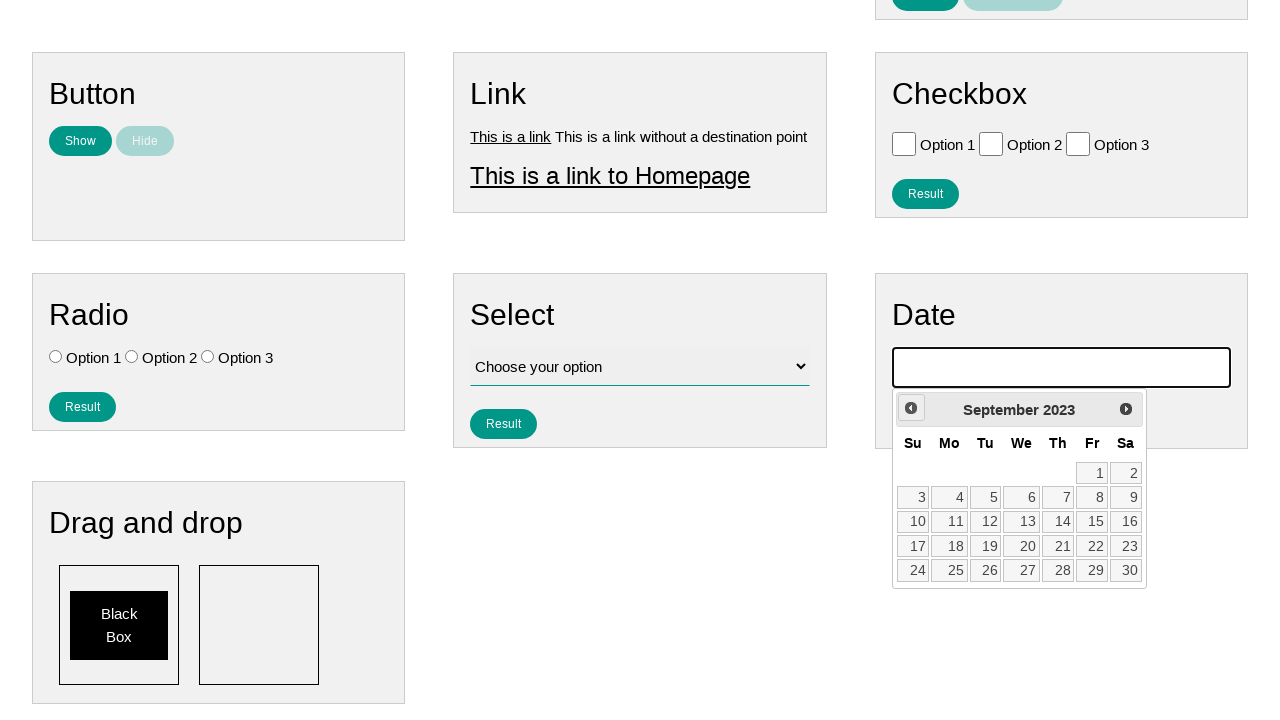

Clicked previous month button (iteration 31 of 159 to reach July 2007) at (911, 408) on .ui-datepicker-prev
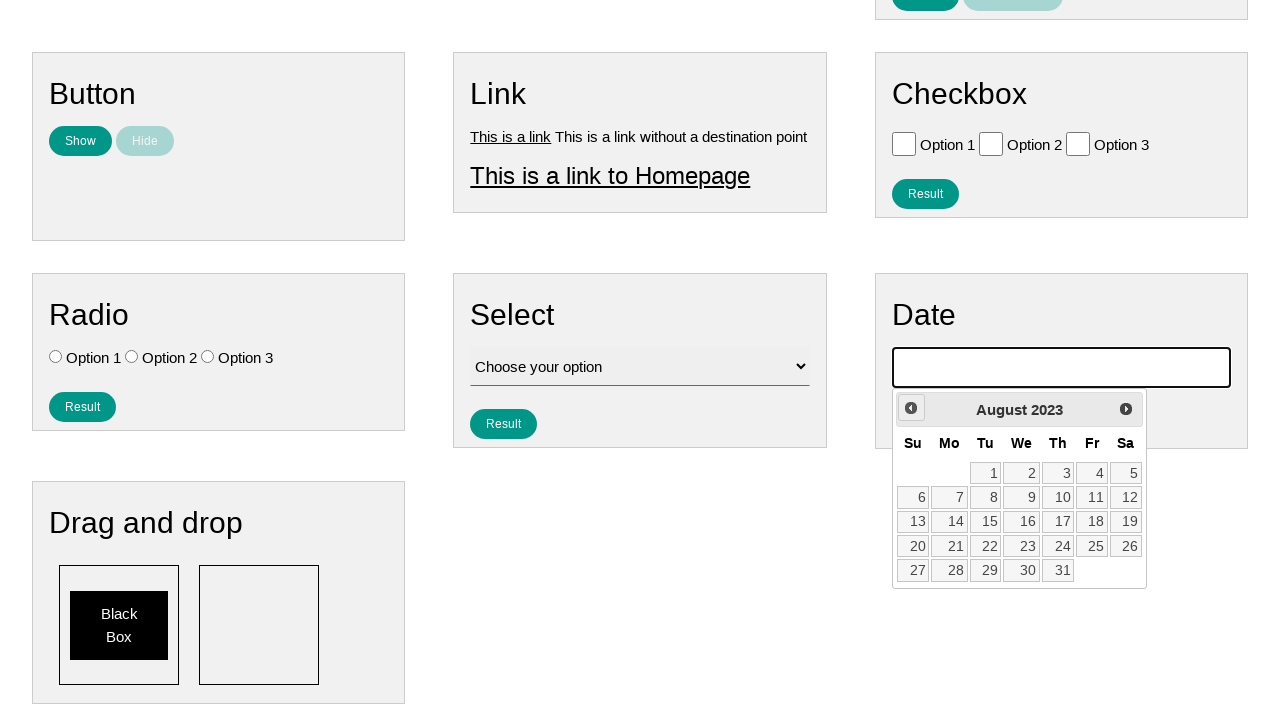

Clicked previous month button (iteration 32 of 159 to reach July 2007) at (911, 408) on .ui-datepicker-prev
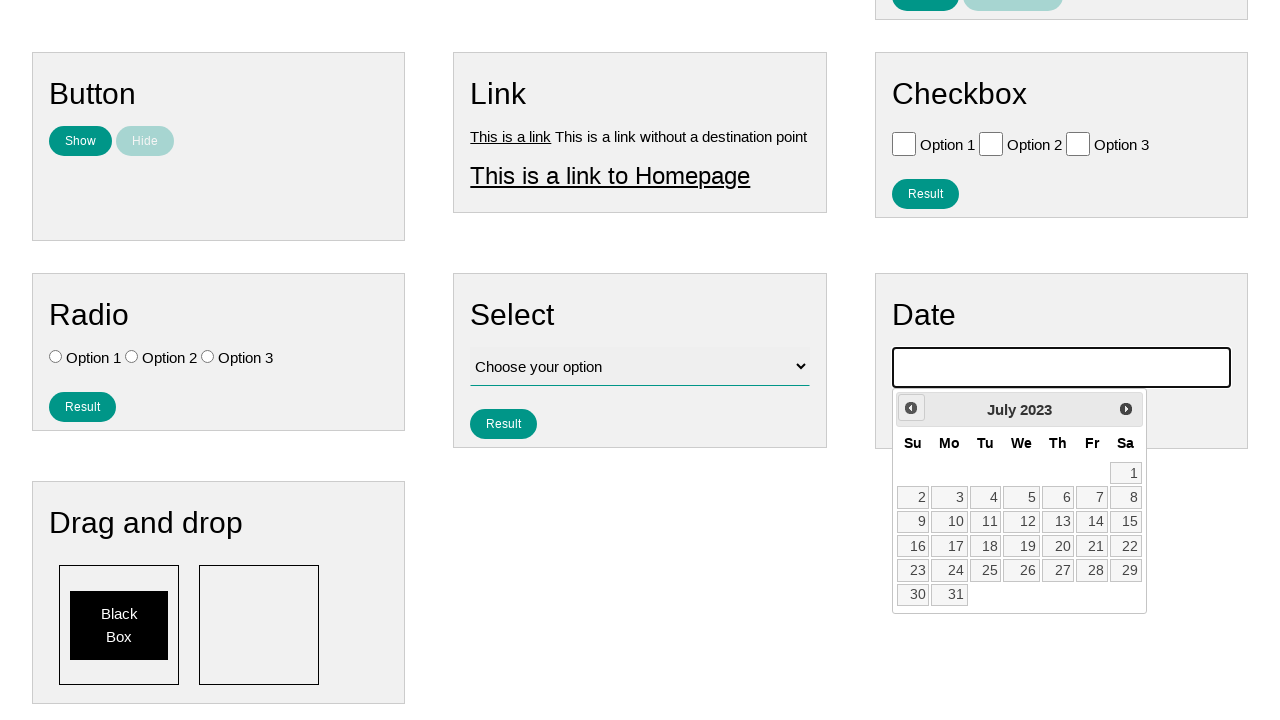

Clicked previous month button (iteration 33 of 159 to reach July 2007) at (911, 408) on .ui-datepicker-prev
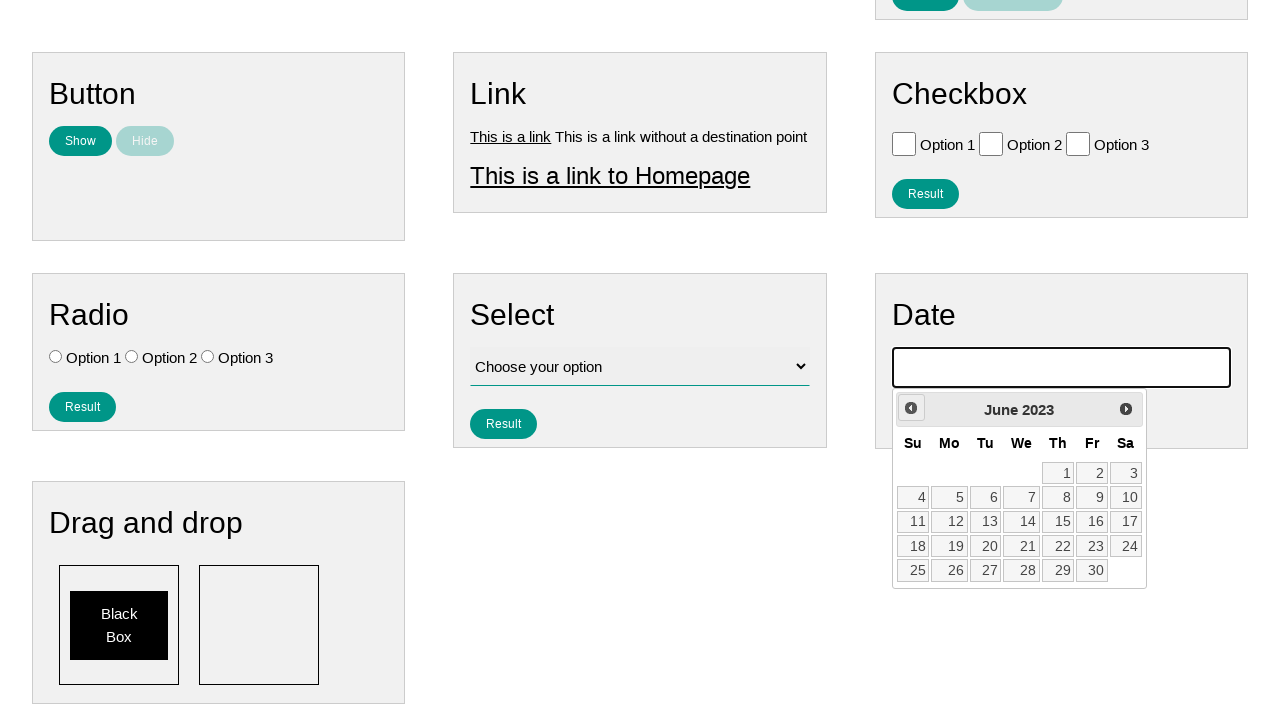

Clicked previous month button (iteration 34 of 159 to reach July 2007) at (911, 408) on .ui-datepicker-prev
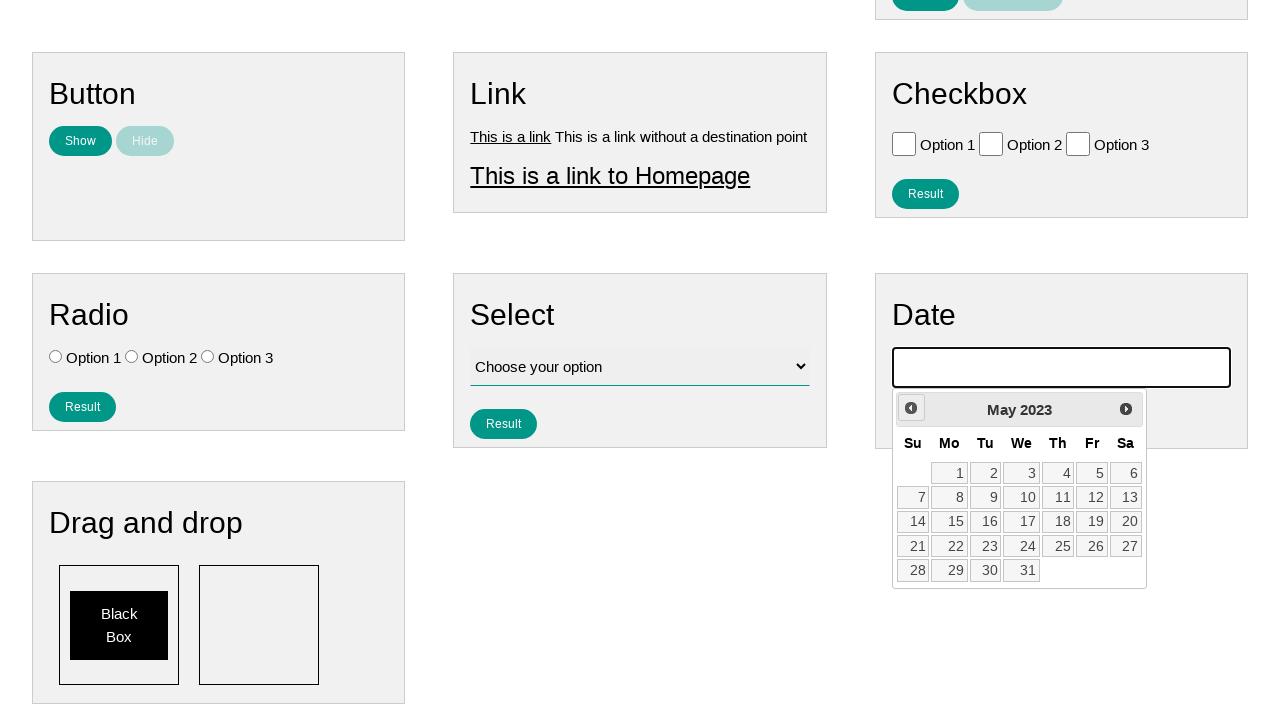

Clicked previous month button (iteration 35 of 159 to reach July 2007) at (911, 408) on .ui-datepicker-prev
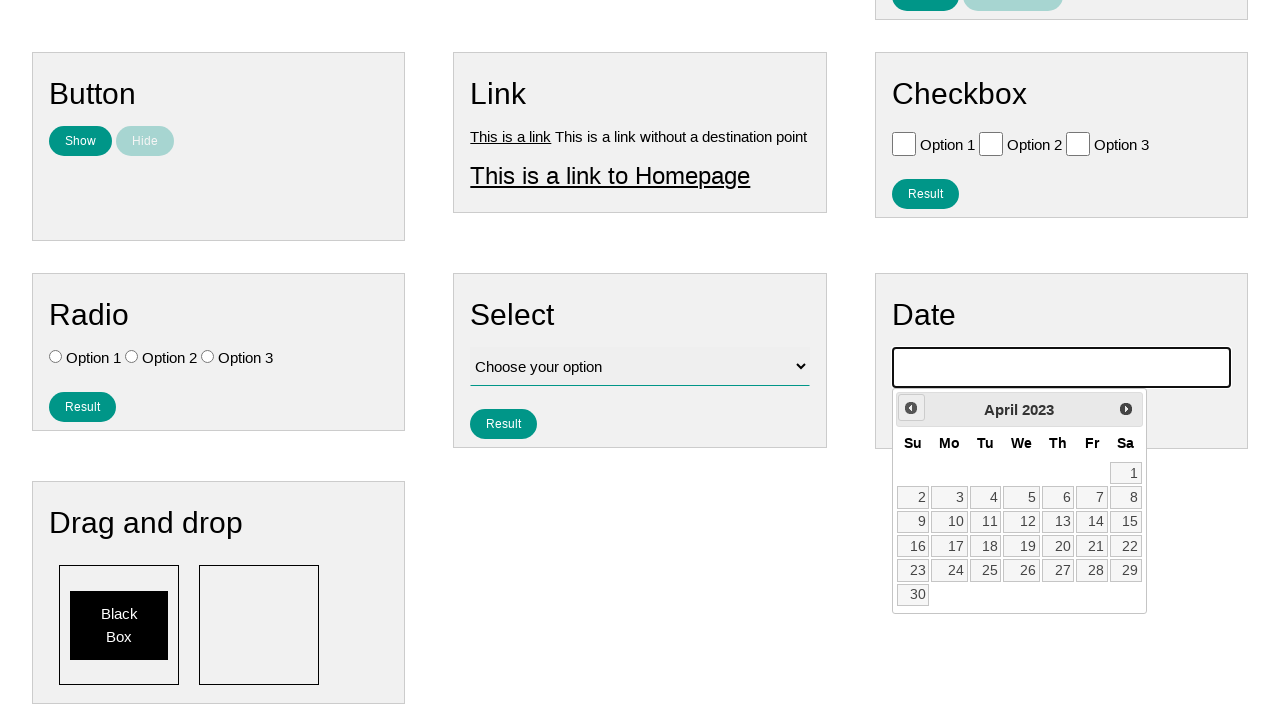

Clicked previous month button (iteration 36 of 159 to reach July 2007) at (911, 408) on .ui-datepicker-prev
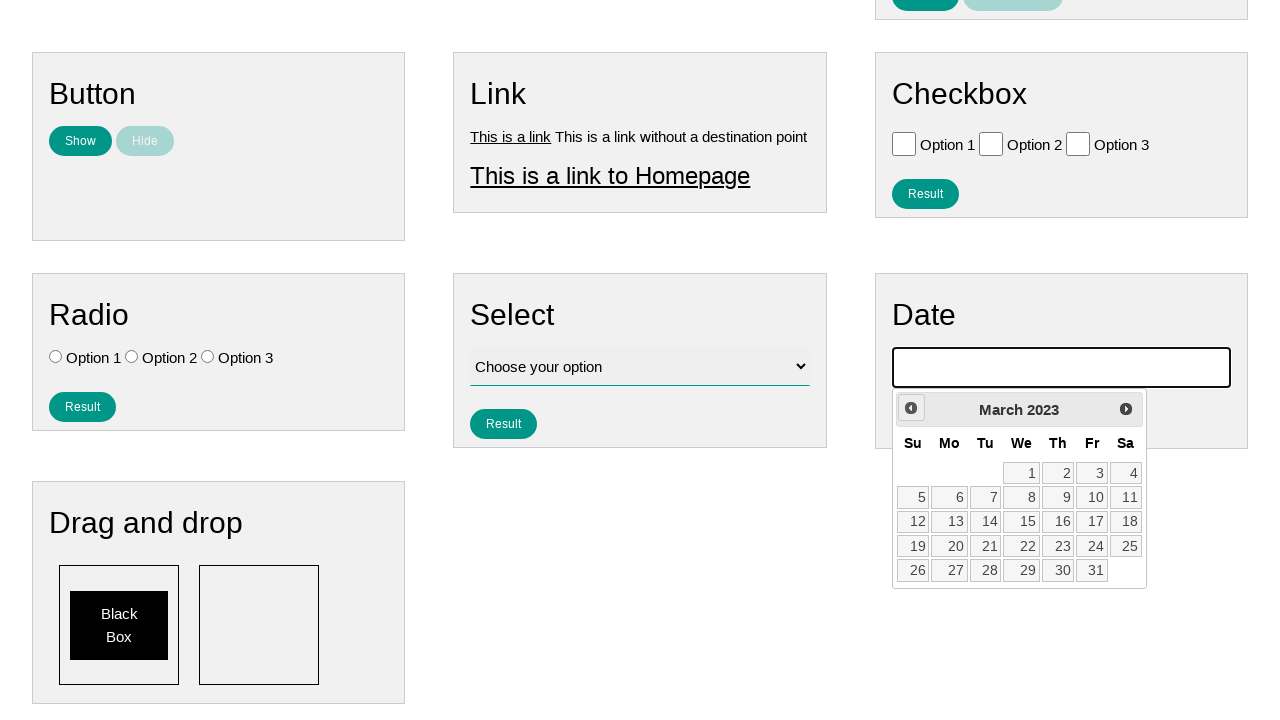

Clicked previous month button (iteration 37 of 159 to reach July 2007) at (911, 408) on .ui-datepicker-prev
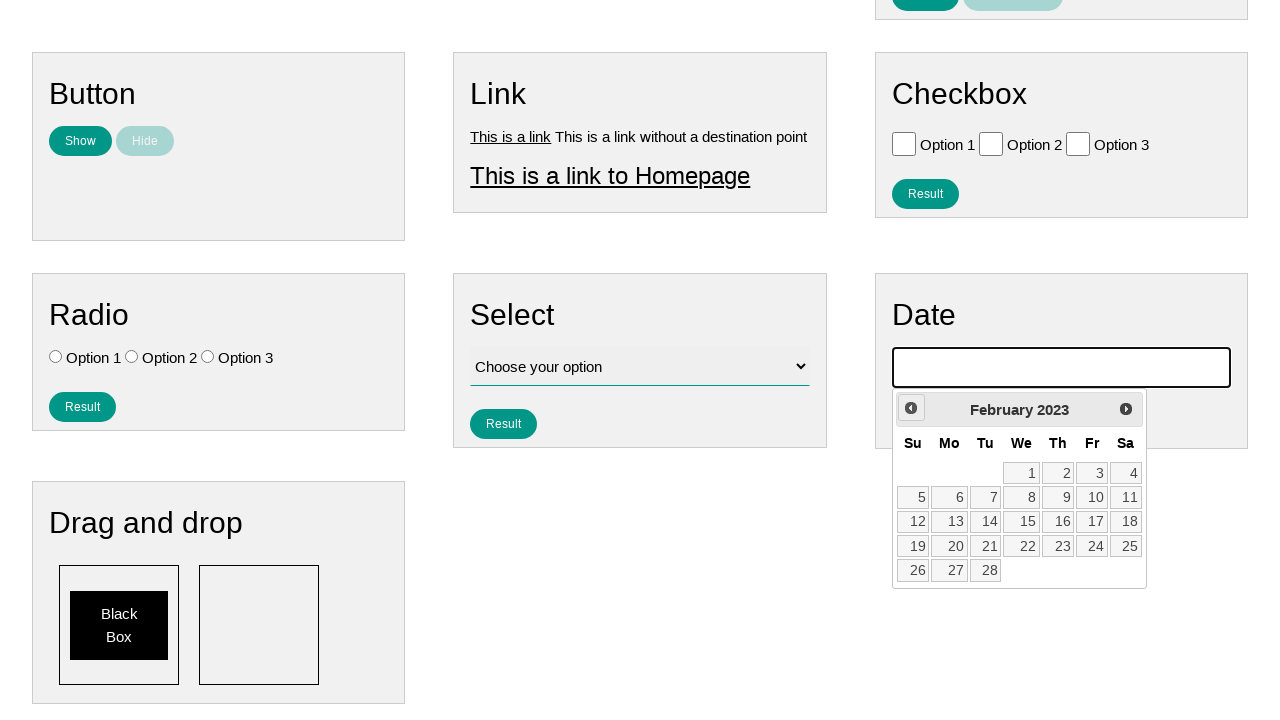

Clicked previous month button (iteration 38 of 159 to reach July 2007) at (911, 408) on .ui-datepicker-prev
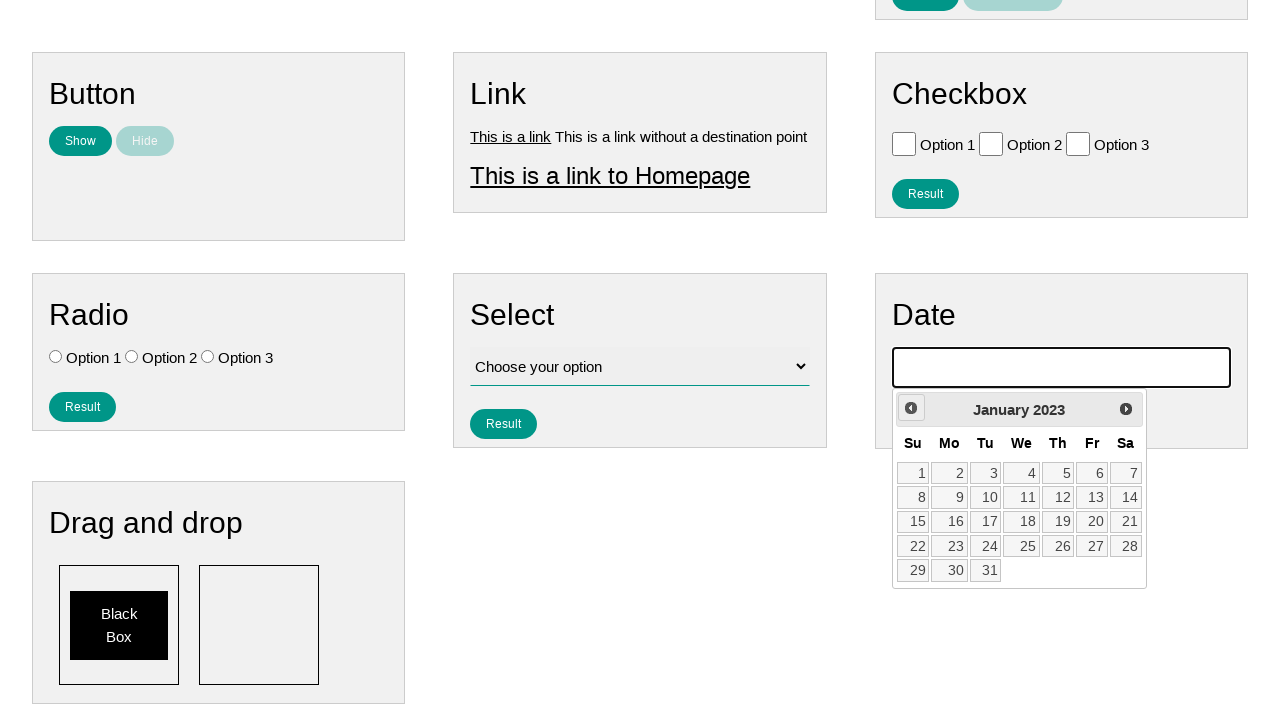

Clicked previous month button (iteration 39 of 159 to reach July 2007) at (911, 408) on .ui-datepicker-prev
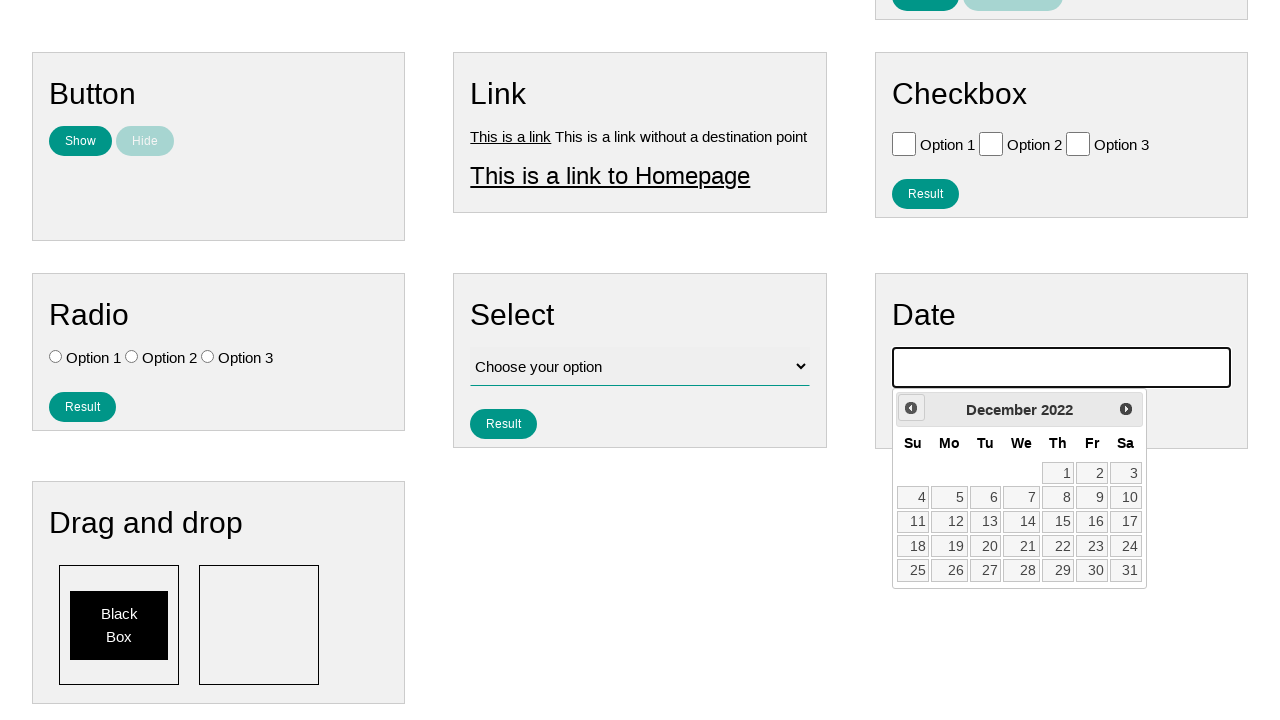

Clicked previous month button (iteration 40 of 159 to reach July 2007) at (911, 408) on .ui-datepicker-prev
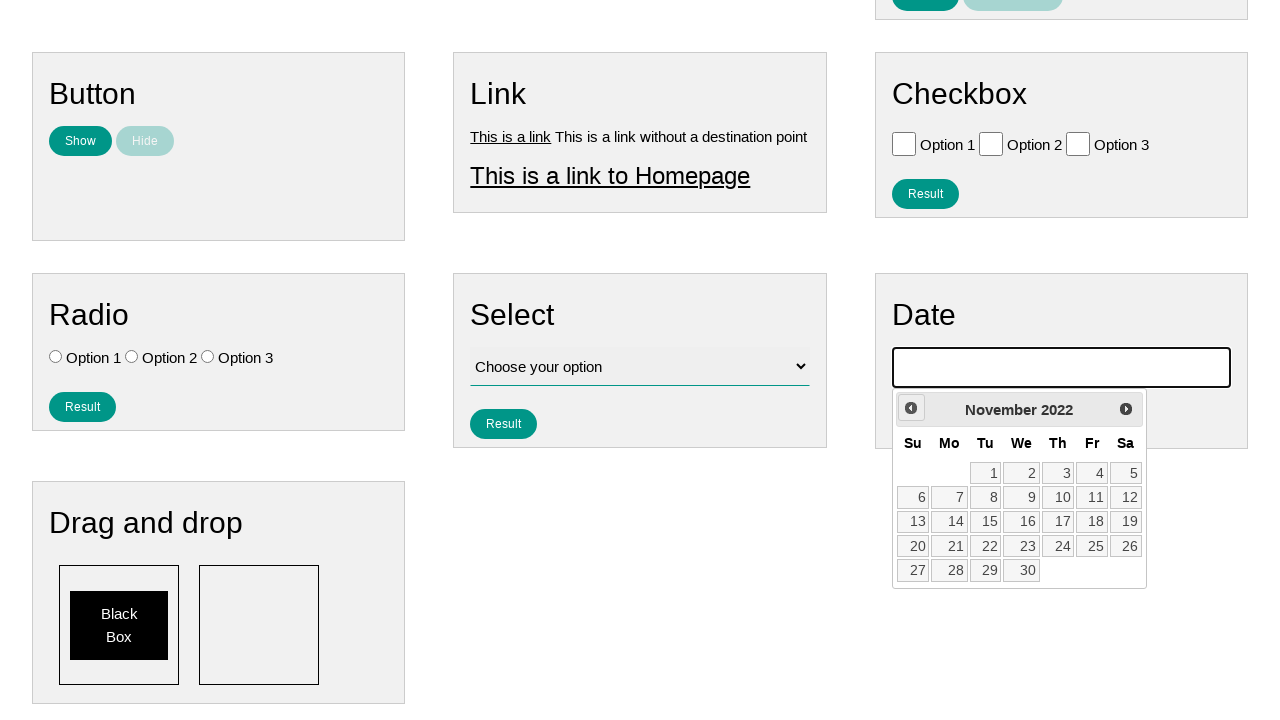

Clicked previous month button (iteration 41 of 159 to reach July 2007) at (911, 408) on .ui-datepicker-prev
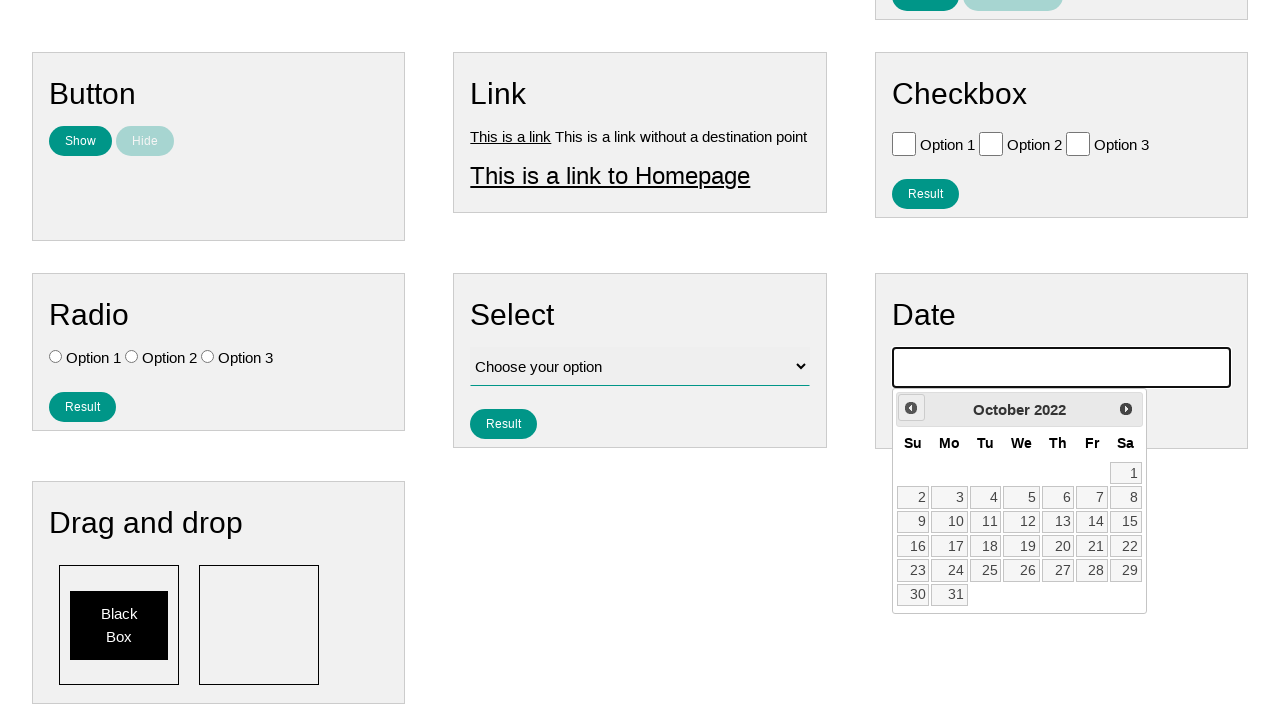

Clicked previous month button (iteration 42 of 159 to reach July 2007) at (911, 408) on .ui-datepicker-prev
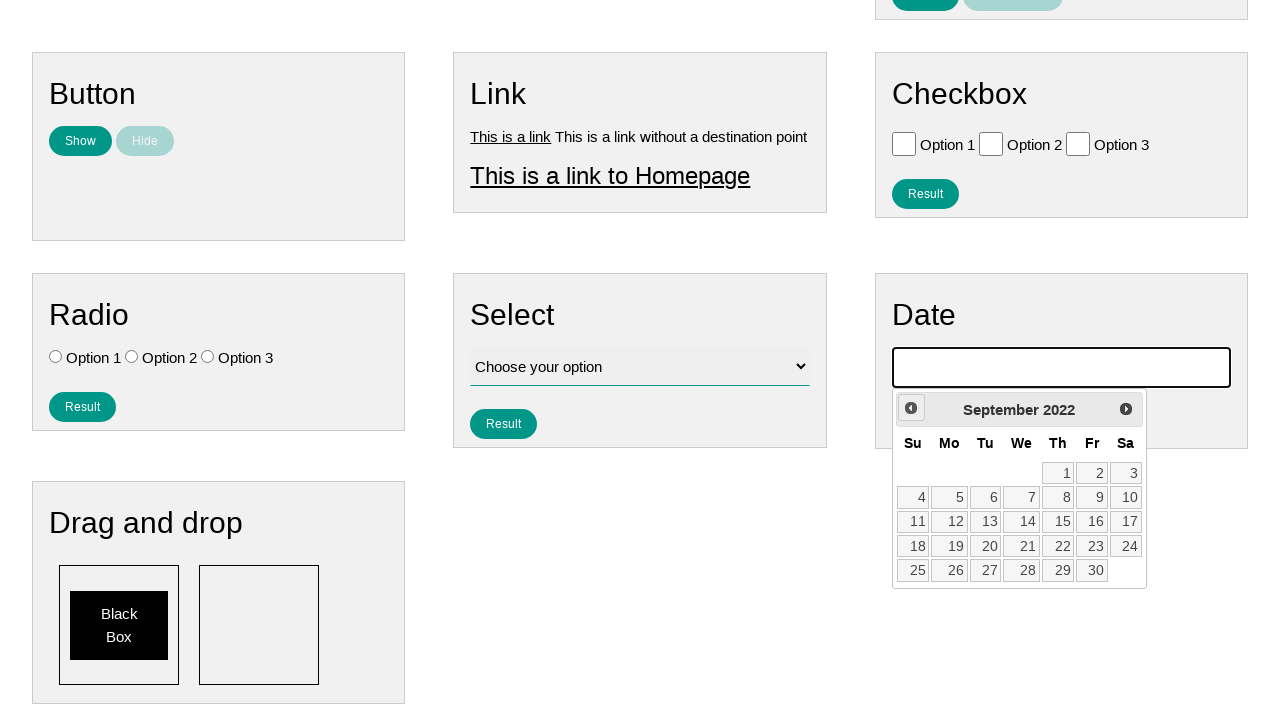

Clicked previous month button (iteration 43 of 159 to reach July 2007) at (911, 408) on .ui-datepicker-prev
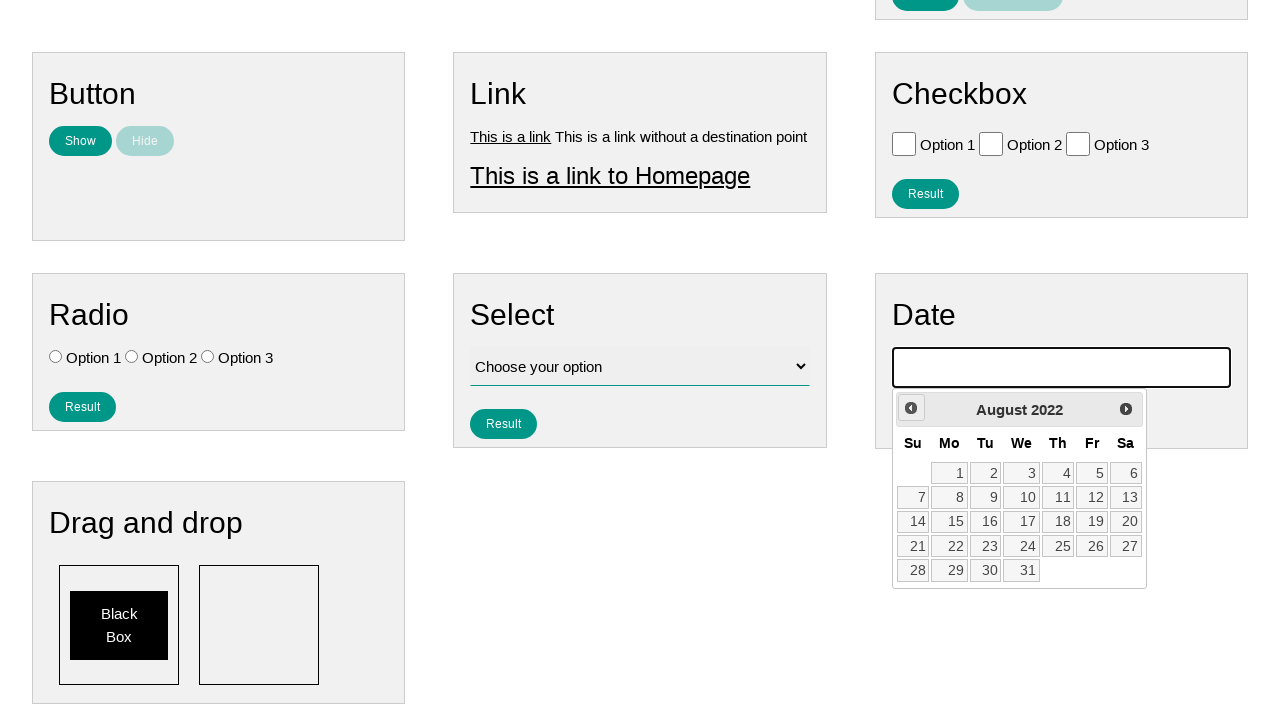

Clicked previous month button (iteration 44 of 159 to reach July 2007) at (911, 408) on .ui-datepicker-prev
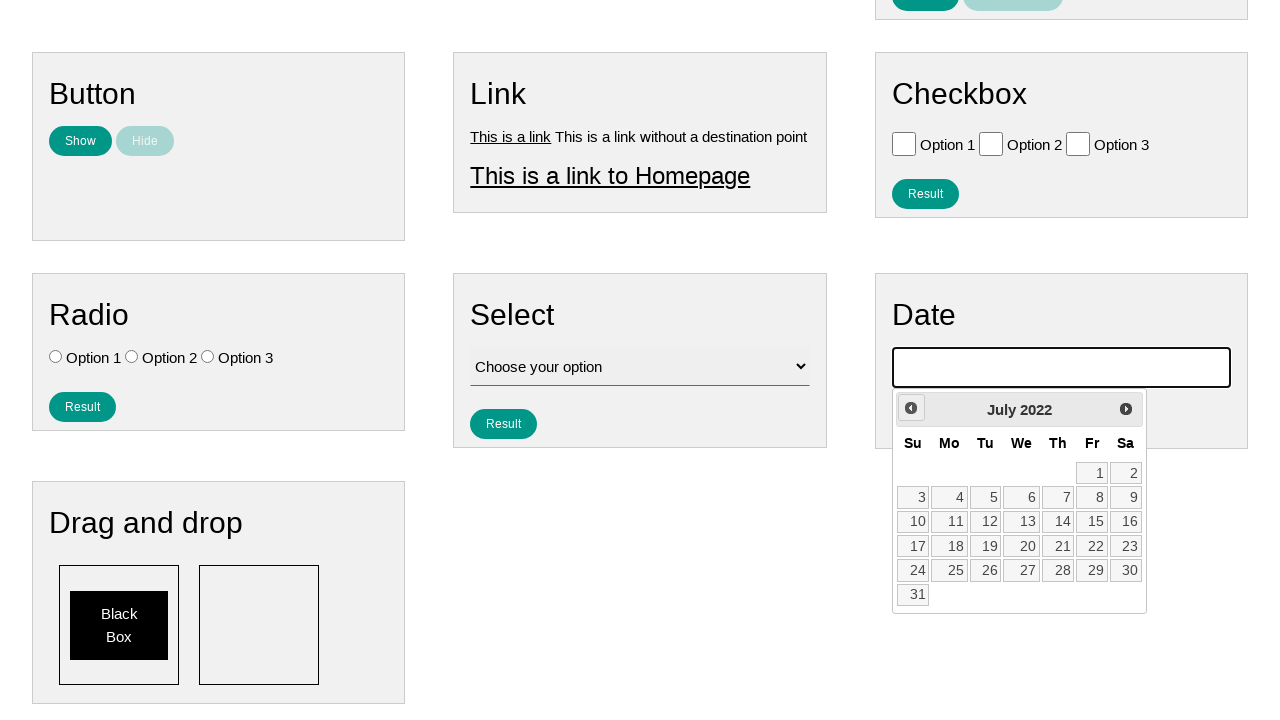

Clicked previous month button (iteration 45 of 159 to reach July 2007) at (911, 408) on .ui-datepicker-prev
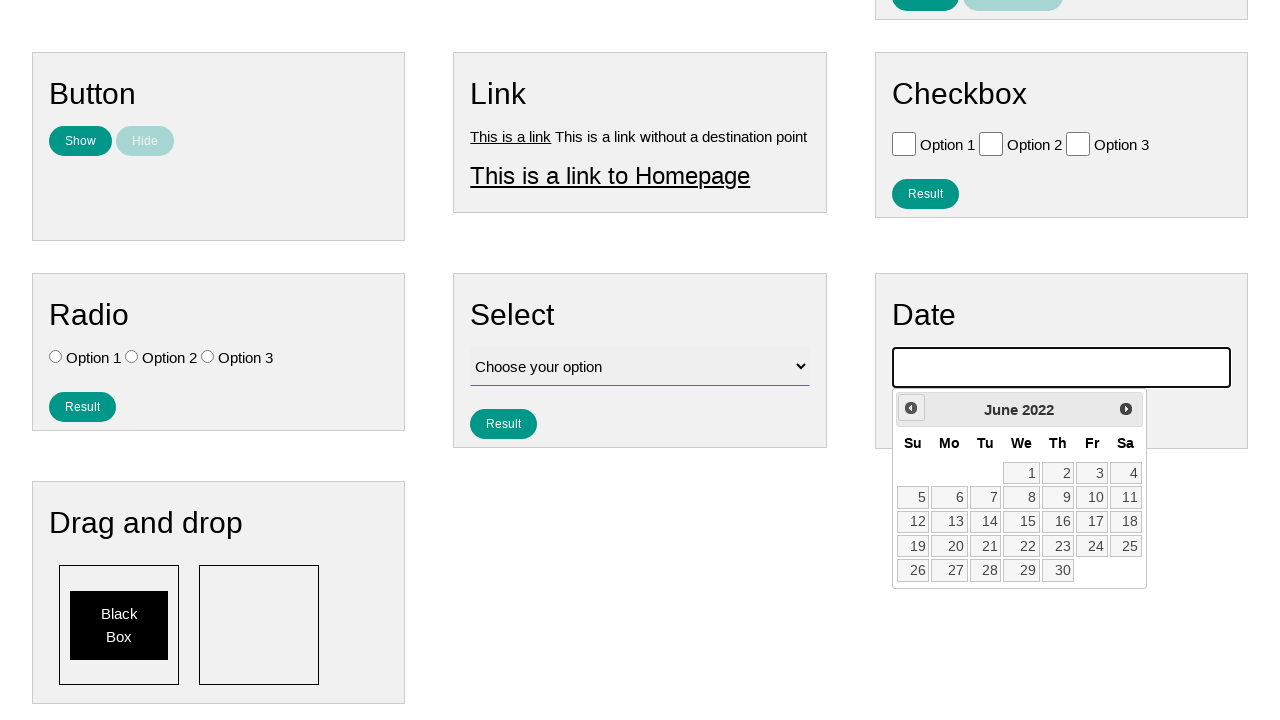

Clicked previous month button (iteration 46 of 159 to reach July 2007) at (911, 408) on .ui-datepicker-prev
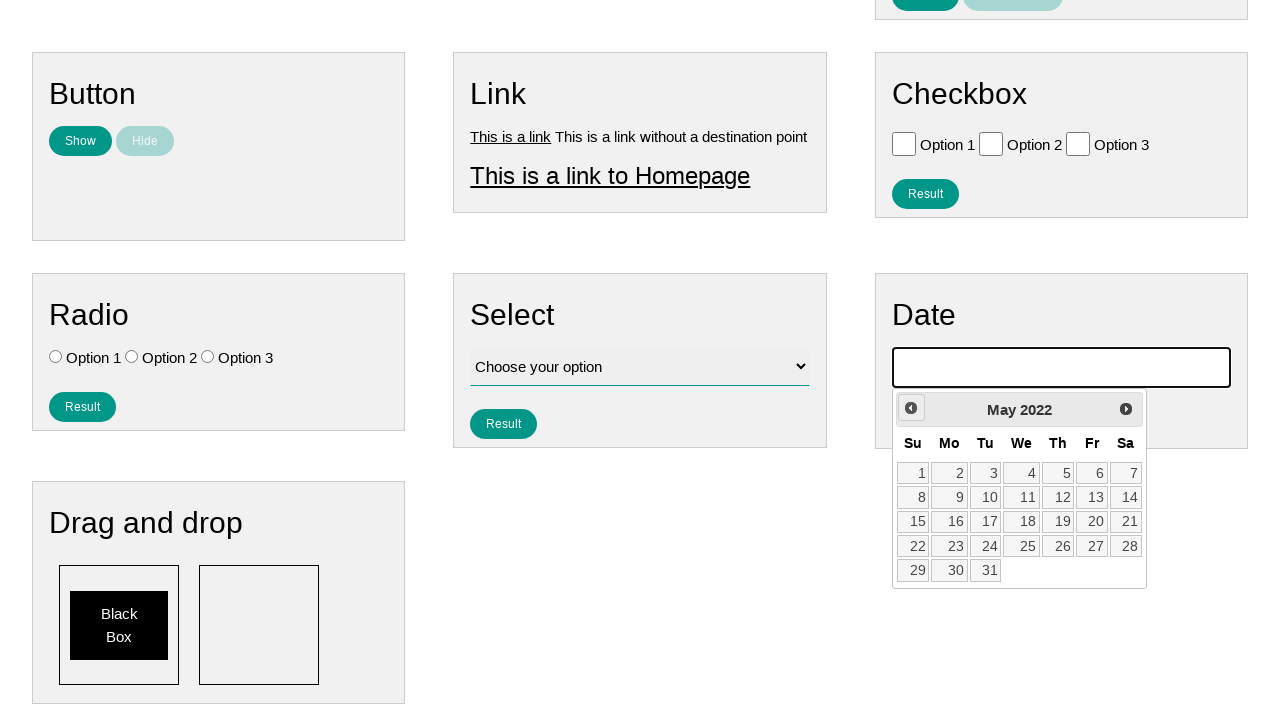

Clicked previous month button (iteration 47 of 159 to reach July 2007) at (911, 408) on .ui-datepicker-prev
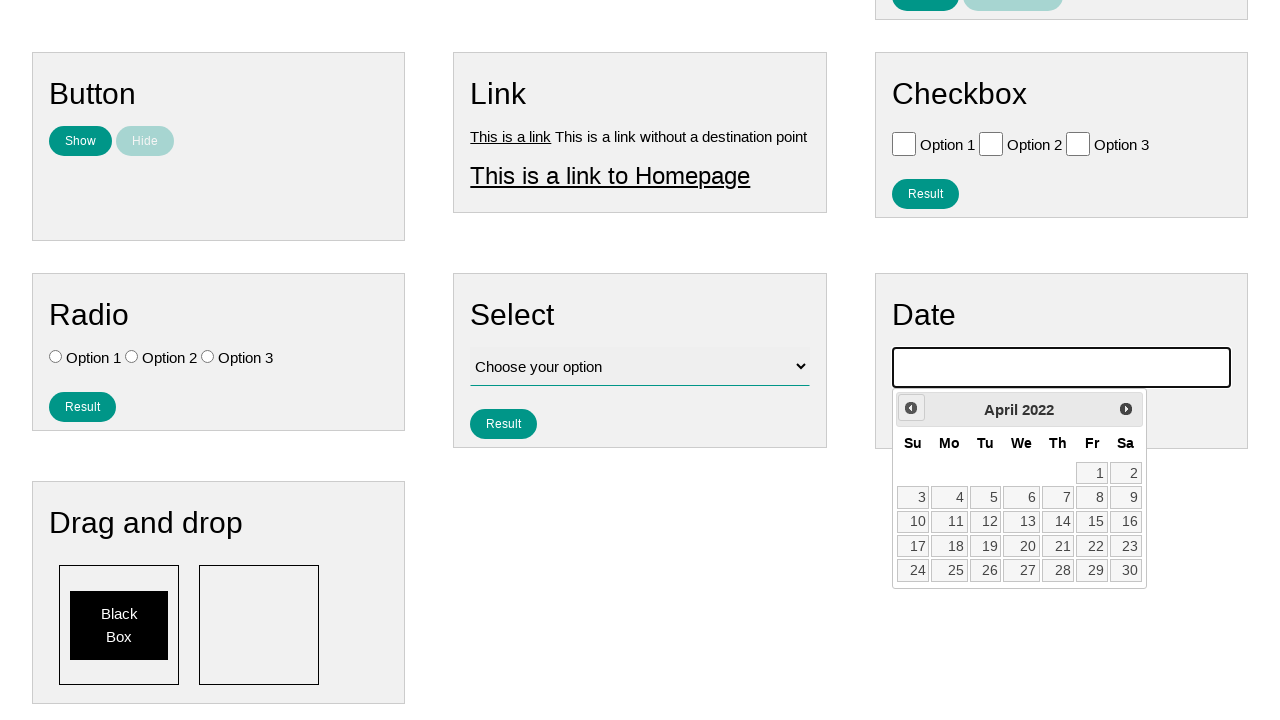

Clicked previous month button (iteration 48 of 159 to reach July 2007) at (911, 408) on .ui-datepicker-prev
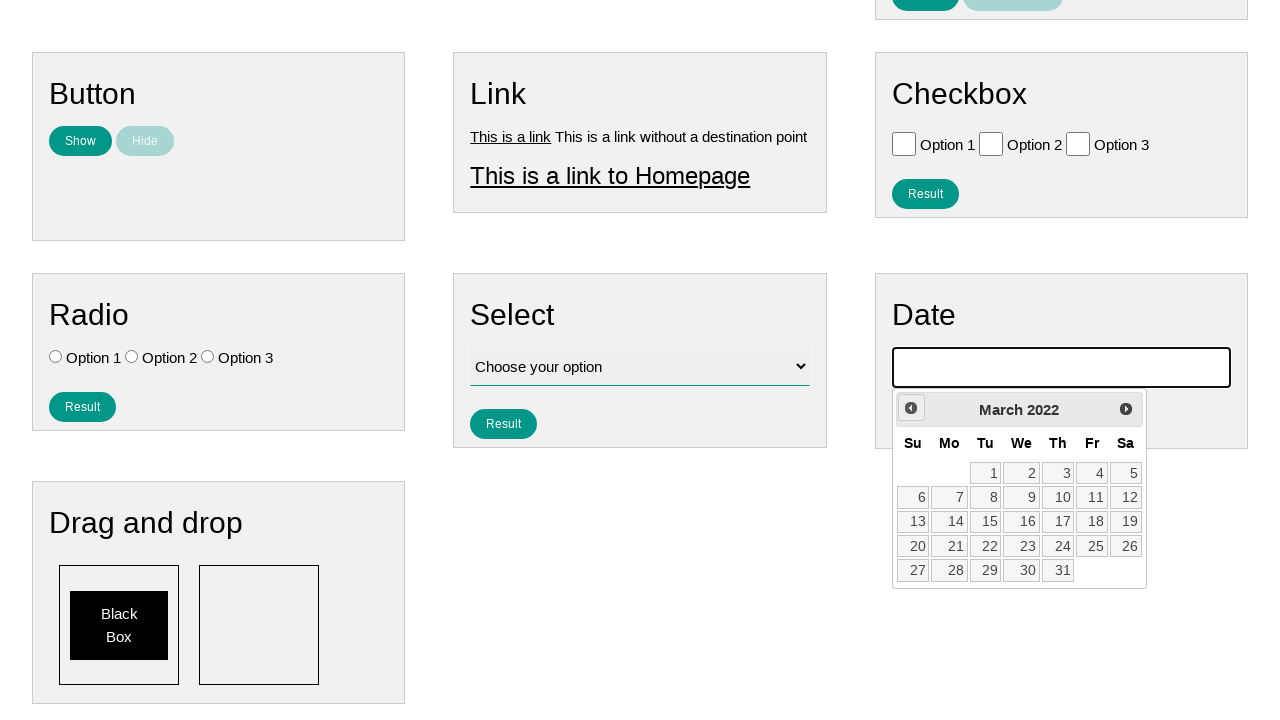

Clicked previous month button (iteration 49 of 159 to reach July 2007) at (911, 408) on .ui-datepicker-prev
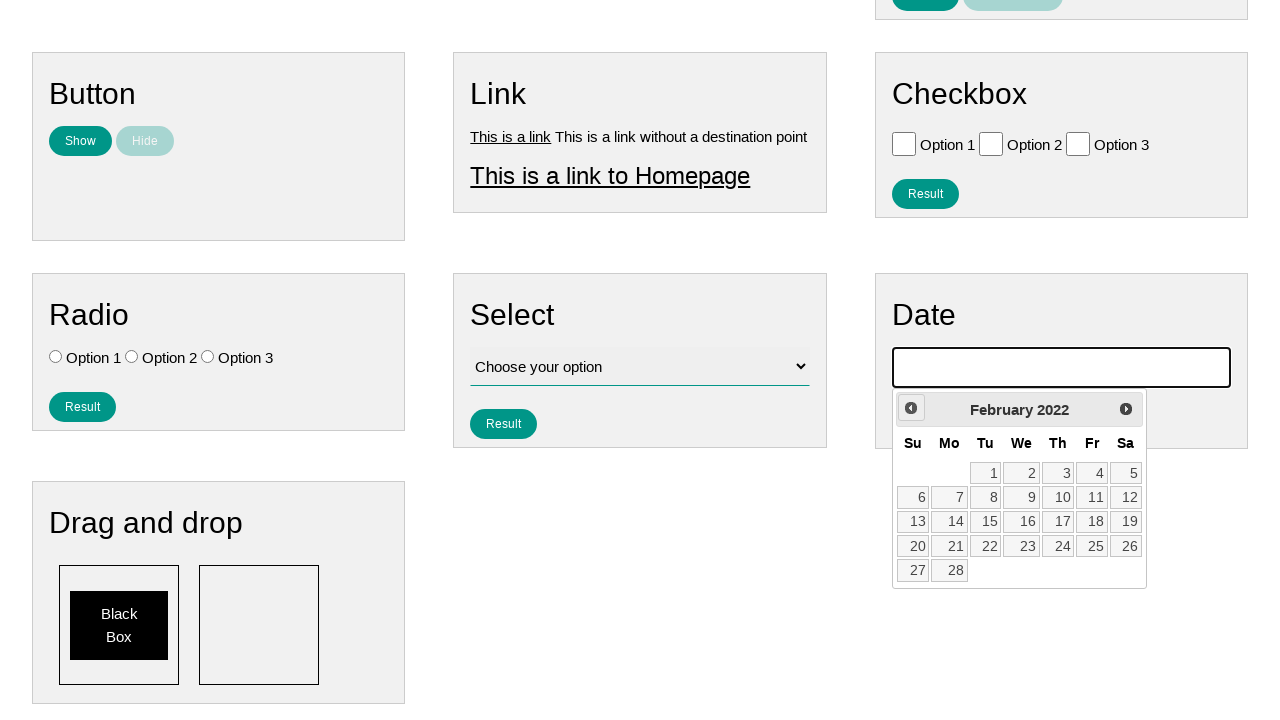

Clicked previous month button (iteration 50 of 159 to reach July 2007) at (911, 408) on .ui-datepicker-prev
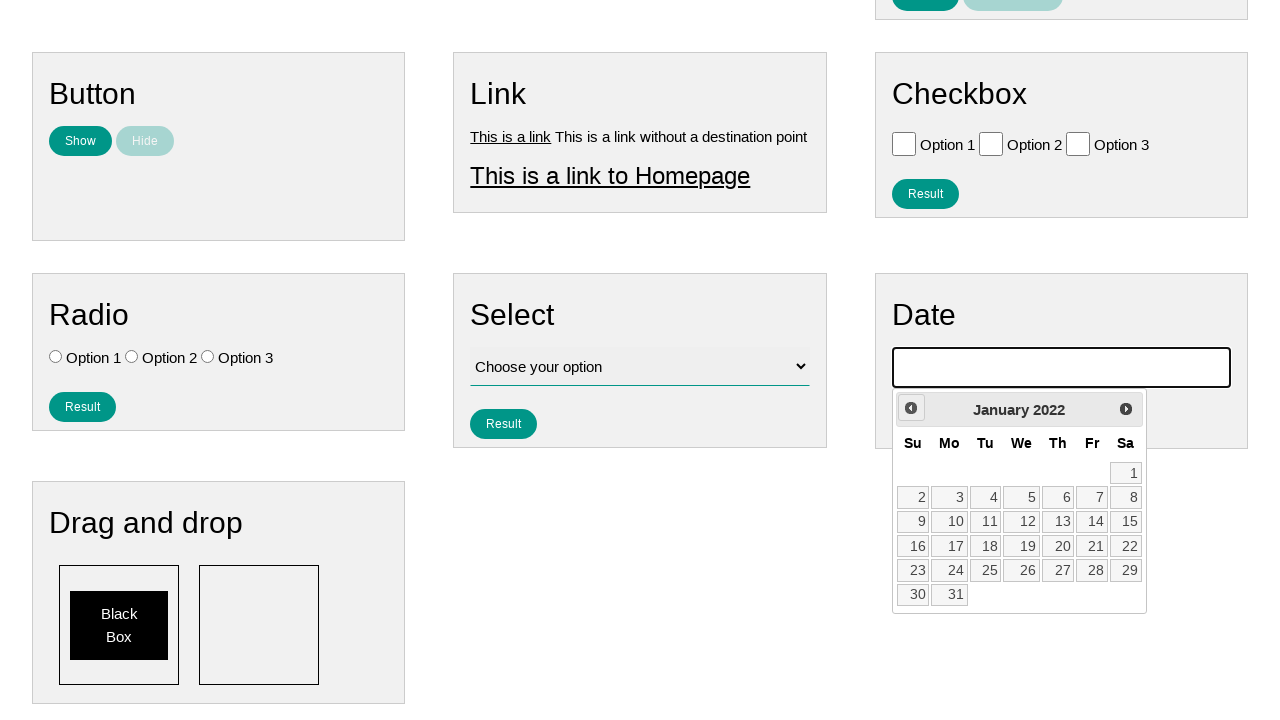

Clicked previous month button (iteration 51 of 159 to reach July 2007) at (911, 408) on .ui-datepicker-prev
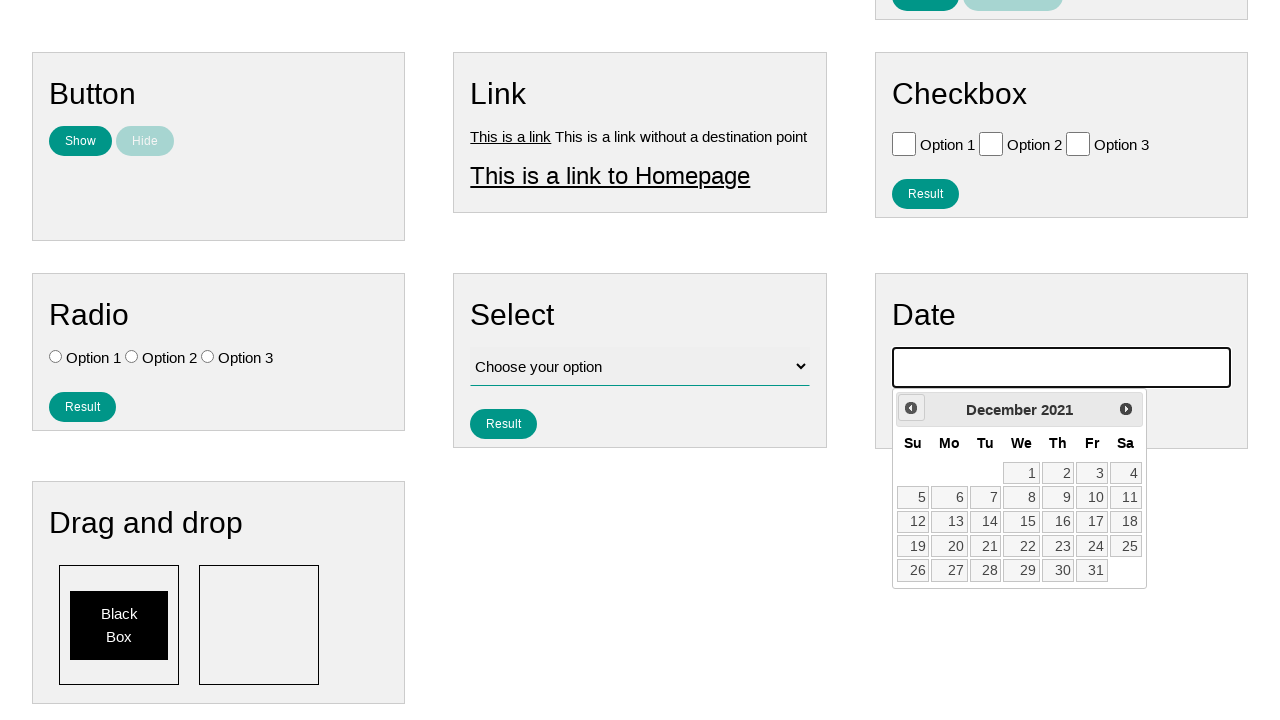

Clicked previous month button (iteration 52 of 159 to reach July 2007) at (911, 408) on .ui-datepicker-prev
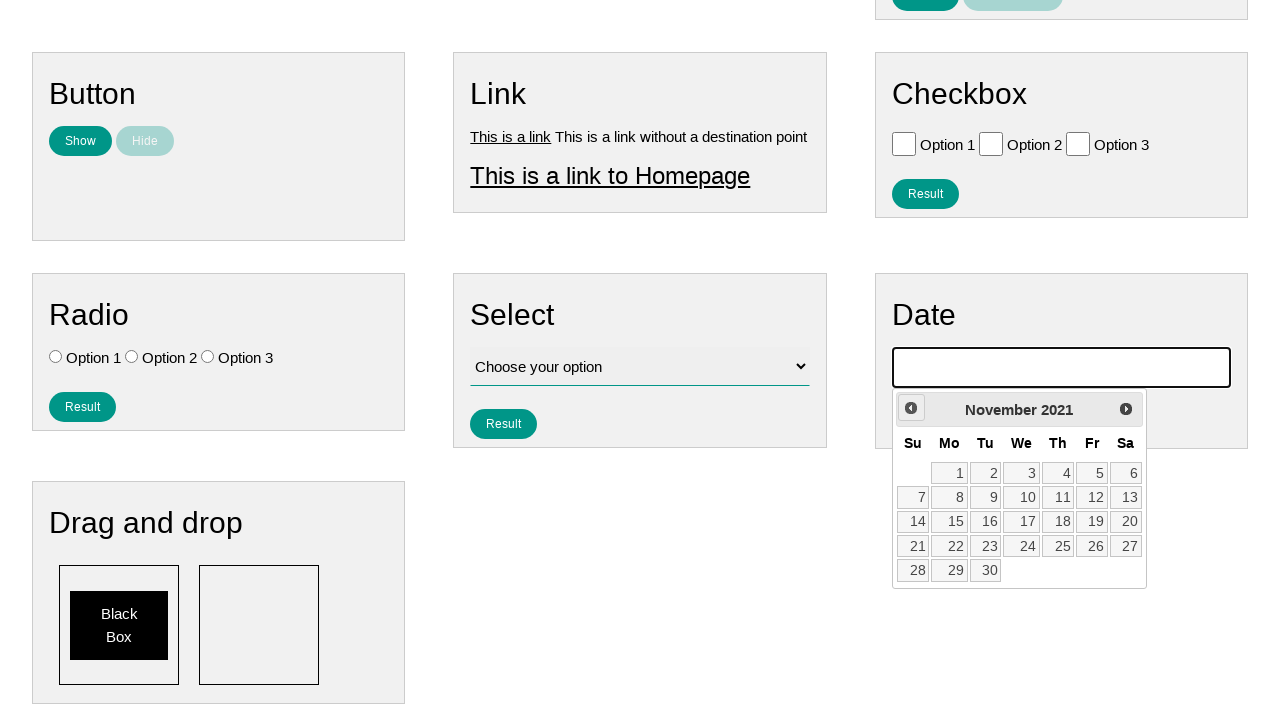

Clicked previous month button (iteration 53 of 159 to reach July 2007) at (911, 408) on .ui-datepicker-prev
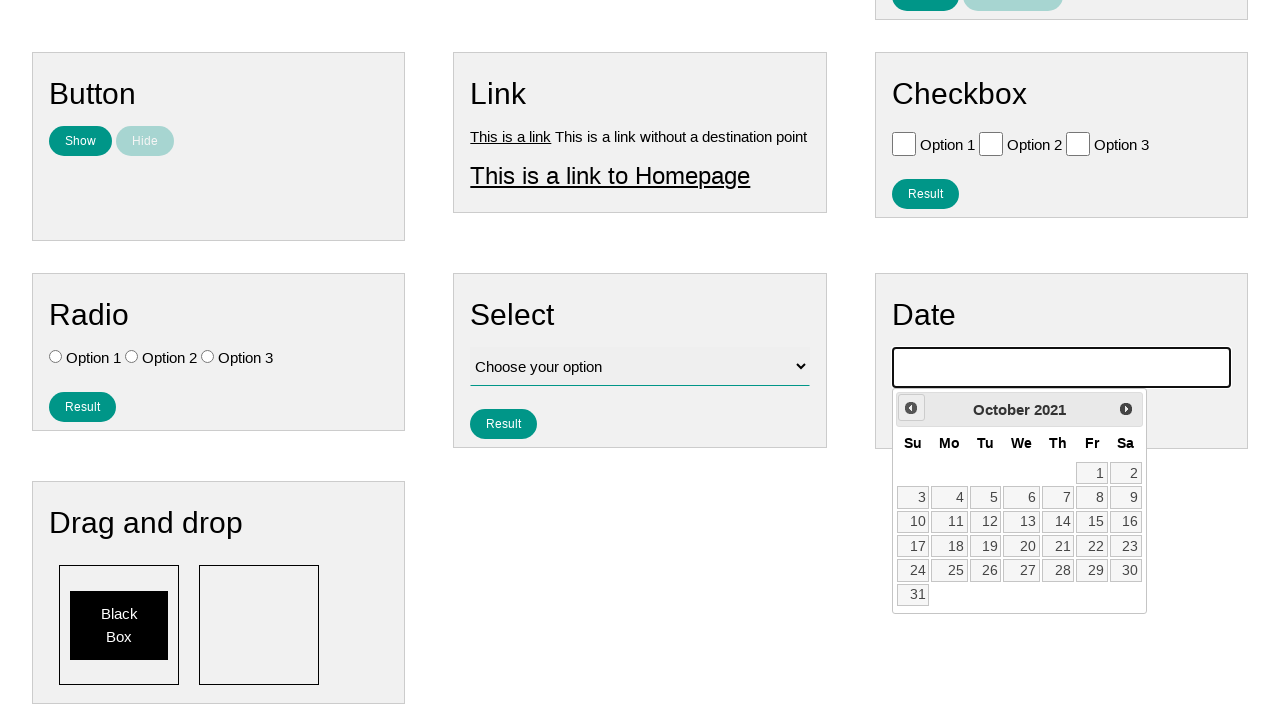

Clicked previous month button (iteration 54 of 159 to reach July 2007) at (911, 408) on .ui-datepicker-prev
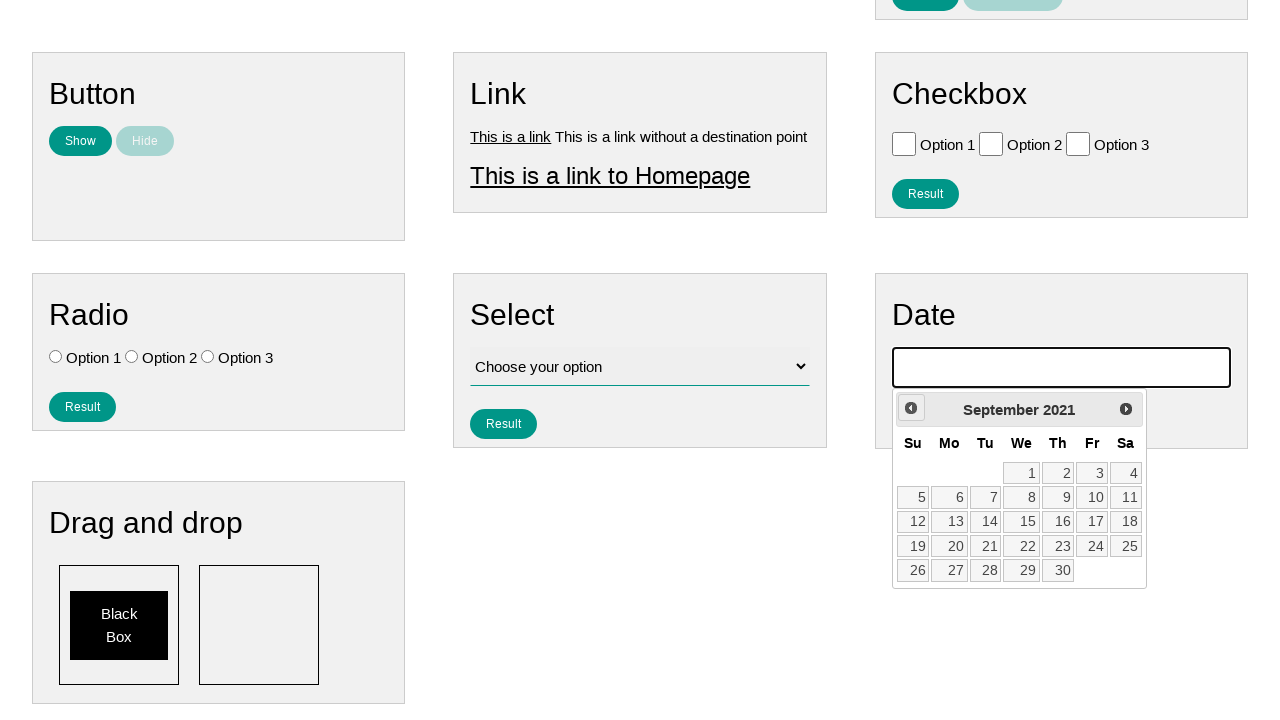

Clicked previous month button (iteration 55 of 159 to reach July 2007) at (911, 408) on .ui-datepicker-prev
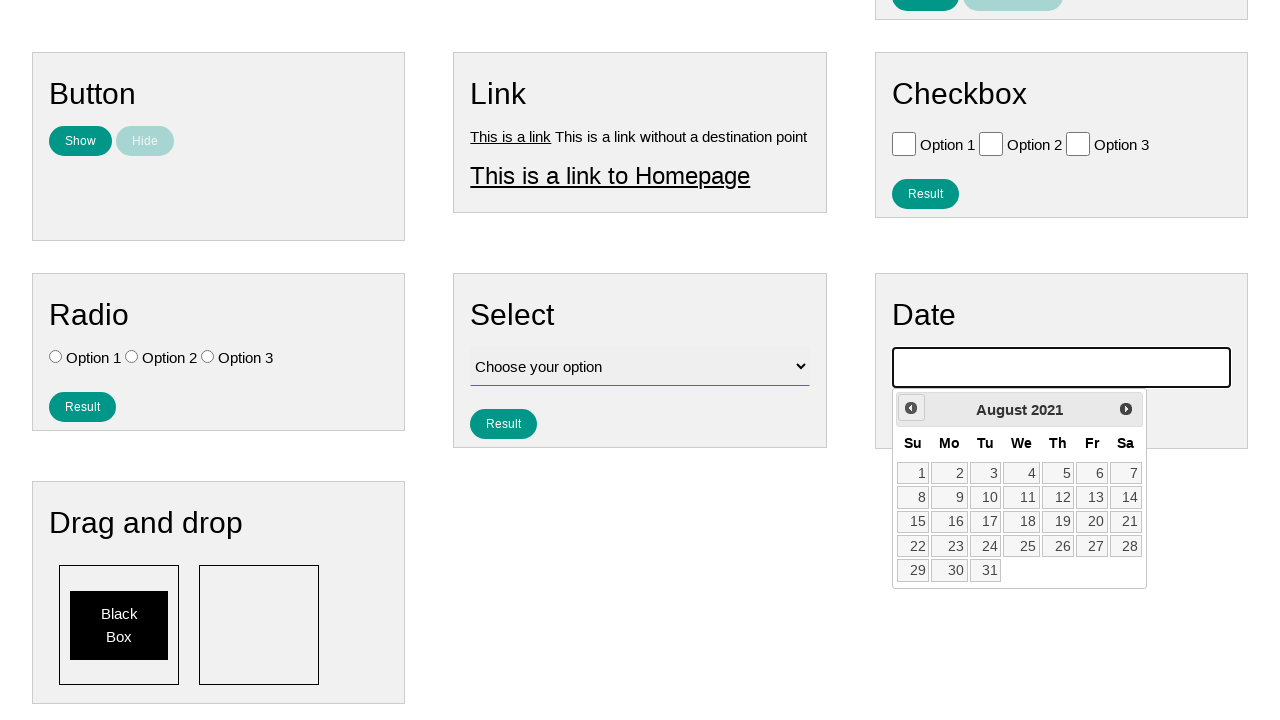

Clicked previous month button (iteration 56 of 159 to reach July 2007) at (911, 408) on .ui-datepicker-prev
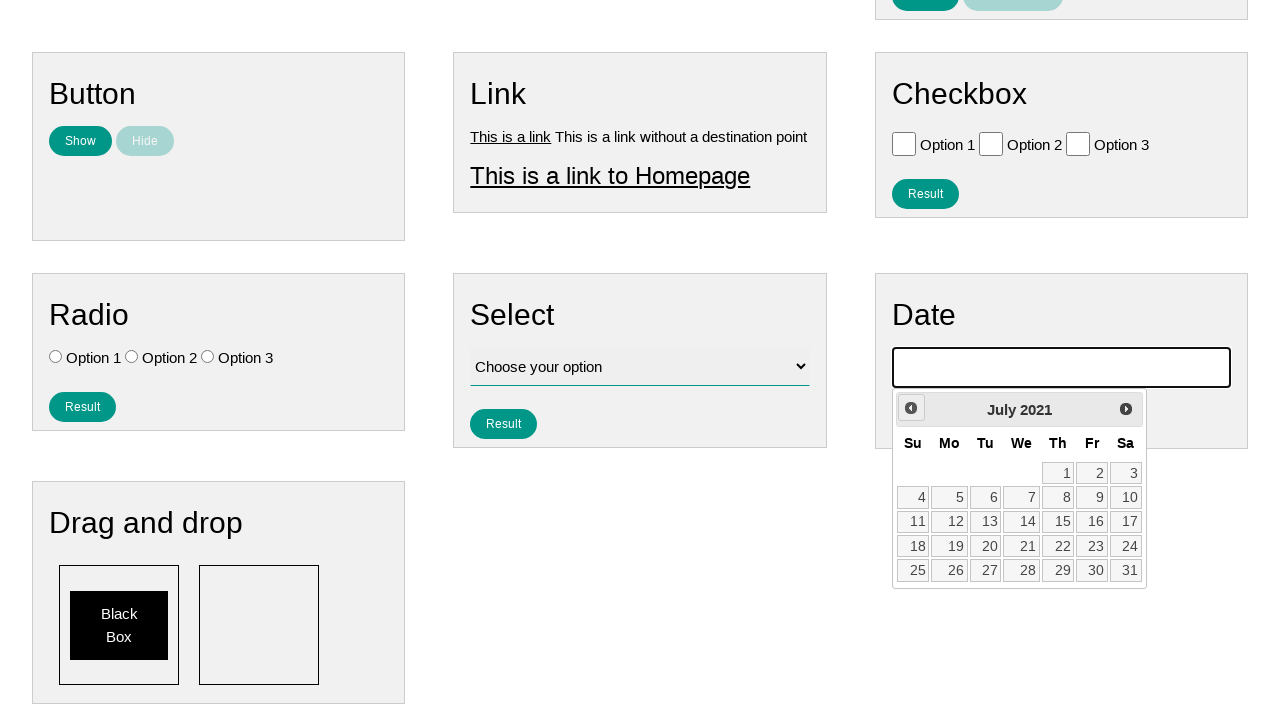

Clicked previous month button (iteration 57 of 159 to reach July 2007) at (911, 408) on .ui-datepicker-prev
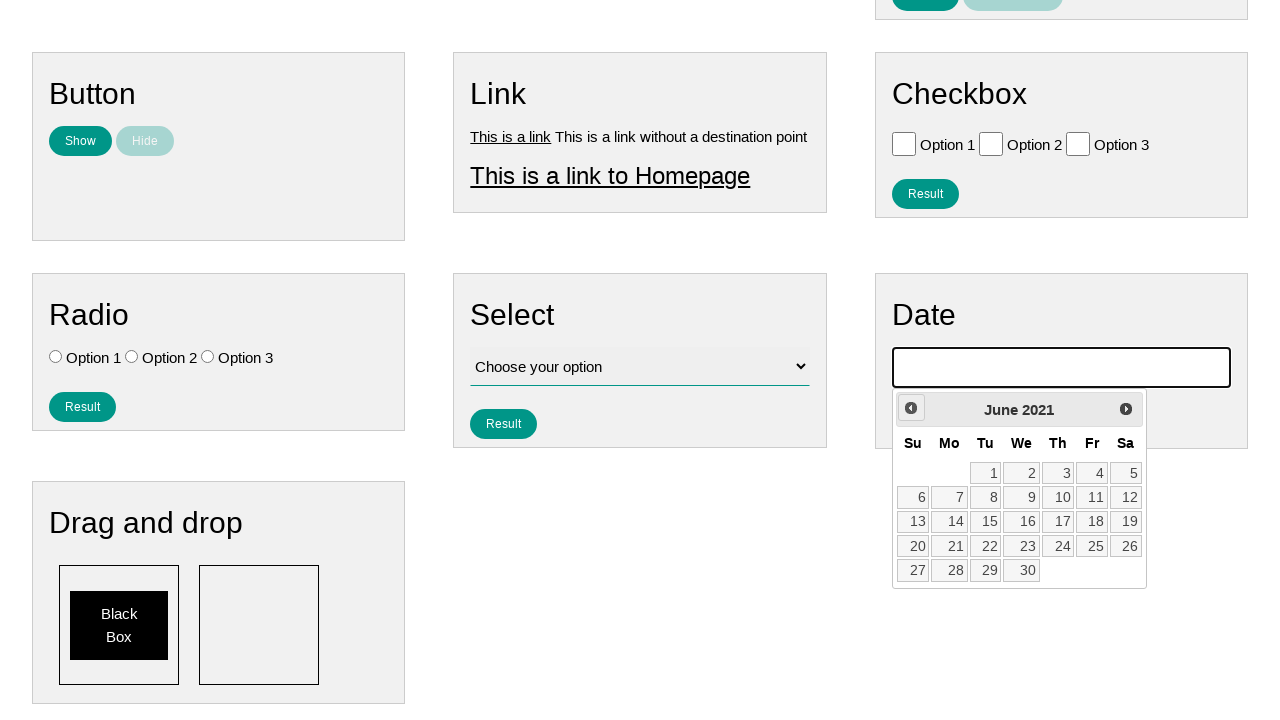

Clicked previous month button (iteration 58 of 159 to reach July 2007) at (911, 408) on .ui-datepicker-prev
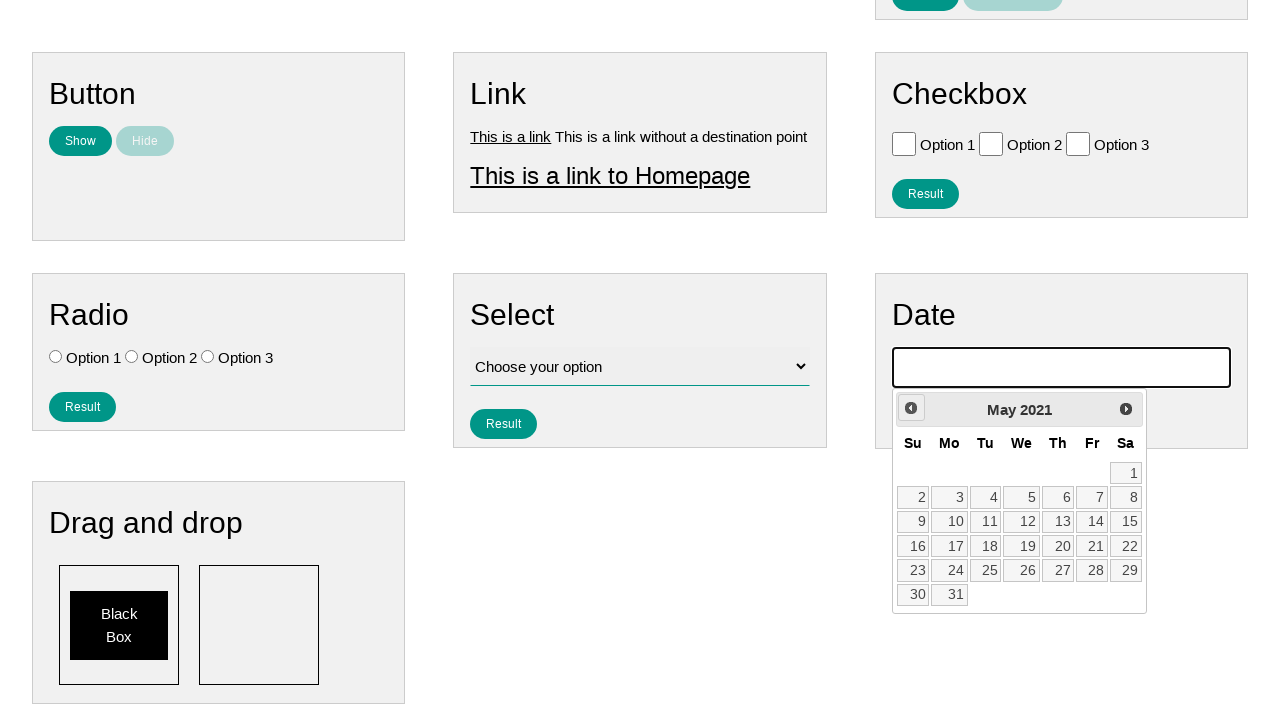

Clicked previous month button (iteration 59 of 159 to reach July 2007) at (911, 408) on .ui-datepicker-prev
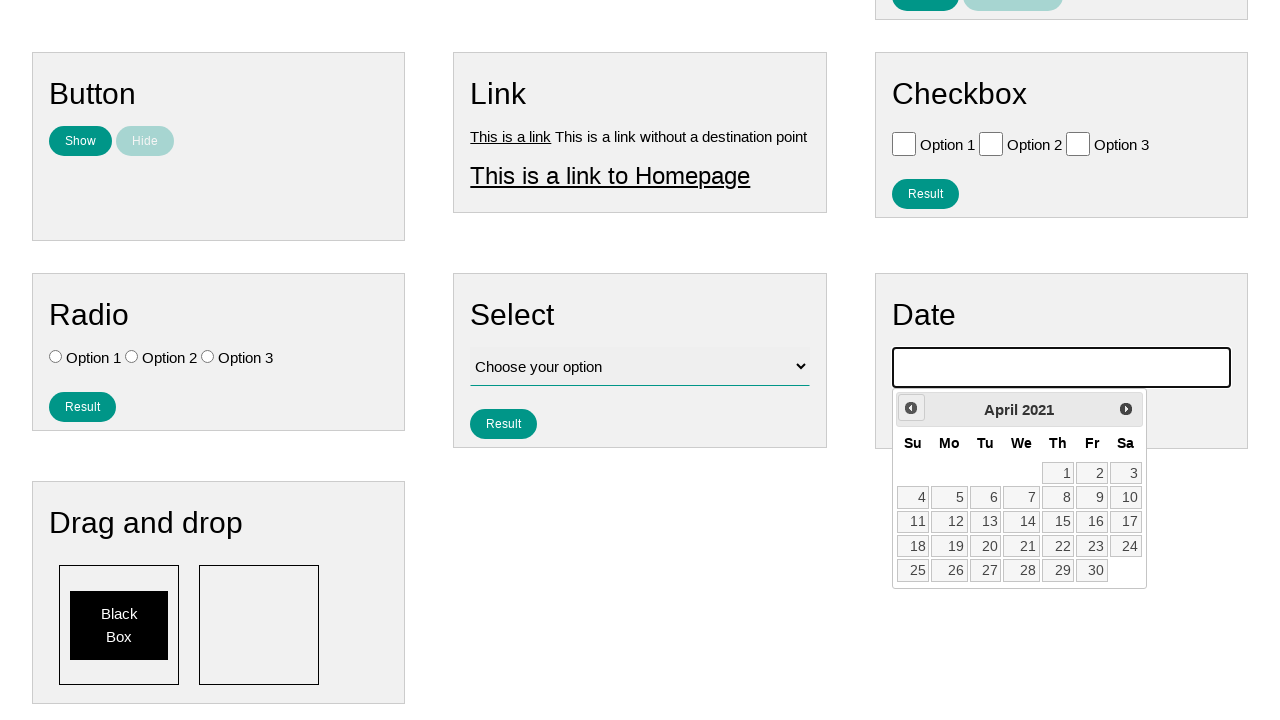

Clicked previous month button (iteration 60 of 159 to reach July 2007) at (911, 408) on .ui-datepicker-prev
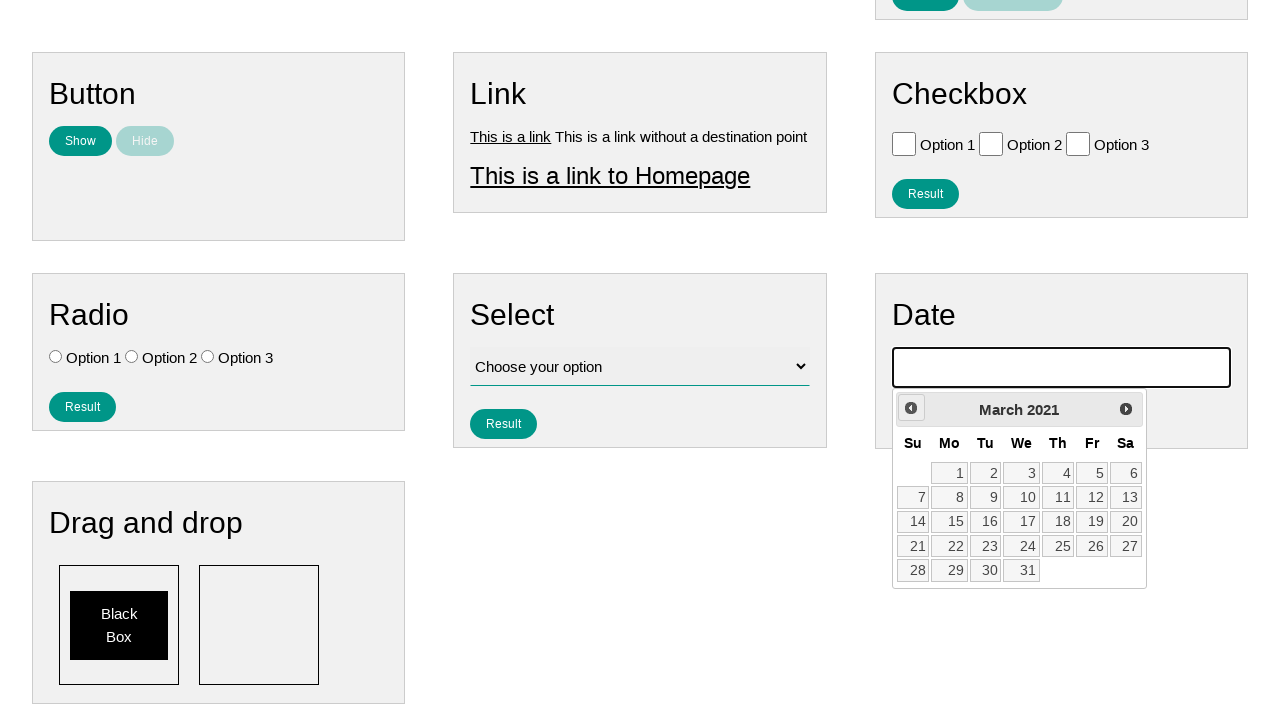

Clicked previous month button (iteration 61 of 159 to reach July 2007) at (911, 408) on .ui-datepicker-prev
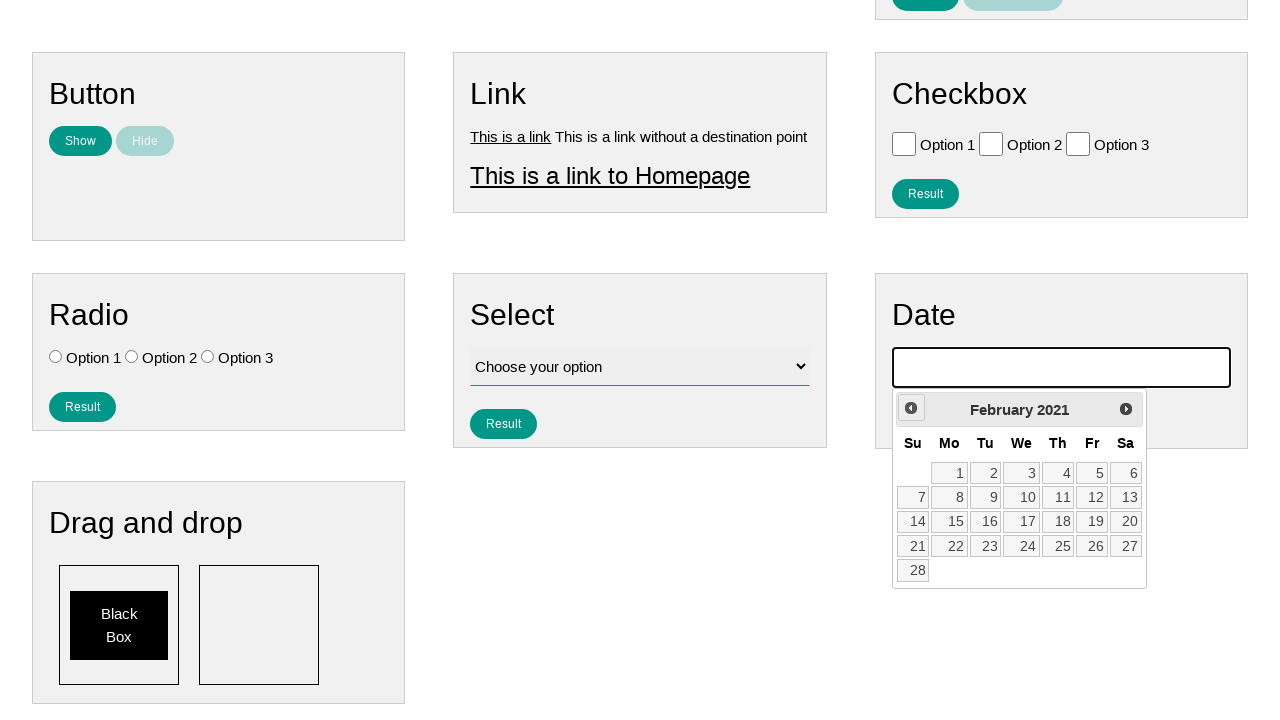

Clicked previous month button (iteration 62 of 159 to reach July 2007) at (911, 408) on .ui-datepicker-prev
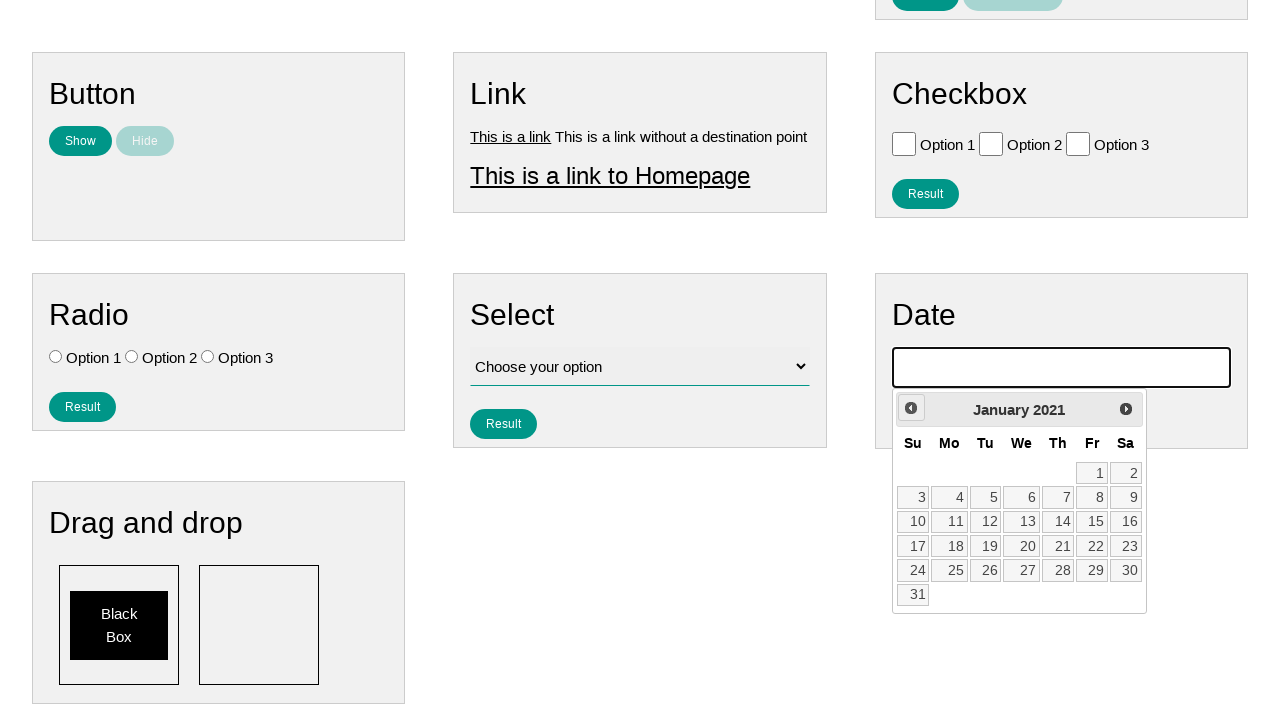

Clicked previous month button (iteration 63 of 159 to reach July 2007) at (911, 408) on .ui-datepicker-prev
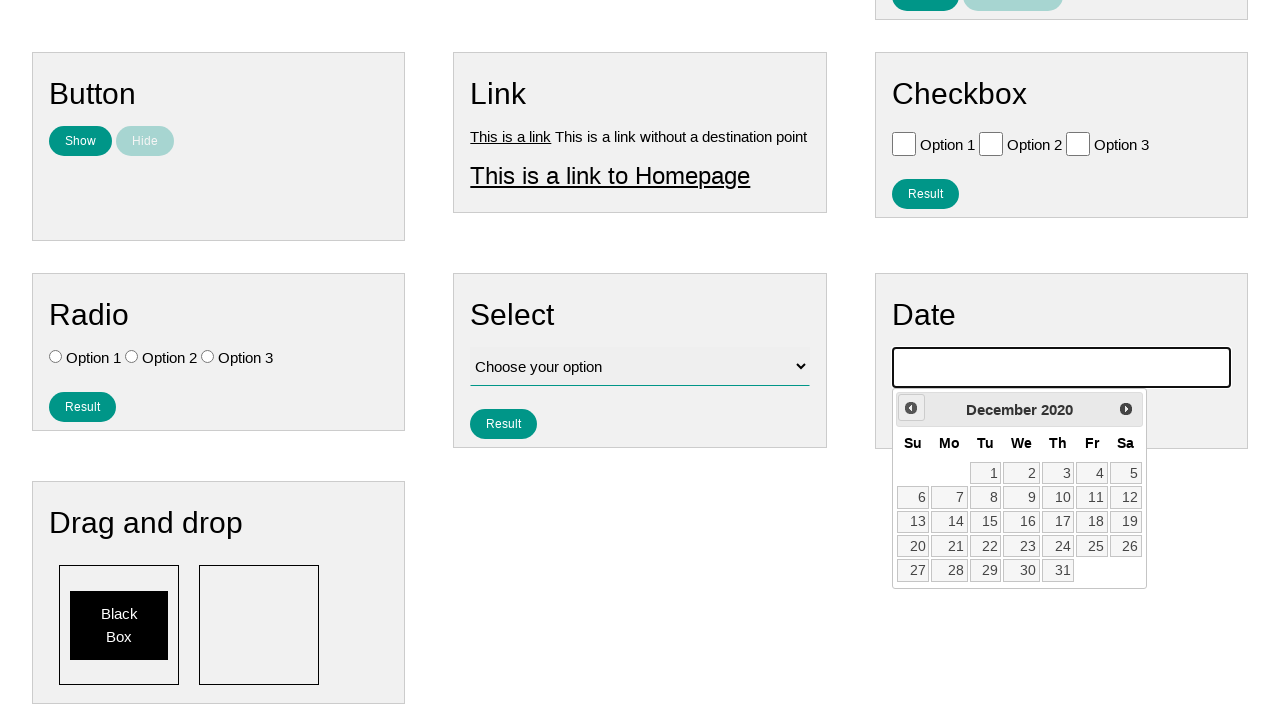

Clicked previous month button (iteration 64 of 159 to reach July 2007) at (911, 408) on .ui-datepicker-prev
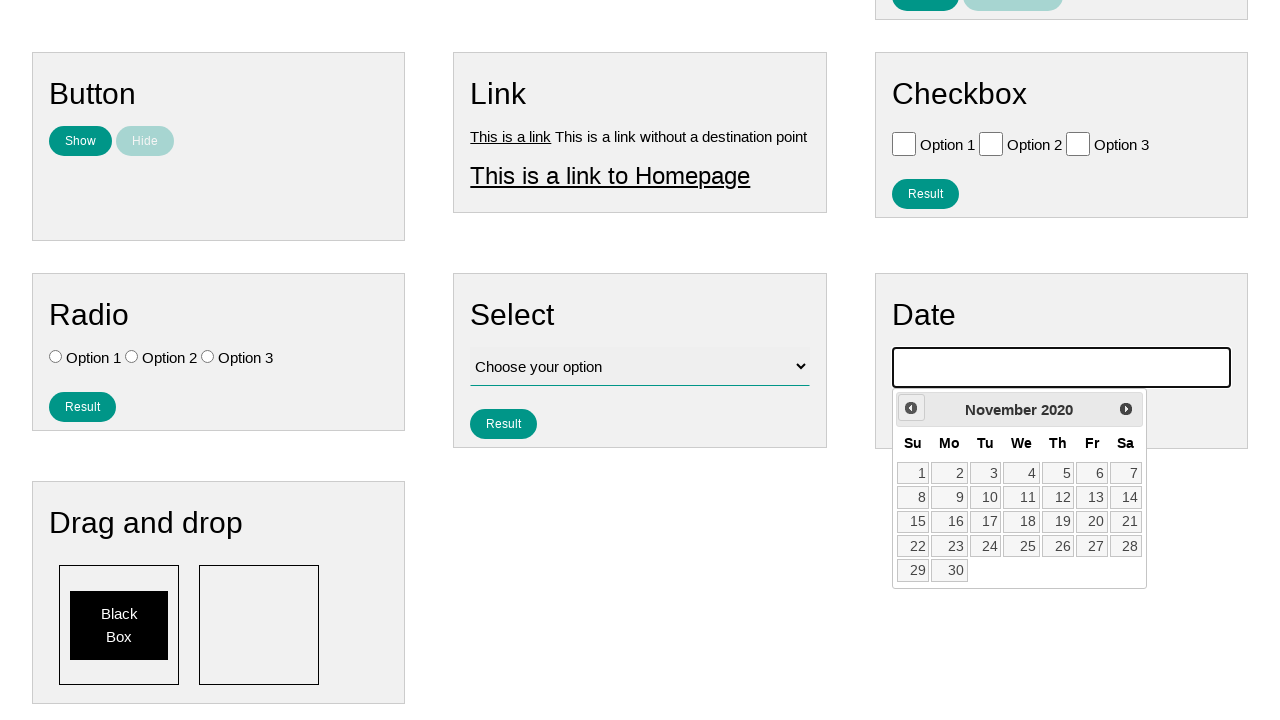

Clicked previous month button (iteration 65 of 159 to reach July 2007) at (911, 408) on .ui-datepicker-prev
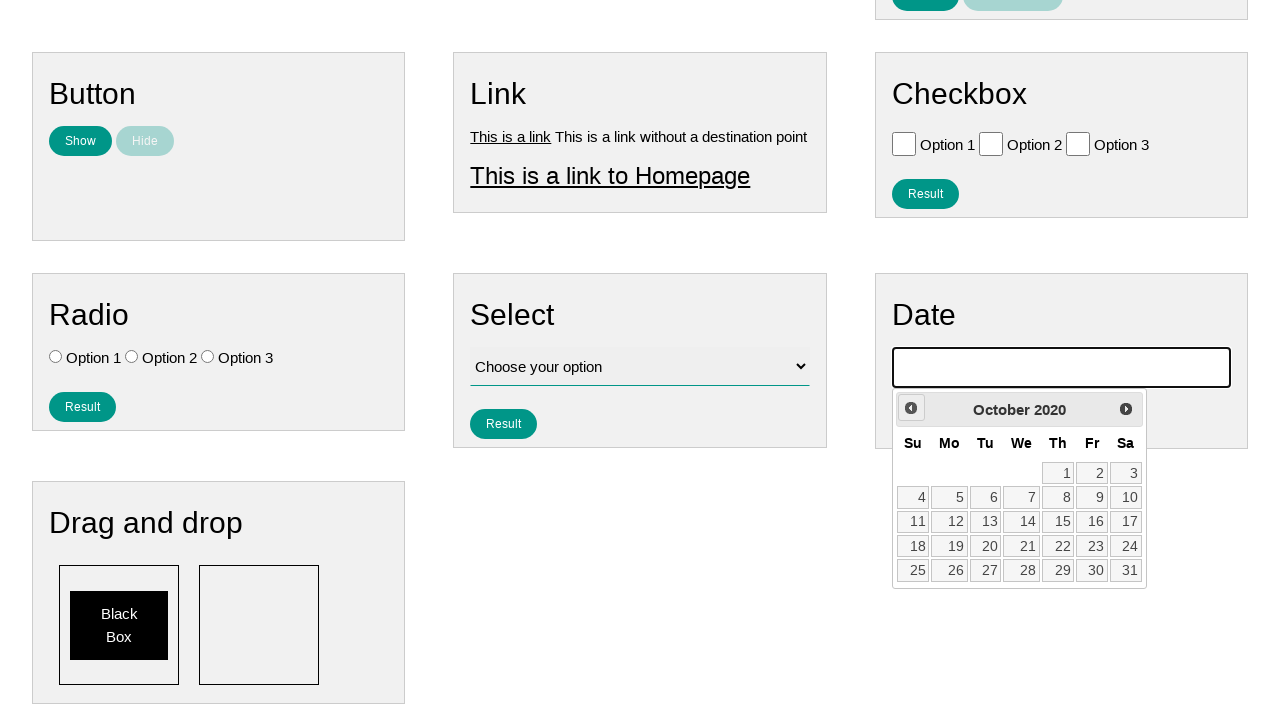

Clicked previous month button (iteration 66 of 159 to reach July 2007) at (911, 408) on .ui-datepicker-prev
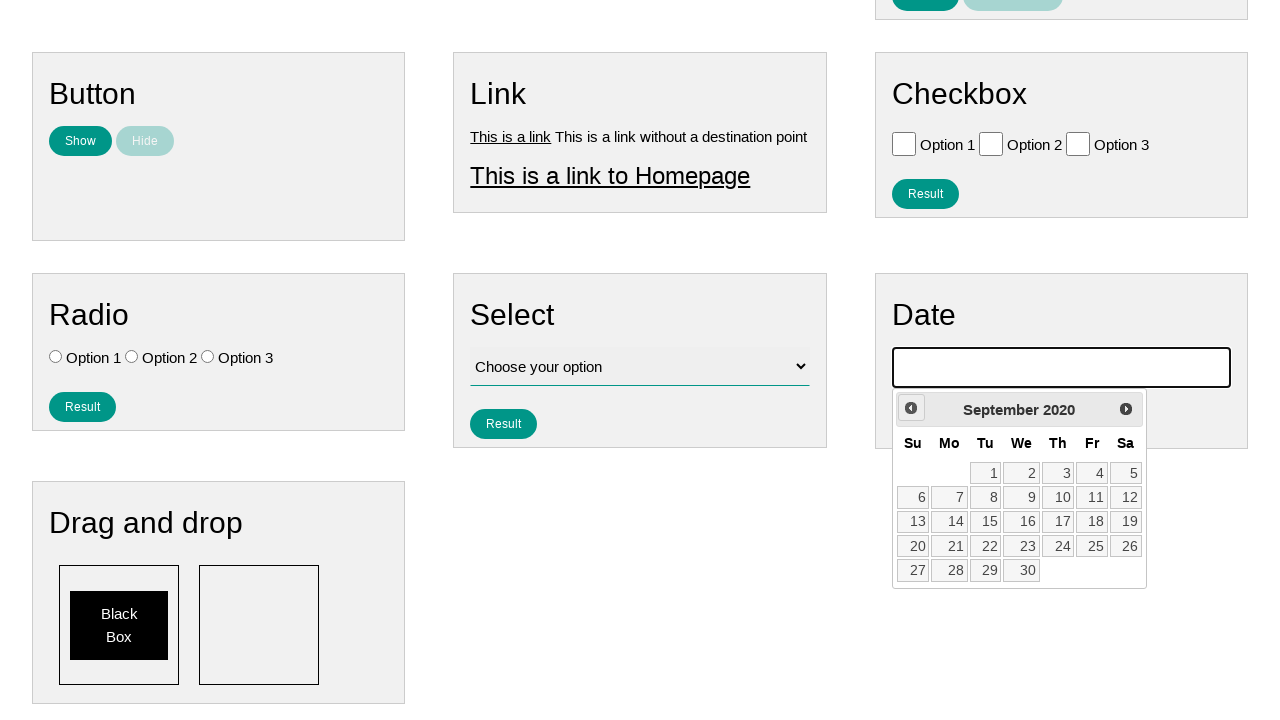

Clicked previous month button (iteration 67 of 159 to reach July 2007) at (911, 408) on .ui-datepicker-prev
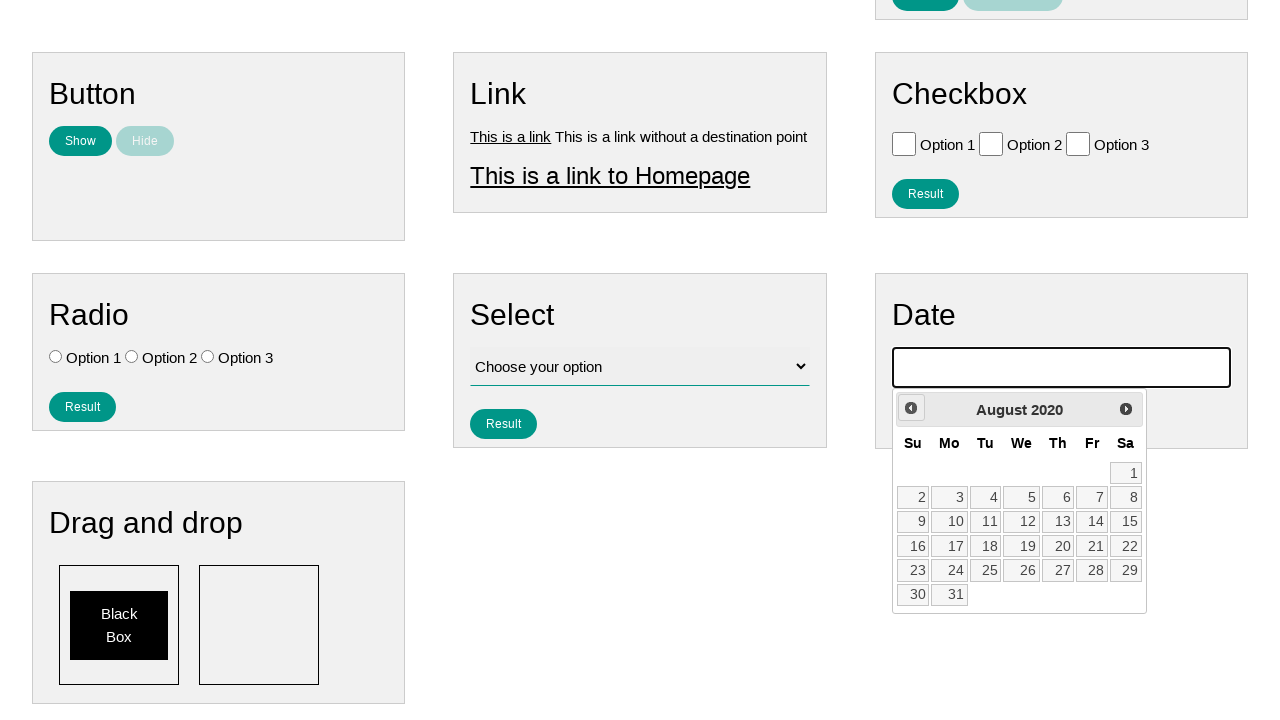

Clicked previous month button (iteration 68 of 159 to reach July 2007) at (911, 408) on .ui-datepicker-prev
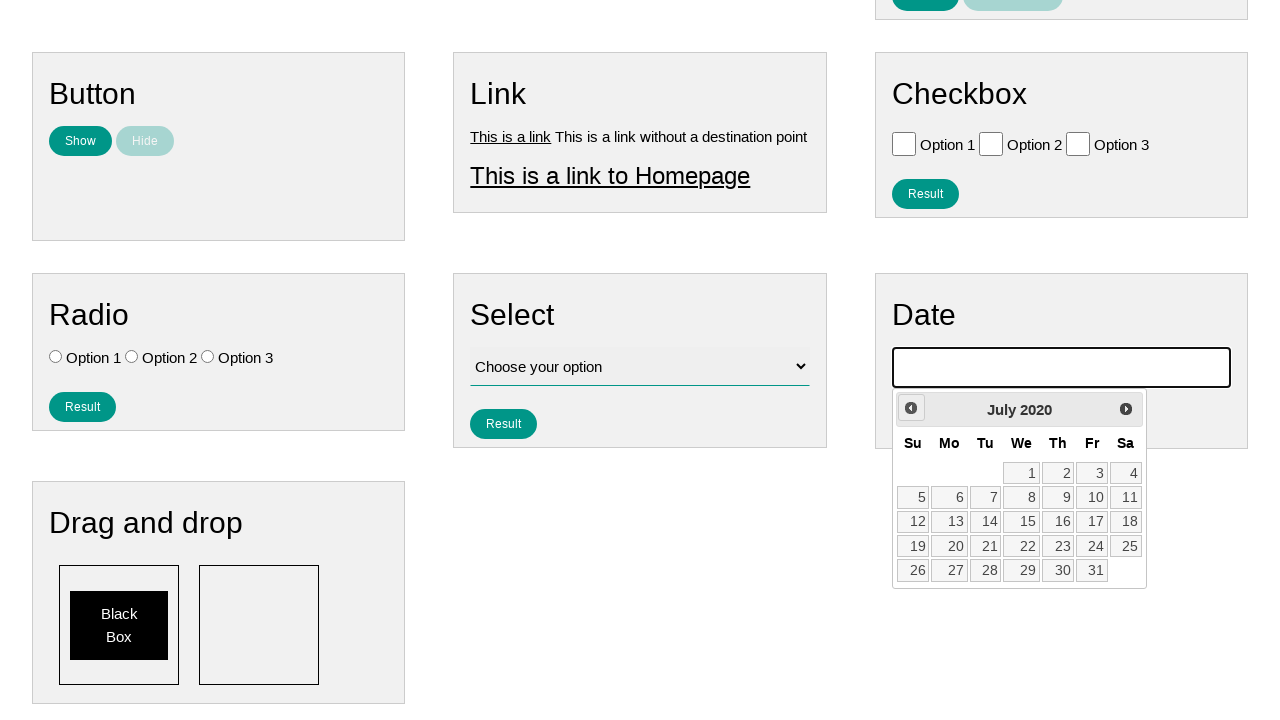

Clicked previous month button (iteration 69 of 159 to reach July 2007) at (911, 408) on .ui-datepicker-prev
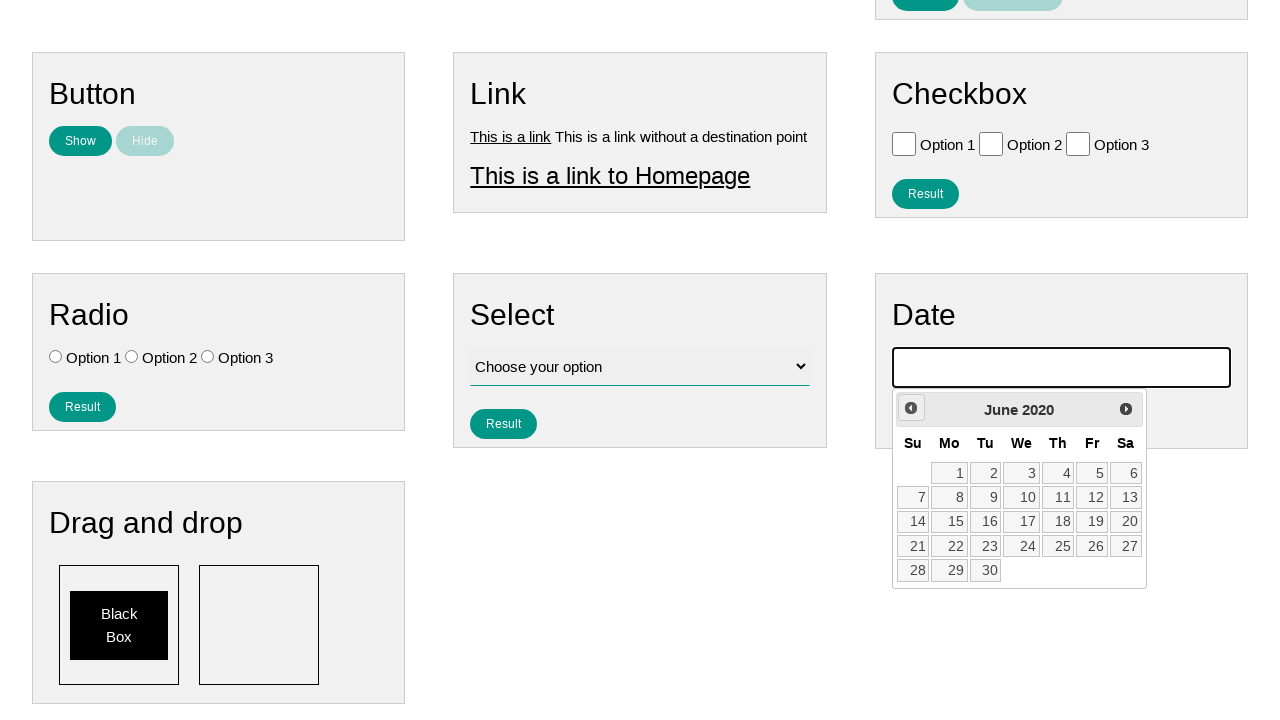

Clicked previous month button (iteration 70 of 159 to reach July 2007) at (911, 408) on .ui-datepicker-prev
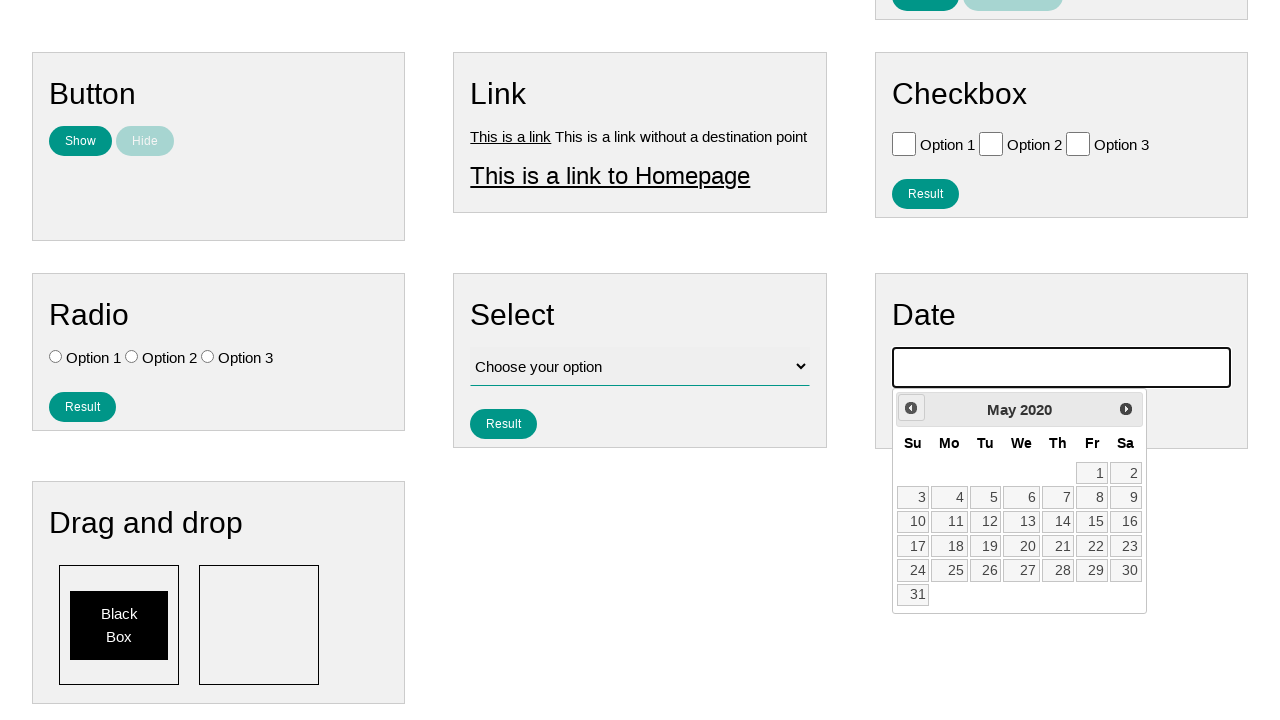

Clicked previous month button (iteration 71 of 159 to reach July 2007) at (911, 408) on .ui-datepicker-prev
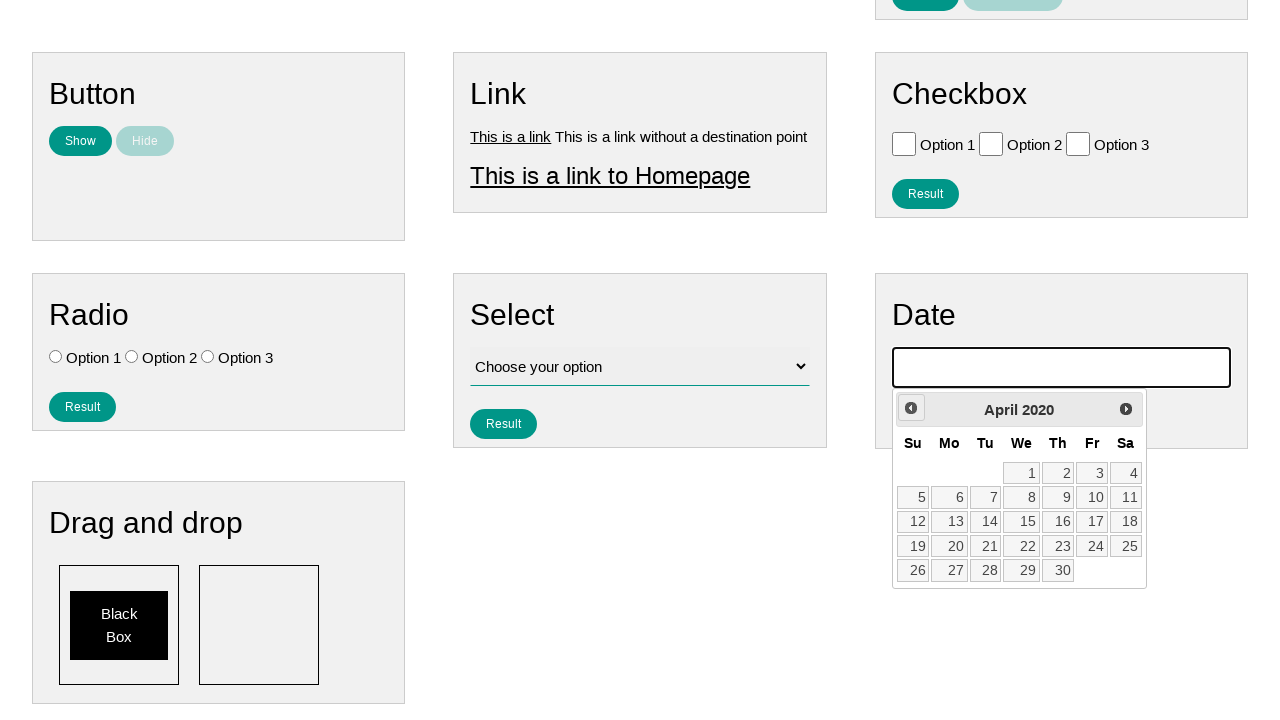

Clicked previous month button (iteration 72 of 159 to reach July 2007) at (911, 408) on .ui-datepicker-prev
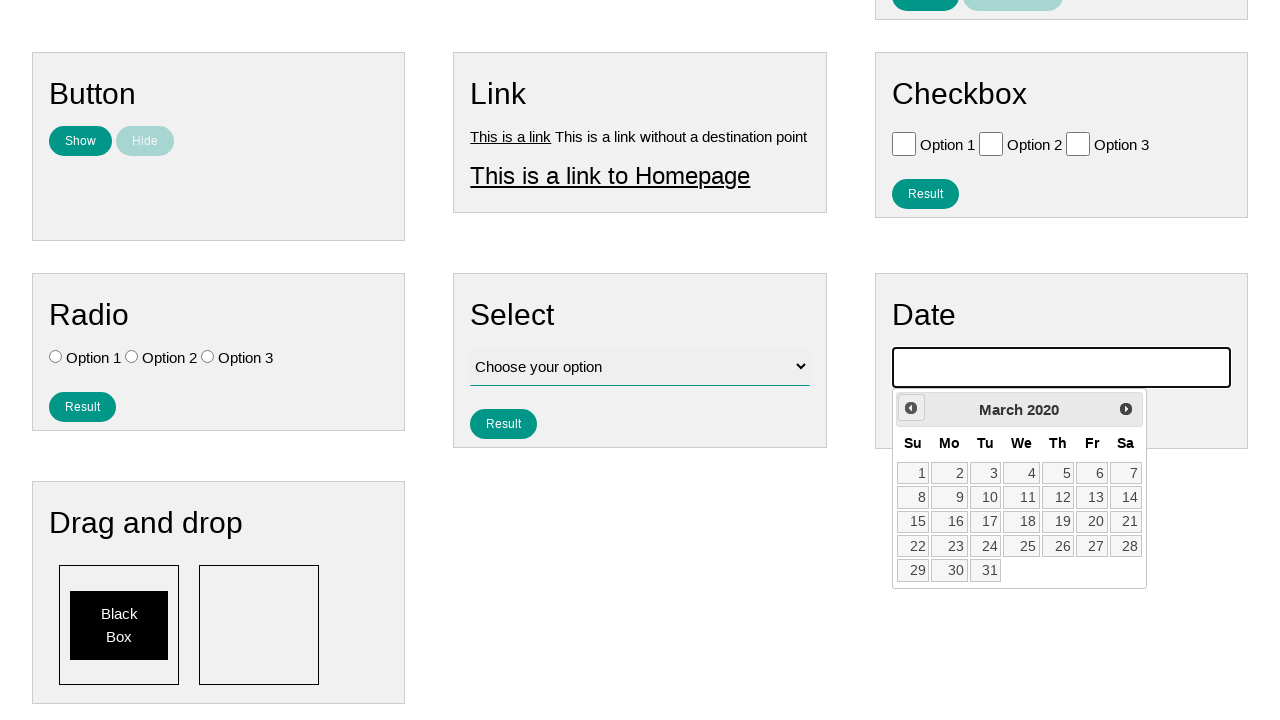

Clicked previous month button (iteration 73 of 159 to reach July 2007) at (911, 408) on .ui-datepicker-prev
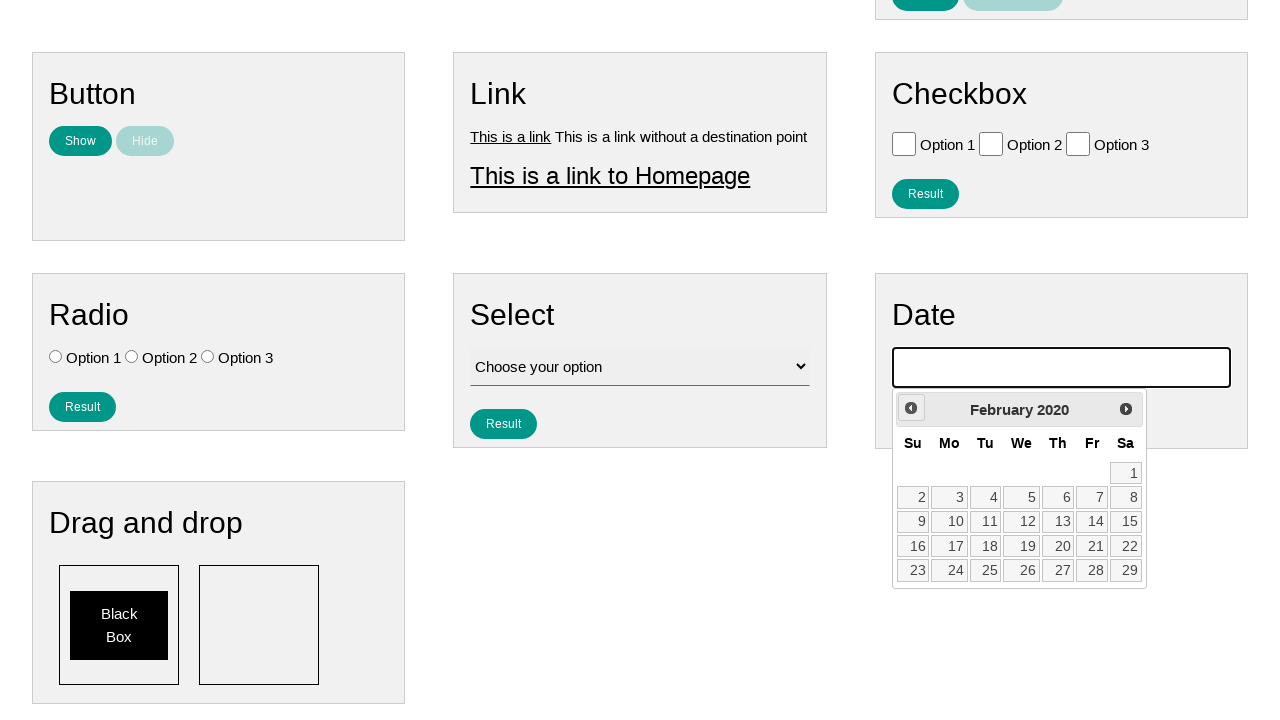

Clicked previous month button (iteration 74 of 159 to reach July 2007) at (911, 408) on .ui-datepicker-prev
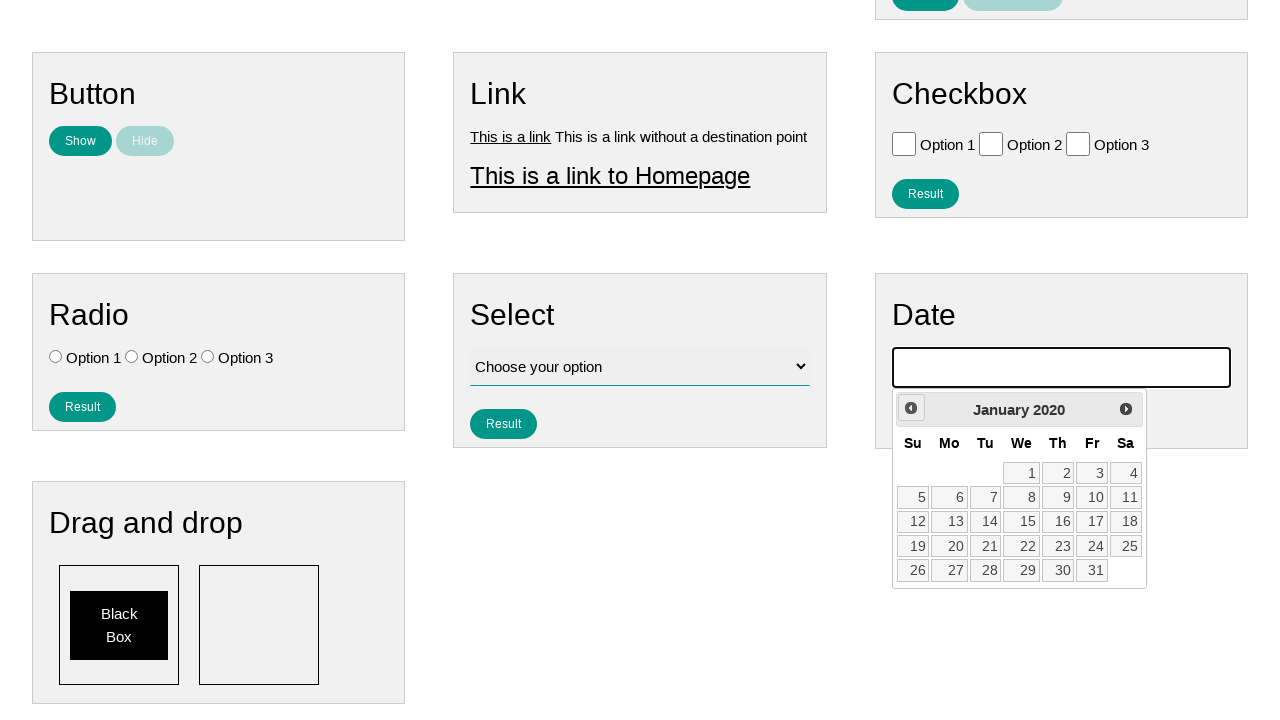

Clicked previous month button (iteration 75 of 159 to reach July 2007) at (911, 408) on .ui-datepicker-prev
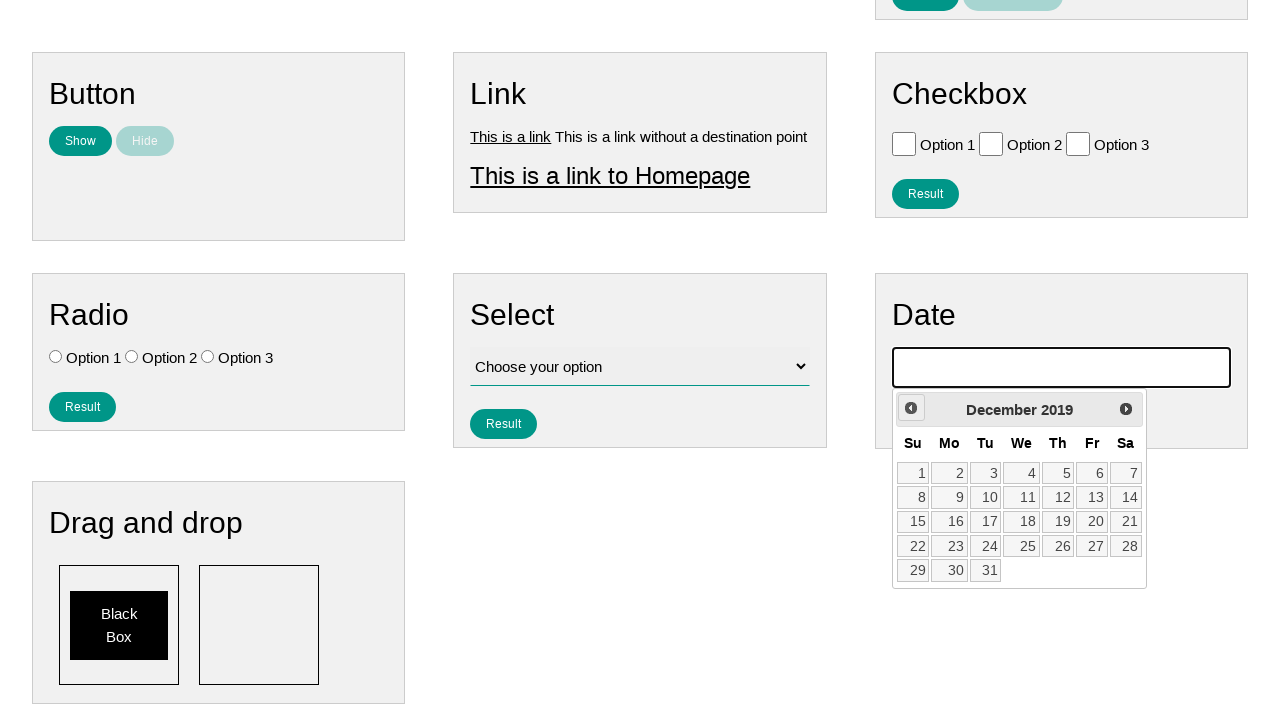

Clicked previous month button (iteration 76 of 159 to reach July 2007) at (911, 408) on .ui-datepicker-prev
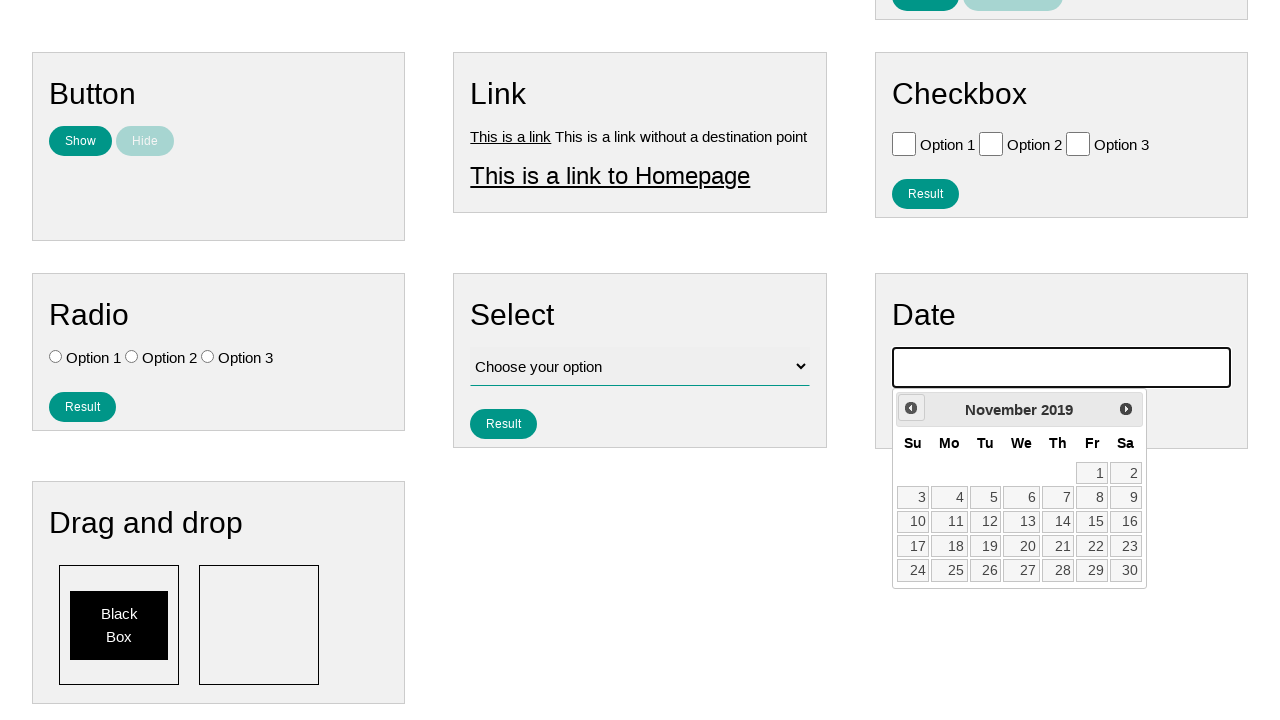

Clicked previous month button (iteration 77 of 159 to reach July 2007) at (911, 408) on .ui-datepicker-prev
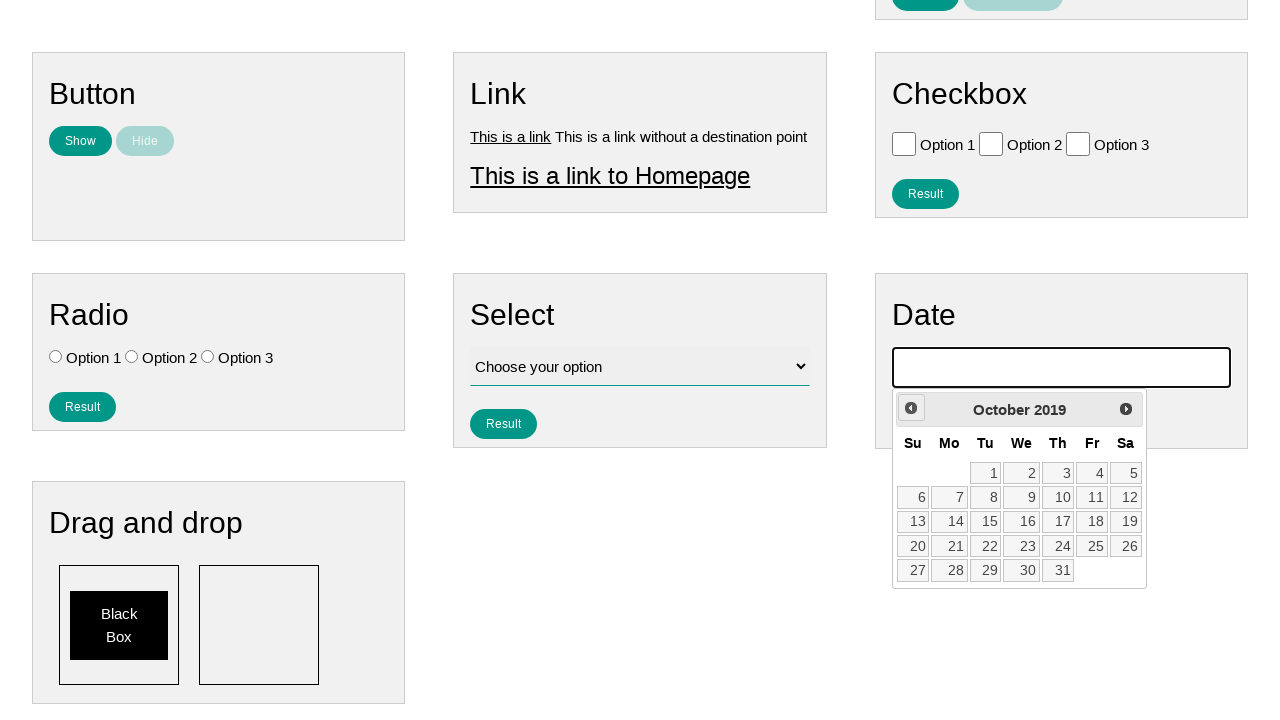

Clicked previous month button (iteration 78 of 159 to reach July 2007) at (911, 408) on .ui-datepicker-prev
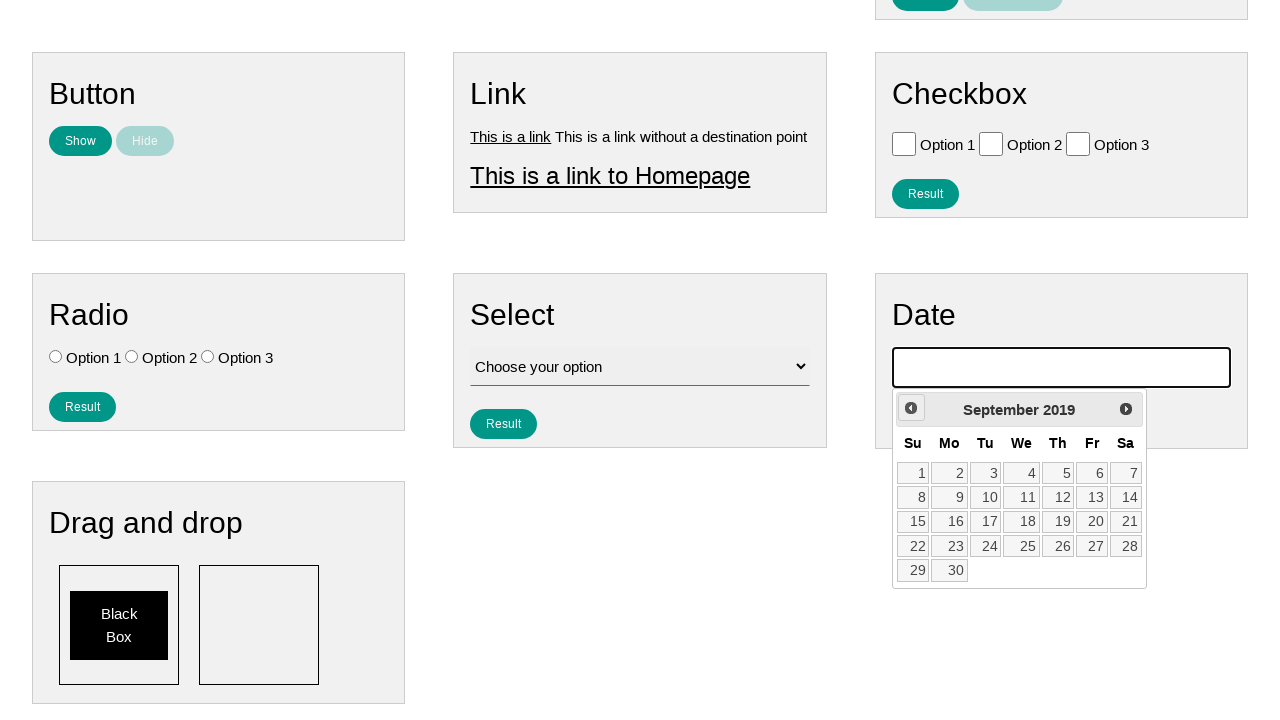

Clicked previous month button (iteration 79 of 159 to reach July 2007) at (911, 408) on .ui-datepicker-prev
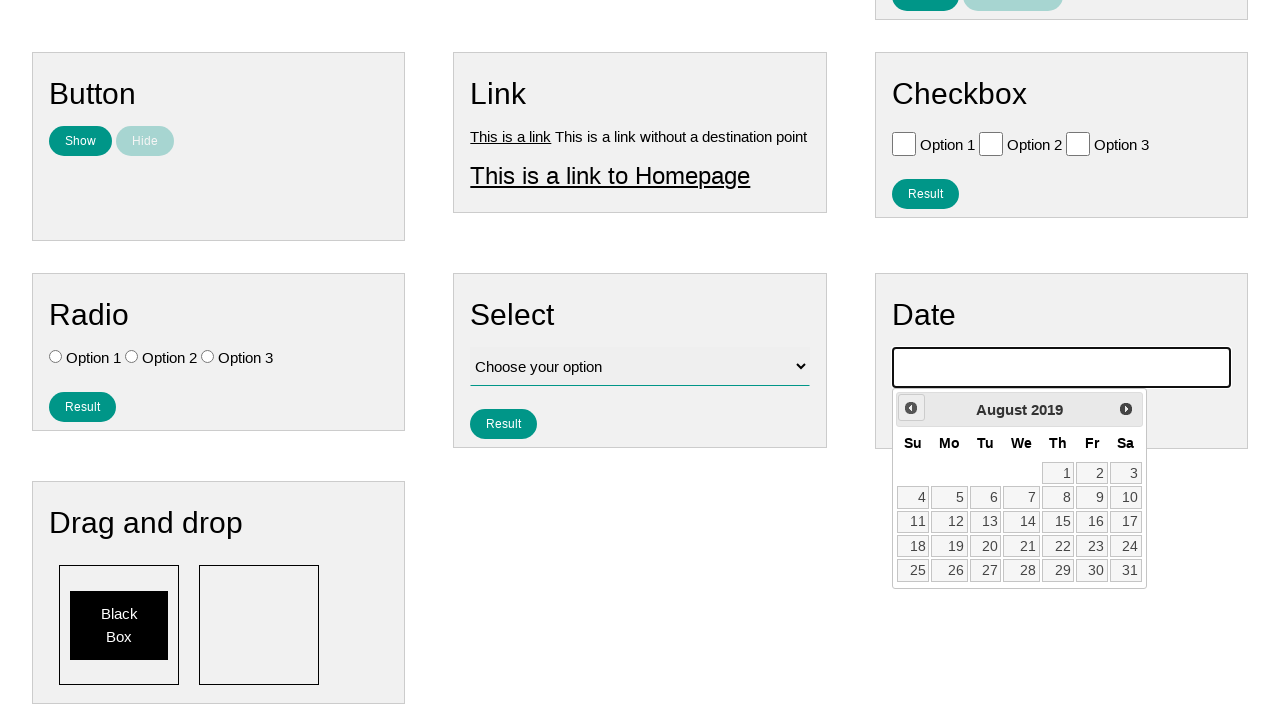

Clicked previous month button (iteration 80 of 159 to reach July 2007) at (911, 408) on .ui-datepicker-prev
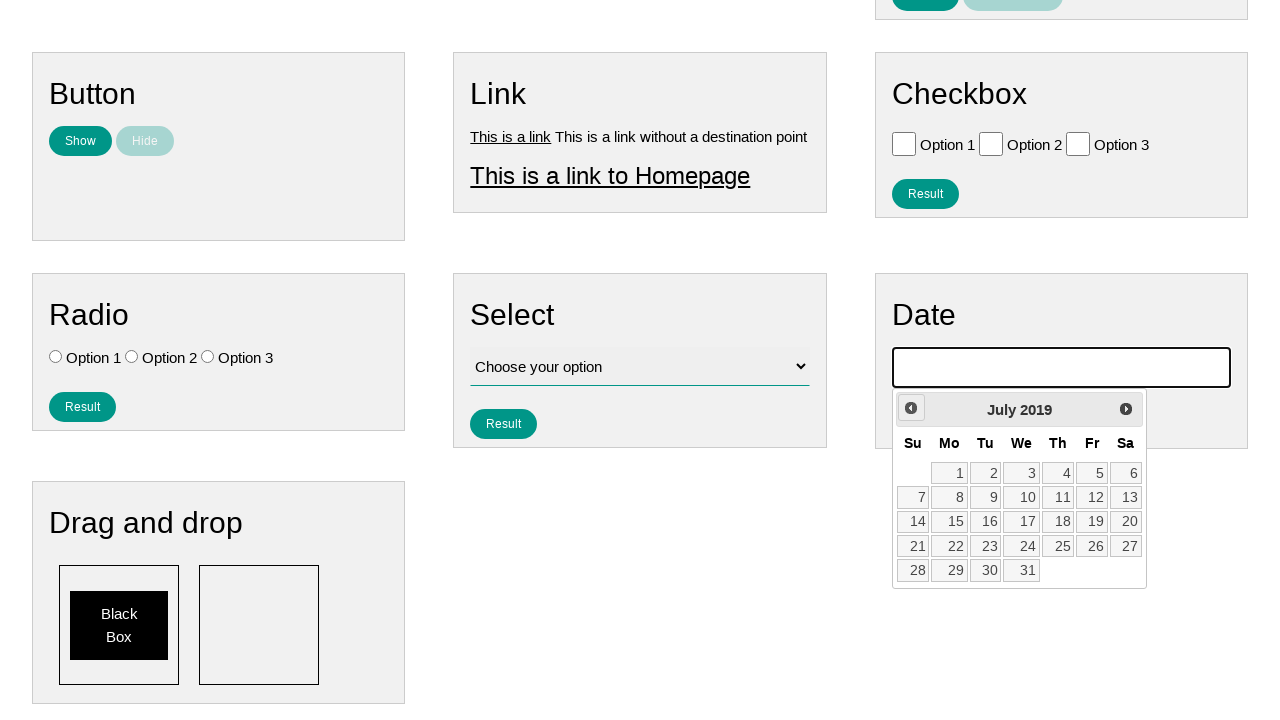

Clicked previous month button (iteration 81 of 159 to reach July 2007) at (911, 408) on .ui-datepicker-prev
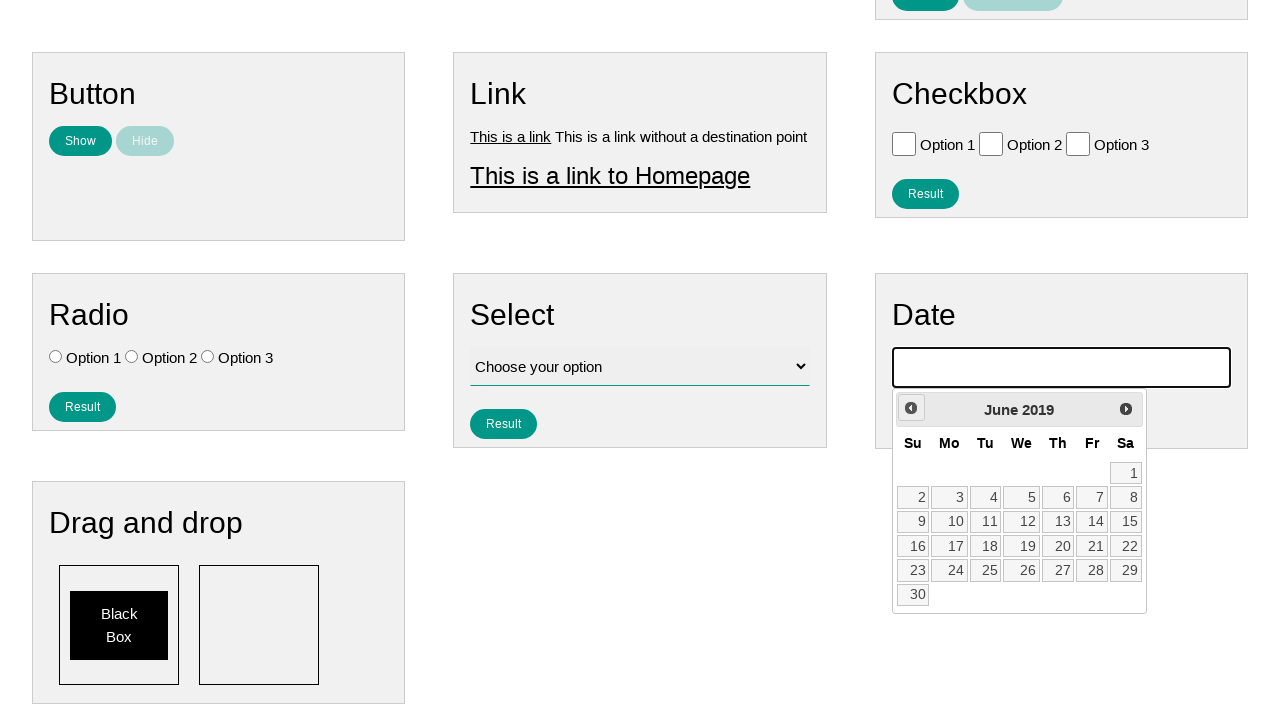

Clicked previous month button (iteration 82 of 159 to reach July 2007) at (911, 408) on .ui-datepicker-prev
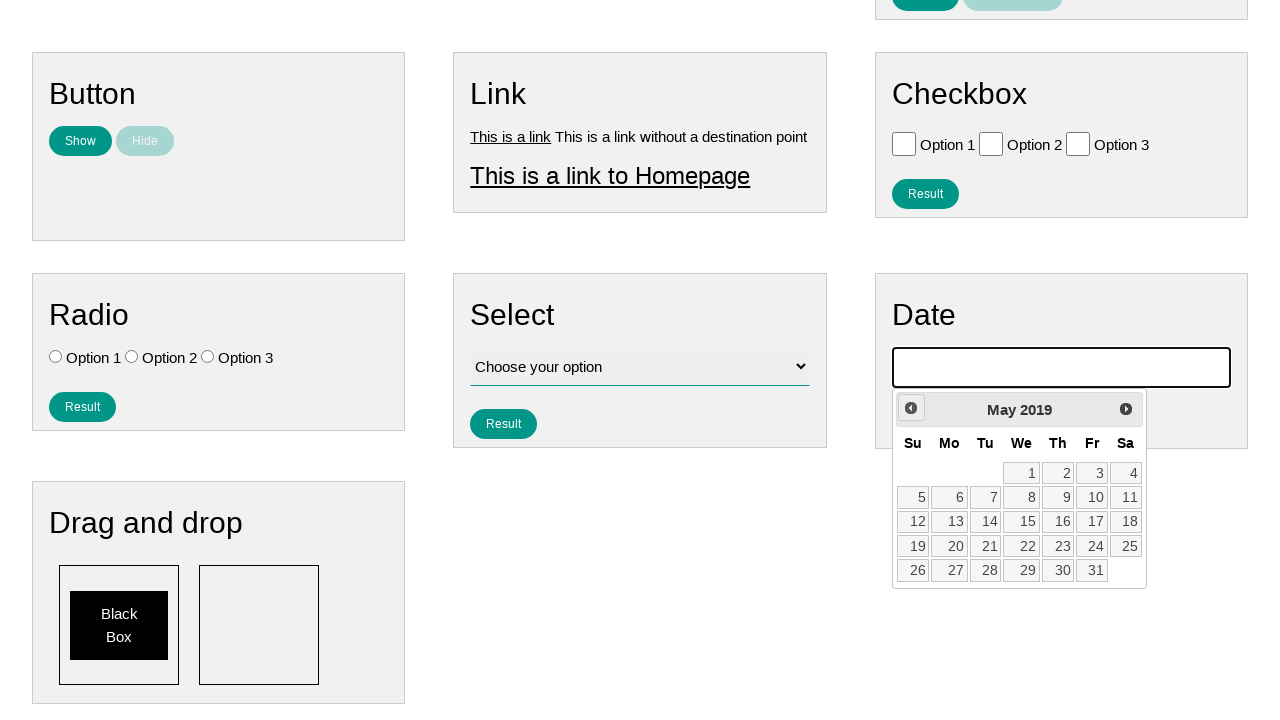

Clicked previous month button (iteration 83 of 159 to reach July 2007) at (911, 408) on .ui-datepicker-prev
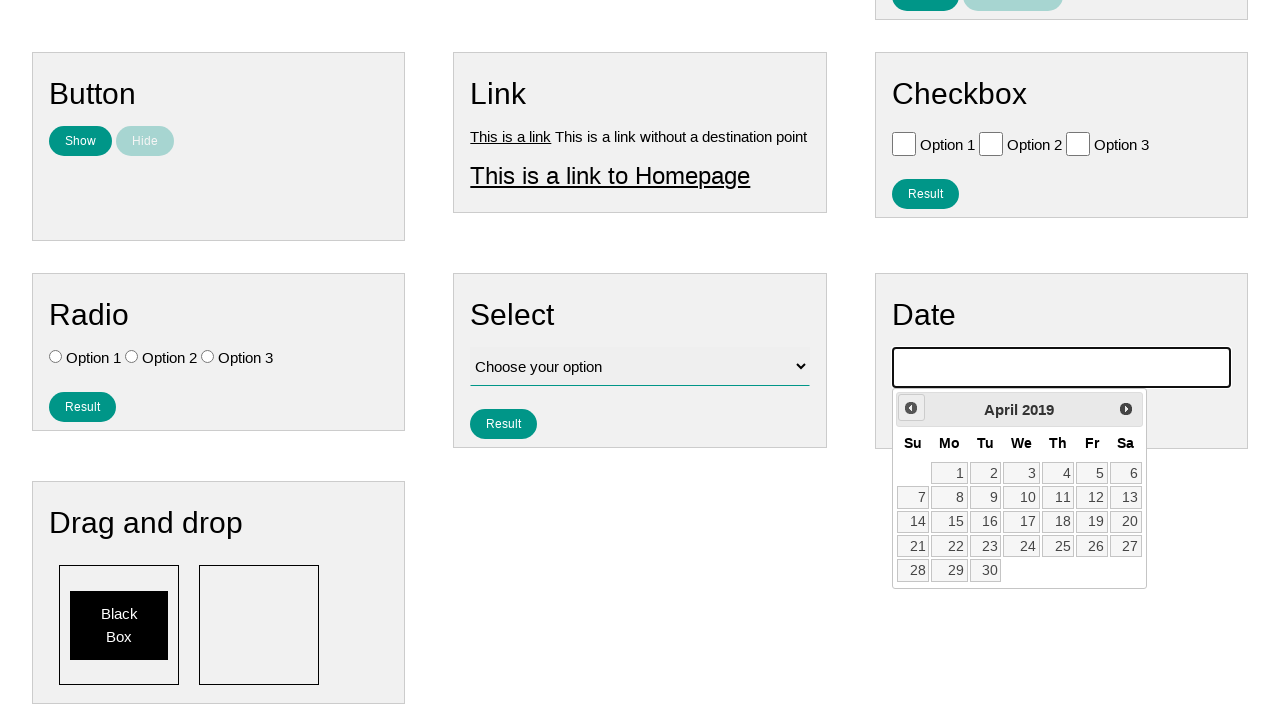

Clicked previous month button (iteration 84 of 159 to reach July 2007) at (911, 408) on .ui-datepicker-prev
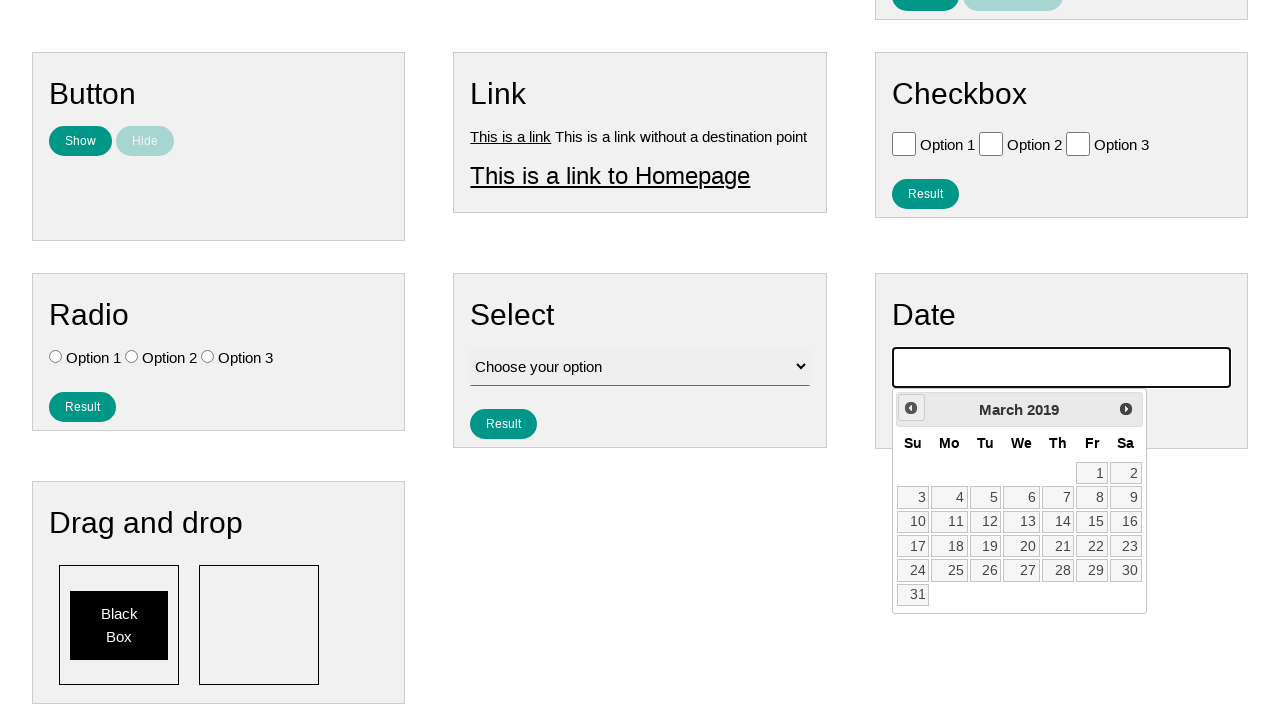

Clicked previous month button (iteration 85 of 159 to reach July 2007) at (911, 408) on .ui-datepicker-prev
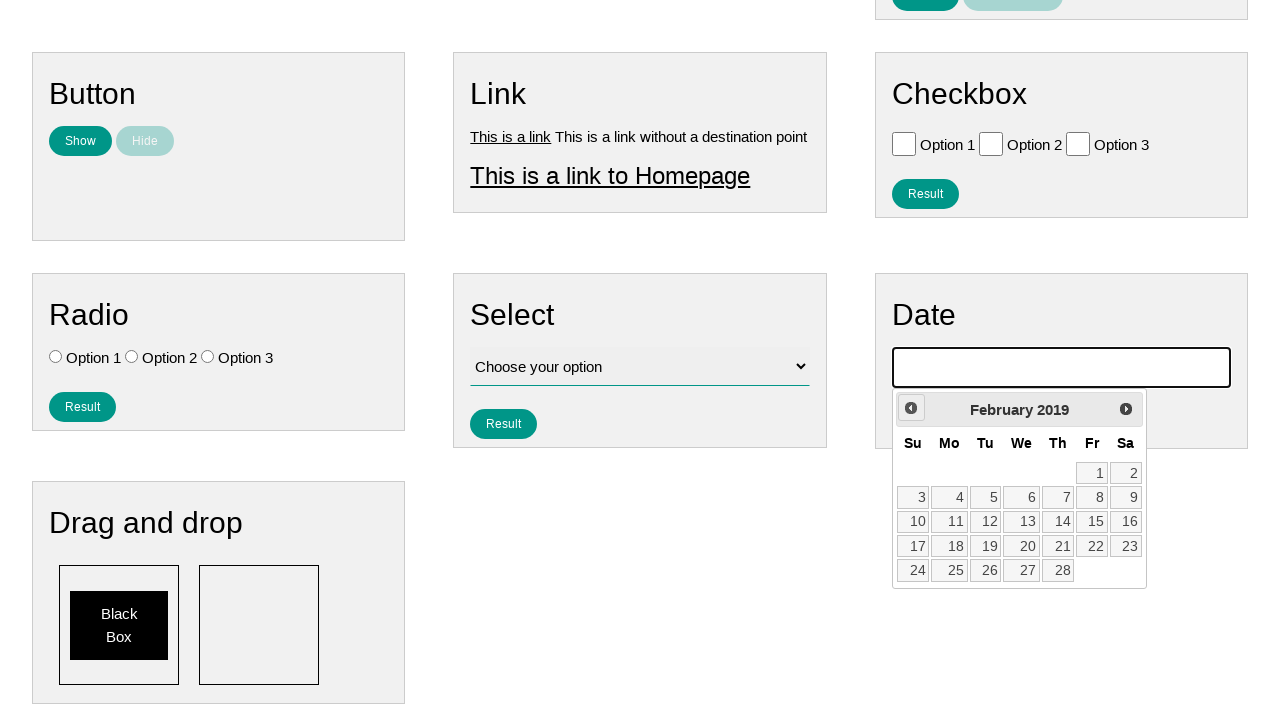

Clicked previous month button (iteration 86 of 159 to reach July 2007) at (911, 408) on .ui-datepicker-prev
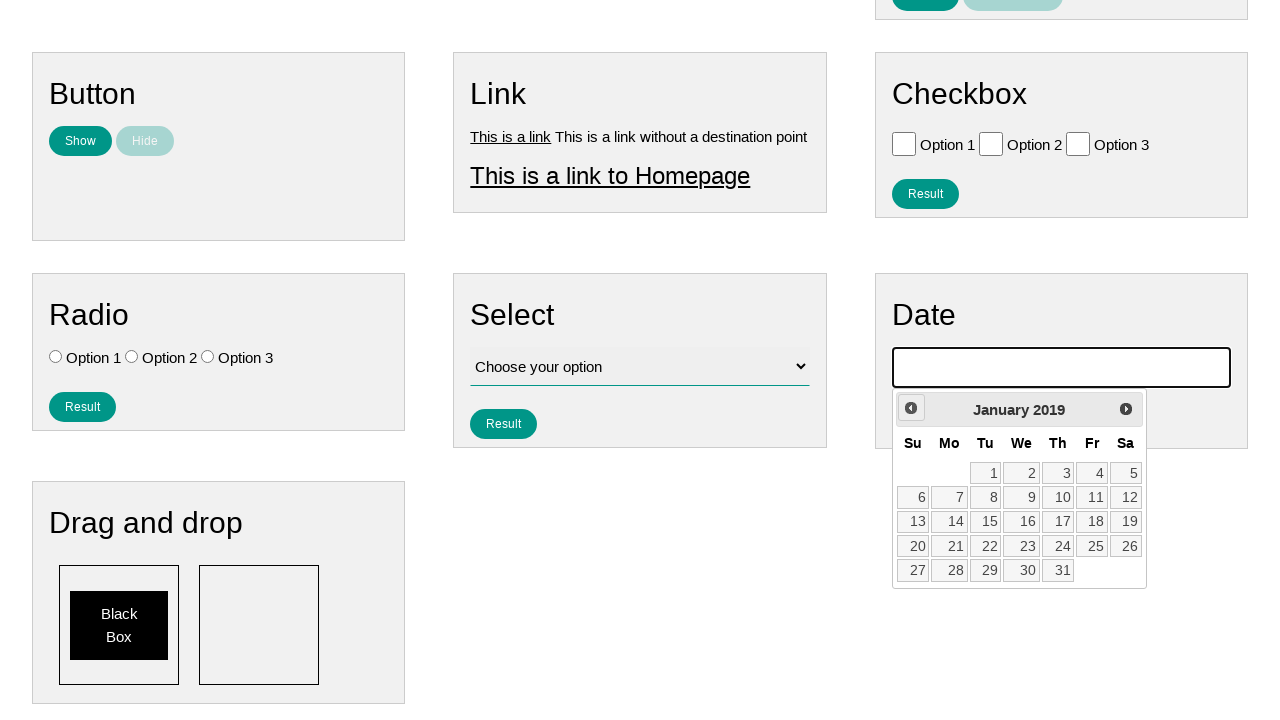

Clicked previous month button (iteration 87 of 159 to reach July 2007) at (911, 408) on .ui-datepicker-prev
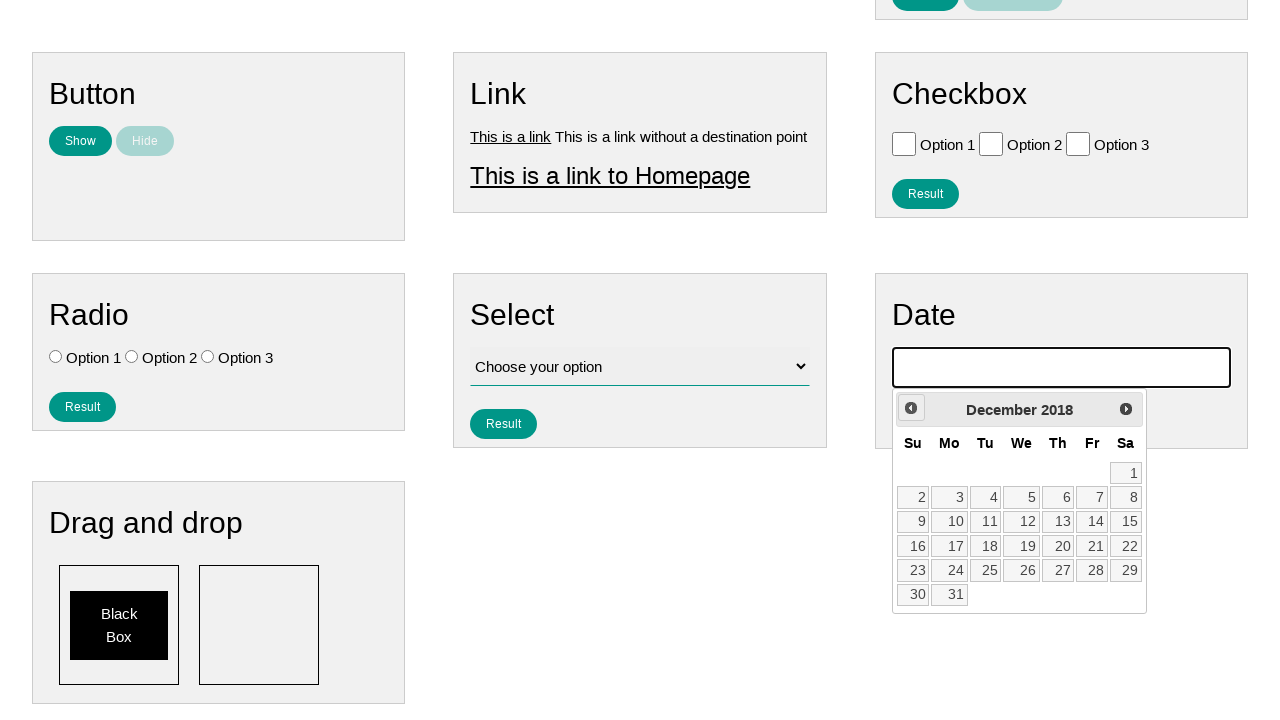

Clicked previous month button (iteration 88 of 159 to reach July 2007) at (911, 408) on .ui-datepicker-prev
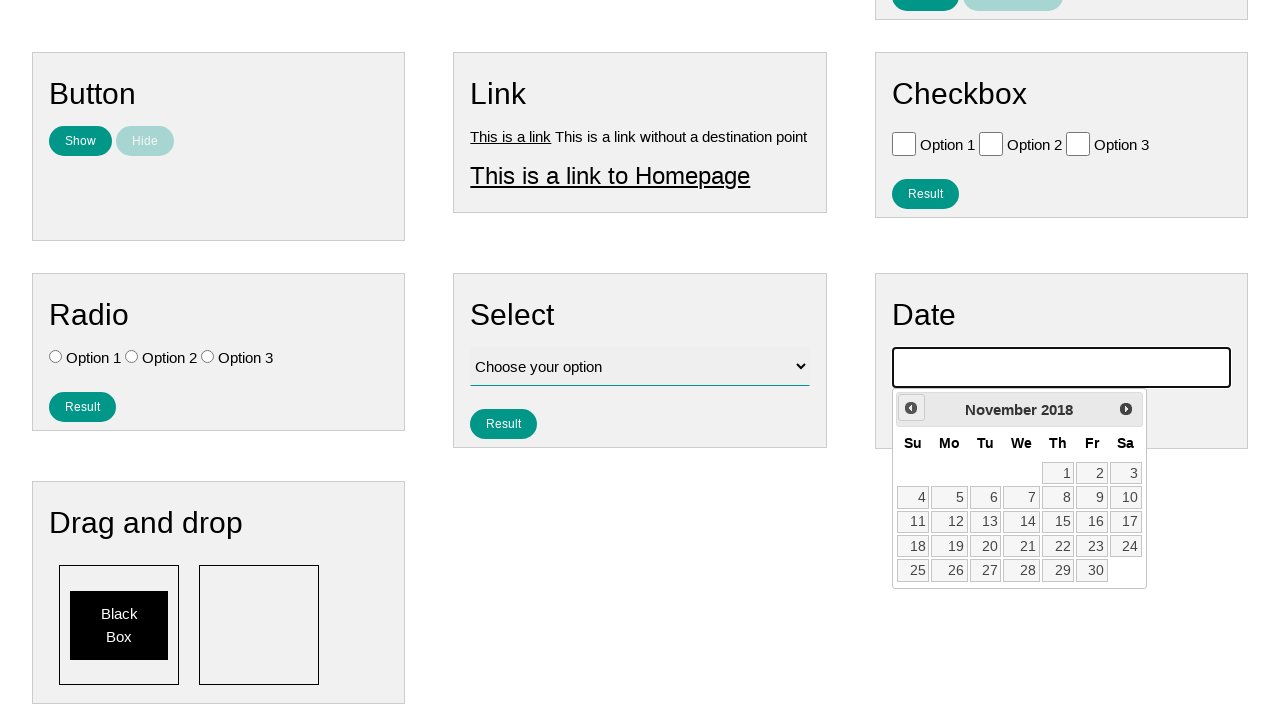

Clicked previous month button (iteration 89 of 159 to reach July 2007) at (911, 408) on .ui-datepicker-prev
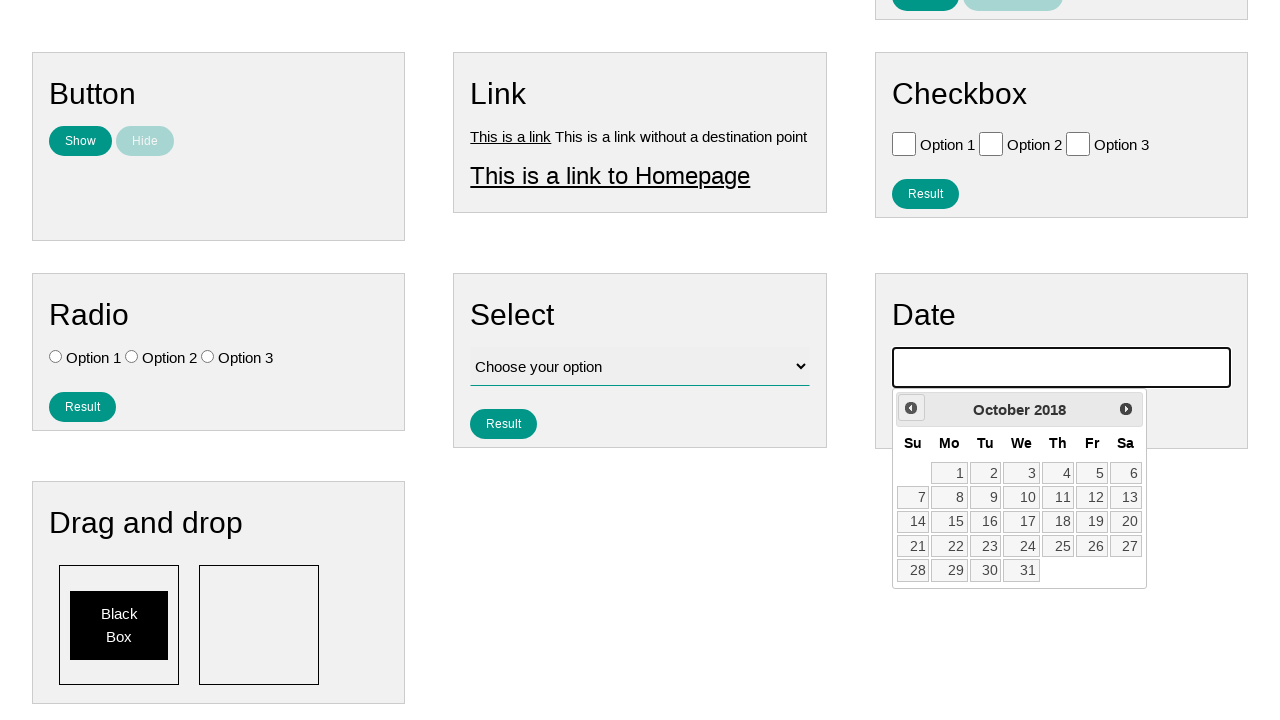

Clicked previous month button (iteration 90 of 159 to reach July 2007) at (911, 408) on .ui-datepicker-prev
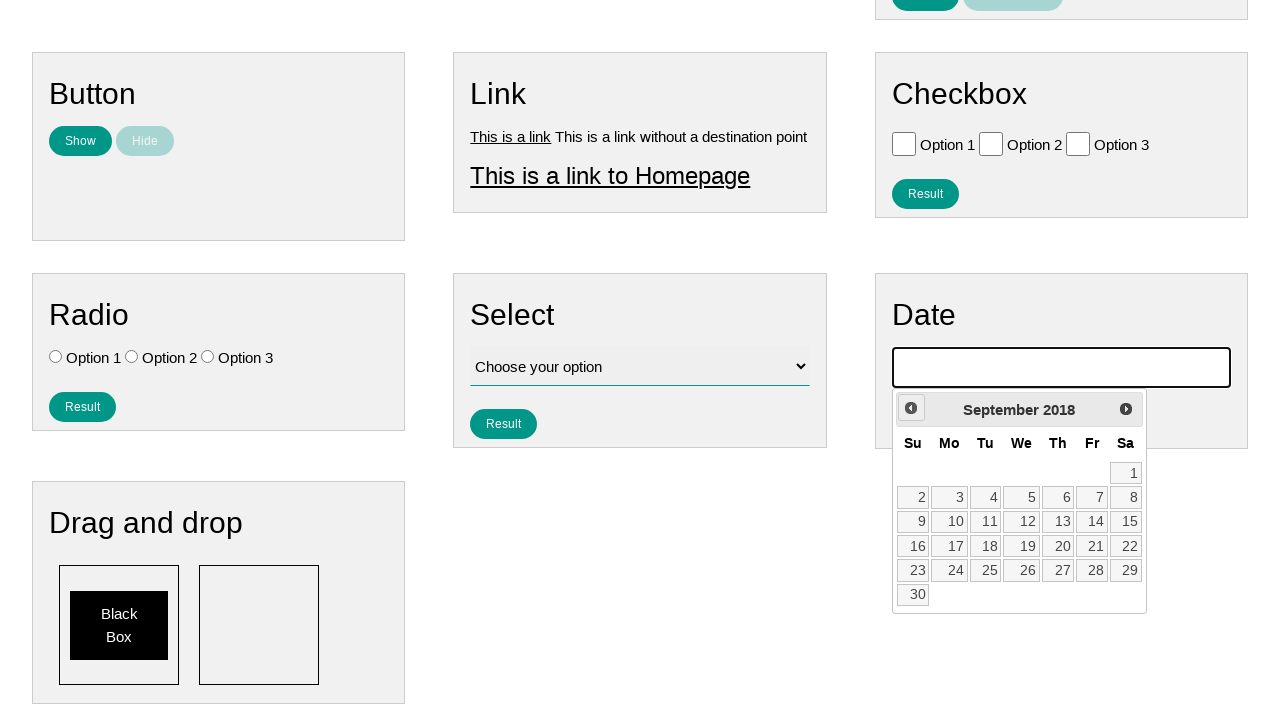

Clicked previous month button (iteration 91 of 159 to reach July 2007) at (911, 408) on .ui-datepicker-prev
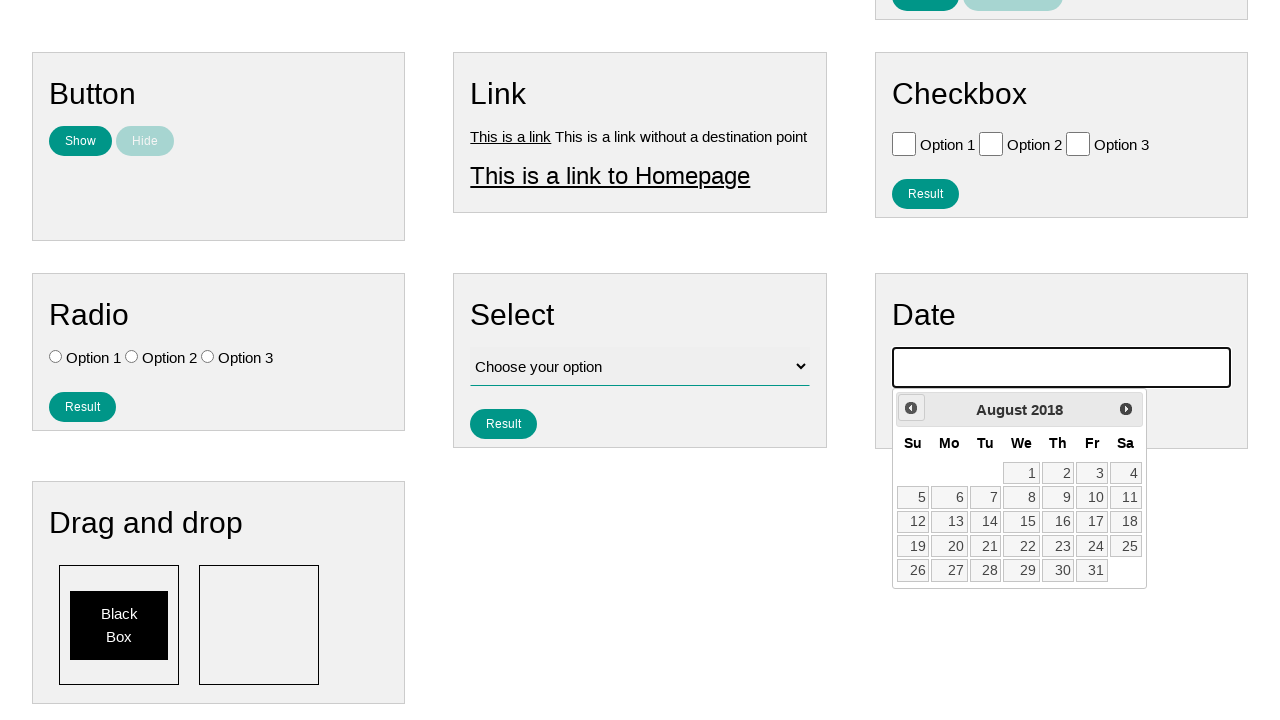

Clicked previous month button (iteration 92 of 159 to reach July 2007) at (911, 408) on .ui-datepicker-prev
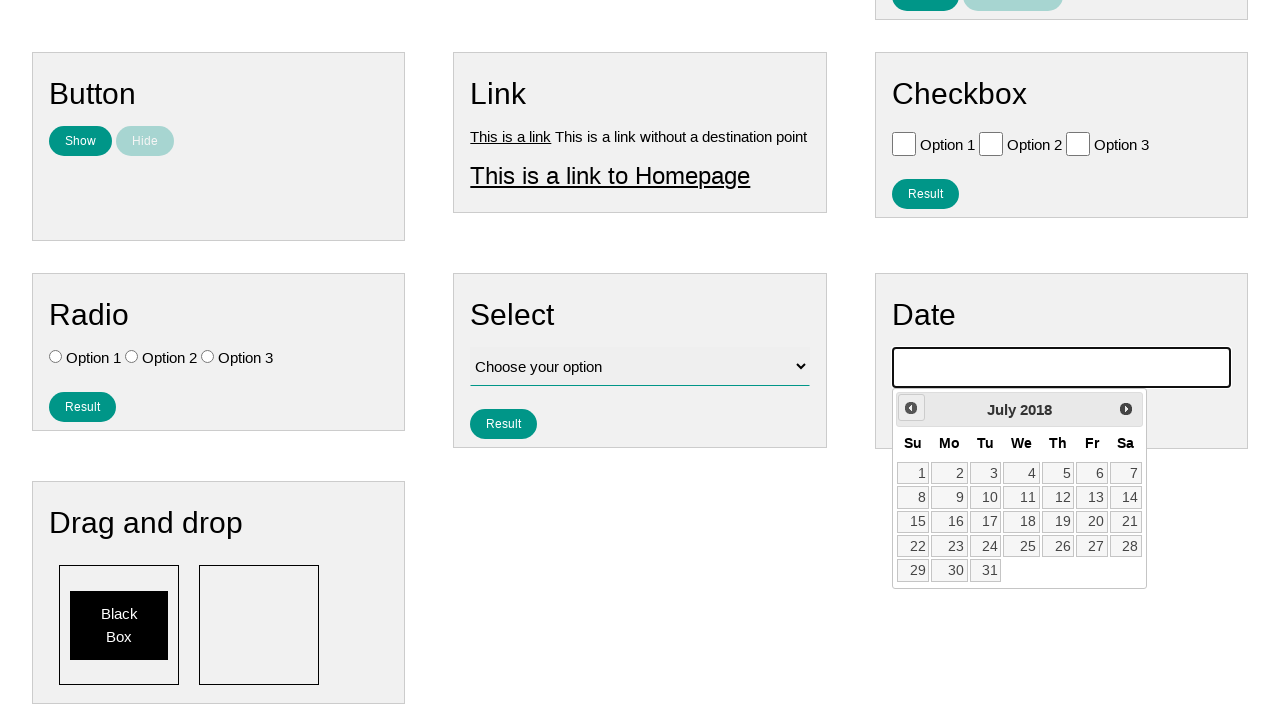

Clicked previous month button (iteration 93 of 159 to reach July 2007) at (911, 408) on .ui-datepicker-prev
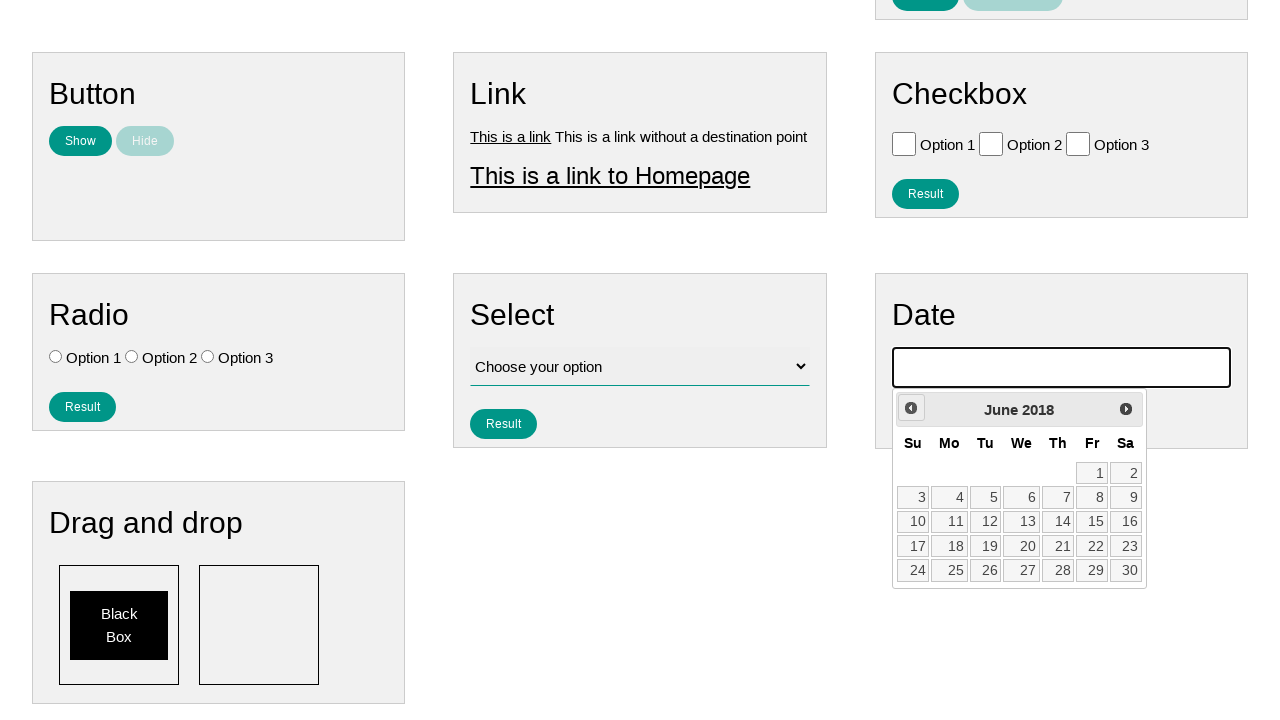

Clicked previous month button (iteration 94 of 159 to reach July 2007) at (911, 408) on .ui-datepicker-prev
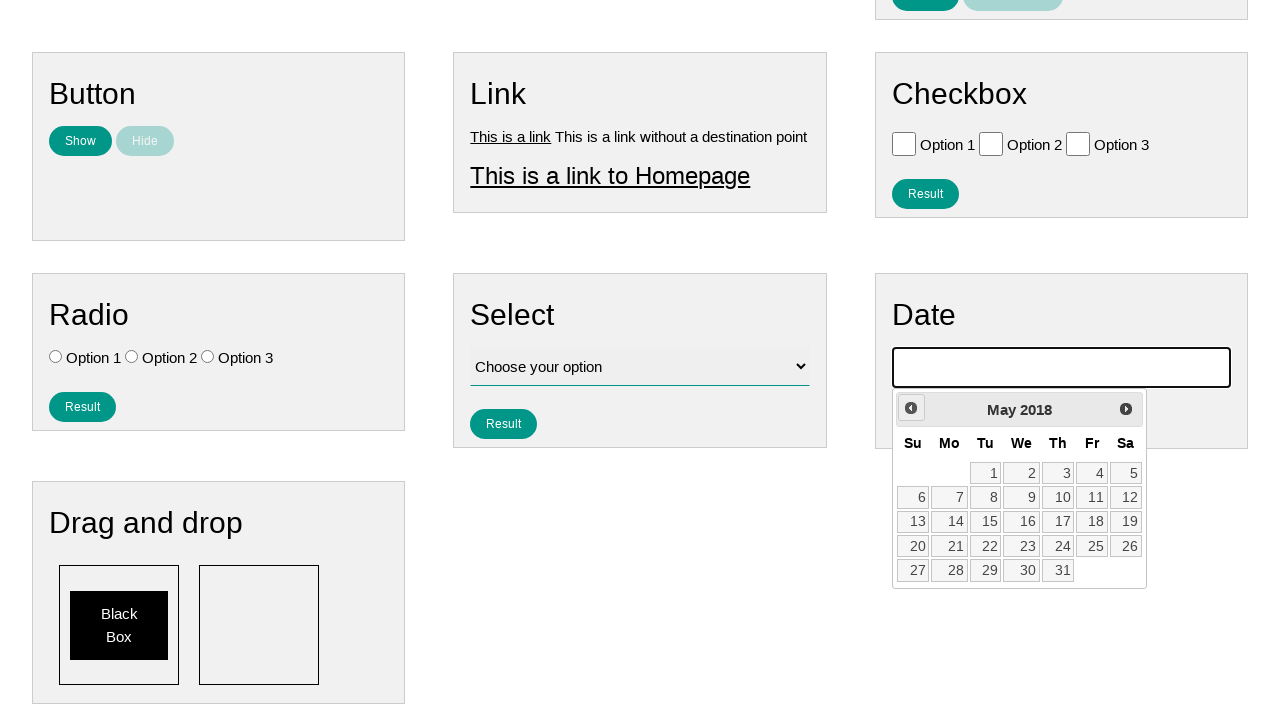

Clicked previous month button (iteration 95 of 159 to reach July 2007) at (911, 408) on .ui-datepicker-prev
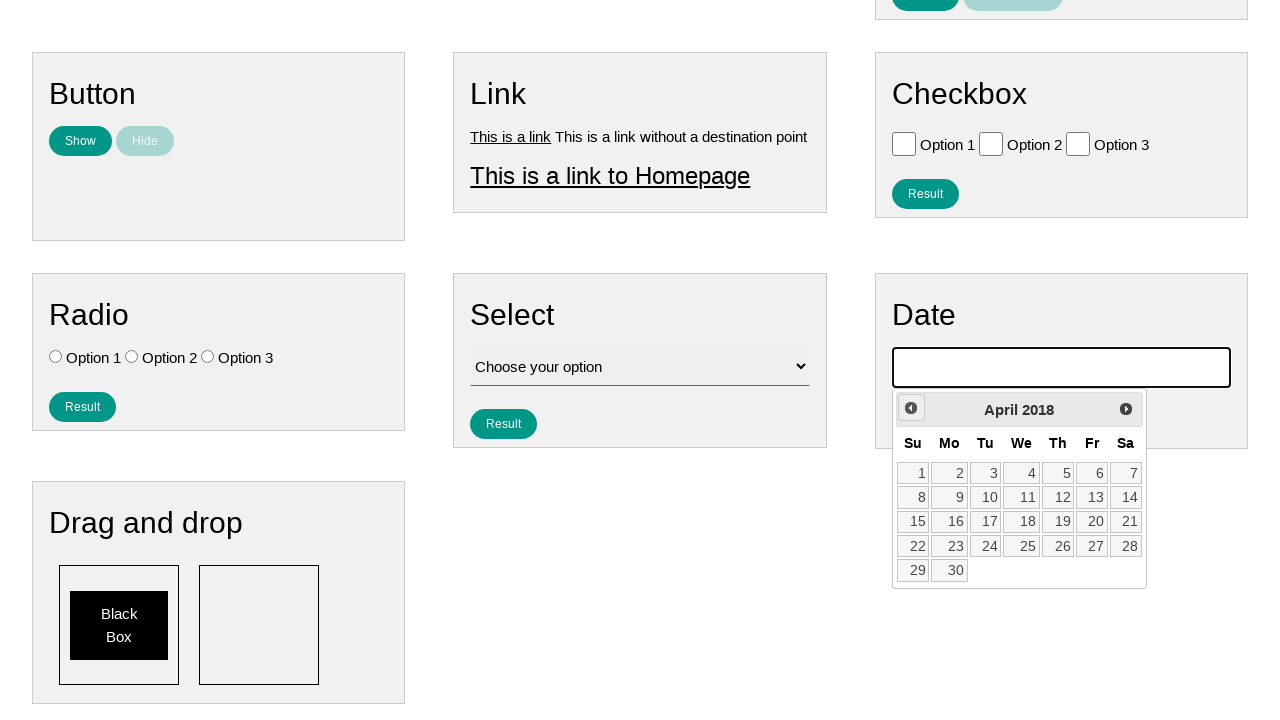

Clicked previous month button (iteration 96 of 159 to reach July 2007) at (911, 408) on .ui-datepicker-prev
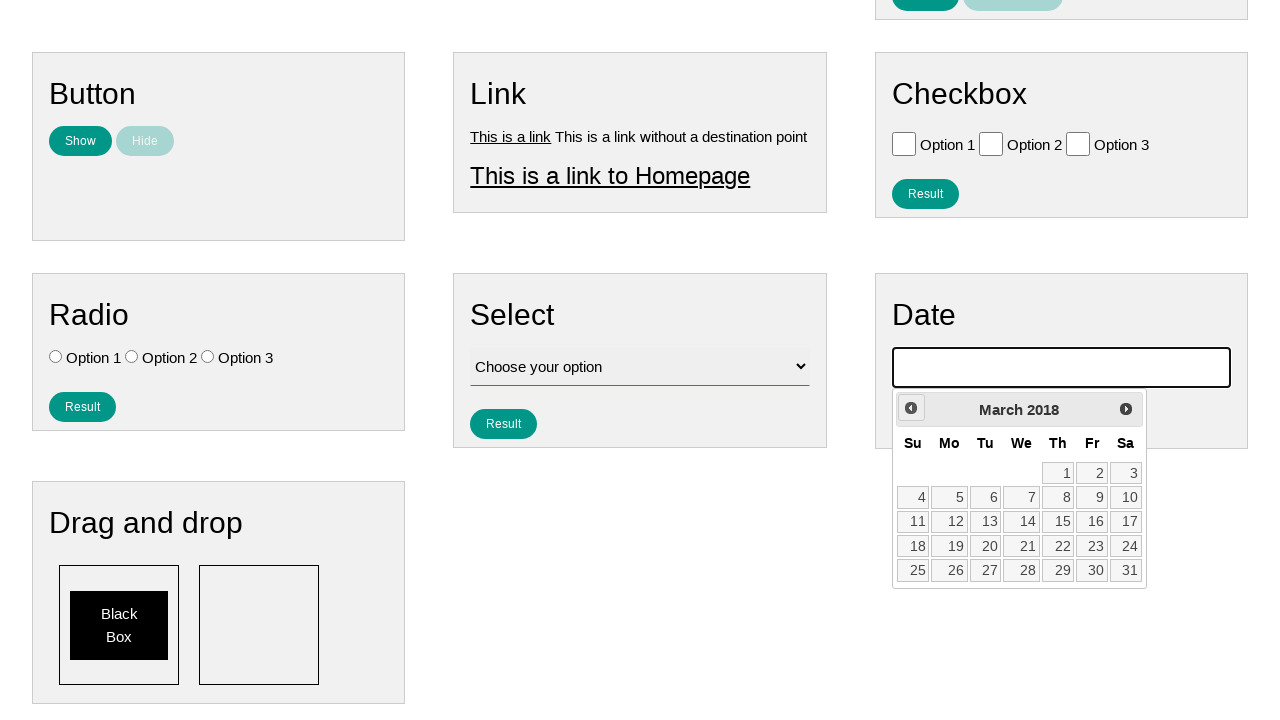

Clicked previous month button (iteration 97 of 159 to reach July 2007) at (911, 408) on .ui-datepicker-prev
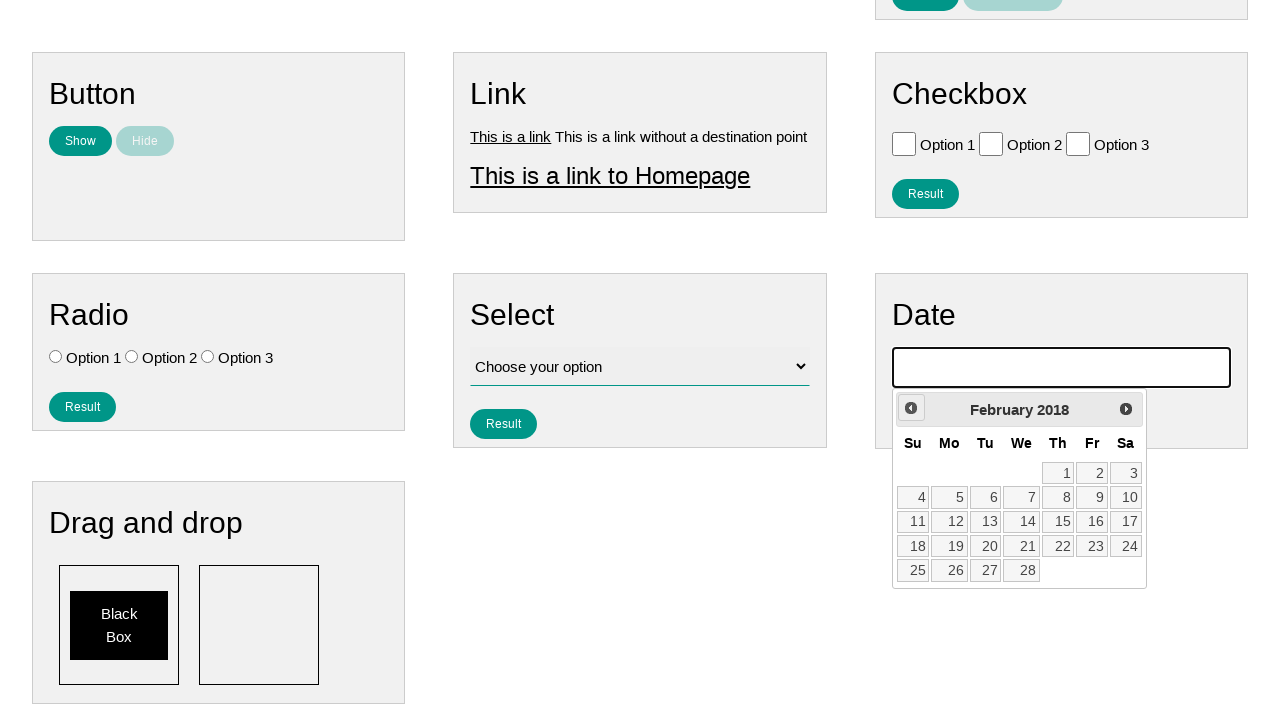

Clicked previous month button (iteration 98 of 159 to reach July 2007) at (911, 408) on .ui-datepicker-prev
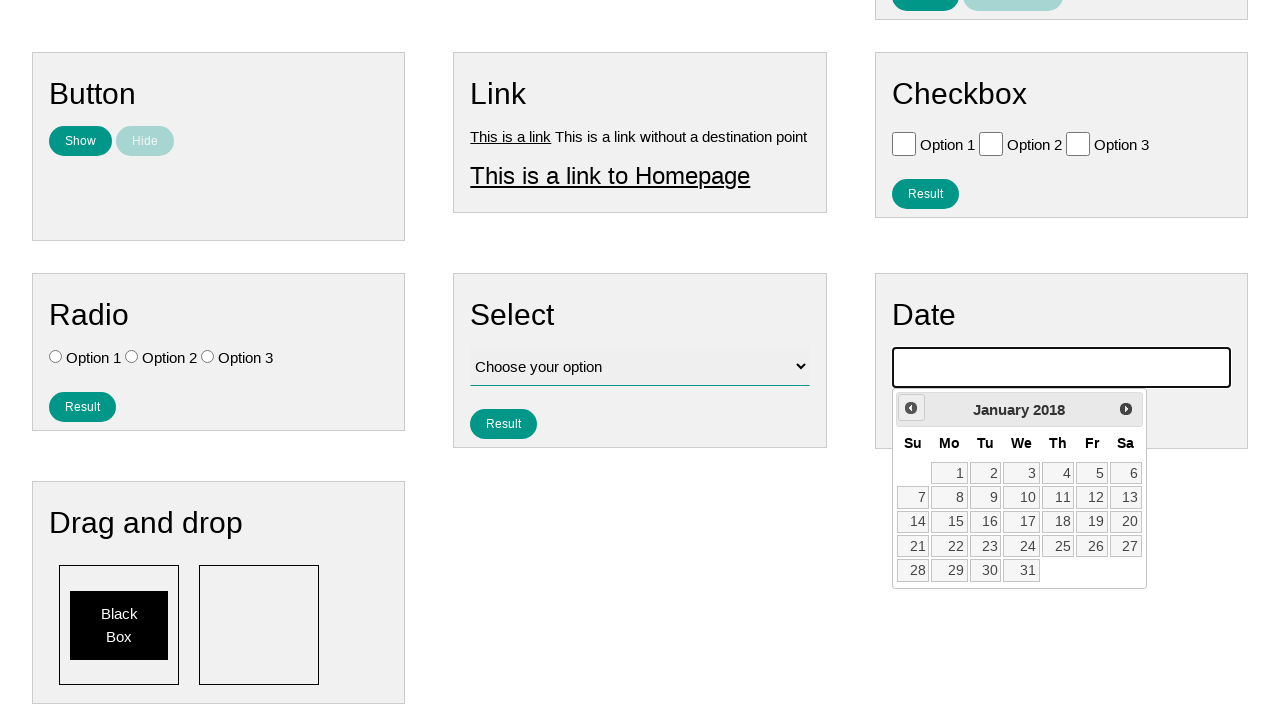

Clicked previous month button (iteration 99 of 159 to reach July 2007) at (911, 408) on .ui-datepicker-prev
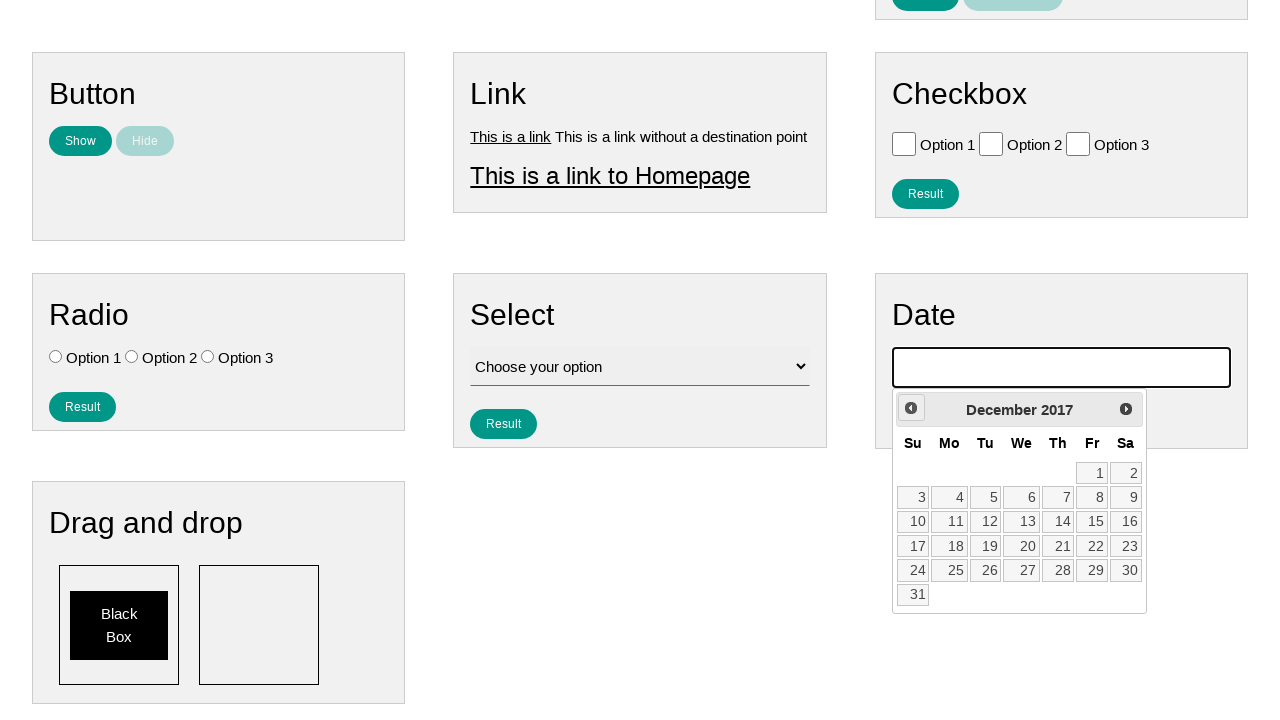

Clicked previous month button (iteration 100 of 159 to reach July 2007) at (911, 408) on .ui-datepicker-prev
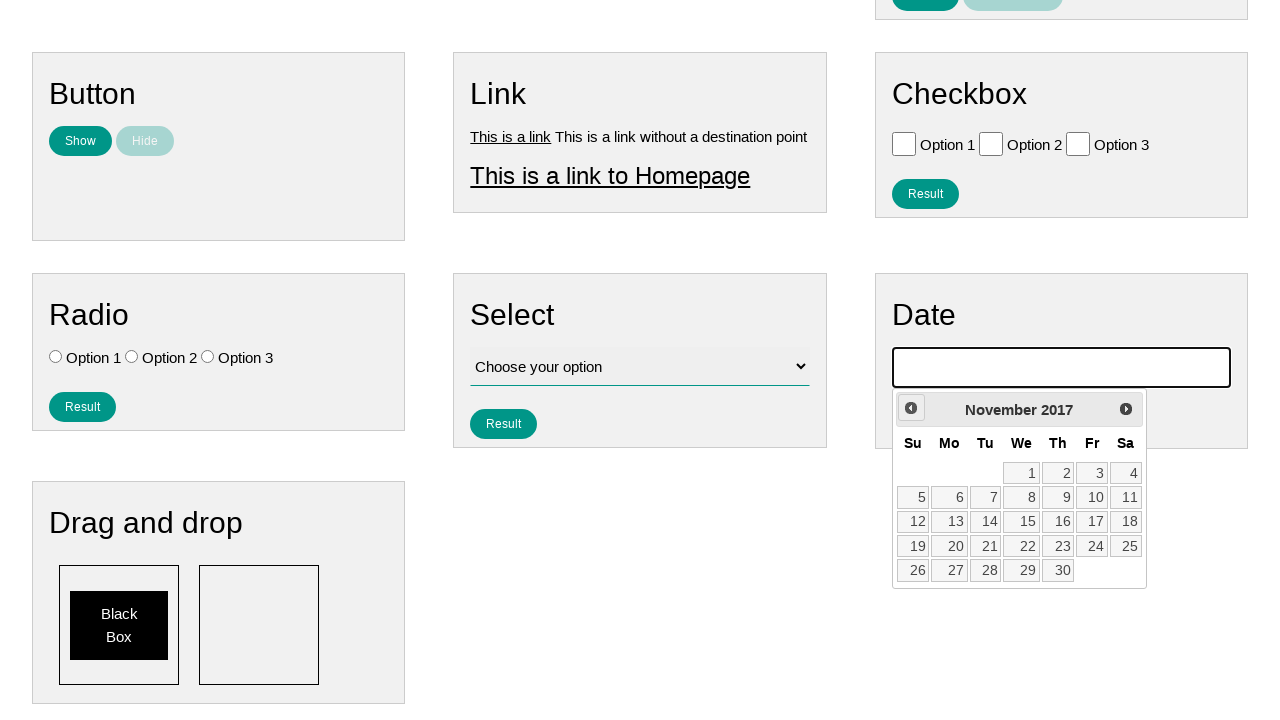

Clicked previous month button (iteration 101 of 159 to reach July 2007) at (911, 408) on .ui-datepicker-prev
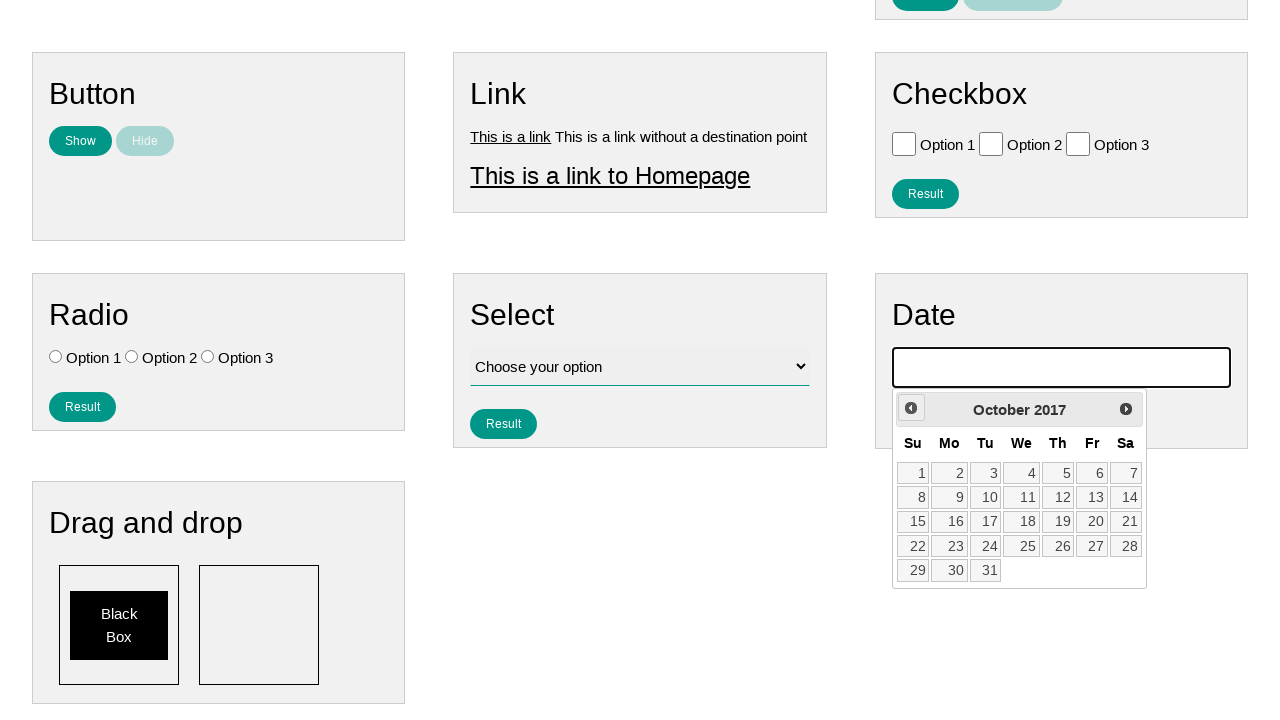

Clicked previous month button (iteration 102 of 159 to reach July 2007) at (911, 408) on .ui-datepicker-prev
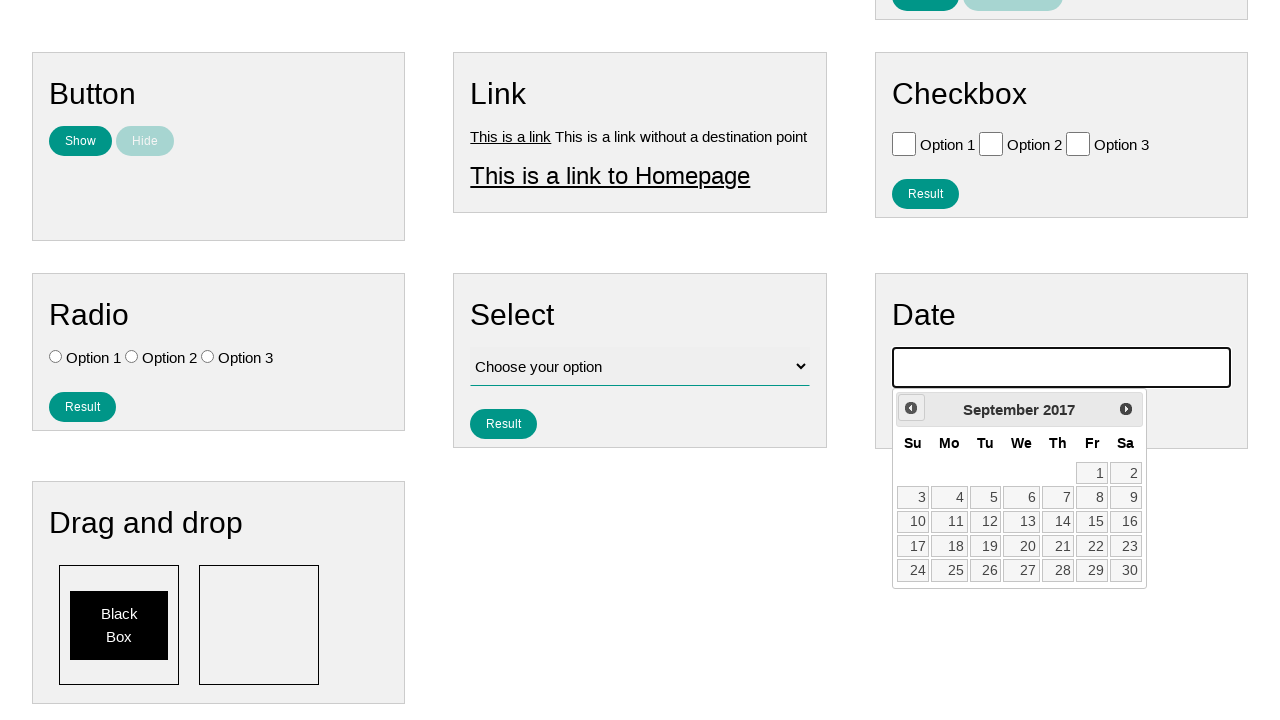

Clicked previous month button (iteration 103 of 159 to reach July 2007) at (911, 408) on .ui-datepicker-prev
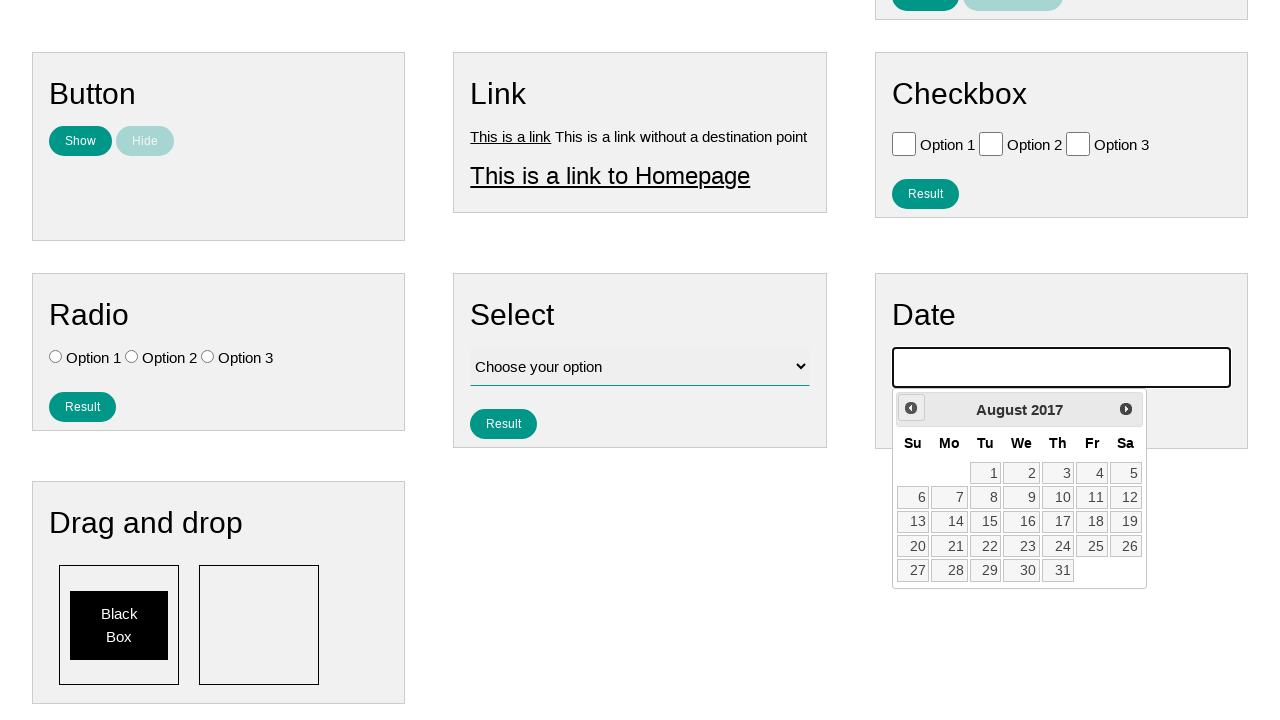

Clicked previous month button (iteration 104 of 159 to reach July 2007) at (911, 408) on .ui-datepicker-prev
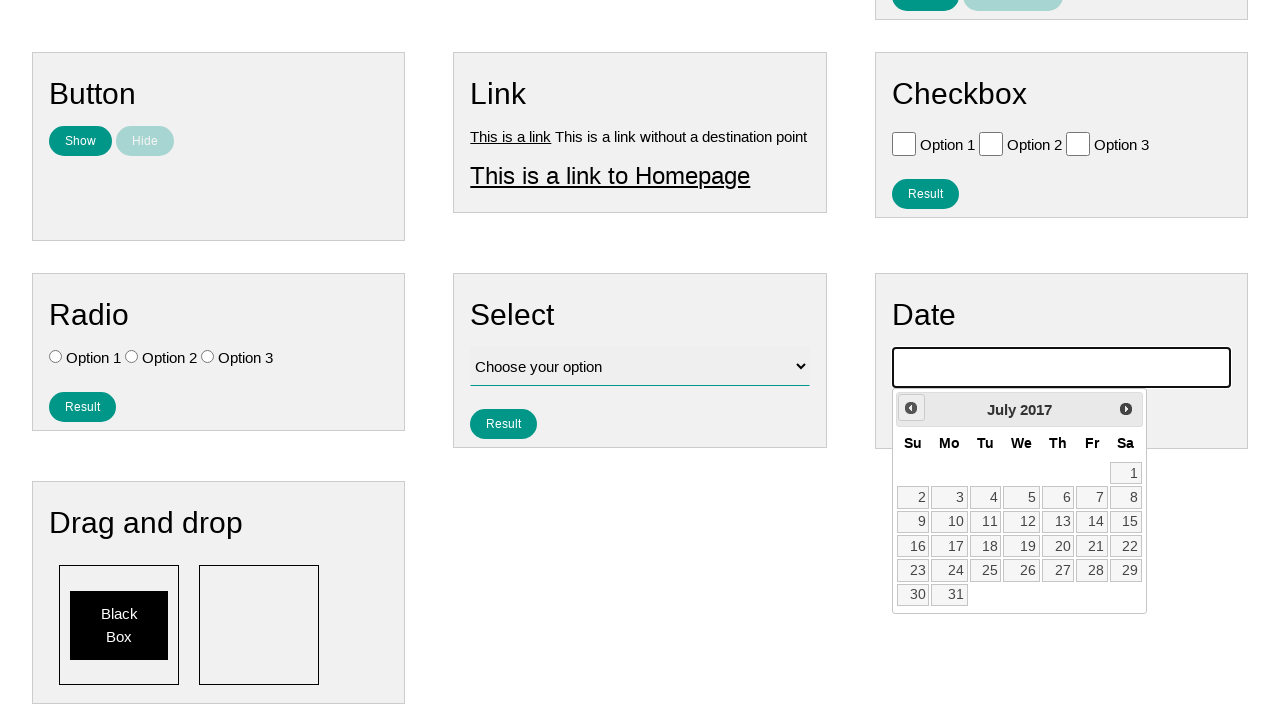

Clicked previous month button (iteration 105 of 159 to reach July 2007) at (911, 408) on .ui-datepicker-prev
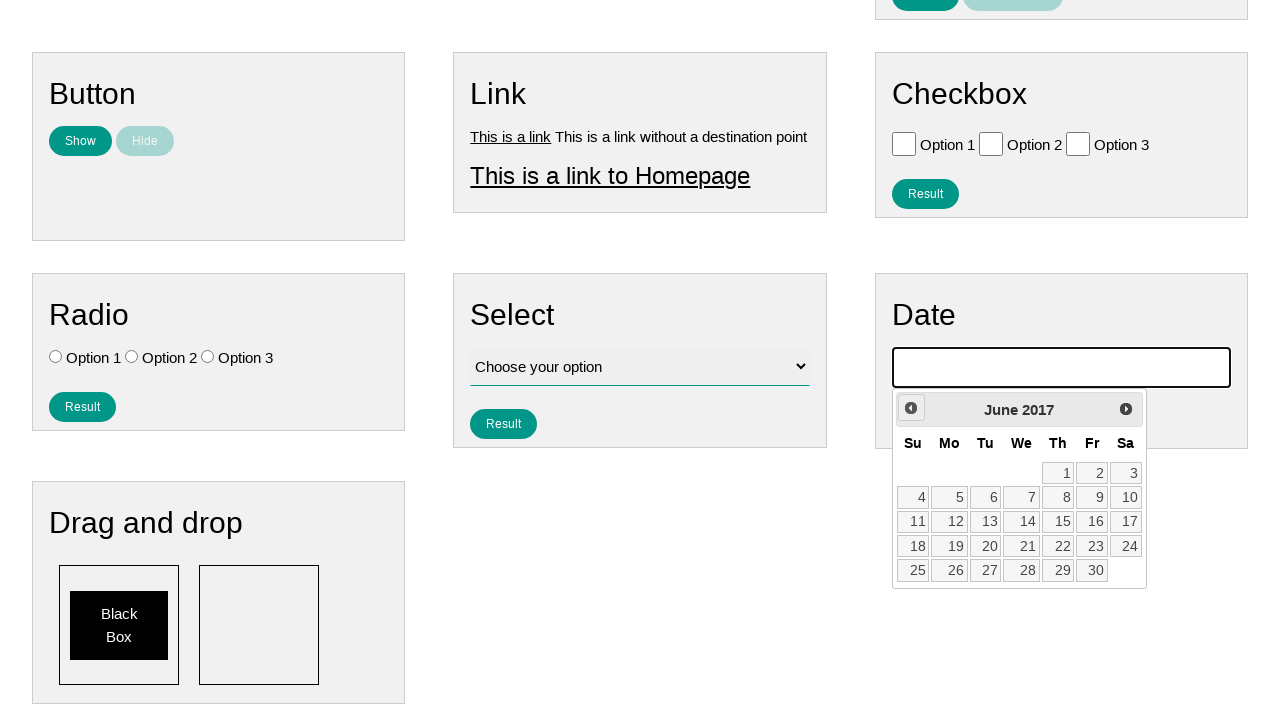

Clicked previous month button (iteration 106 of 159 to reach July 2007) at (911, 408) on .ui-datepicker-prev
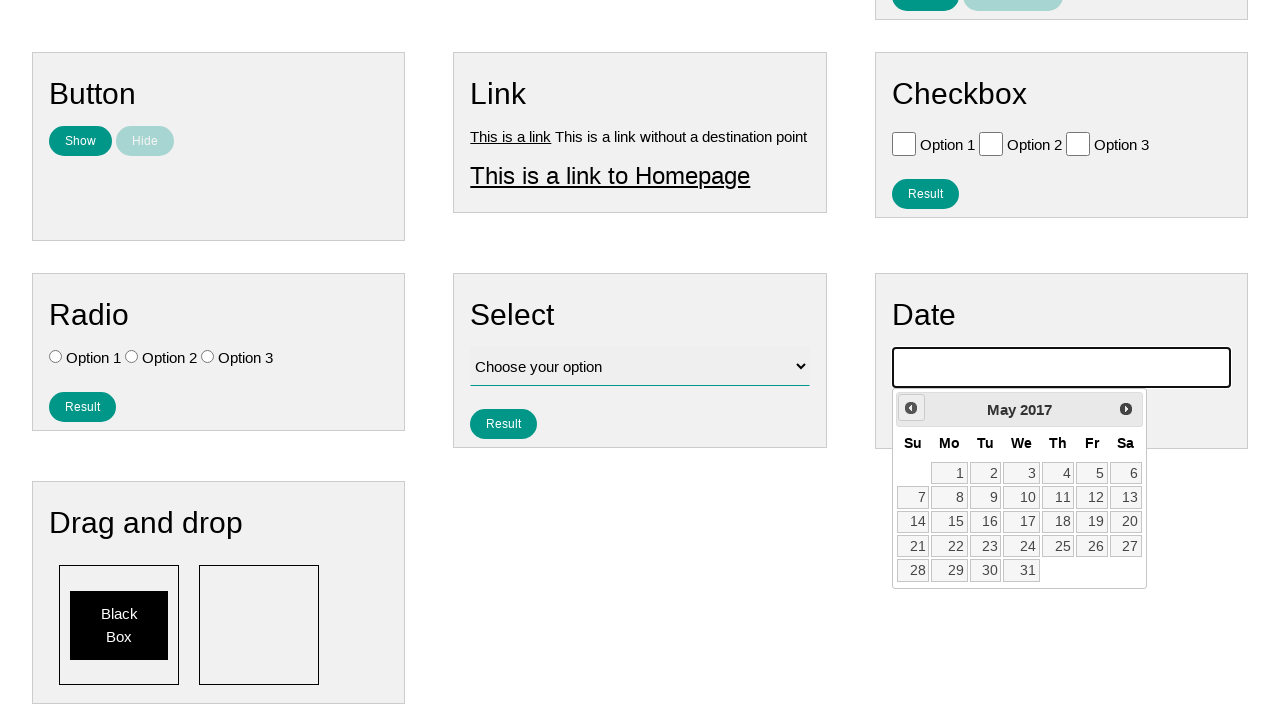

Clicked previous month button (iteration 107 of 159 to reach July 2007) at (911, 408) on .ui-datepicker-prev
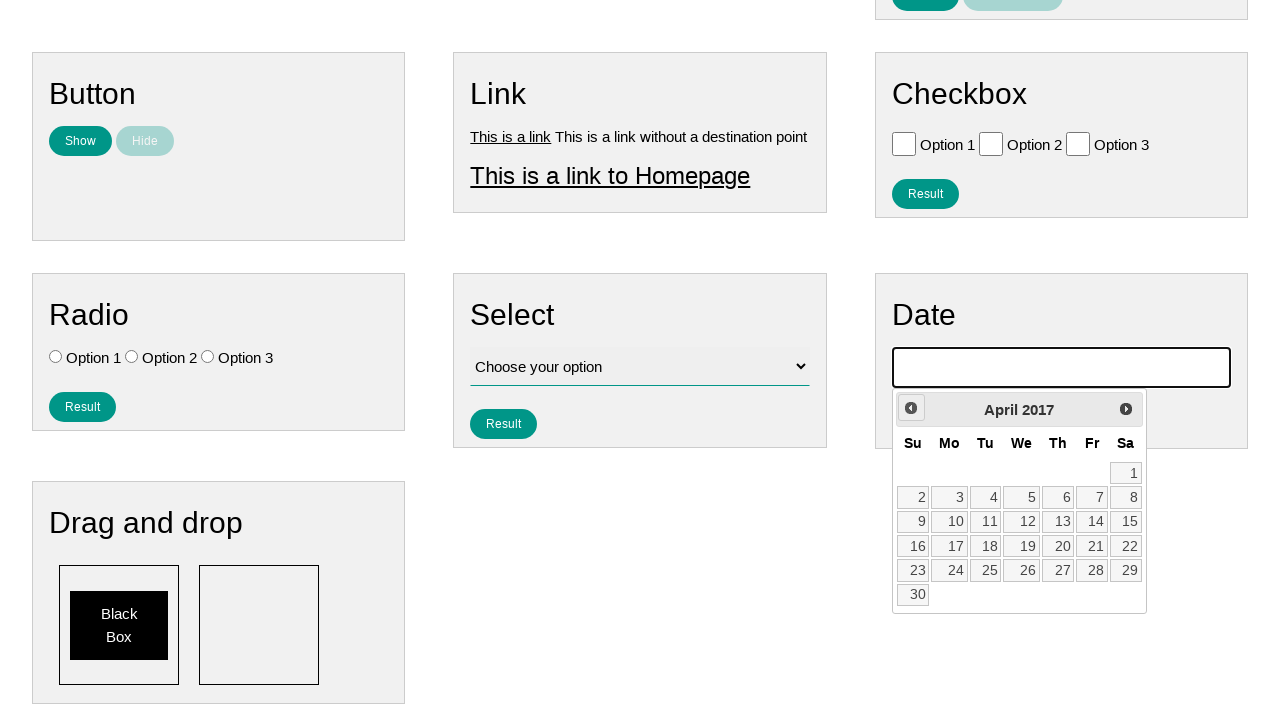

Clicked previous month button (iteration 108 of 159 to reach July 2007) at (911, 408) on .ui-datepicker-prev
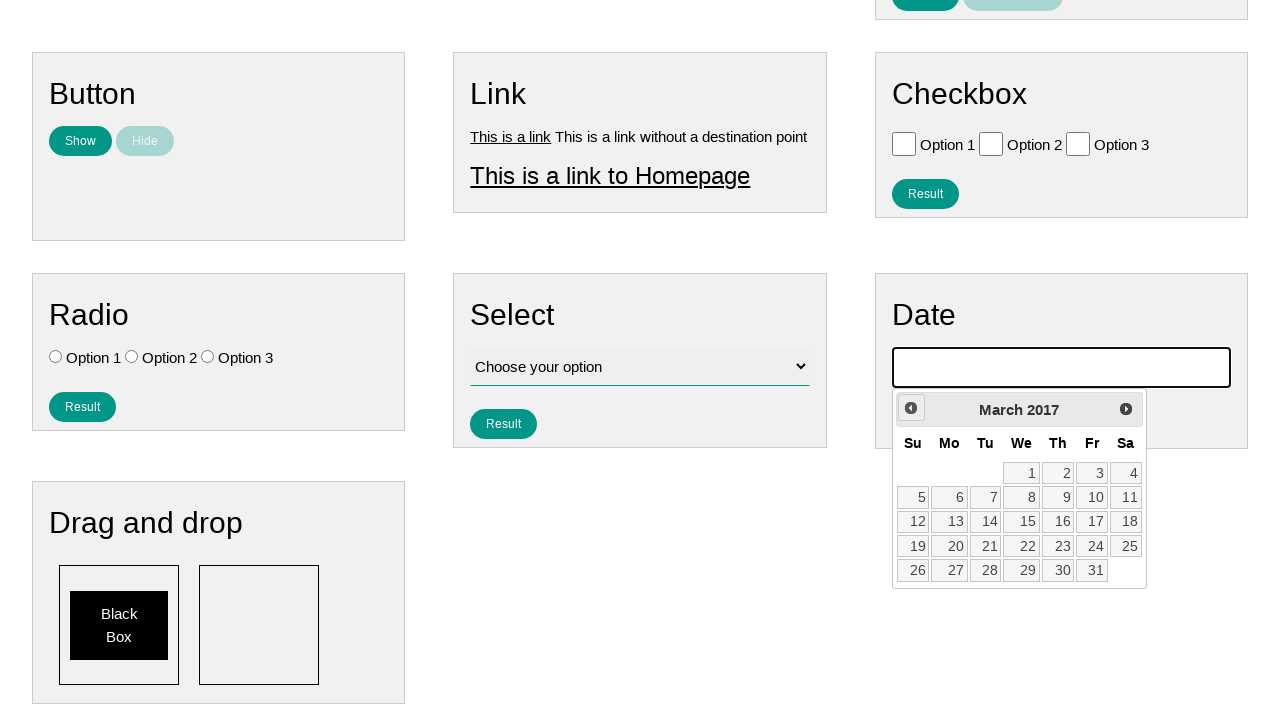

Clicked previous month button (iteration 109 of 159 to reach July 2007) at (911, 408) on .ui-datepicker-prev
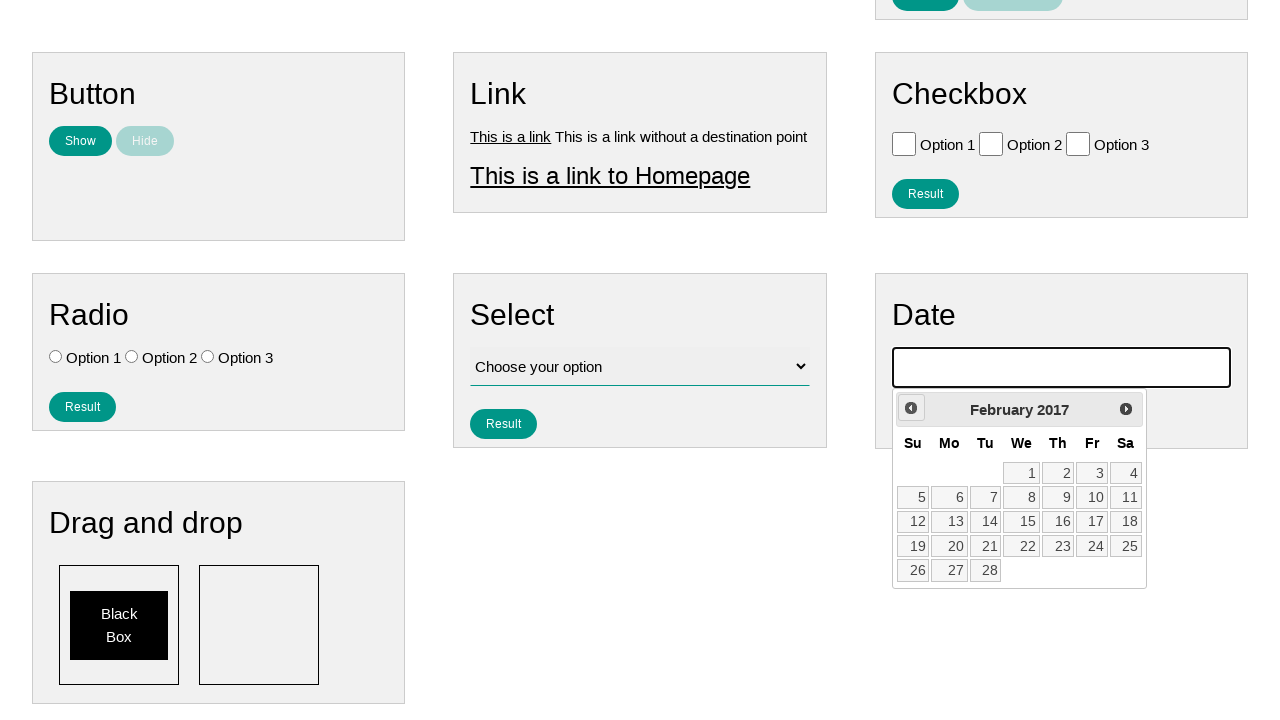

Clicked previous month button (iteration 110 of 159 to reach July 2007) at (911, 408) on .ui-datepicker-prev
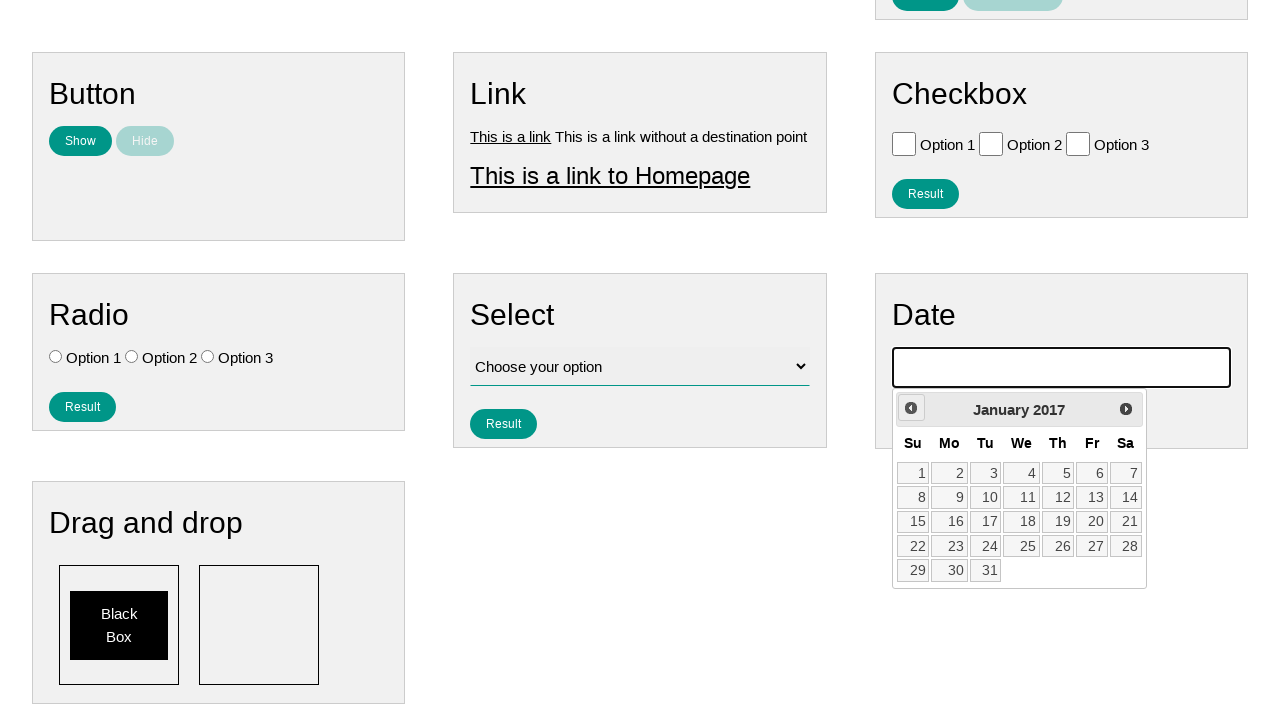

Clicked previous month button (iteration 111 of 159 to reach July 2007) at (911, 408) on .ui-datepicker-prev
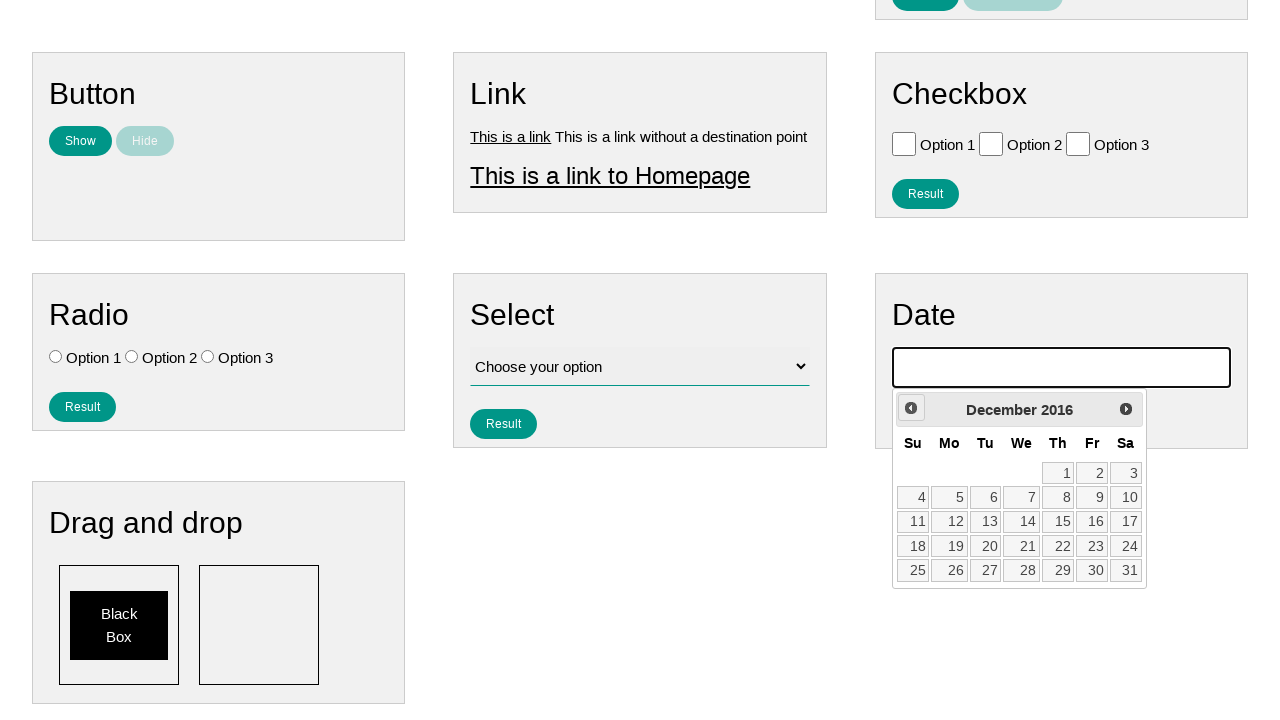

Clicked previous month button (iteration 112 of 159 to reach July 2007) at (911, 408) on .ui-datepicker-prev
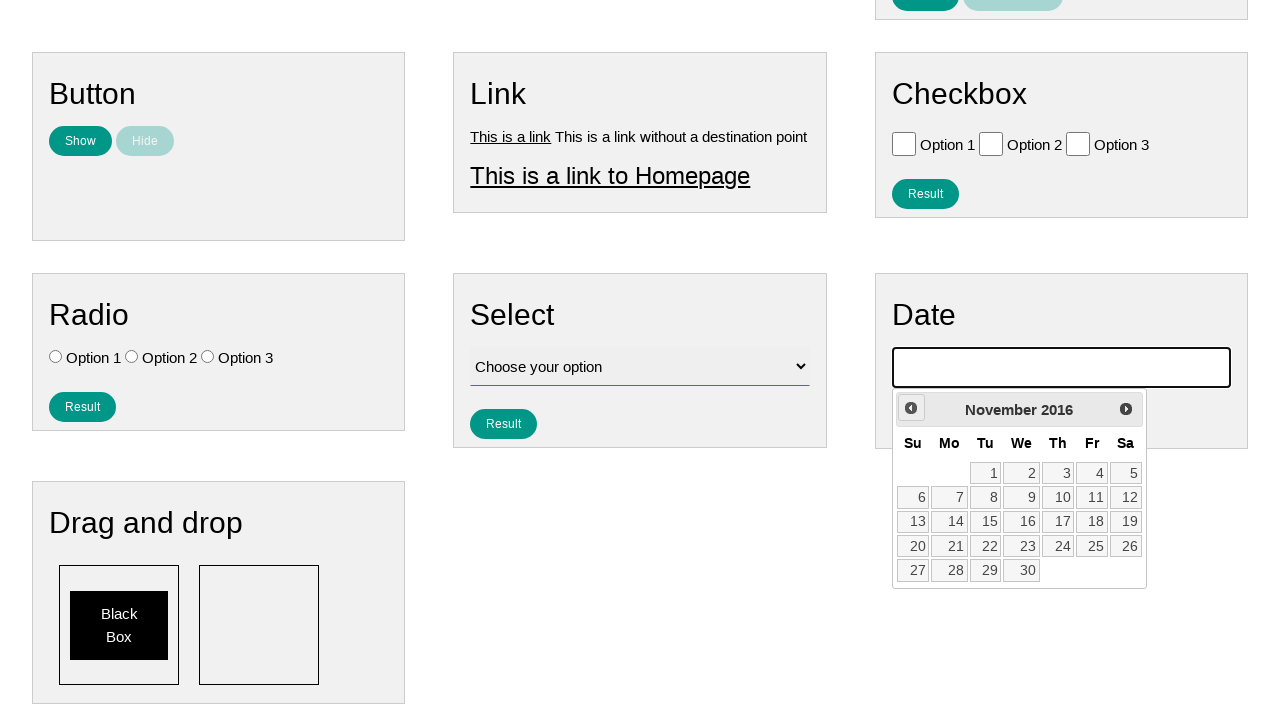

Clicked previous month button (iteration 113 of 159 to reach July 2007) at (911, 408) on .ui-datepicker-prev
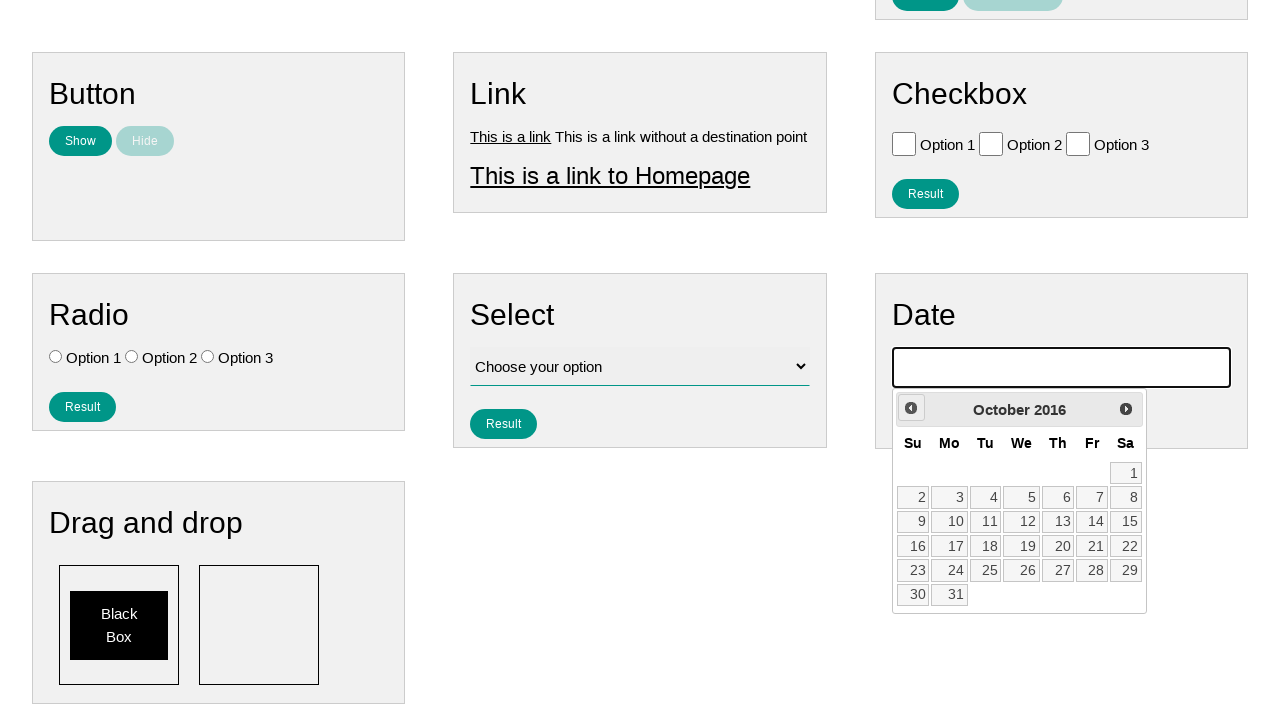

Clicked previous month button (iteration 114 of 159 to reach July 2007) at (911, 408) on .ui-datepicker-prev
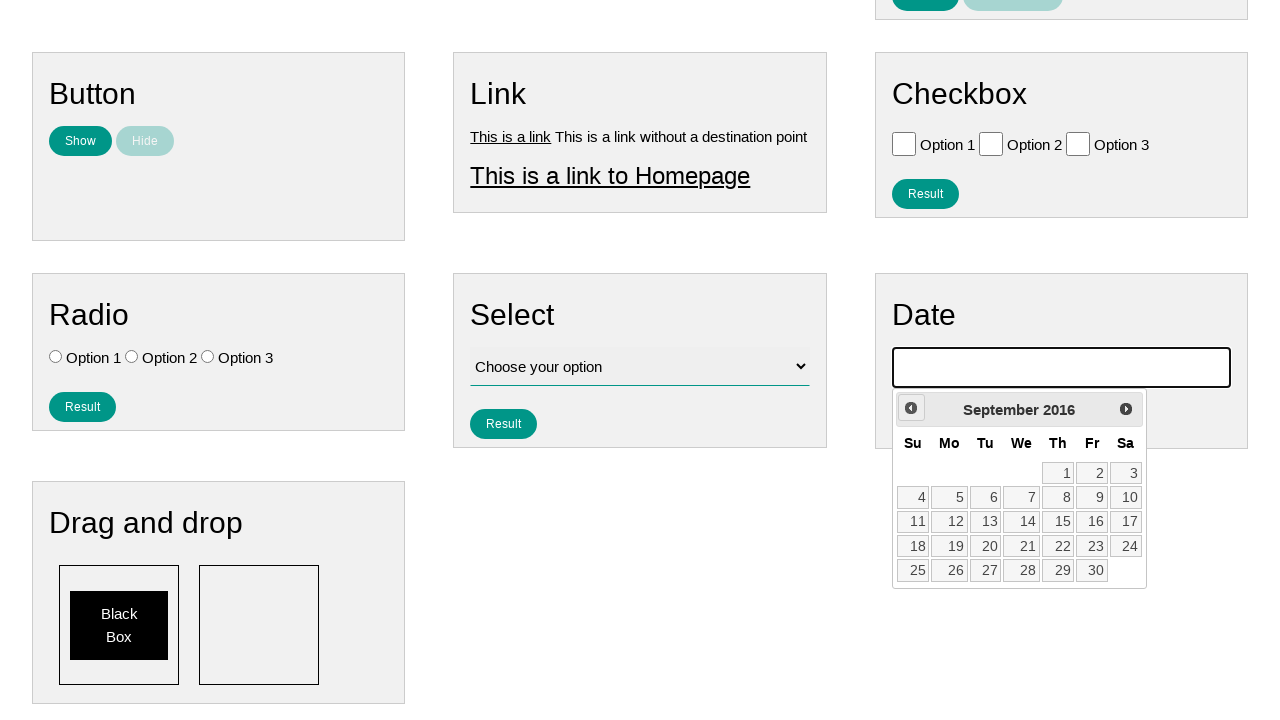

Clicked previous month button (iteration 115 of 159 to reach July 2007) at (911, 408) on .ui-datepicker-prev
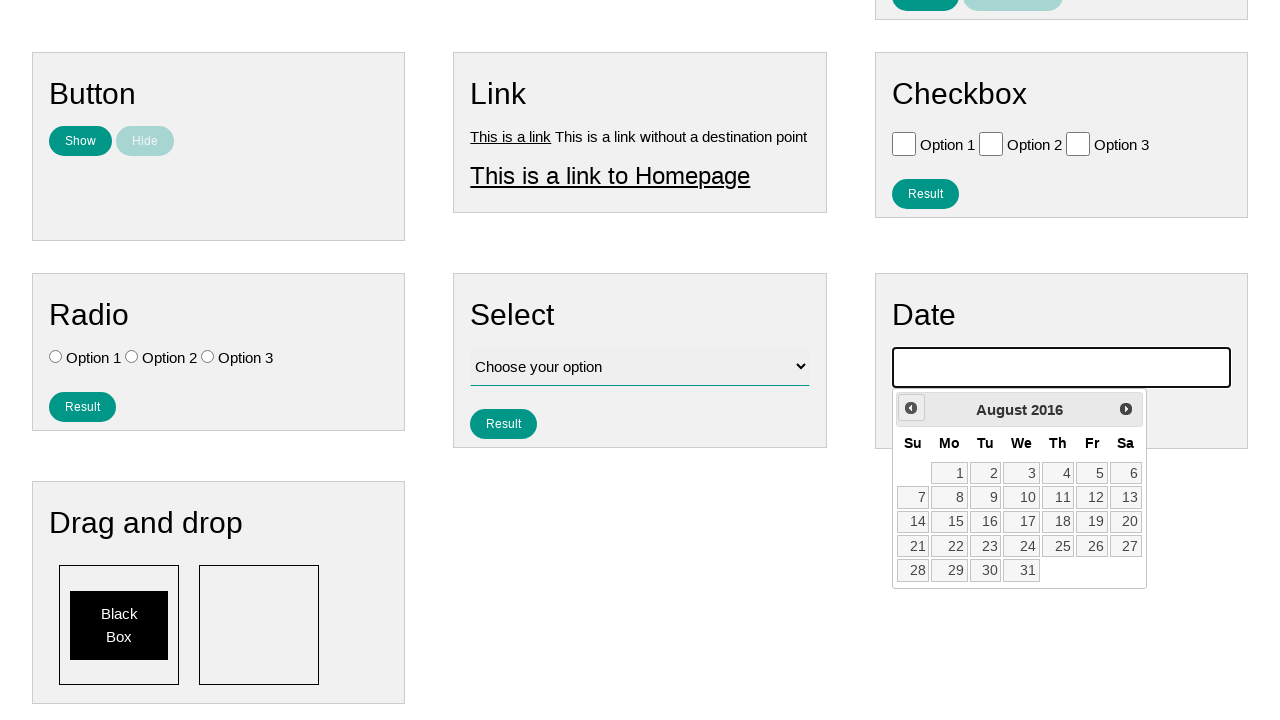

Clicked previous month button (iteration 116 of 159 to reach July 2007) at (911, 408) on .ui-datepicker-prev
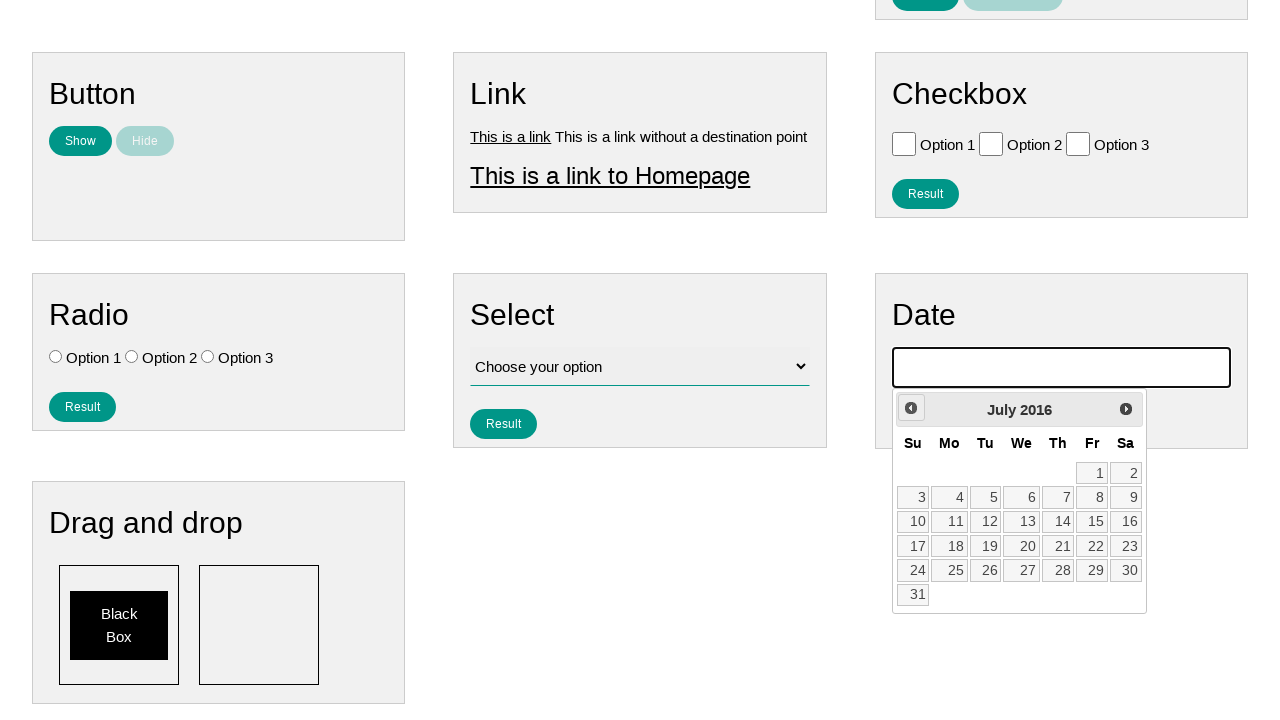

Clicked previous month button (iteration 117 of 159 to reach July 2007) at (911, 408) on .ui-datepicker-prev
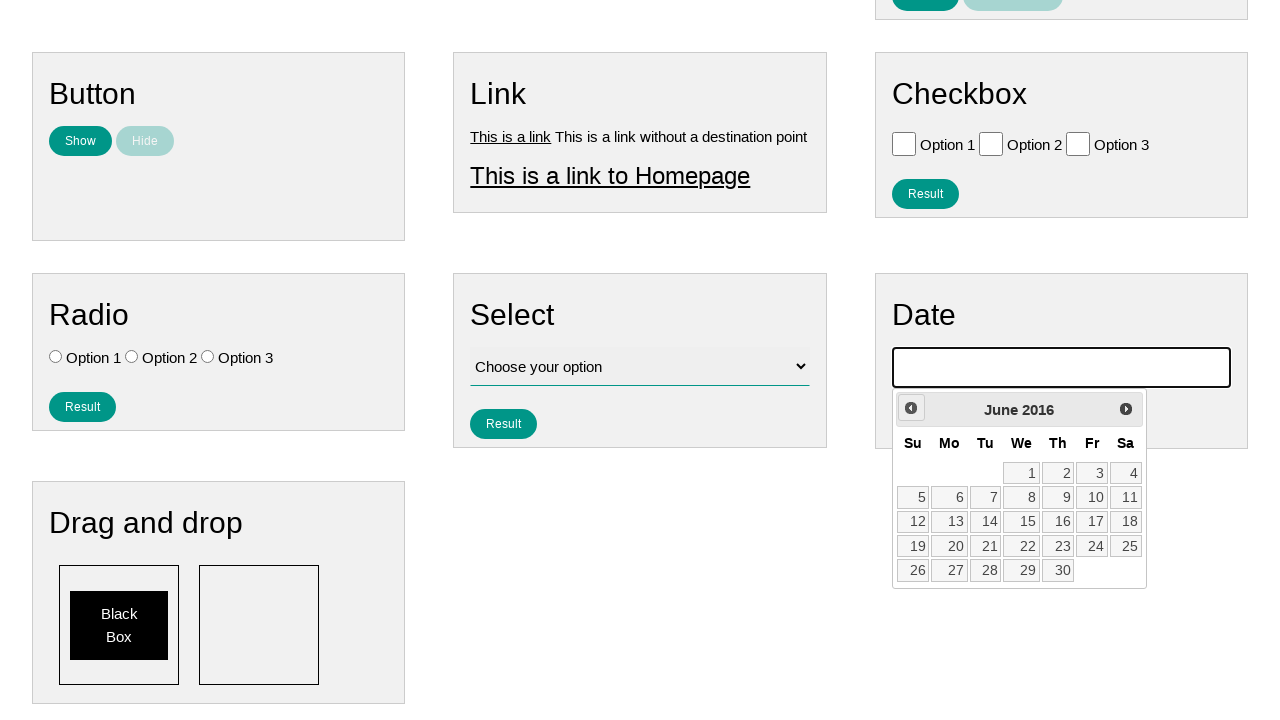

Clicked previous month button (iteration 118 of 159 to reach July 2007) at (911, 408) on .ui-datepicker-prev
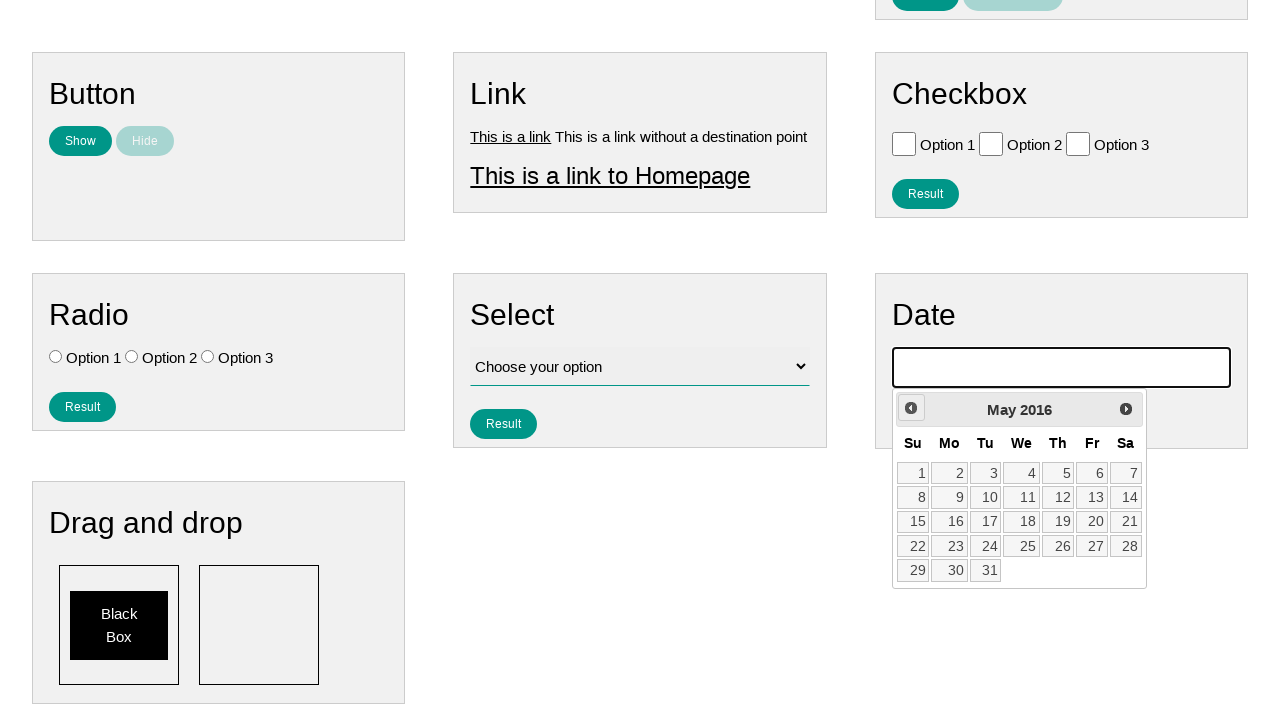

Clicked previous month button (iteration 119 of 159 to reach July 2007) at (911, 408) on .ui-datepicker-prev
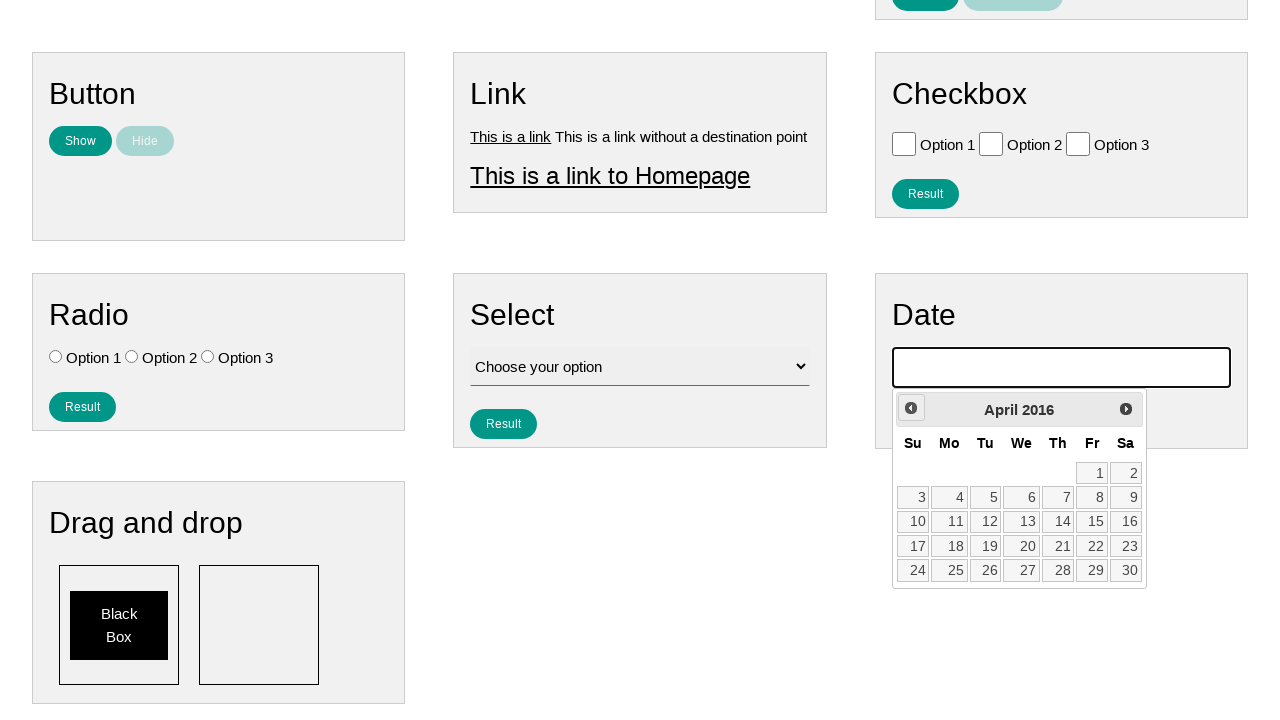

Clicked previous month button (iteration 120 of 159 to reach July 2007) at (911, 408) on .ui-datepicker-prev
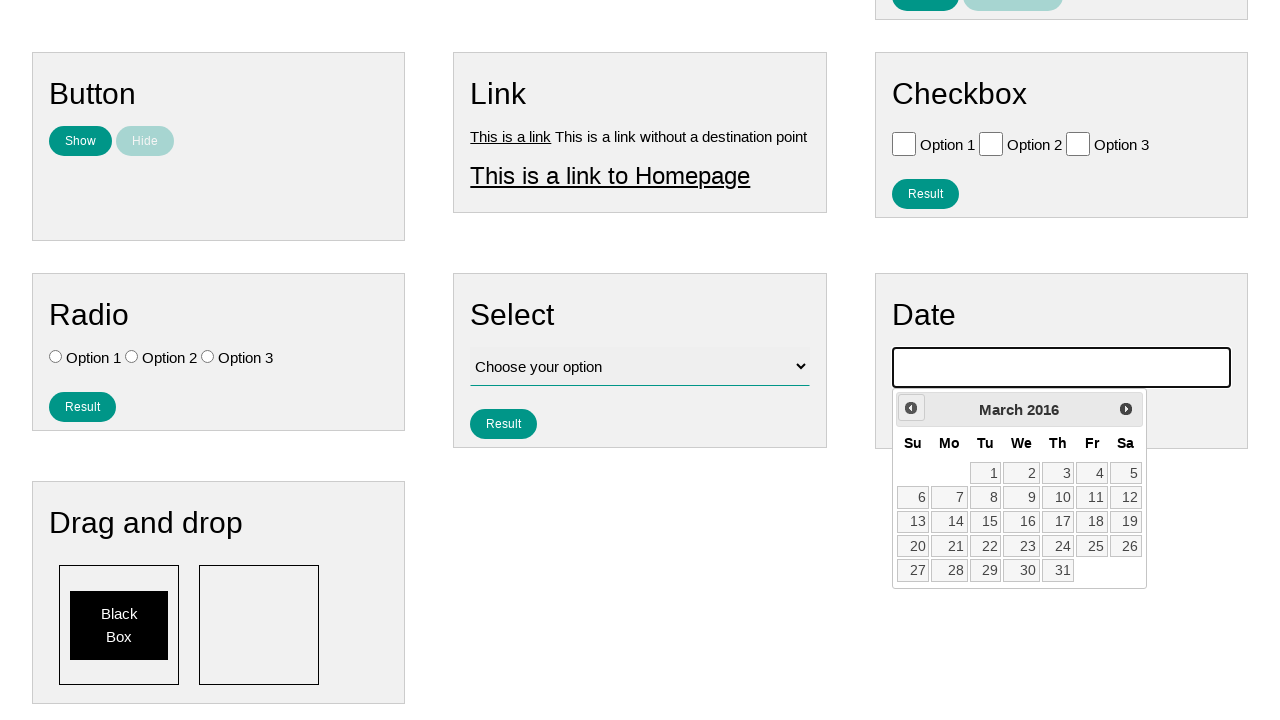

Clicked previous month button (iteration 121 of 159 to reach July 2007) at (911, 408) on .ui-datepicker-prev
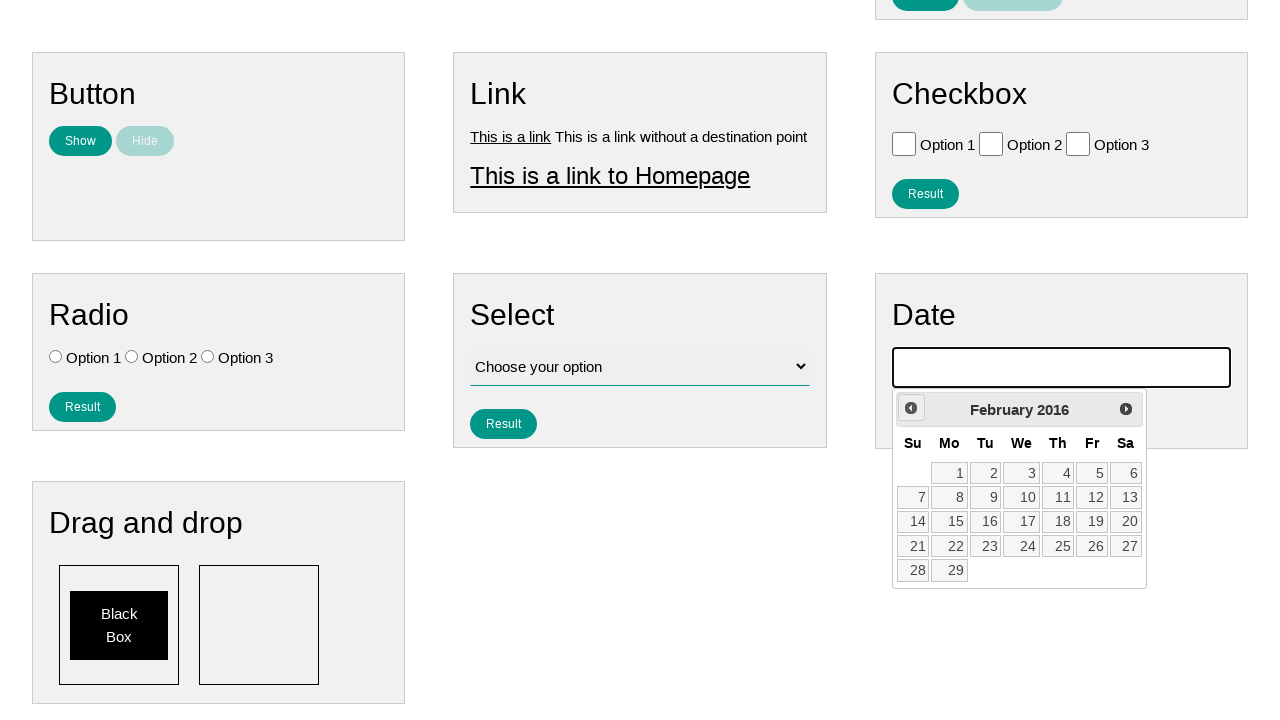

Clicked previous month button (iteration 122 of 159 to reach July 2007) at (911, 408) on .ui-datepicker-prev
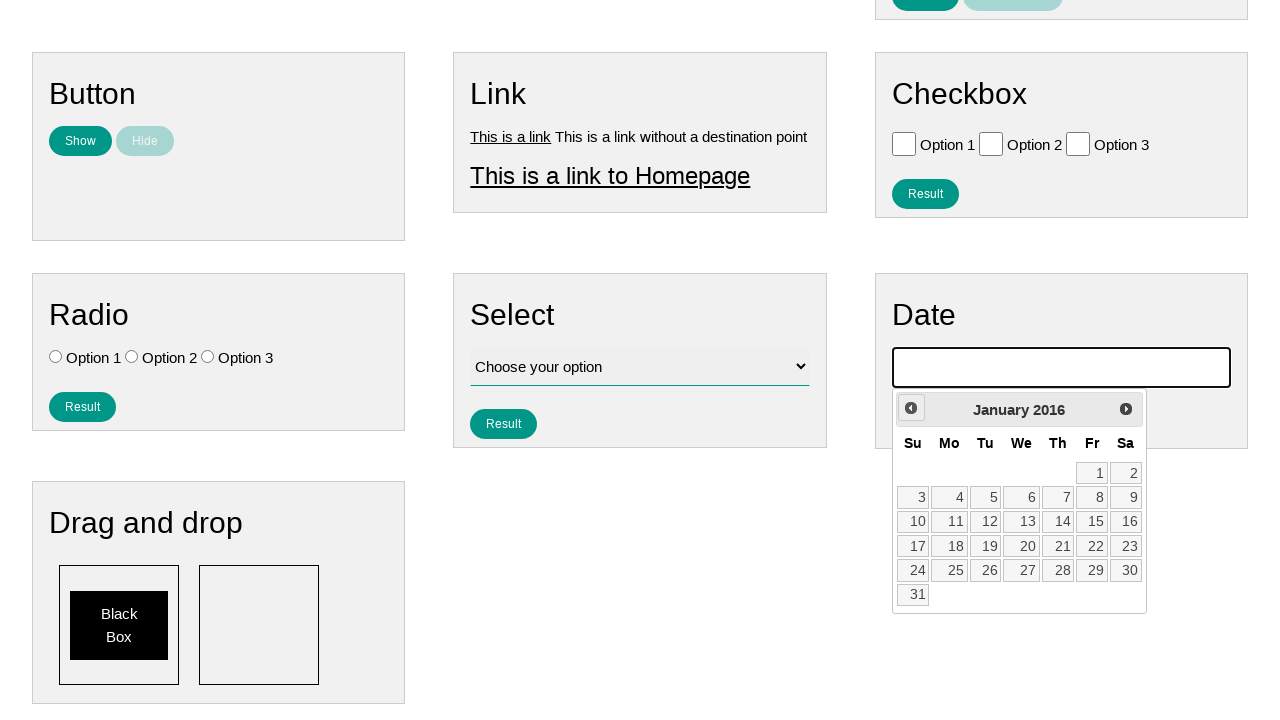

Clicked previous month button (iteration 123 of 159 to reach July 2007) at (911, 408) on .ui-datepicker-prev
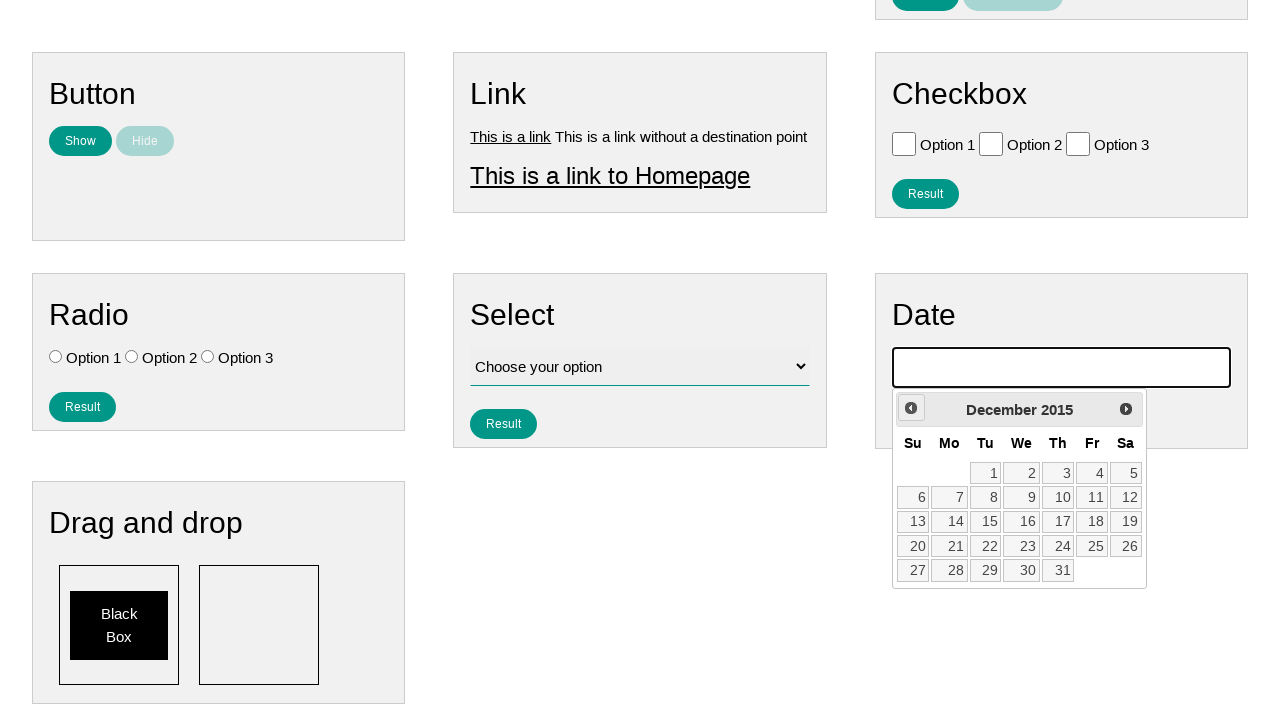

Clicked previous month button (iteration 124 of 159 to reach July 2007) at (911, 408) on .ui-datepicker-prev
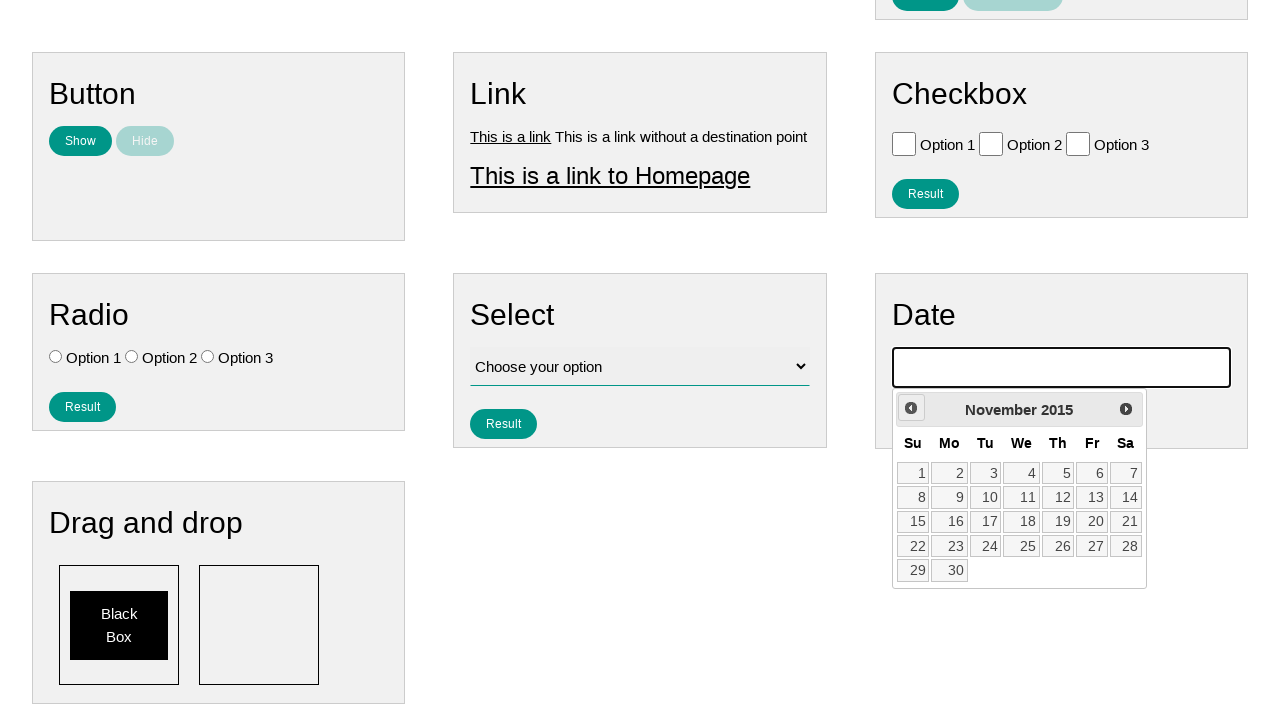

Clicked previous month button (iteration 125 of 159 to reach July 2007) at (911, 408) on .ui-datepicker-prev
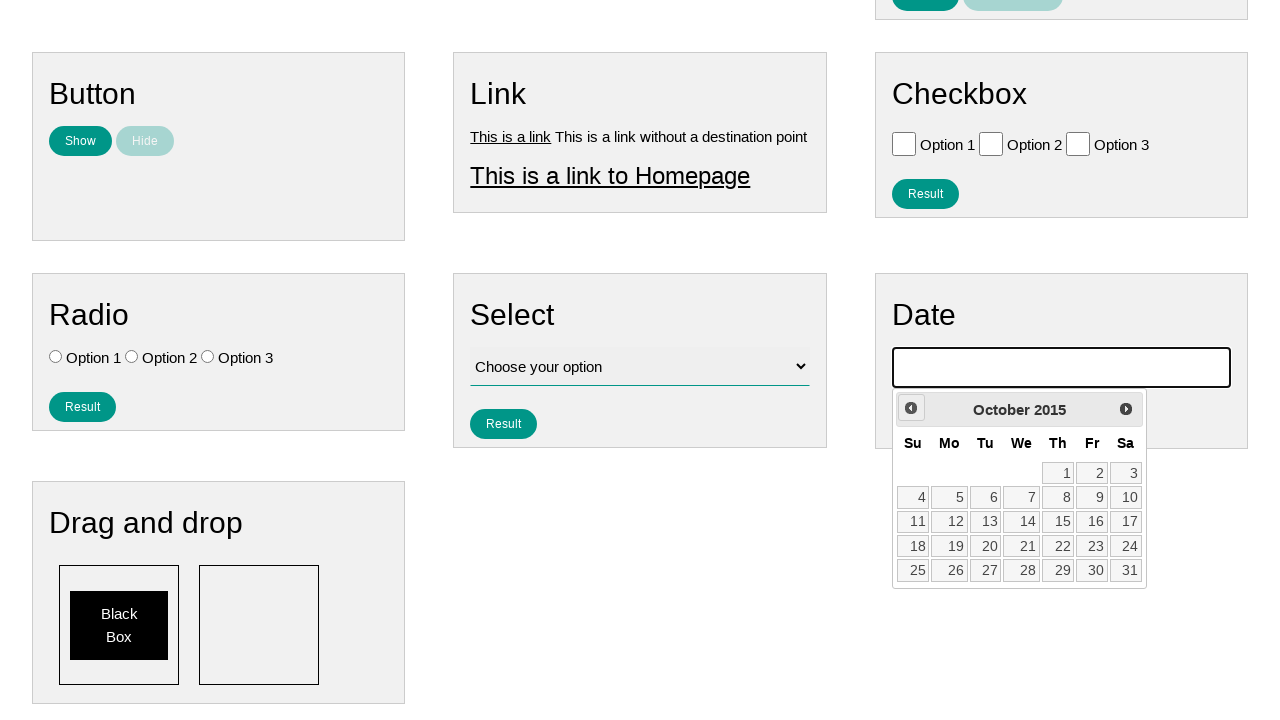

Clicked previous month button (iteration 126 of 159 to reach July 2007) at (911, 408) on .ui-datepicker-prev
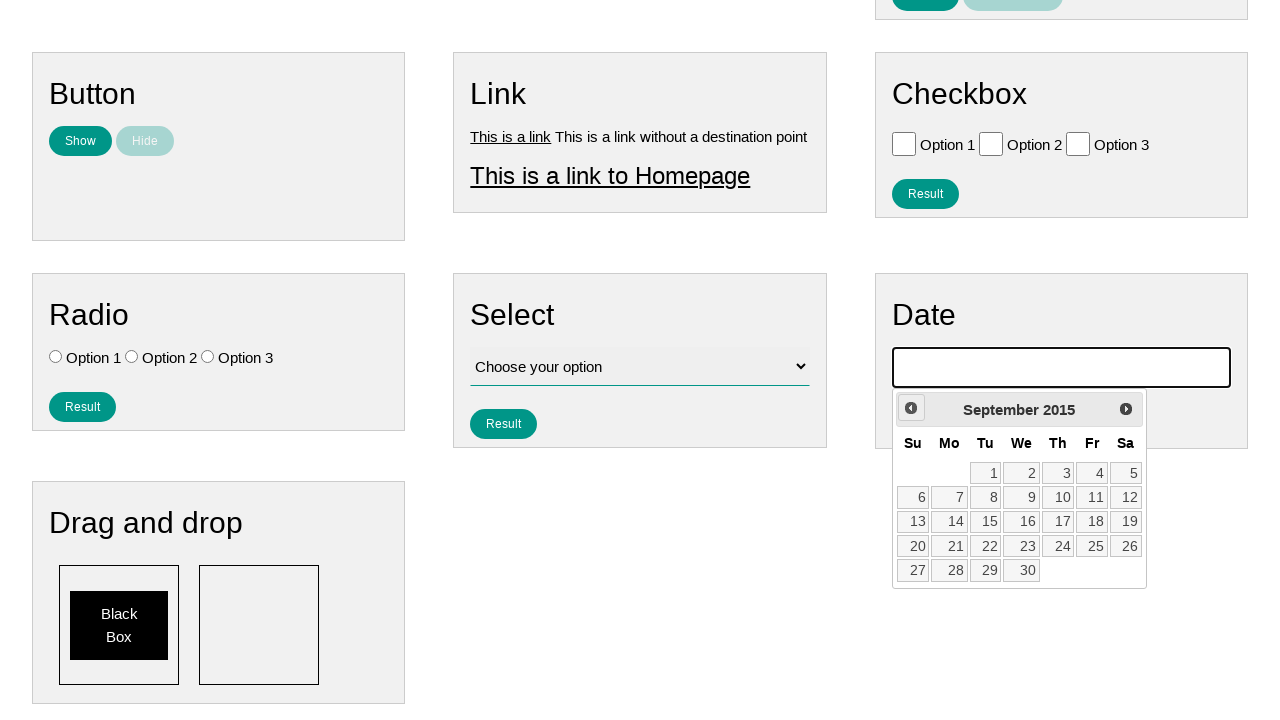

Clicked previous month button (iteration 127 of 159 to reach July 2007) at (911, 408) on .ui-datepicker-prev
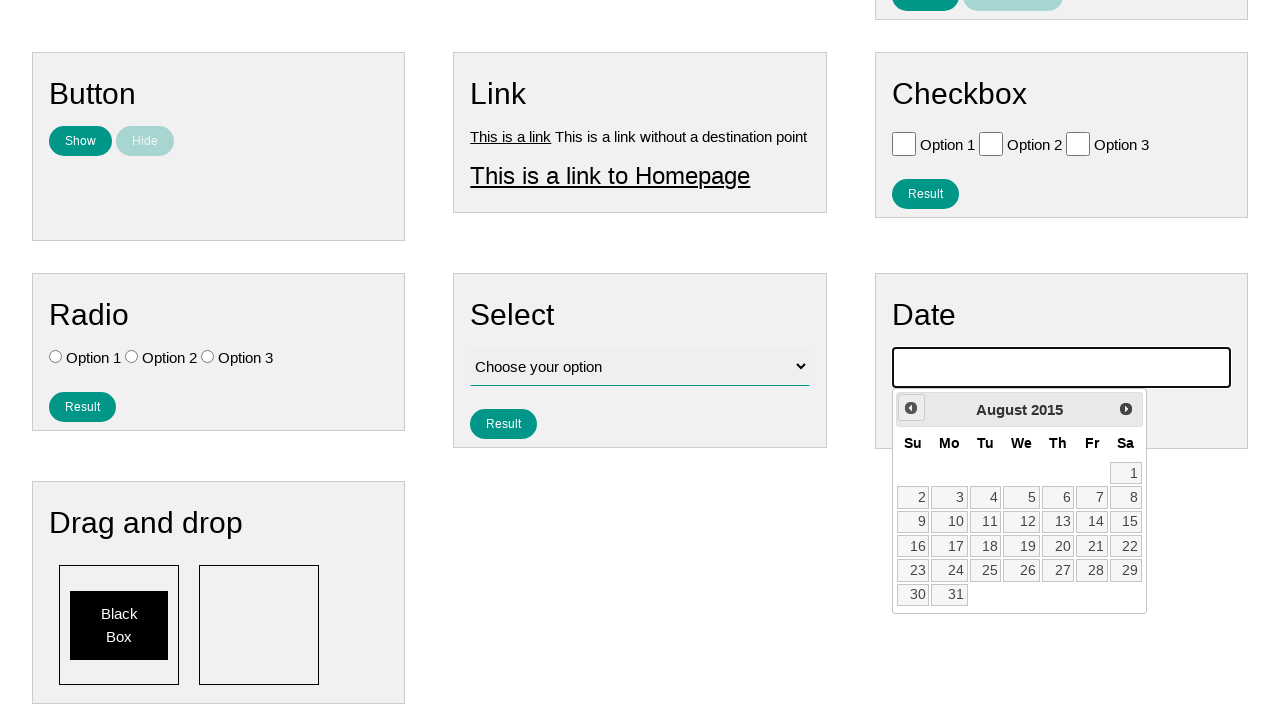

Clicked previous month button (iteration 128 of 159 to reach July 2007) at (911, 408) on .ui-datepicker-prev
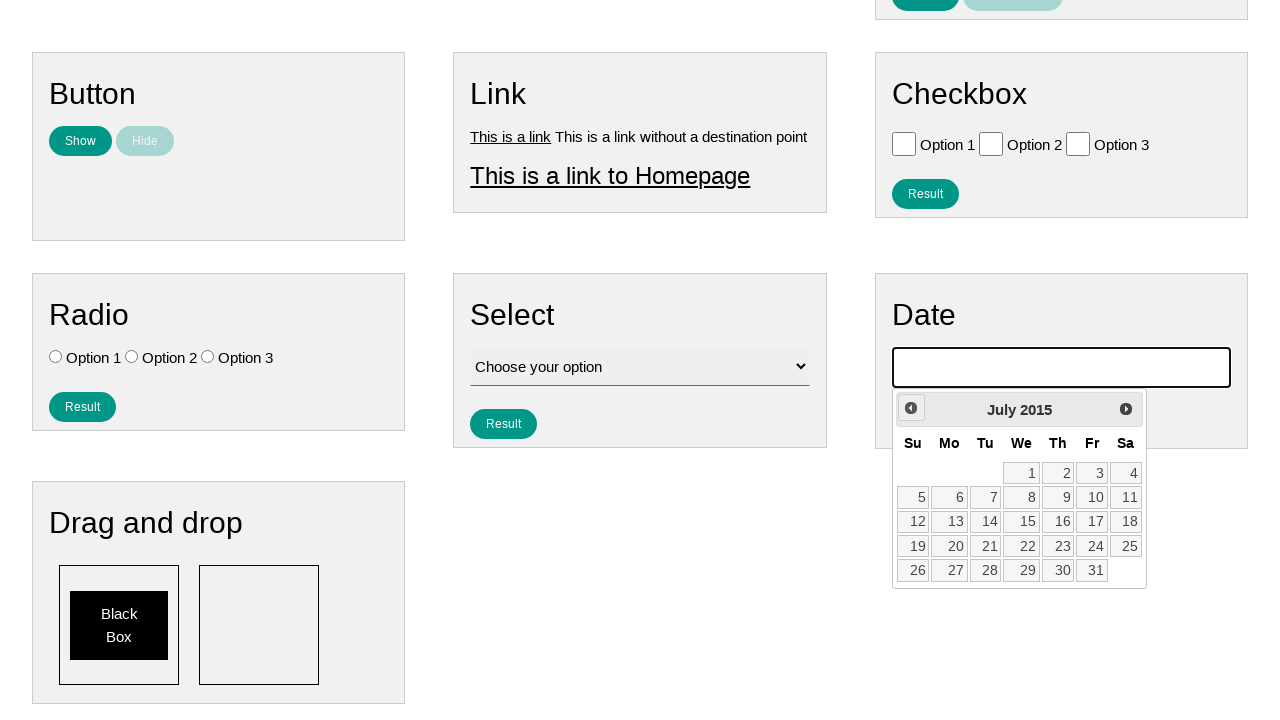

Clicked previous month button (iteration 129 of 159 to reach July 2007) at (911, 408) on .ui-datepicker-prev
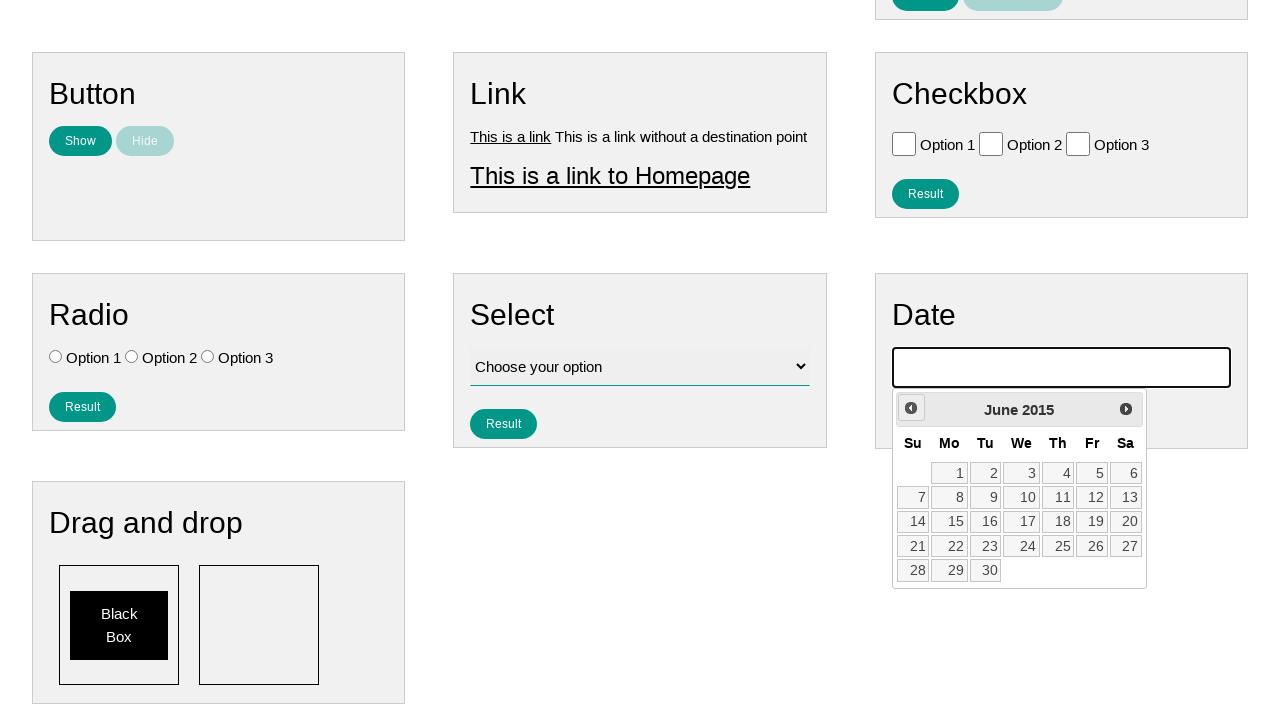

Clicked previous month button (iteration 130 of 159 to reach July 2007) at (911, 408) on .ui-datepicker-prev
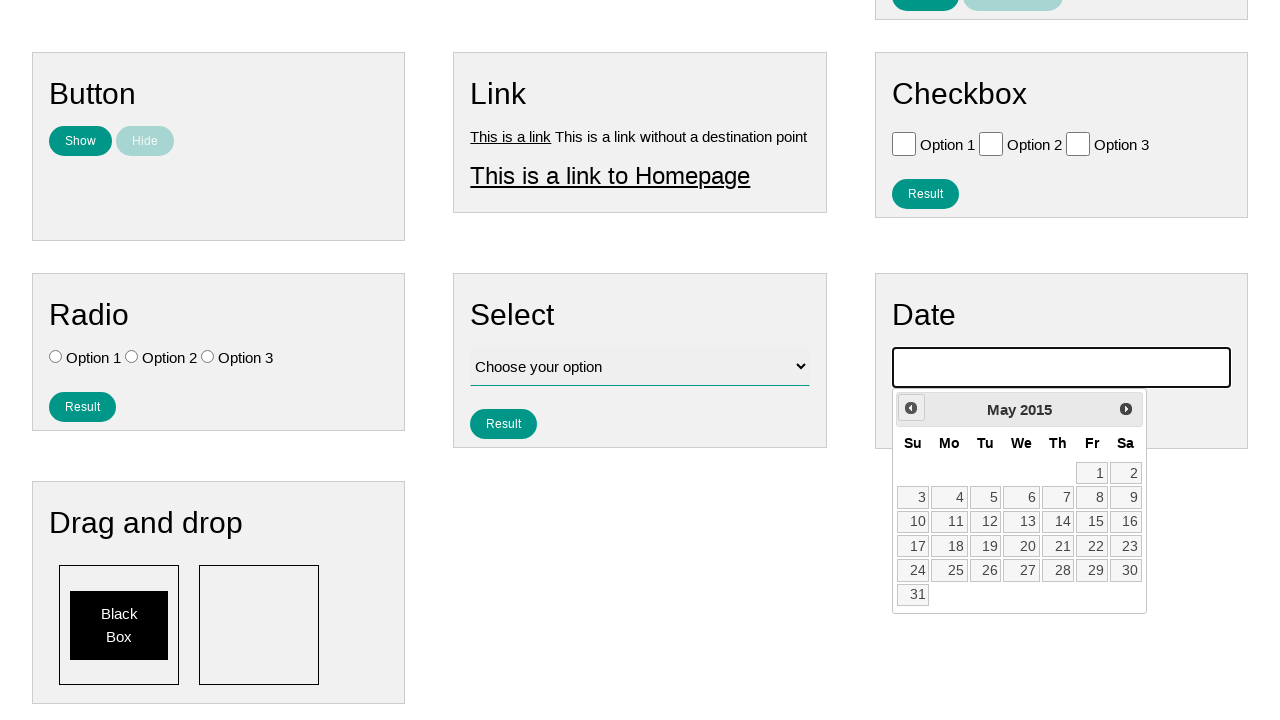

Clicked previous month button (iteration 131 of 159 to reach July 2007) at (911, 408) on .ui-datepicker-prev
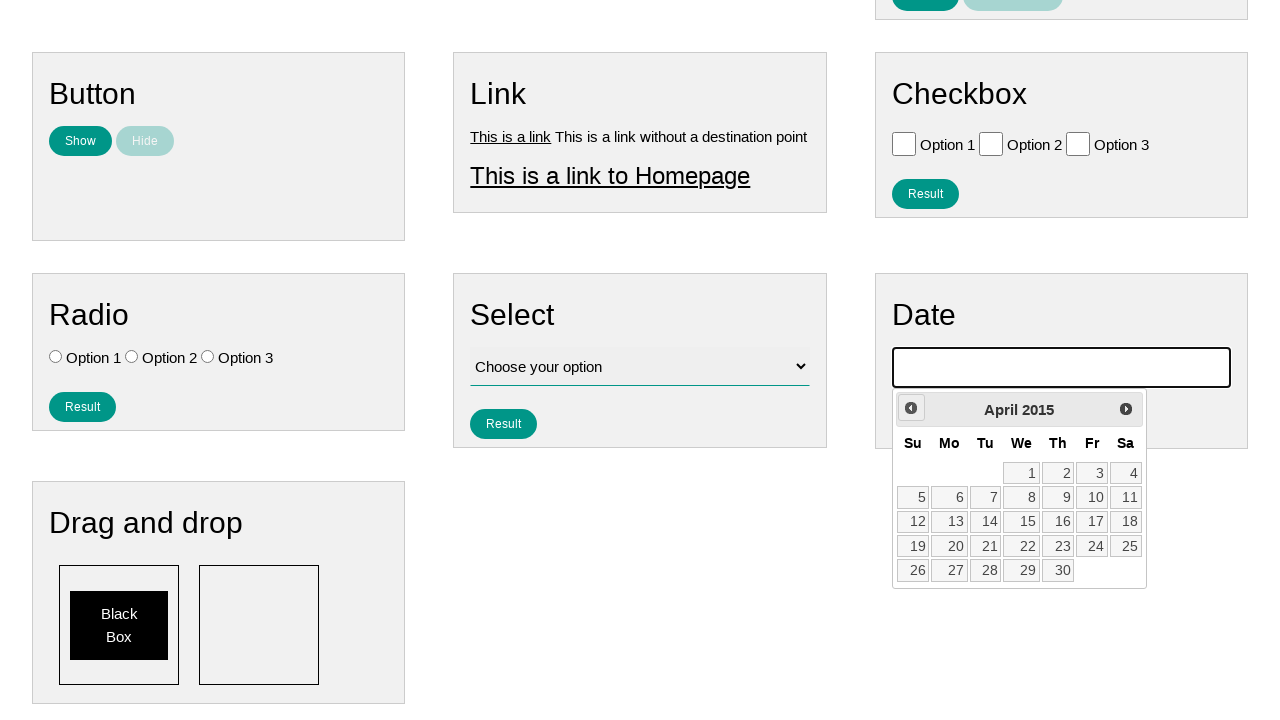

Clicked previous month button (iteration 132 of 159 to reach July 2007) at (911, 408) on .ui-datepicker-prev
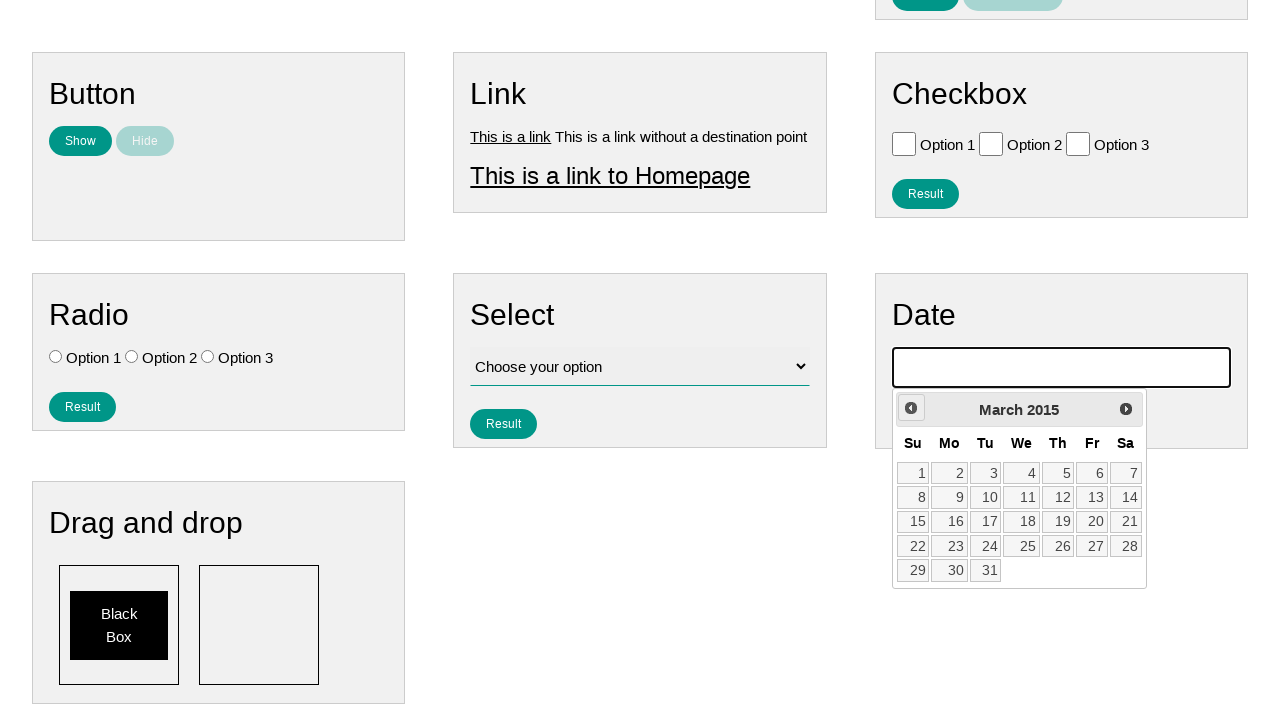

Clicked previous month button (iteration 133 of 159 to reach July 2007) at (911, 408) on .ui-datepicker-prev
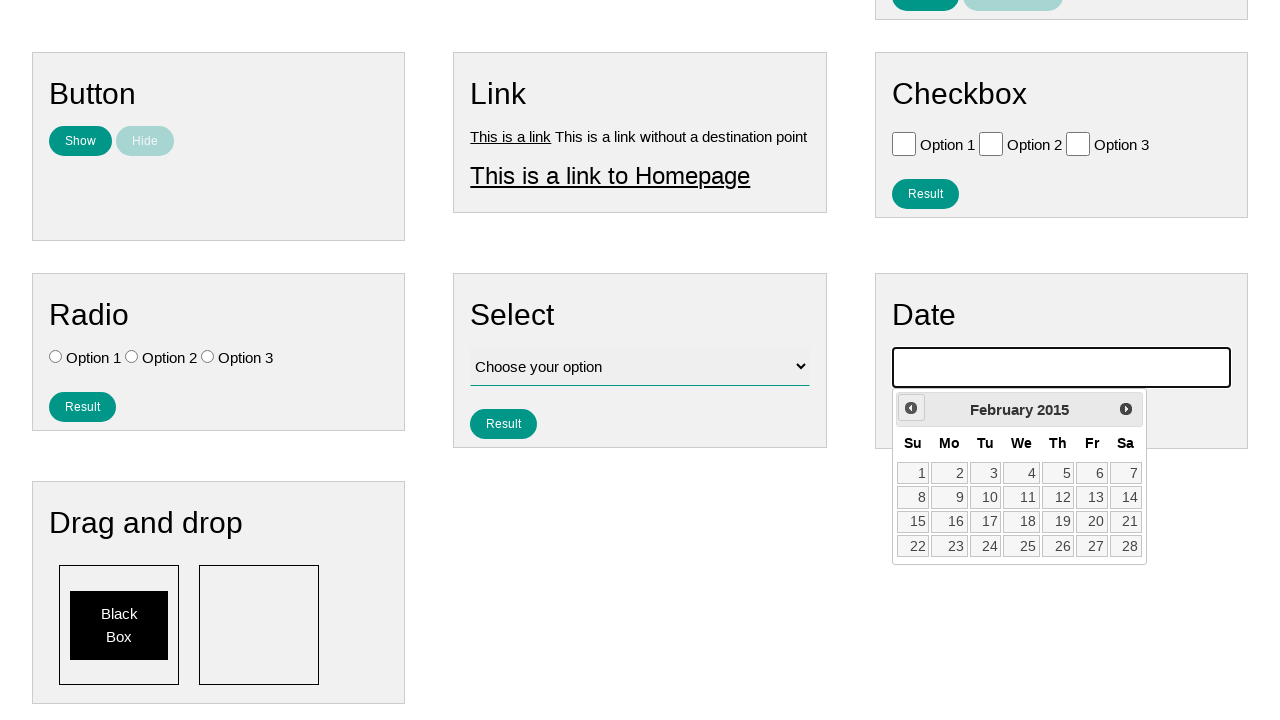

Clicked previous month button (iteration 134 of 159 to reach July 2007) at (911, 408) on .ui-datepicker-prev
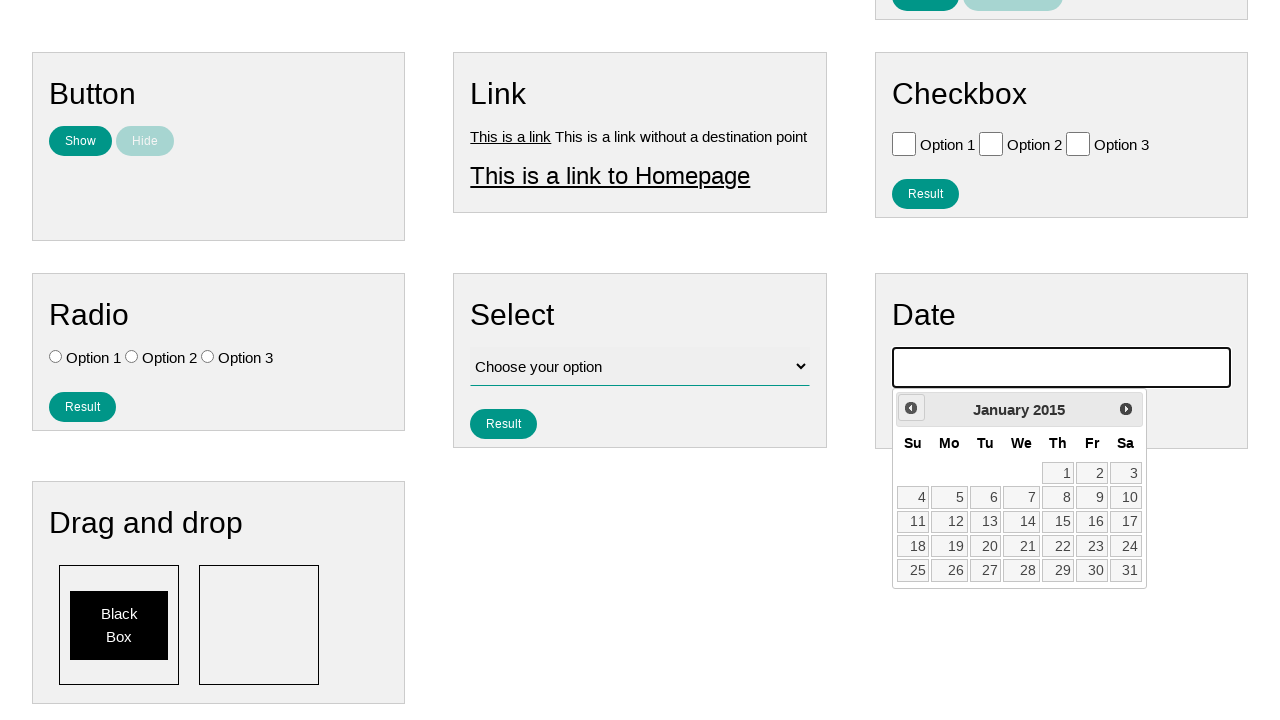

Clicked previous month button (iteration 135 of 159 to reach July 2007) at (911, 408) on .ui-datepicker-prev
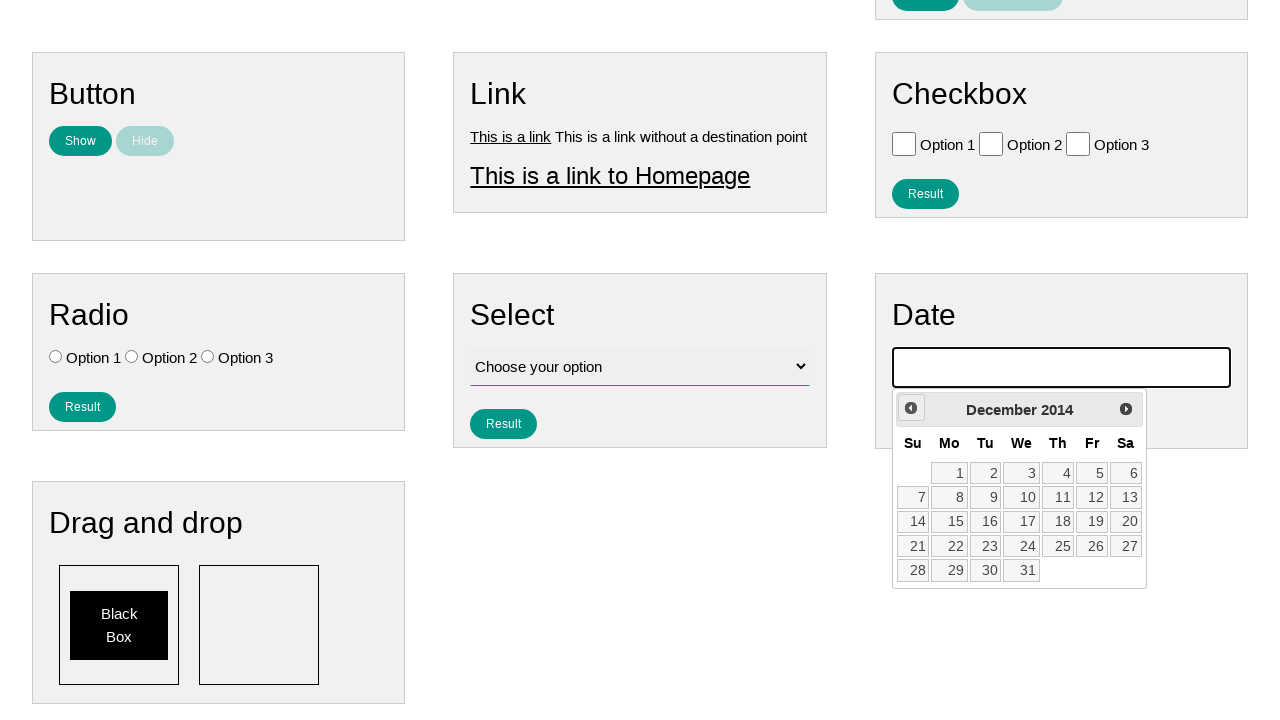

Clicked previous month button (iteration 136 of 159 to reach July 2007) at (911, 408) on .ui-datepicker-prev
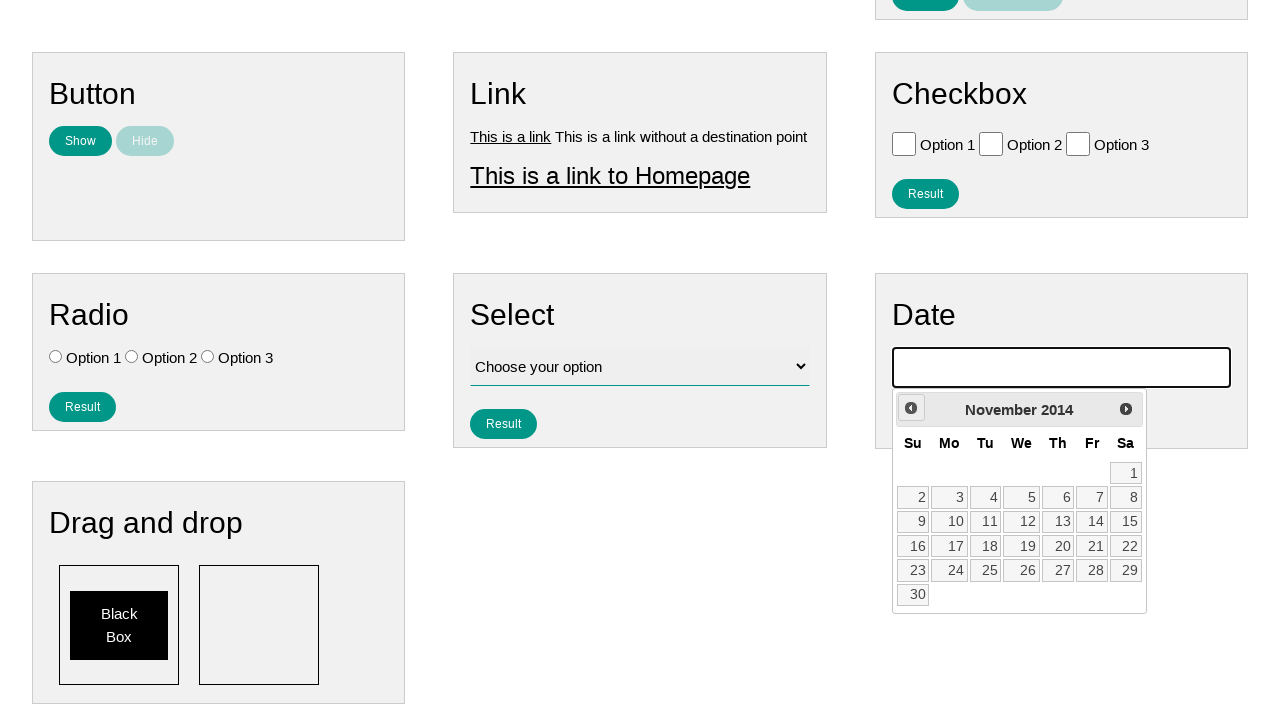

Clicked previous month button (iteration 137 of 159 to reach July 2007) at (911, 408) on .ui-datepicker-prev
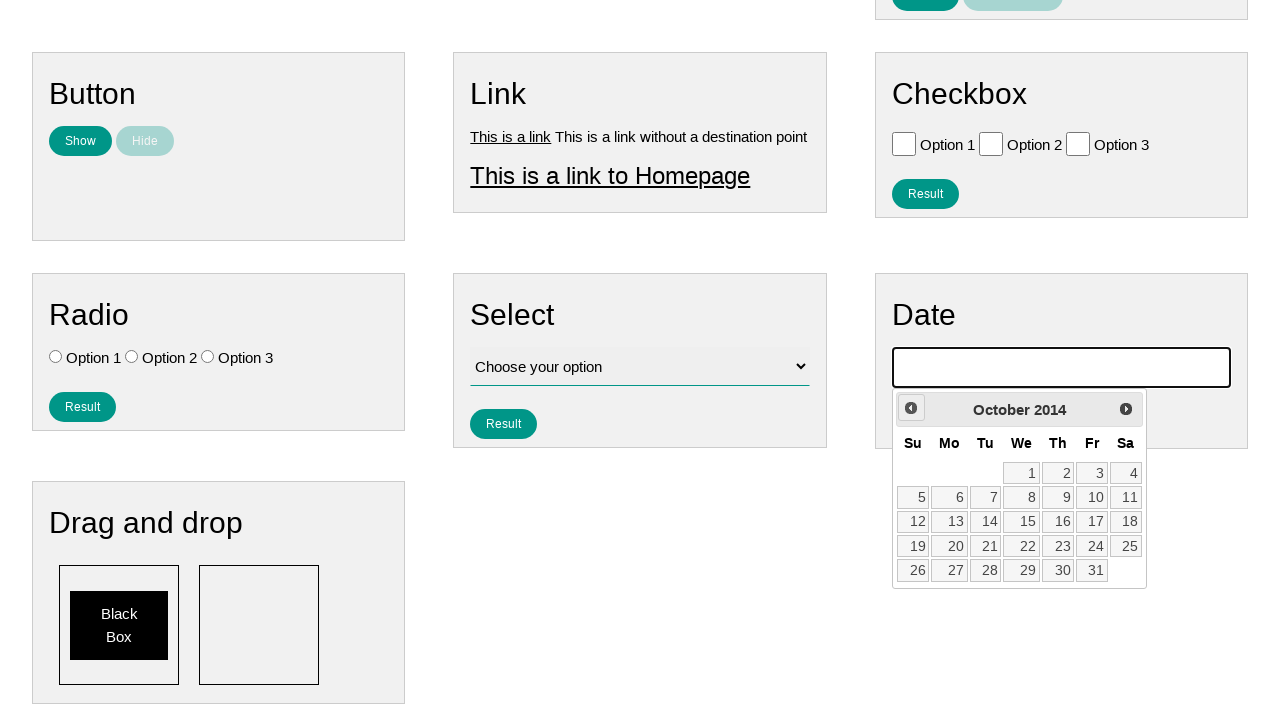

Clicked previous month button (iteration 138 of 159 to reach July 2007) at (911, 408) on .ui-datepicker-prev
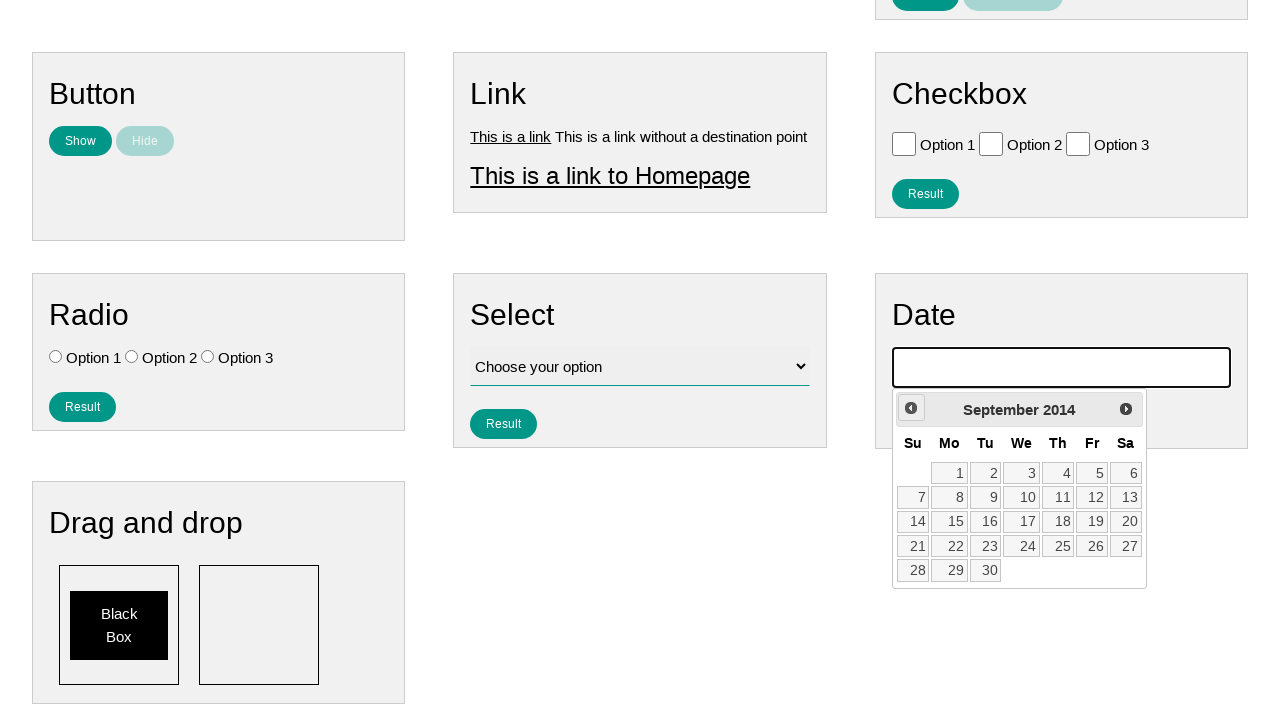

Clicked previous month button (iteration 139 of 159 to reach July 2007) at (911, 408) on .ui-datepicker-prev
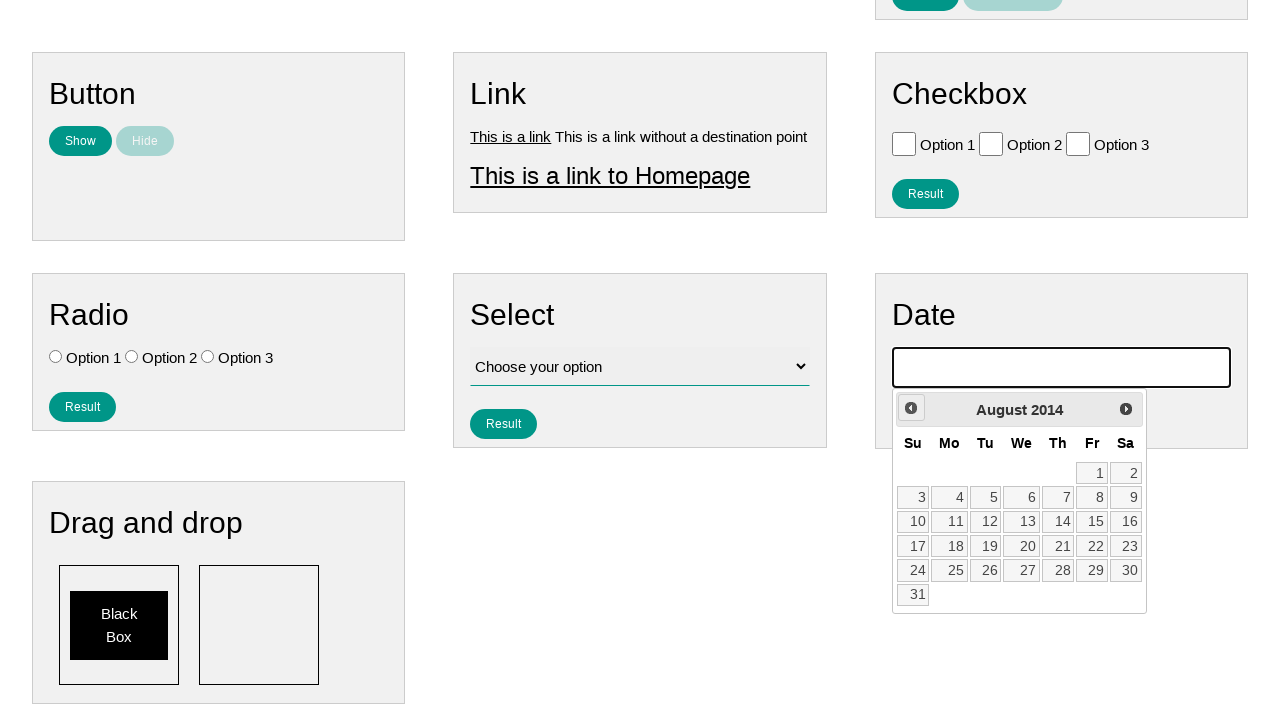

Clicked previous month button (iteration 140 of 159 to reach July 2007) at (911, 408) on .ui-datepicker-prev
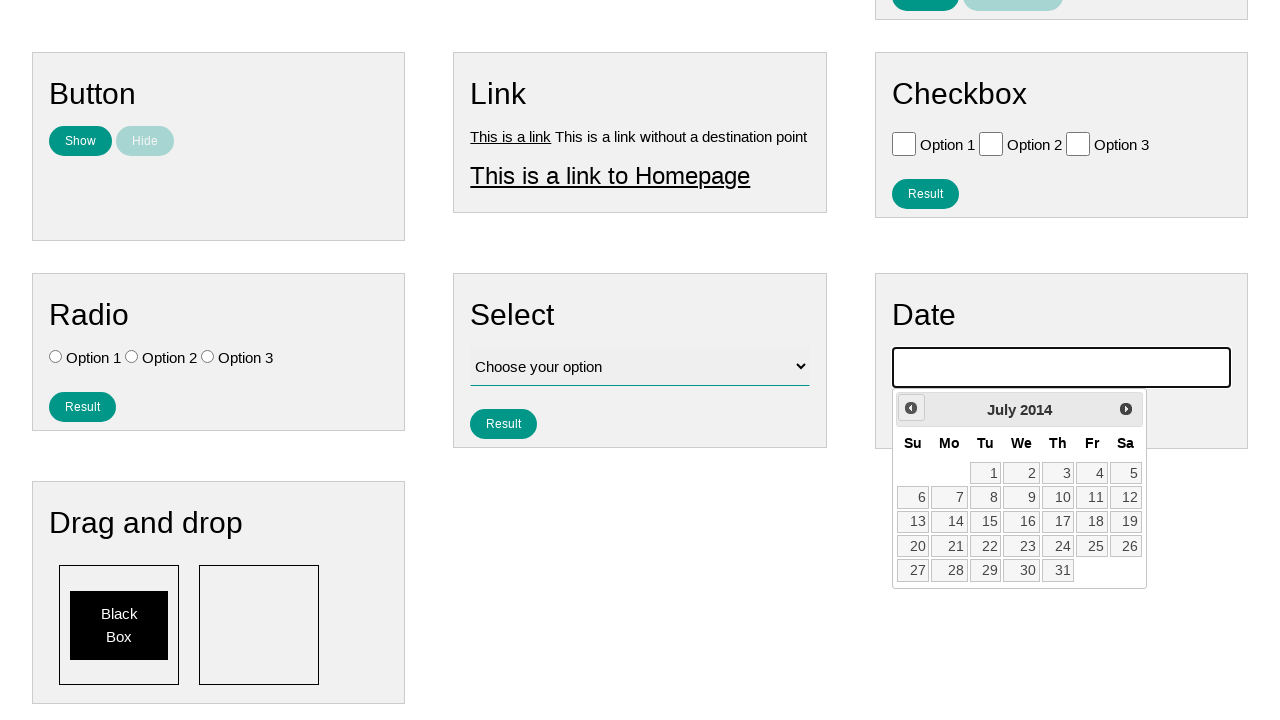

Clicked previous month button (iteration 141 of 159 to reach July 2007) at (911, 408) on .ui-datepicker-prev
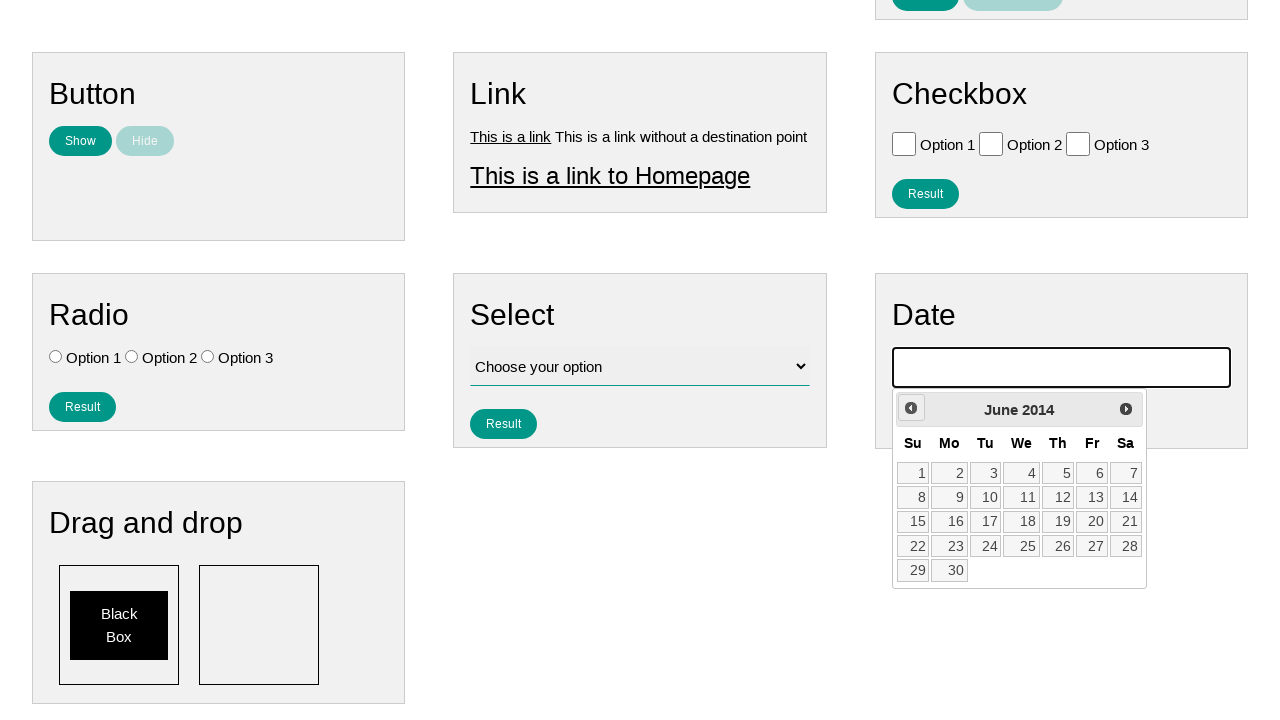

Clicked previous month button (iteration 142 of 159 to reach July 2007) at (911, 408) on .ui-datepicker-prev
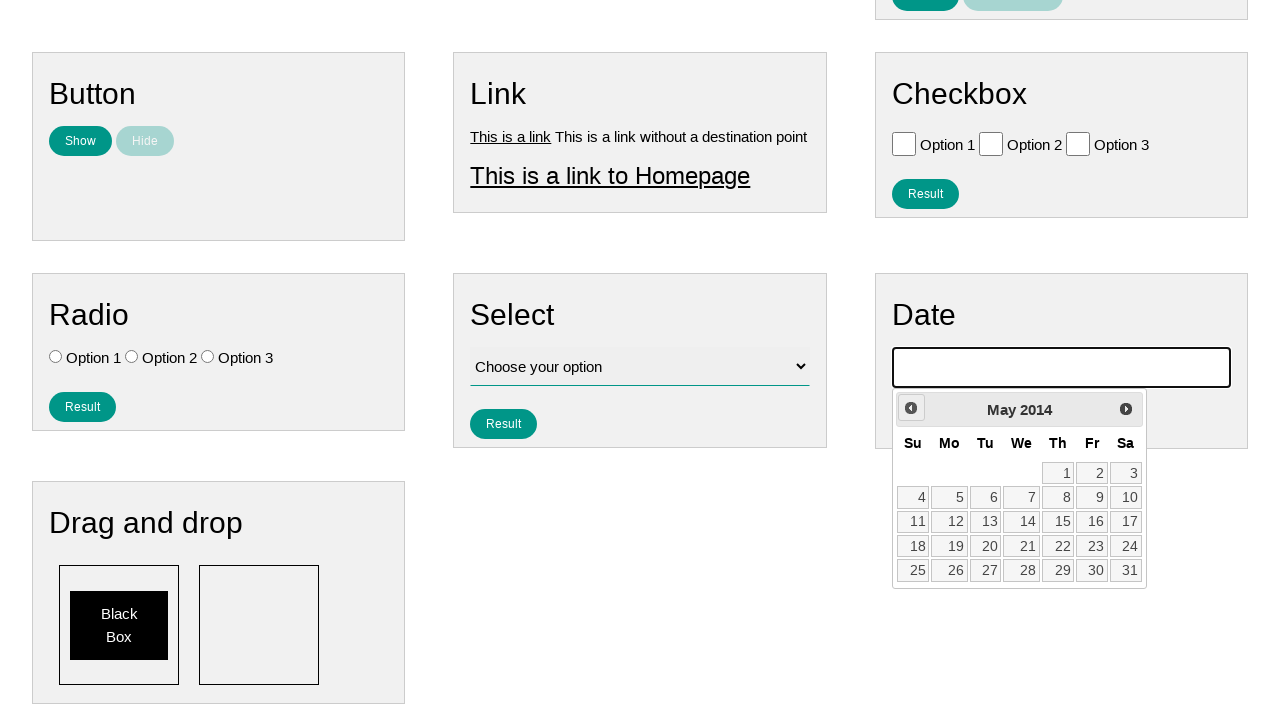

Clicked previous month button (iteration 143 of 159 to reach July 2007) at (911, 408) on .ui-datepicker-prev
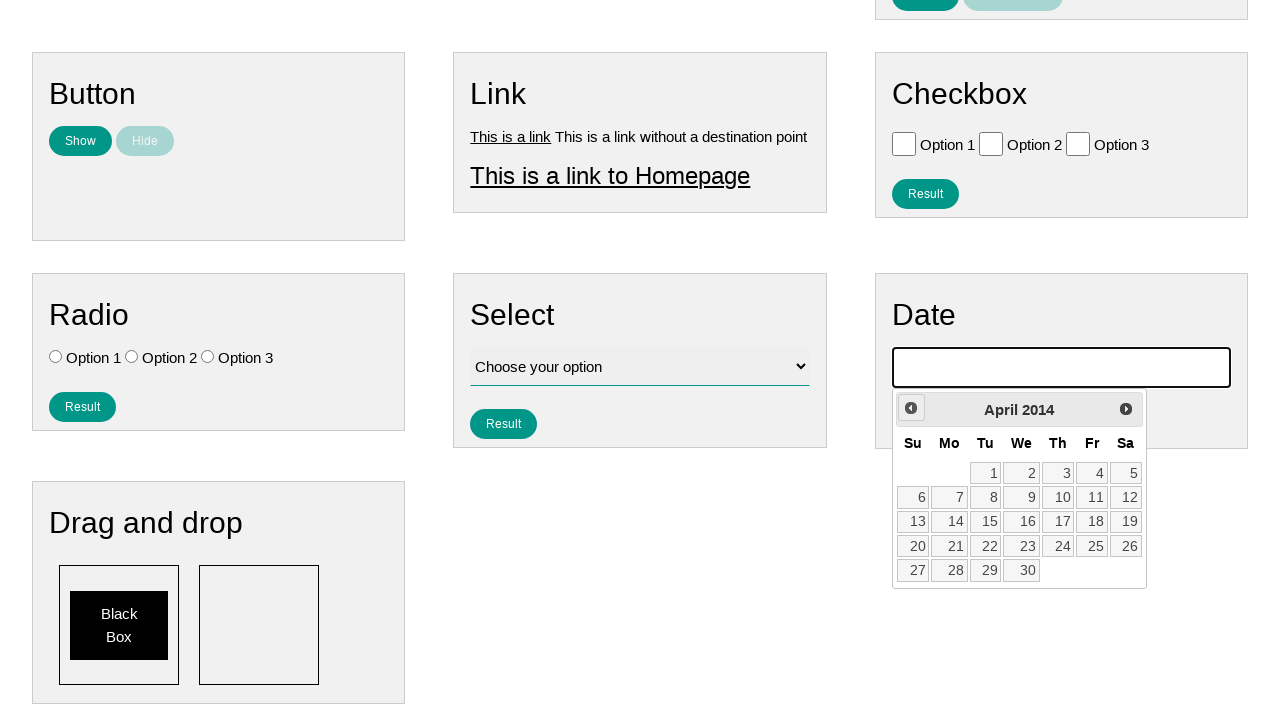

Clicked previous month button (iteration 144 of 159 to reach July 2007) at (911, 408) on .ui-datepicker-prev
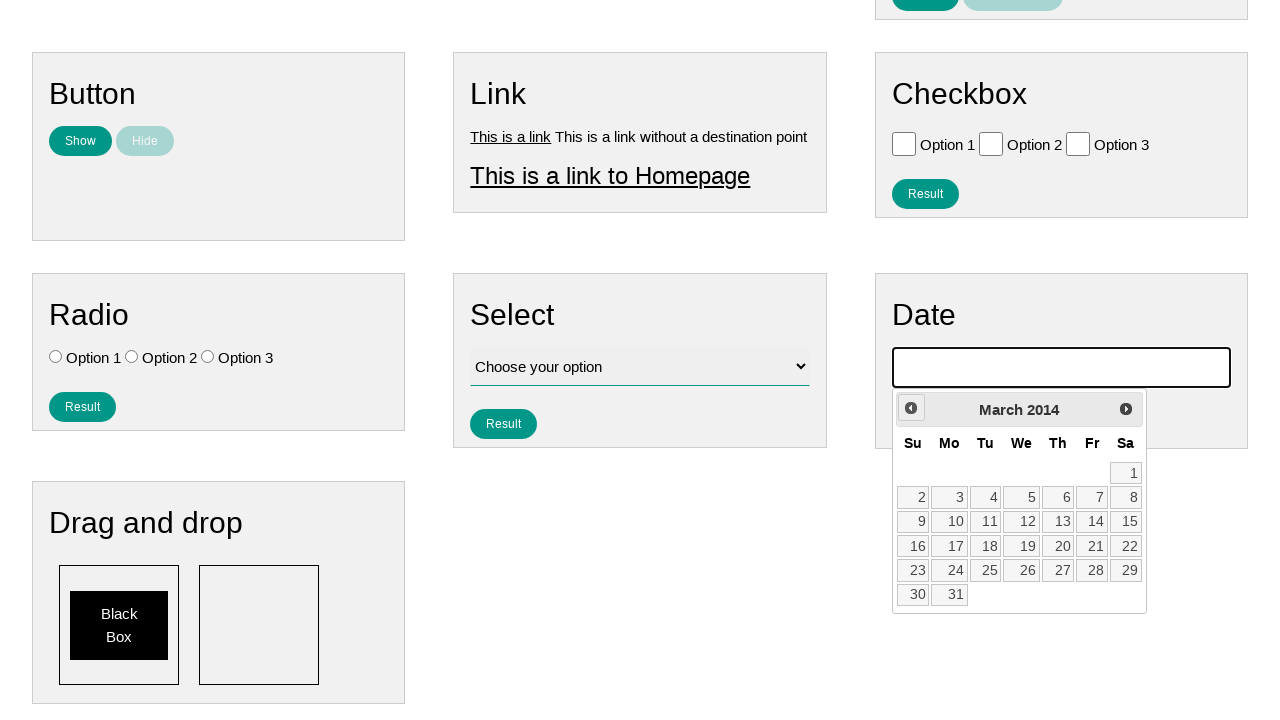

Clicked previous month button (iteration 145 of 159 to reach July 2007) at (911, 408) on .ui-datepicker-prev
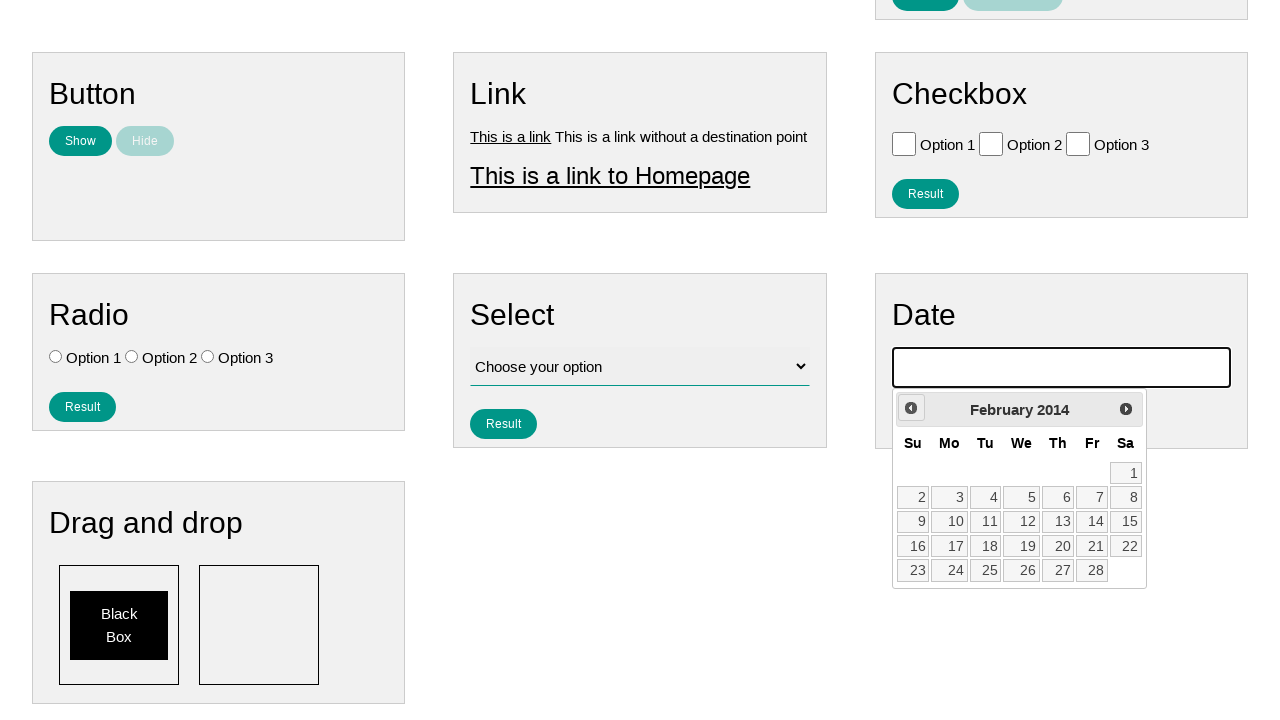

Clicked previous month button (iteration 146 of 159 to reach July 2007) at (911, 408) on .ui-datepicker-prev
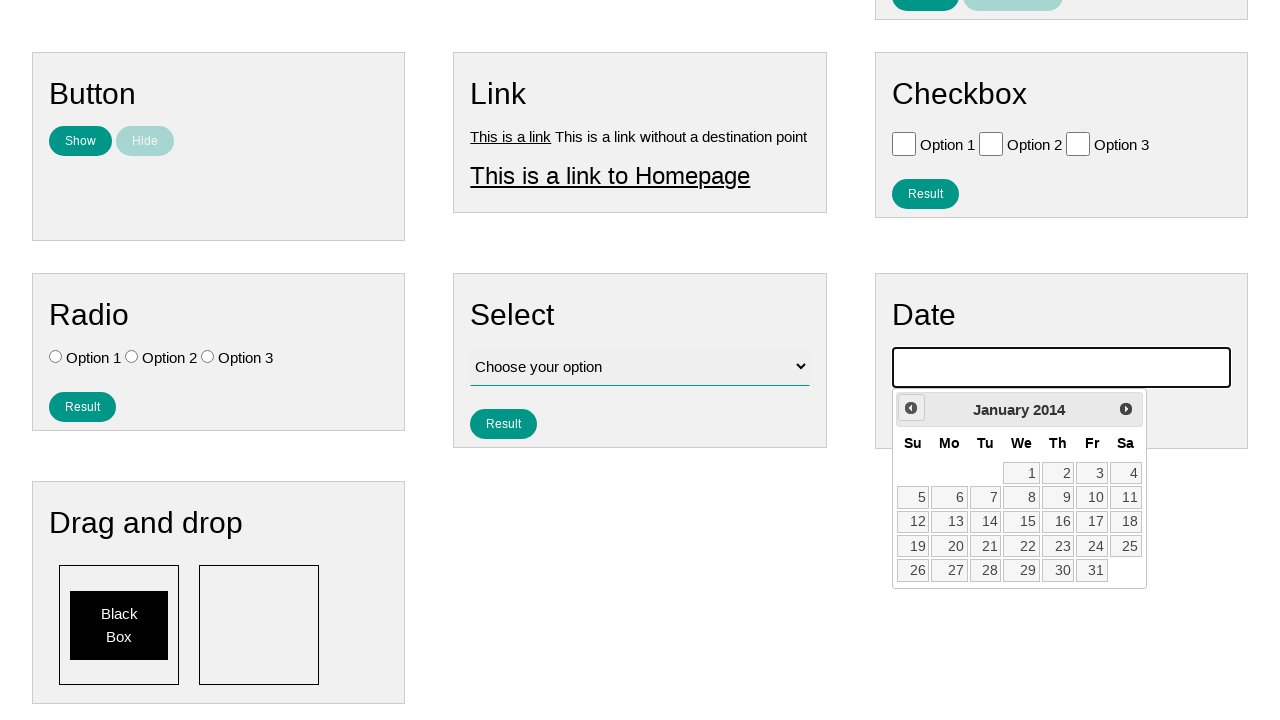

Clicked previous month button (iteration 147 of 159 to reach July 2007) at (911, 408) on .ui-datepicker-prev
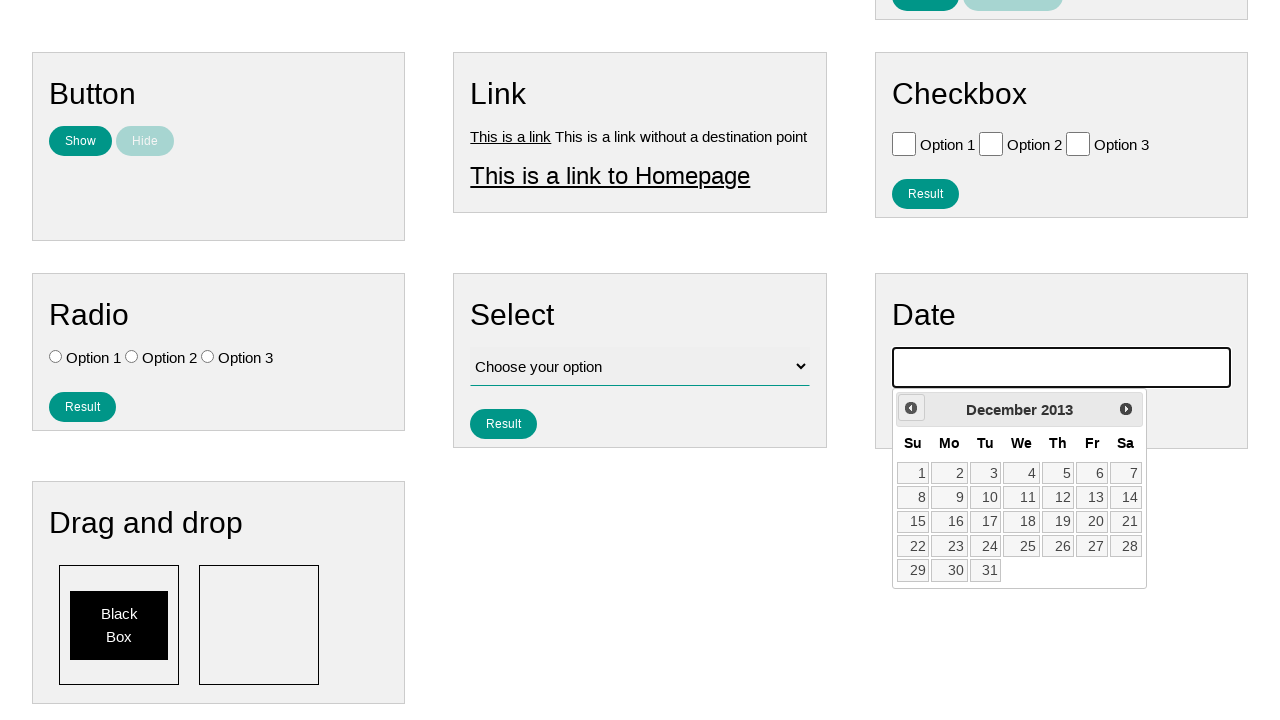

Clicked previous month button (iteration 148 of 159 to reach July 2007) at (911, 408) on .ui-datepicker-prev
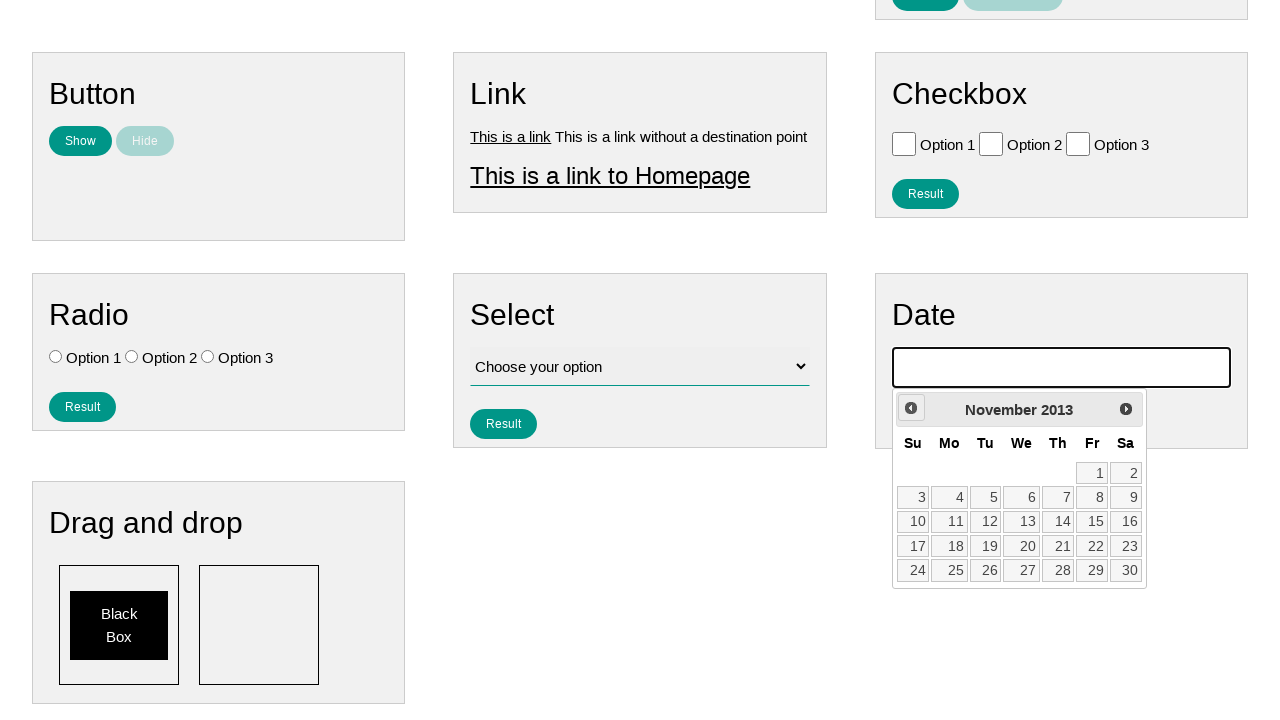

Clicked previous month button (iteration 149 of 159 to reach July 2007) at (911, 408) on .ui-datepicker-prev
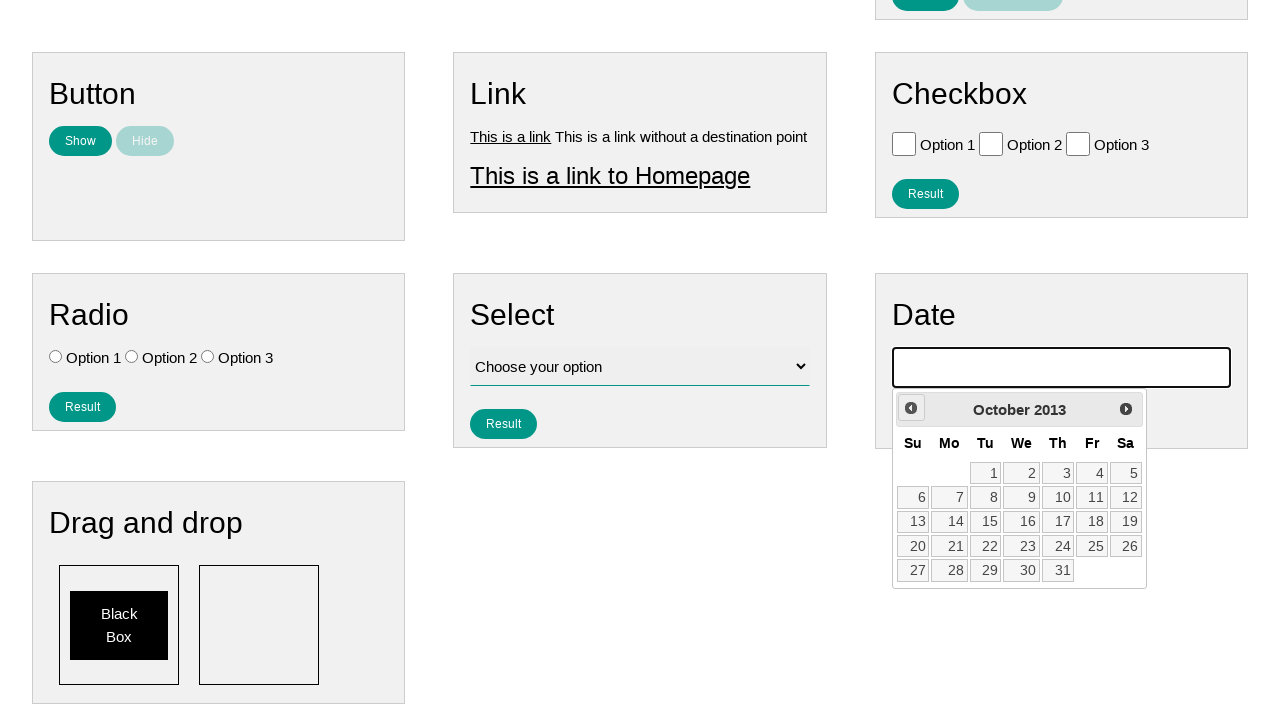

Clicked previous month button (iteration 150 of 159 to reach July 2007) at (911, 408) on .ui-datepicker-prev
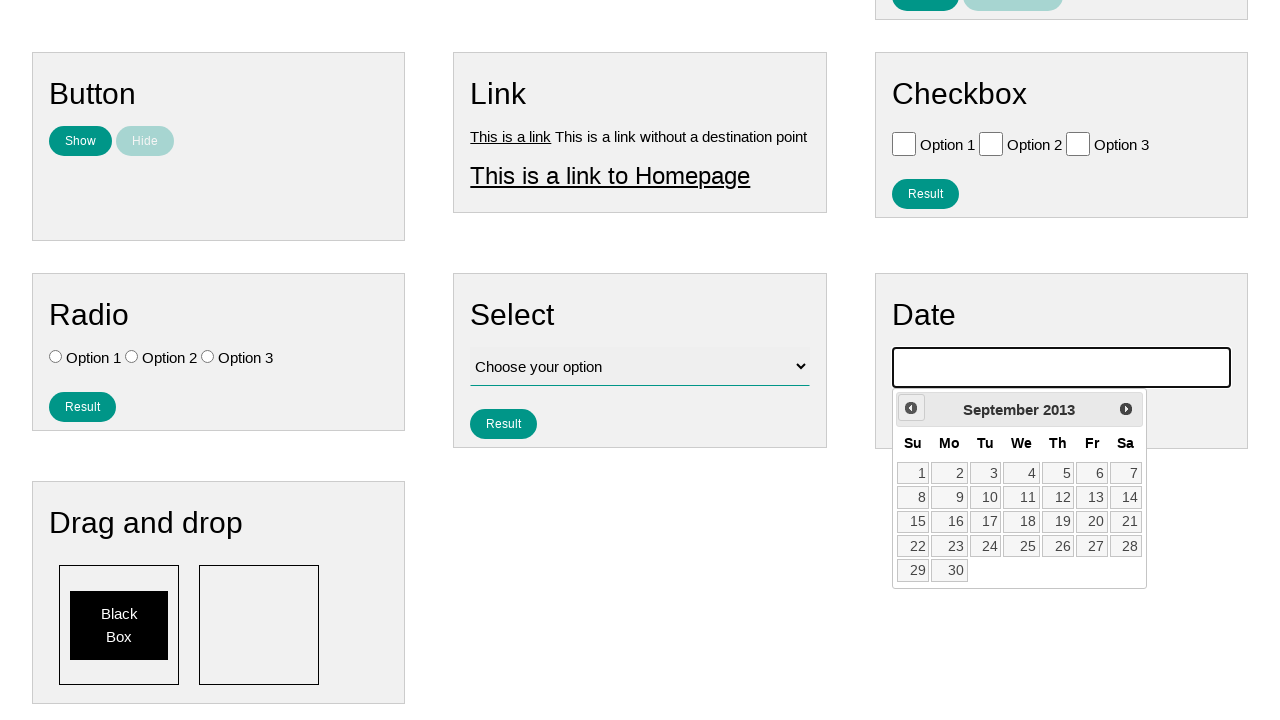

Clicked previous month button (iteration 151 of 159 to reach July 2007) at (911, 408) on .ui-datepicker-prev
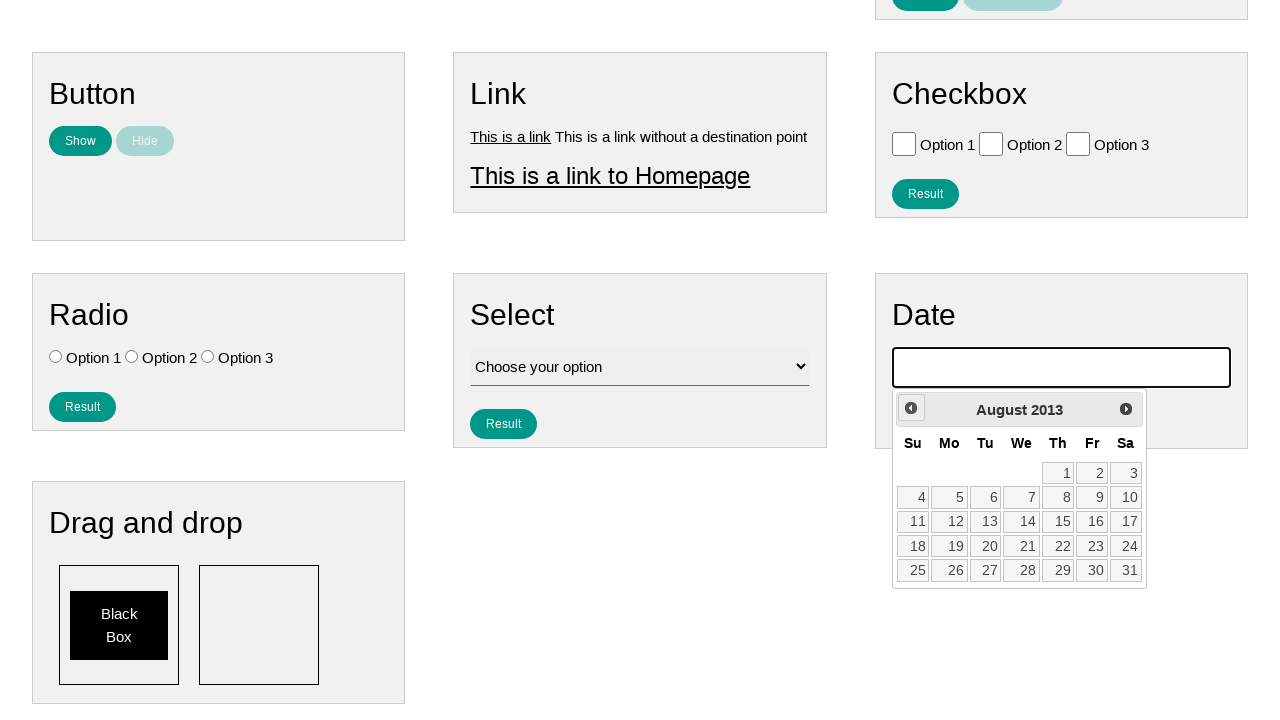

Clicked previous month button (iteration 152 of 159 to reach July 2007) at (911, 408) on .ui-datepicker-prev
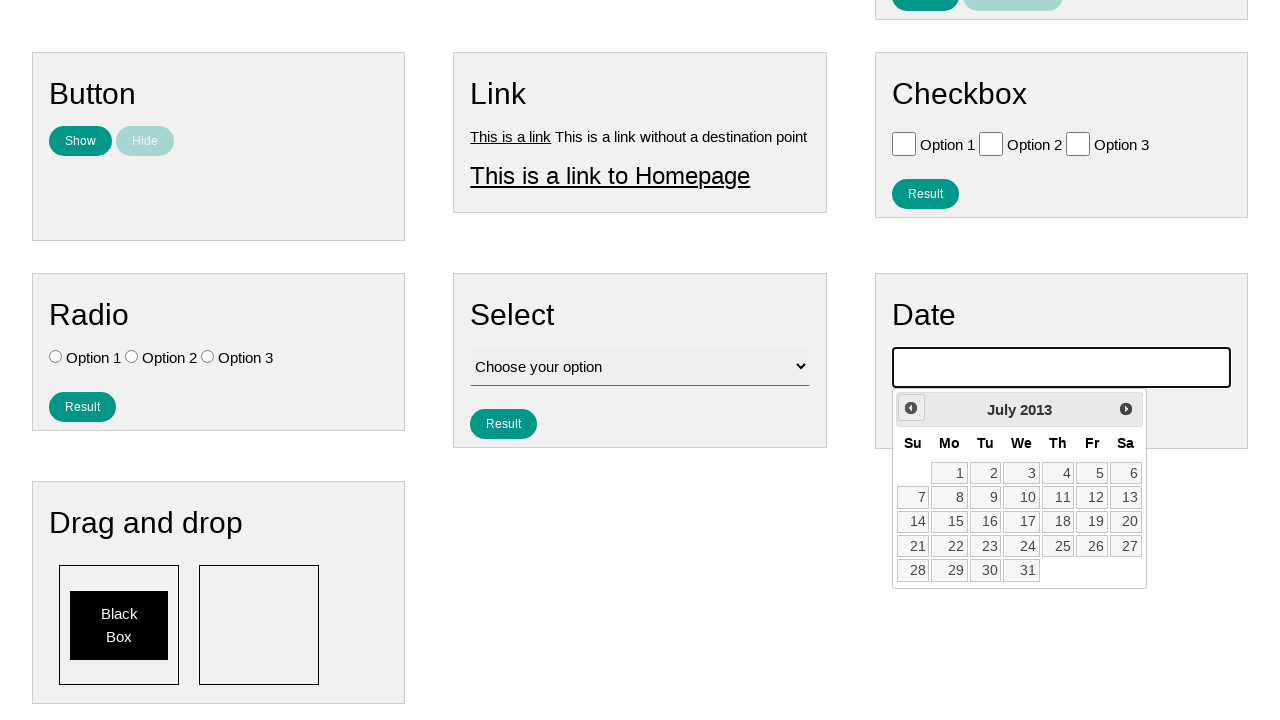

Clicked previous month button (iteration 153 of 159 to reach July 2007) at (911, 408) on .ui-datepicker-prev
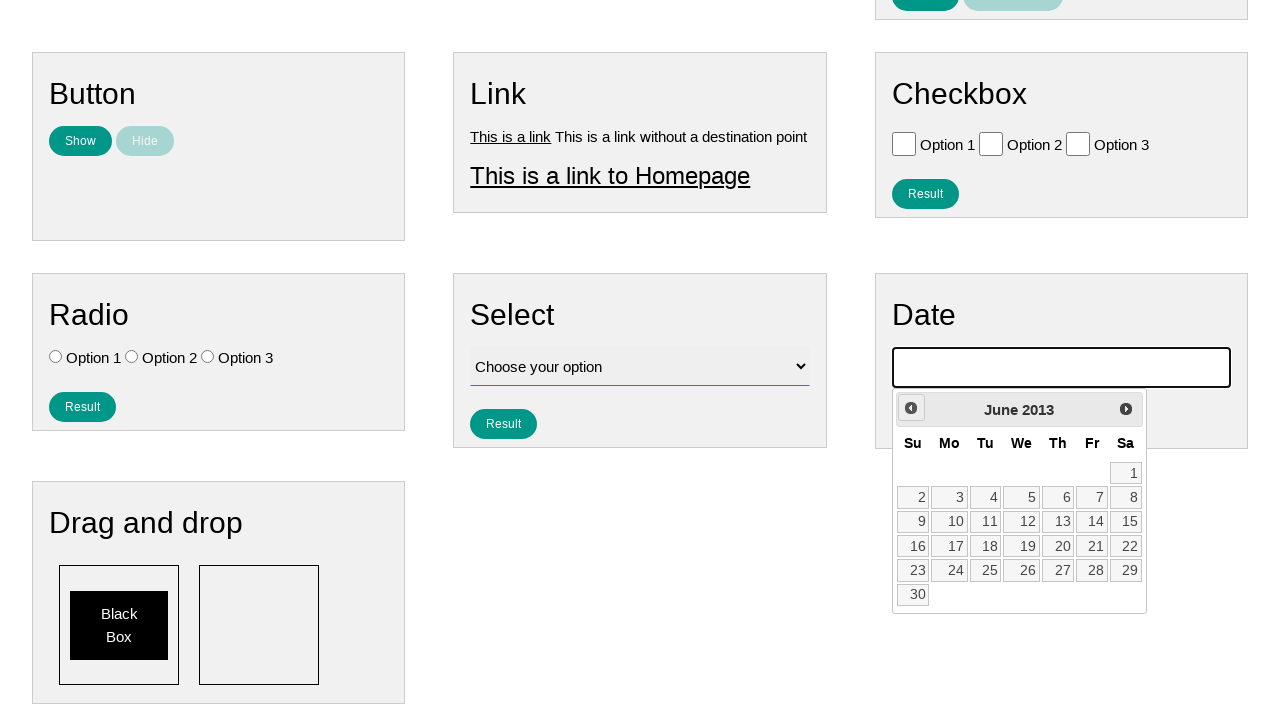

Clicked previous month button (iteration 154 of 159 to reach July 2007) at (911, 408) on .ui-datepicker-prev
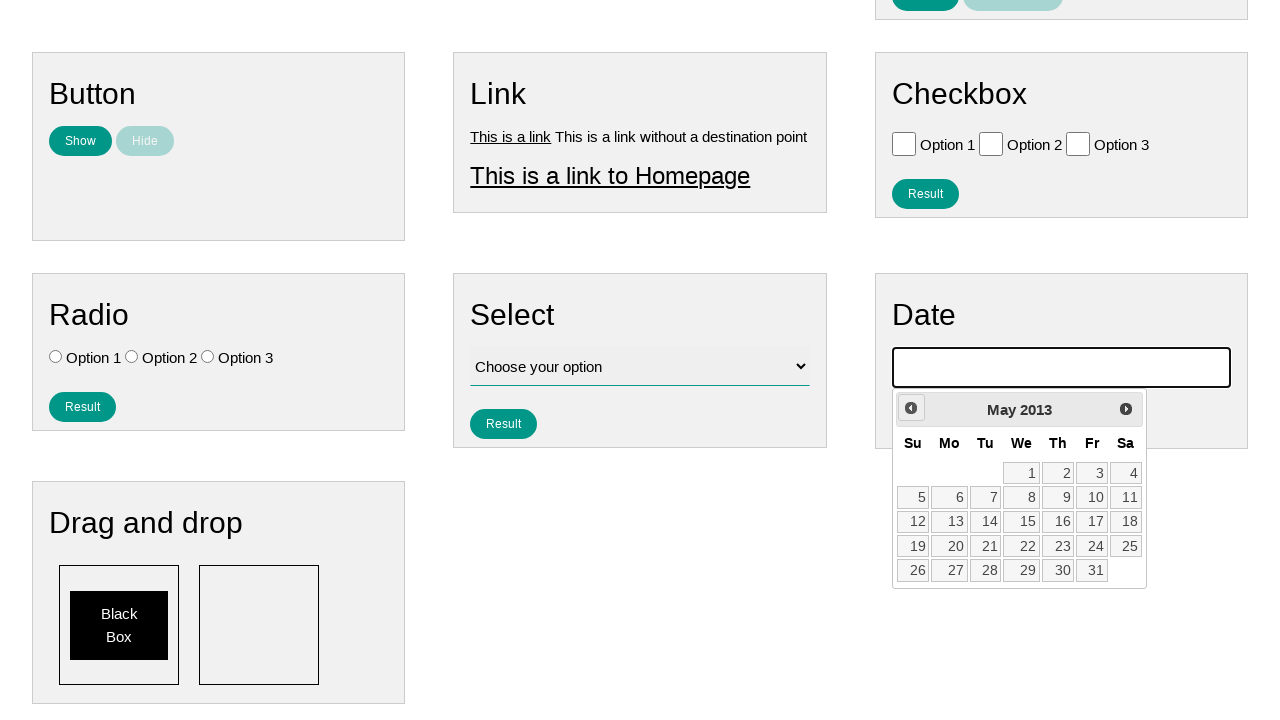

Clicked previous month button (iteration 155 of 159 to reach July 2007) at (911, 408) on .ui-datepicker-prev
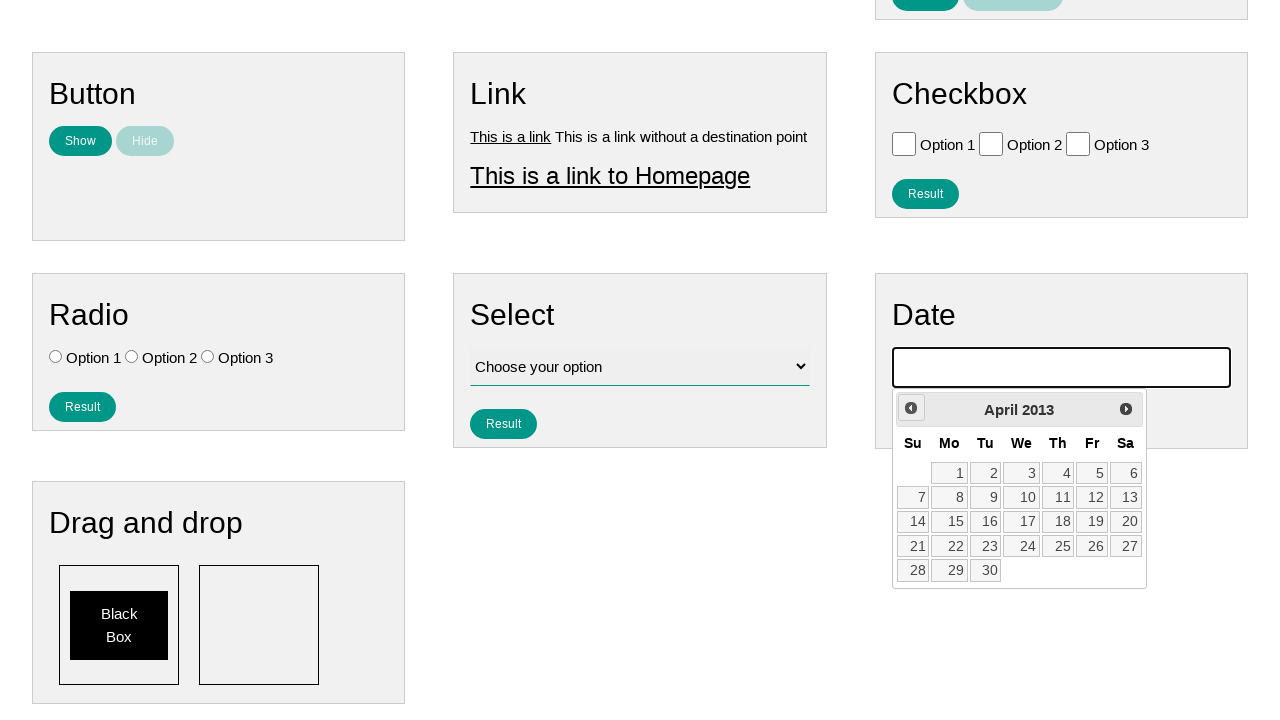

Clicked previous month button (iteration 156 of 159 to reach July 2007) at (911, 408) on .ui-datepicker-prev
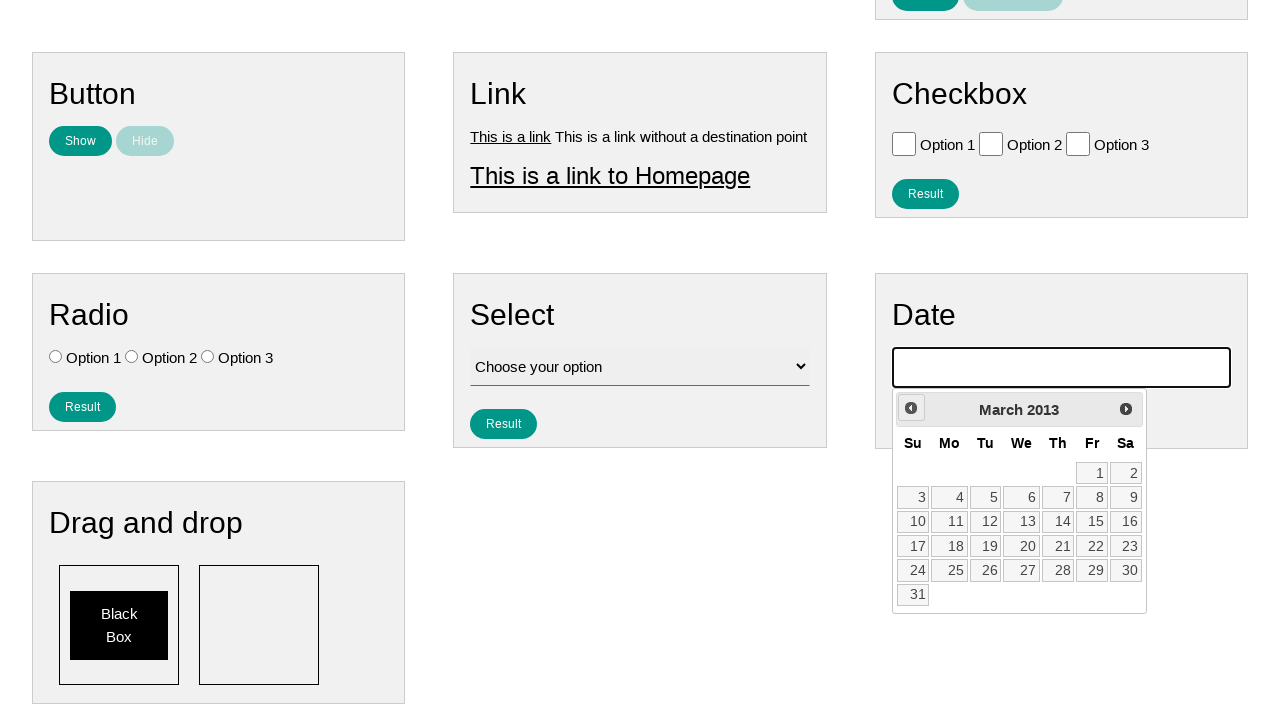

Clicked previous month button (iteration 157 of 159 to reach July 2007) at (911, 408) on .ui-datepicker-prev
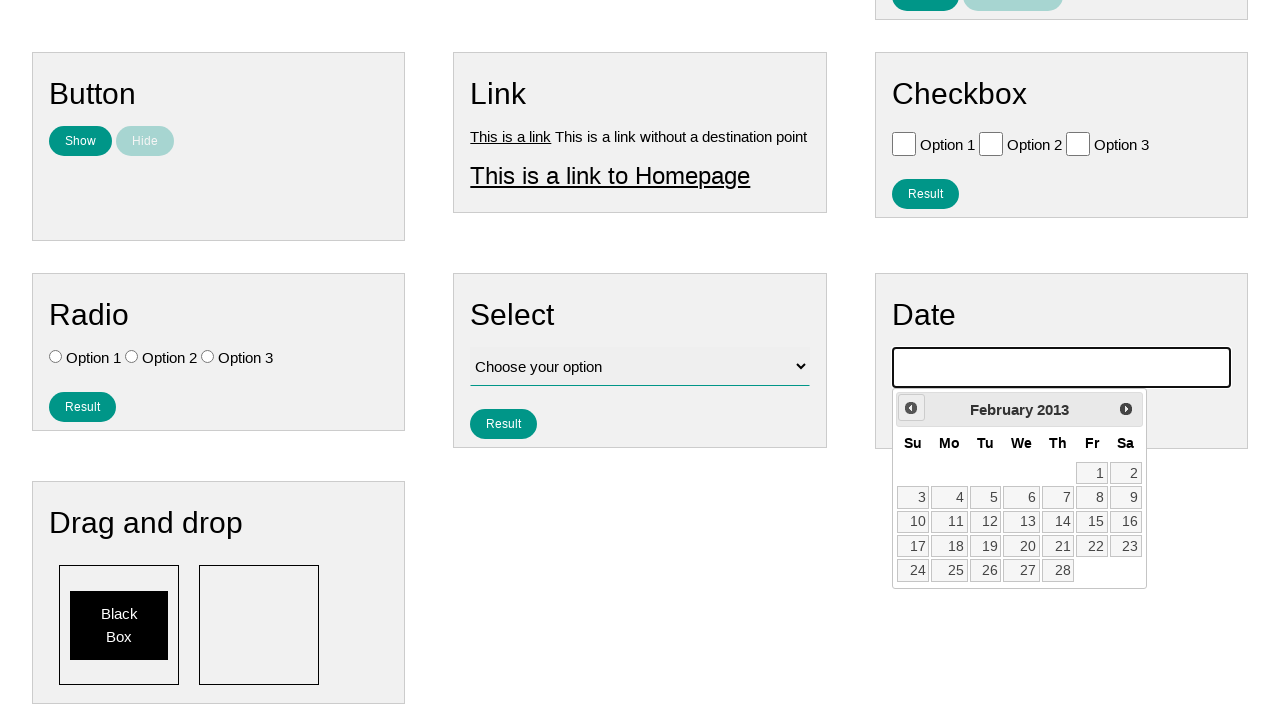

Clicked previous month button (iteration 158 of 159 to reach July 2007) at (911, 408) on .ui-datepicker-prev
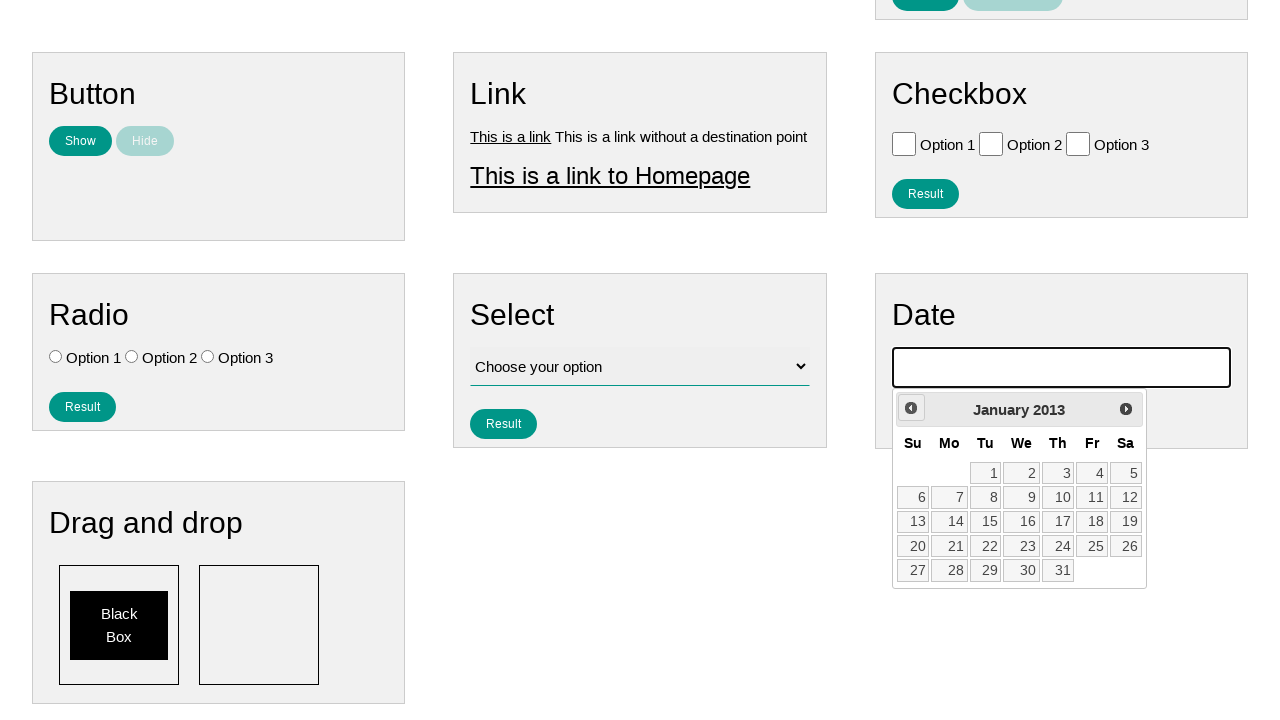

Clicked previous month button (iteration 159 of 159 to reach July 2007) at (911, 408) on .ui-datepicker-prev
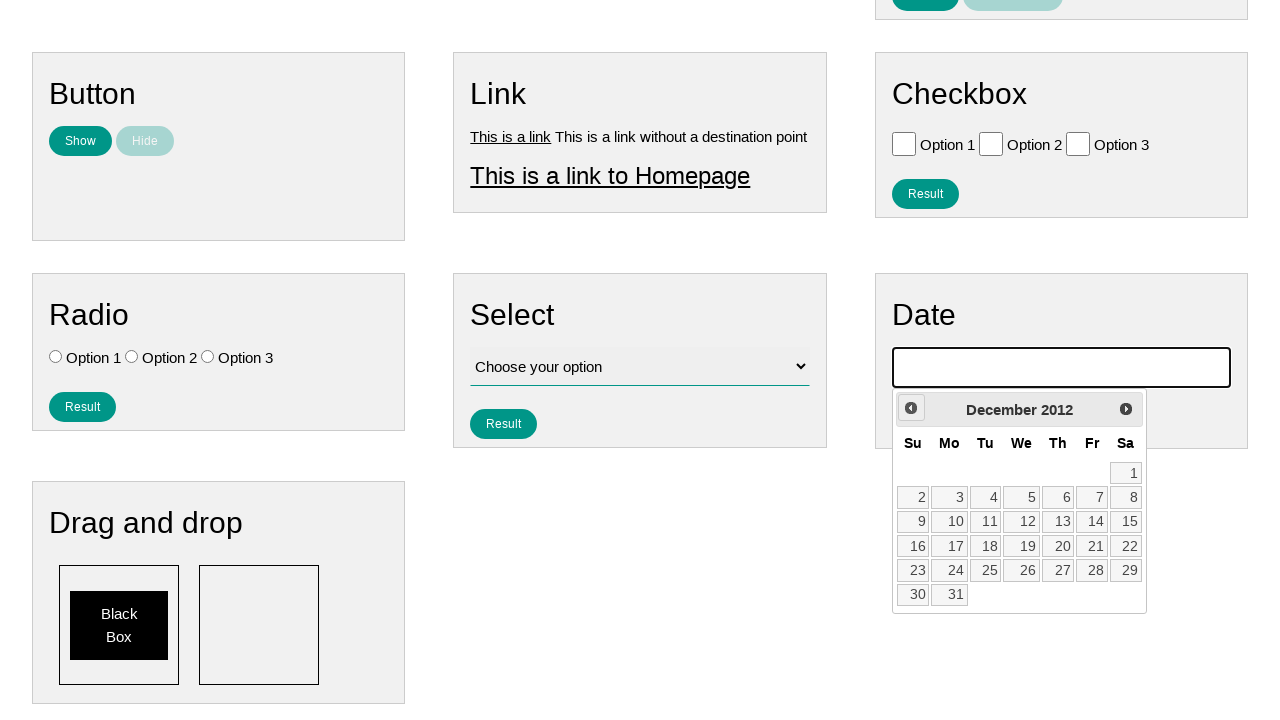

Clicked on day 4 to select July 4, 2007 at (986, 497) on xpath=//a[text()='4']
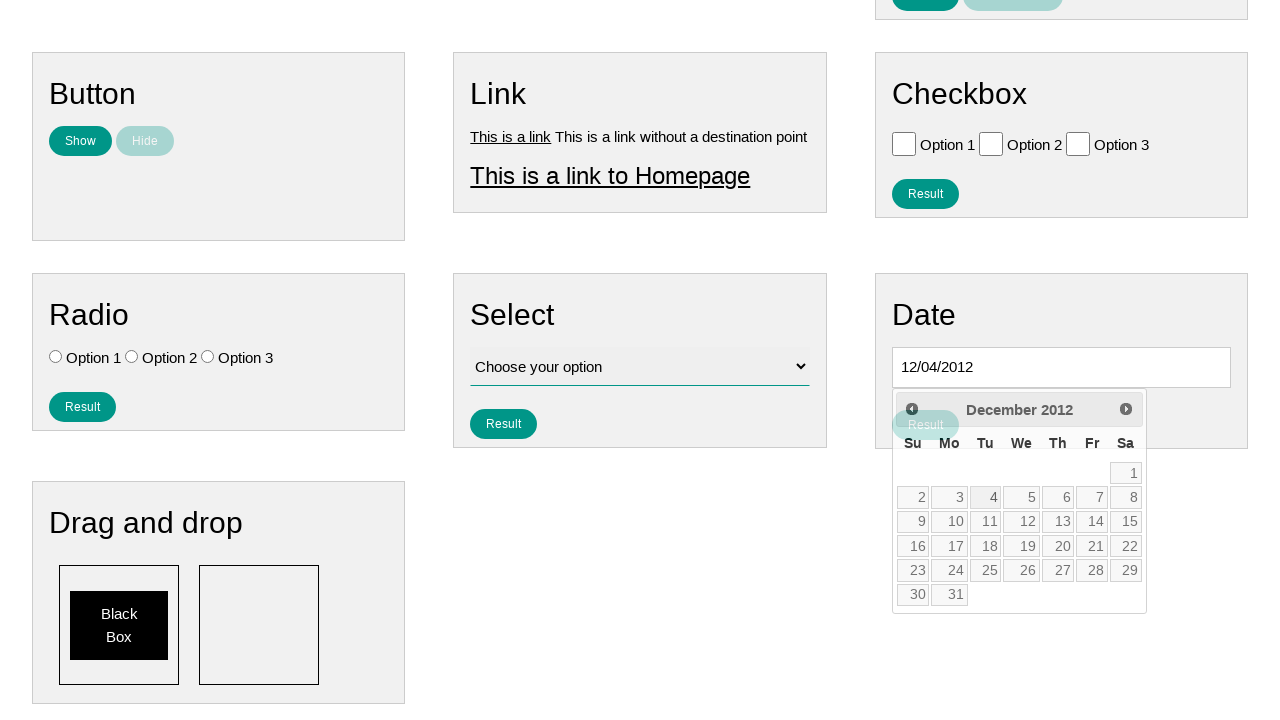

Cleared the date input field on #vfb-8
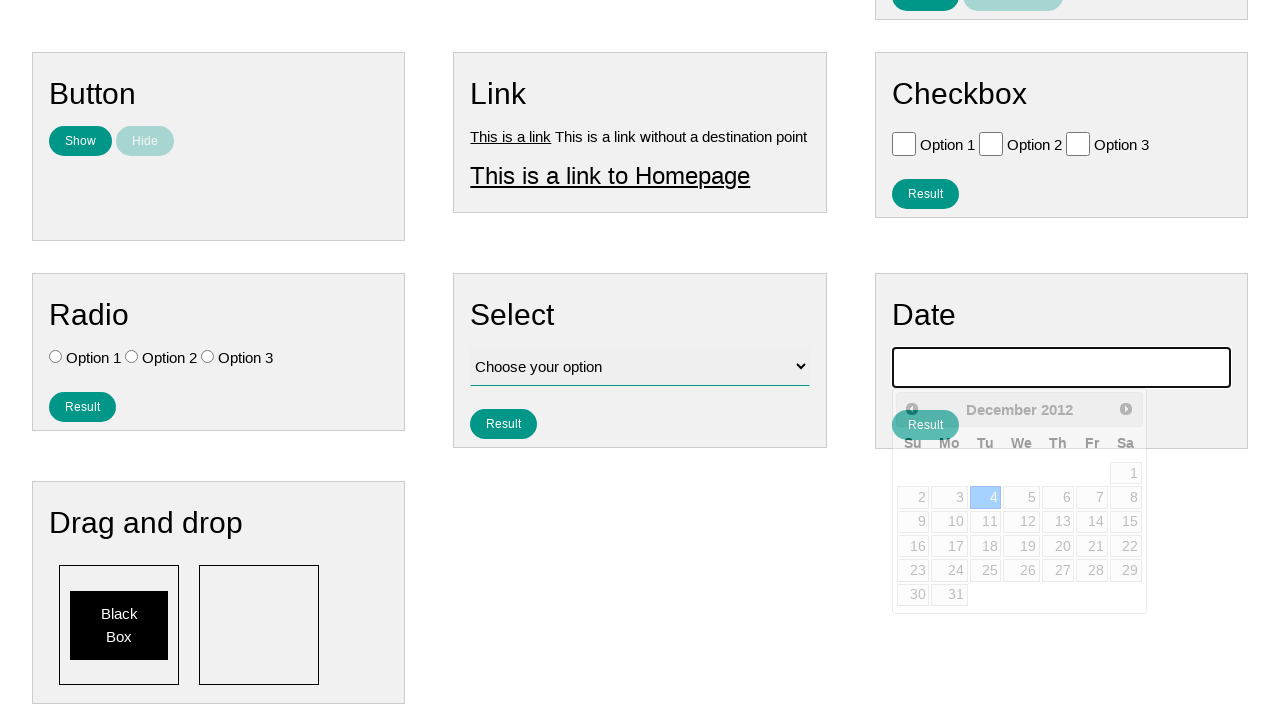

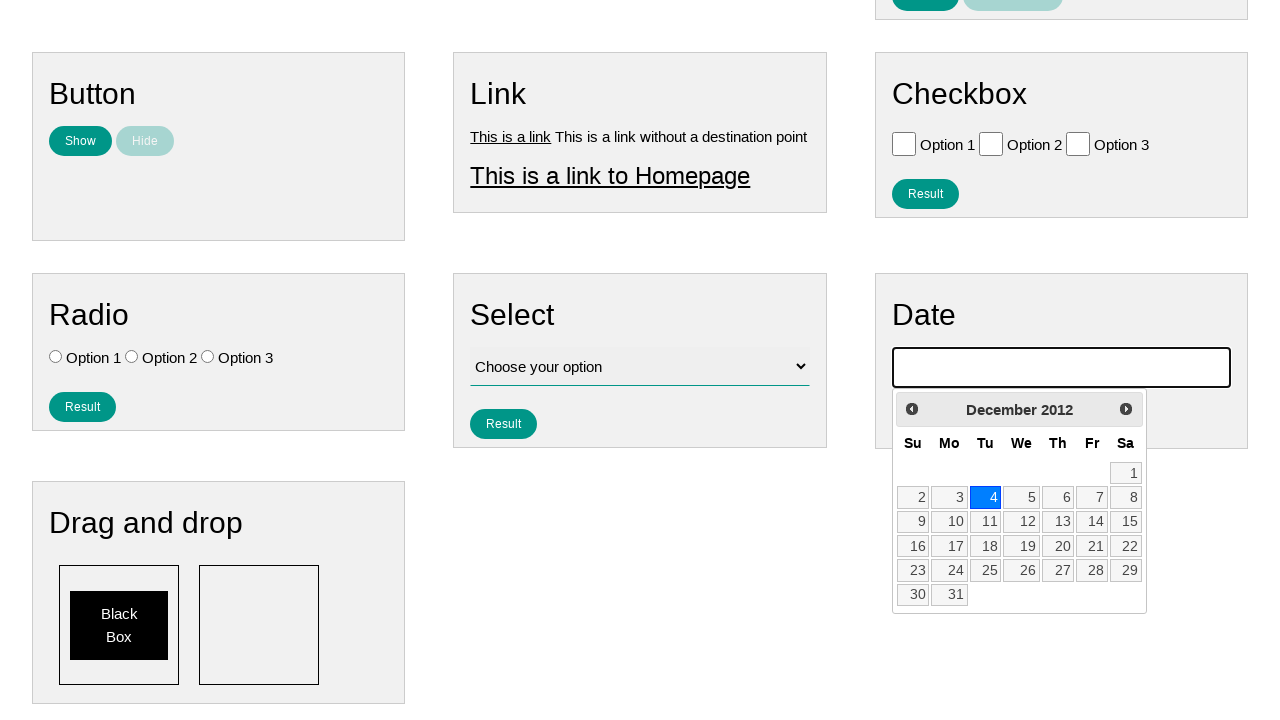